Navigates to Hyundai's certified pre-owned vehicle FAQ page, clicks the "more" button repeatedly to load all FAQ items, then expands each FAQ item by clicking its toggle button to reveal the answer.

Starting URL: https://certified.hyundai.com/p/cs/faq/faqUi.do?q=pc

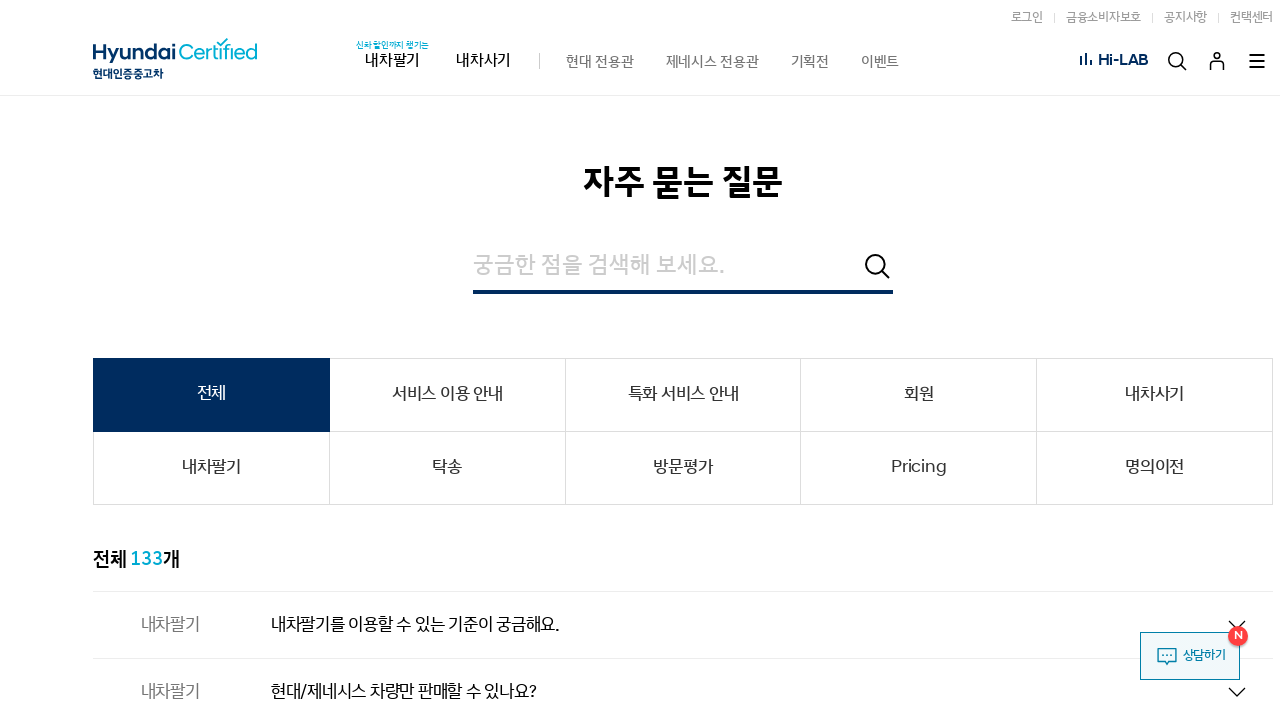

FAQ list selector loaded on Hyundai certified pre-owned FAQ page
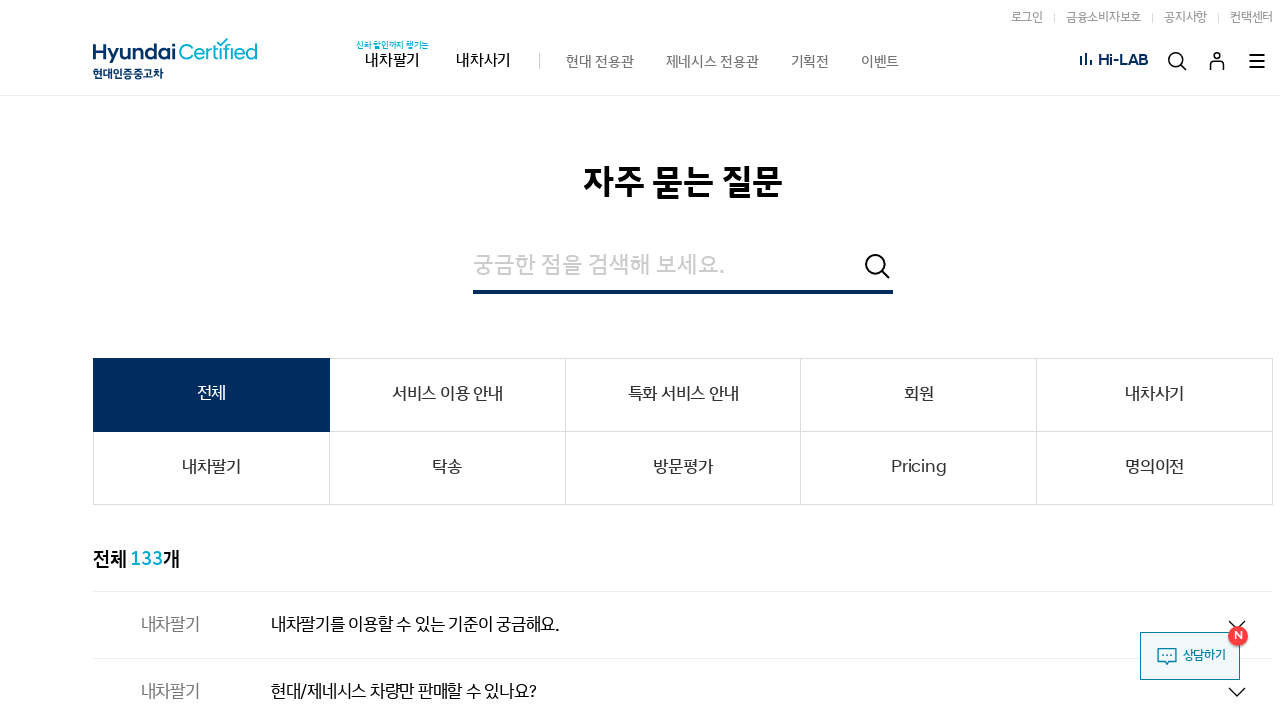

Clicked 'more' button to load additional FAQ items at (683, 360) on .btn_more
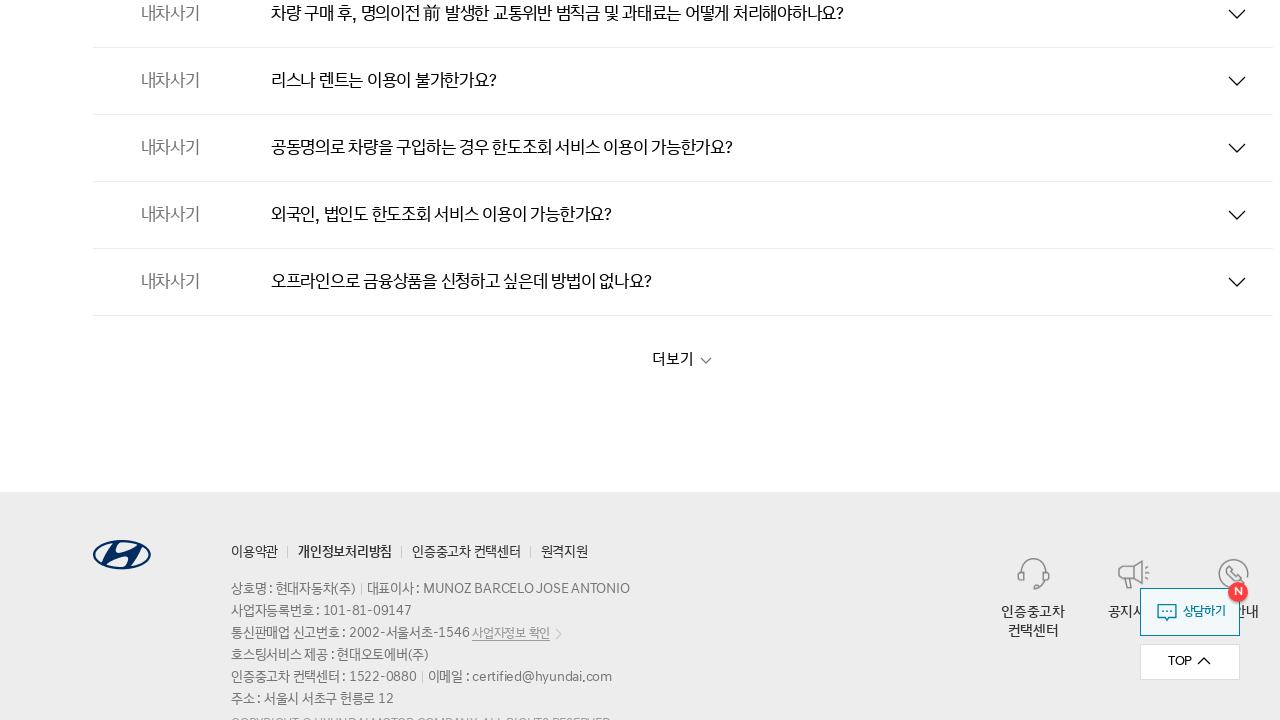

Waited 1000ms for FAQ items to load
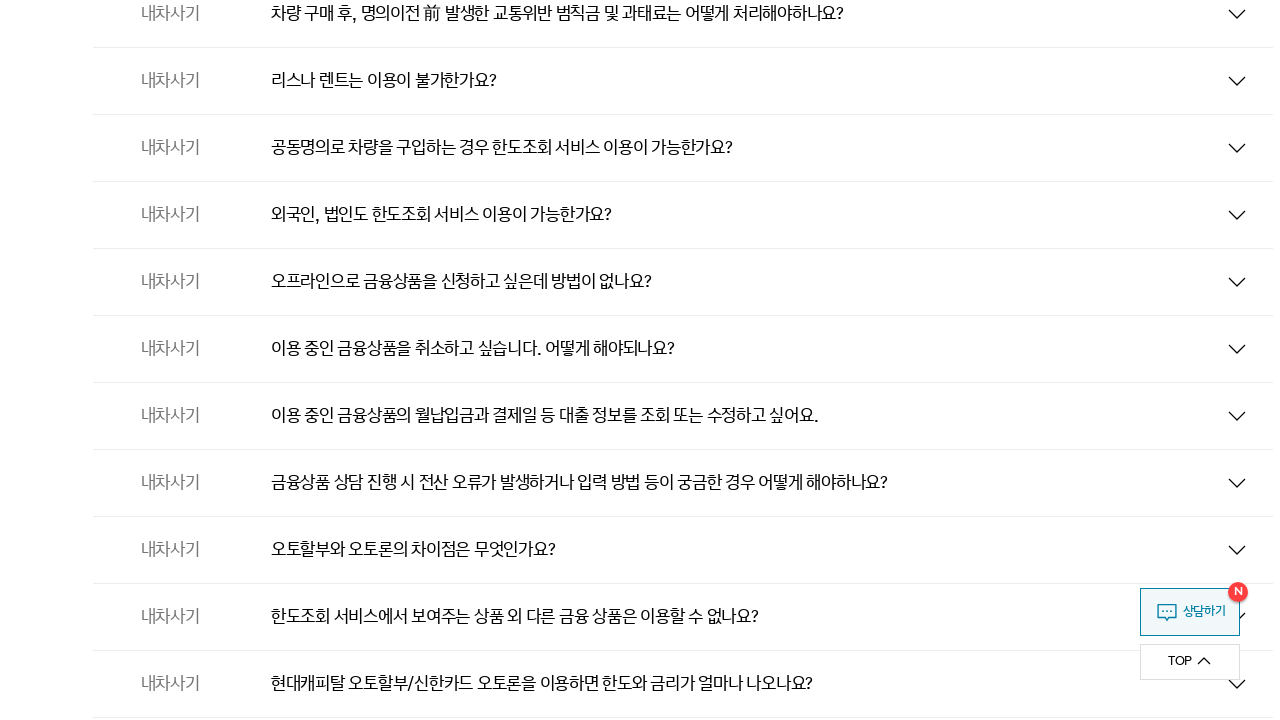

Clicked 'more' button to load additional FAQ items at (683, 360) on .btn_more
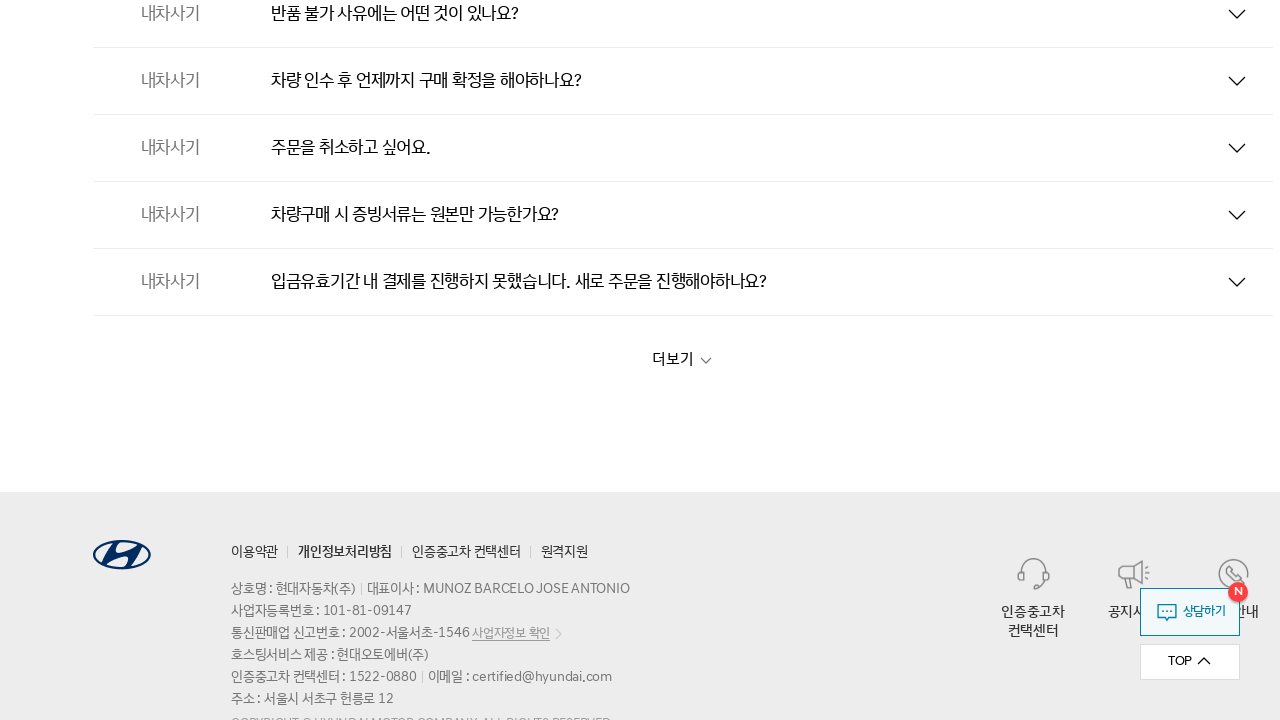

Waited 1000ms for FAQ items to load
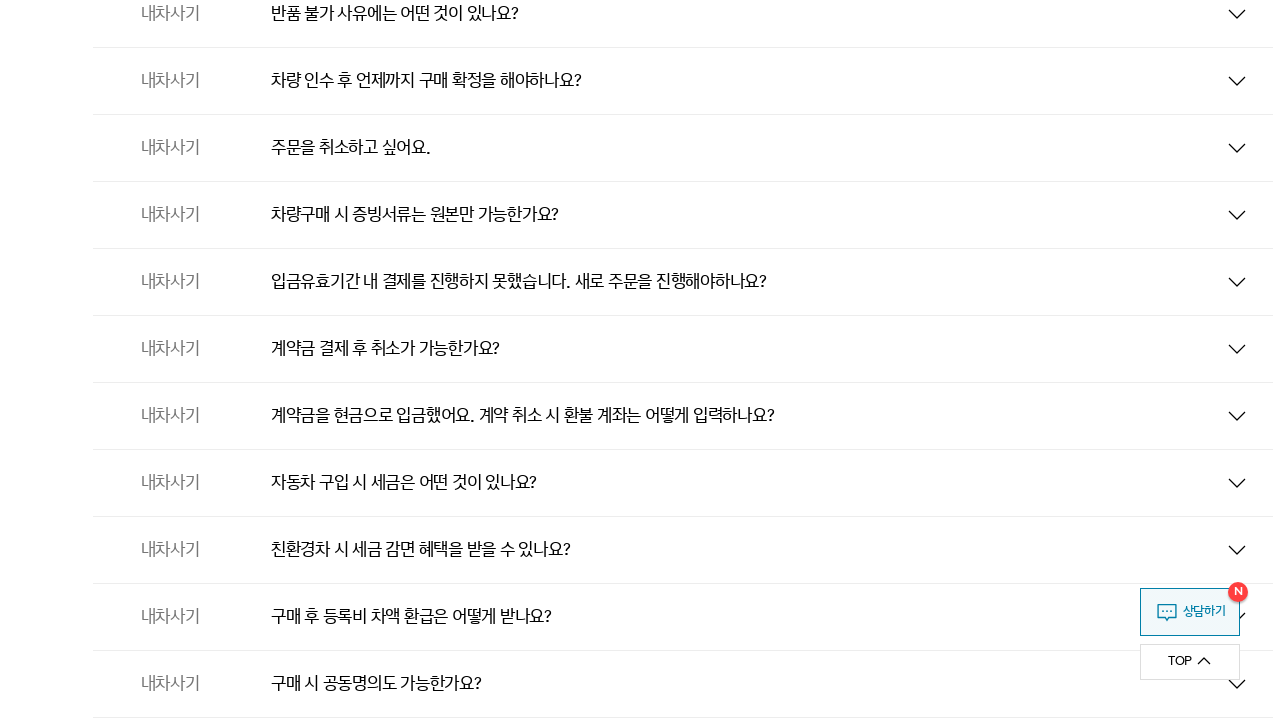

Clicked 'more' button to load additional FAQ items at (683, 360) on .btn_more
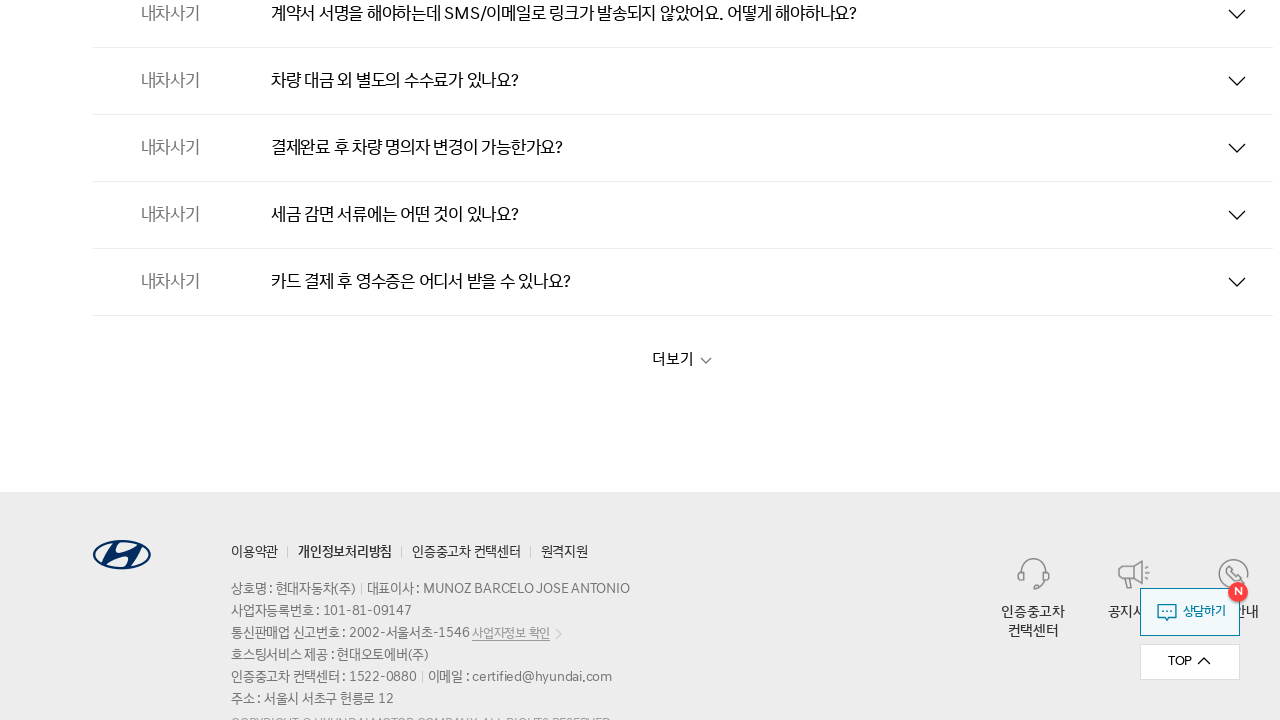

Waited 1000ms for FAQ items to load
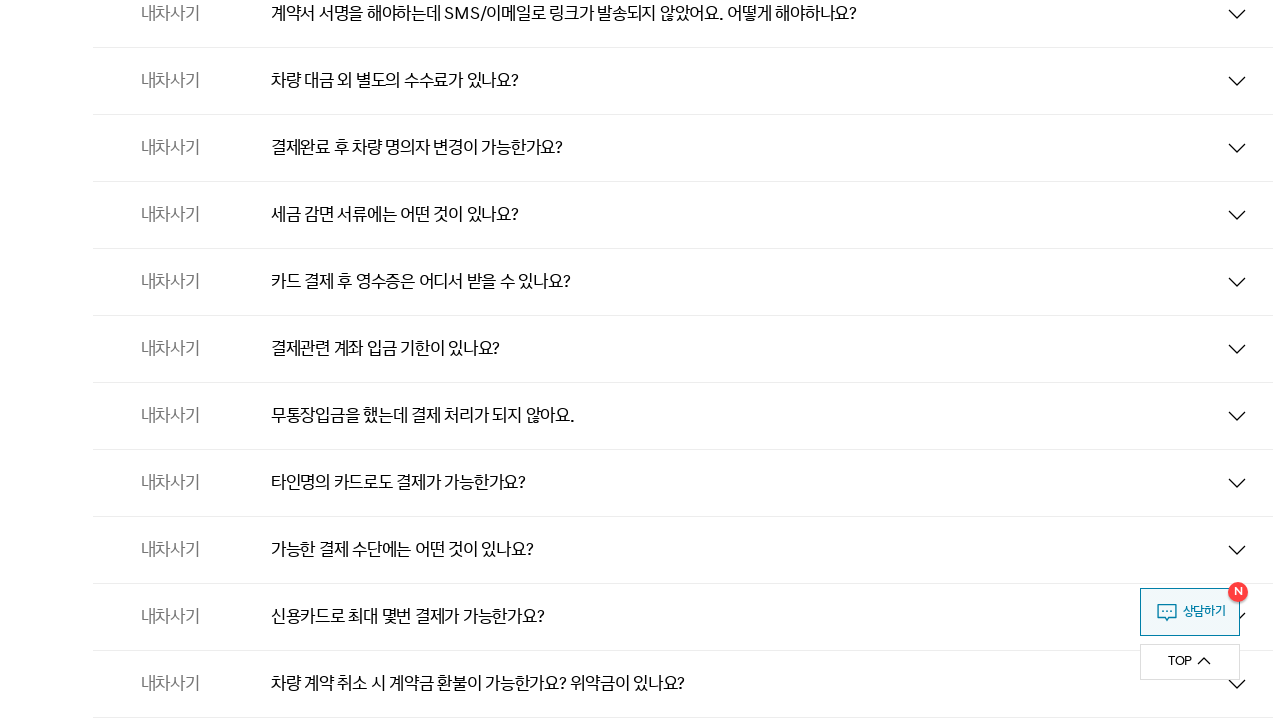

Clicked 'more' button to load additional FAQ items at (683, 360) on .btn_more
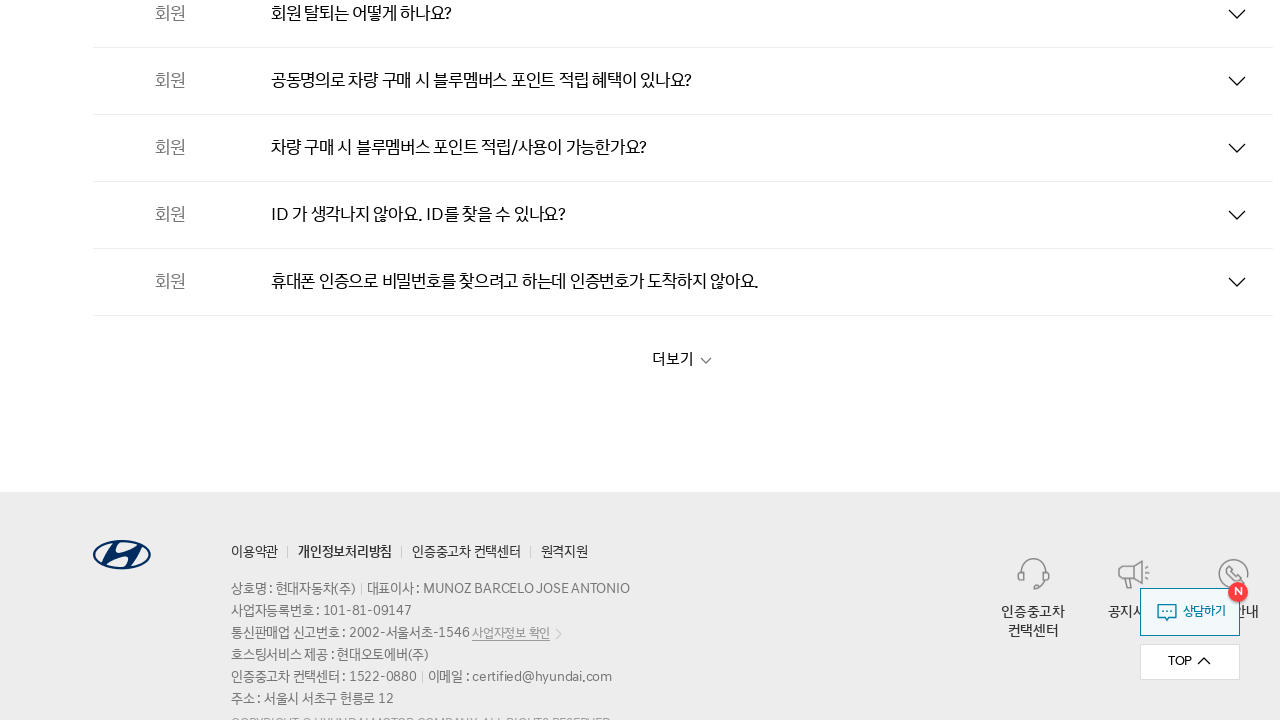

Waited 1000ms for FAQ items to load
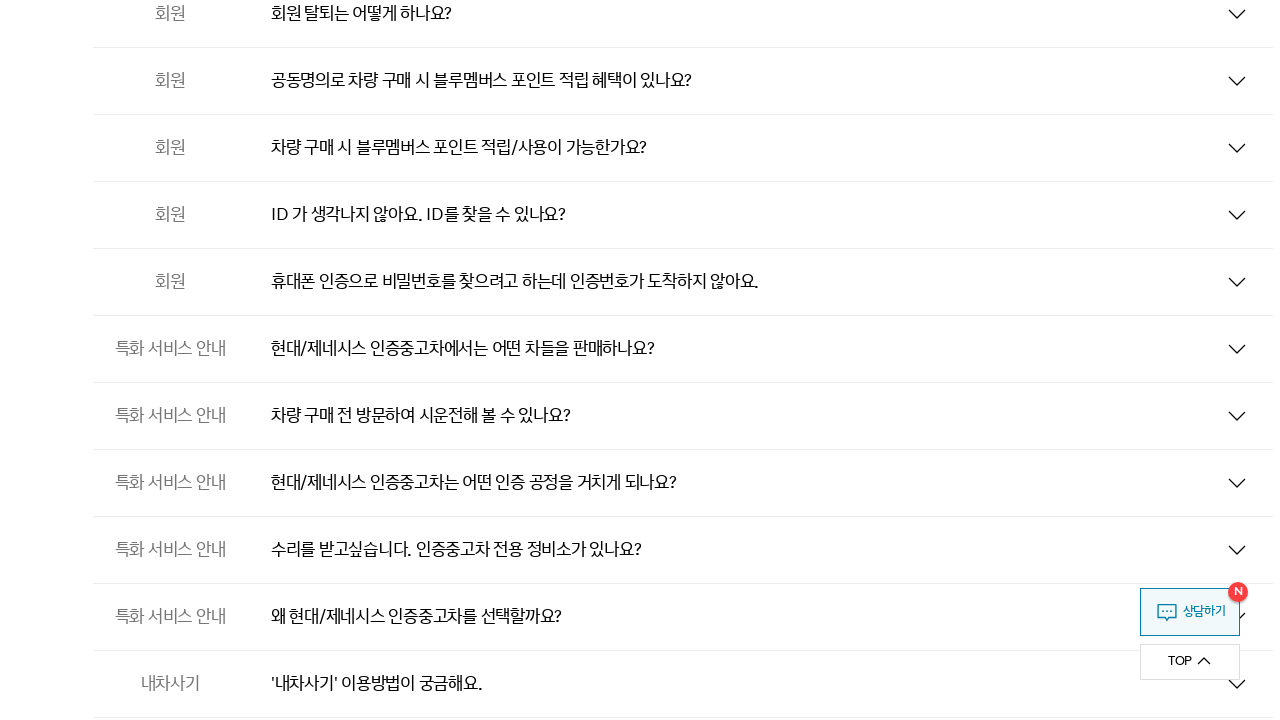

Clicked 'more' button to load additional FAQ items at (683, 360) on .btn_more
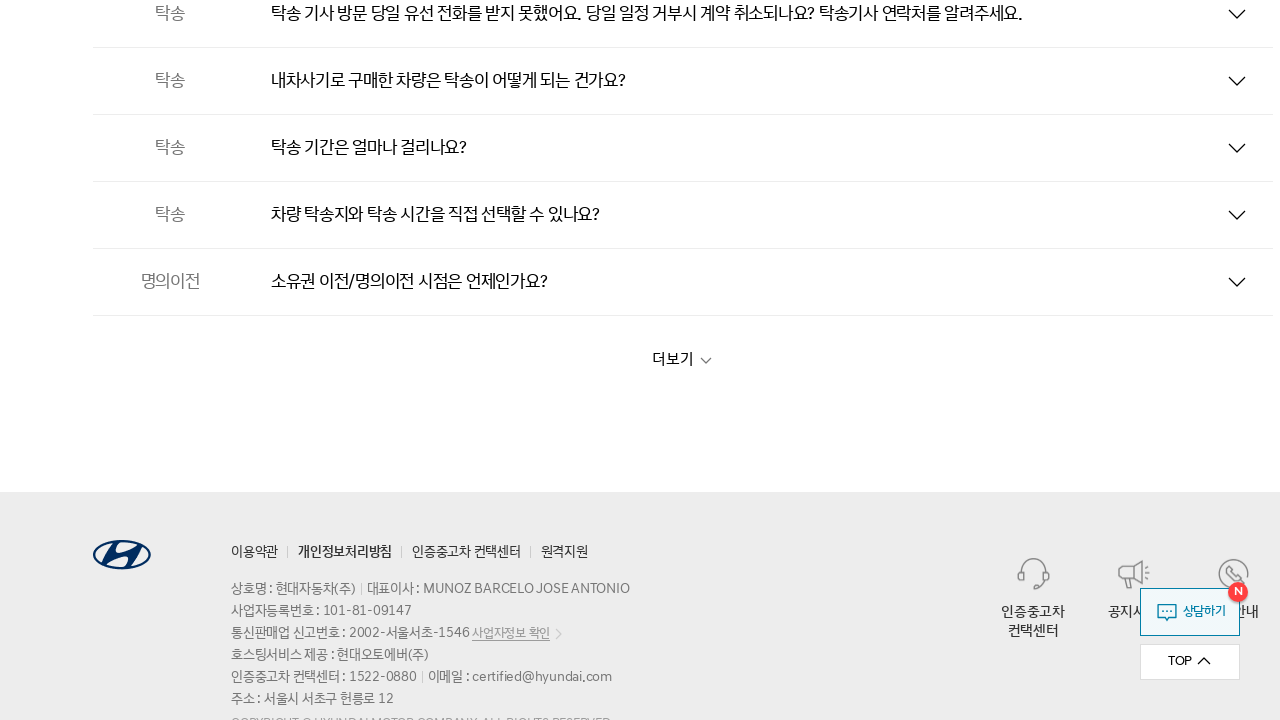

Waited 1000ms for FAQ items to load
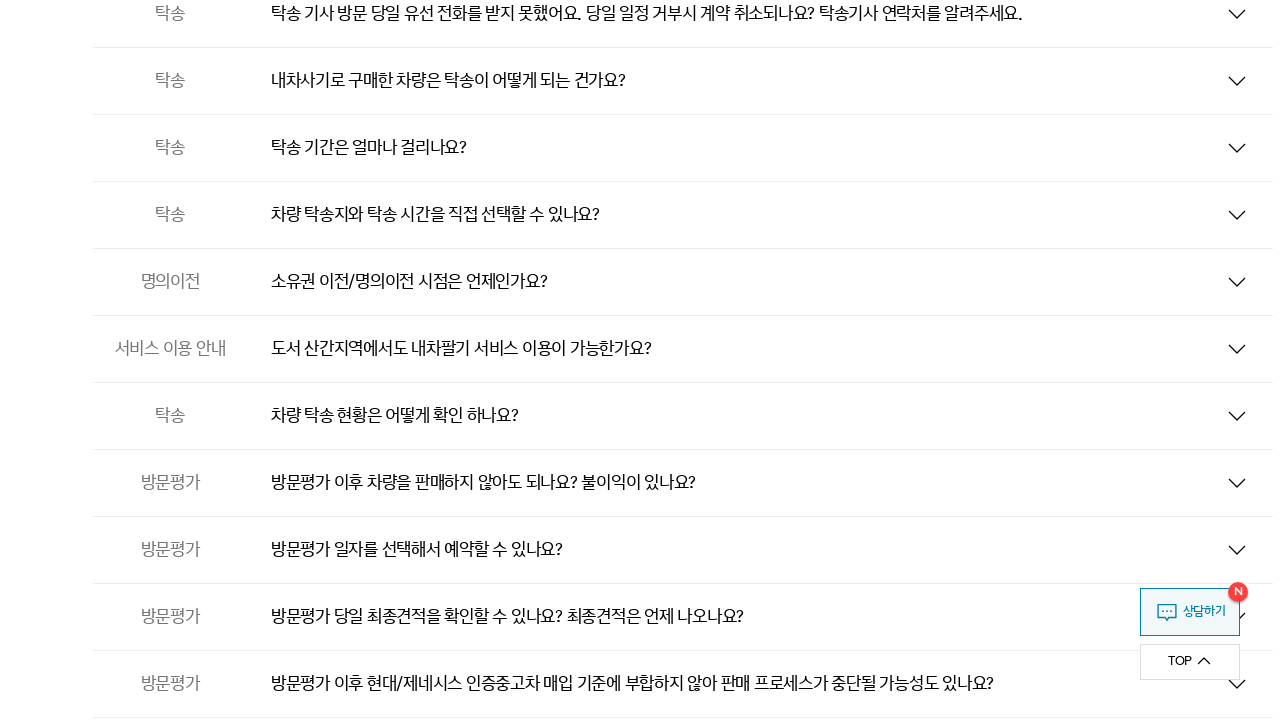

Clicked 'more' button to load additional FAQ items at (683, 360) on .btn_more
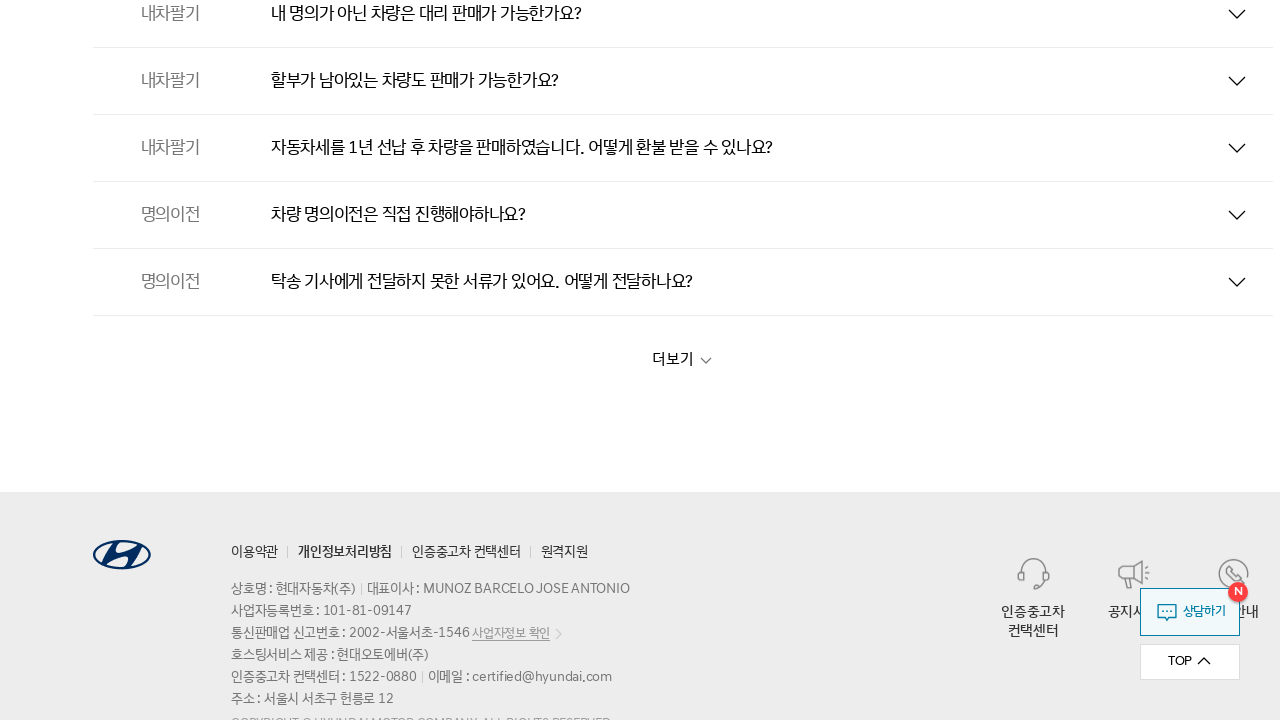

Waited 1000ms for FAQ items to load
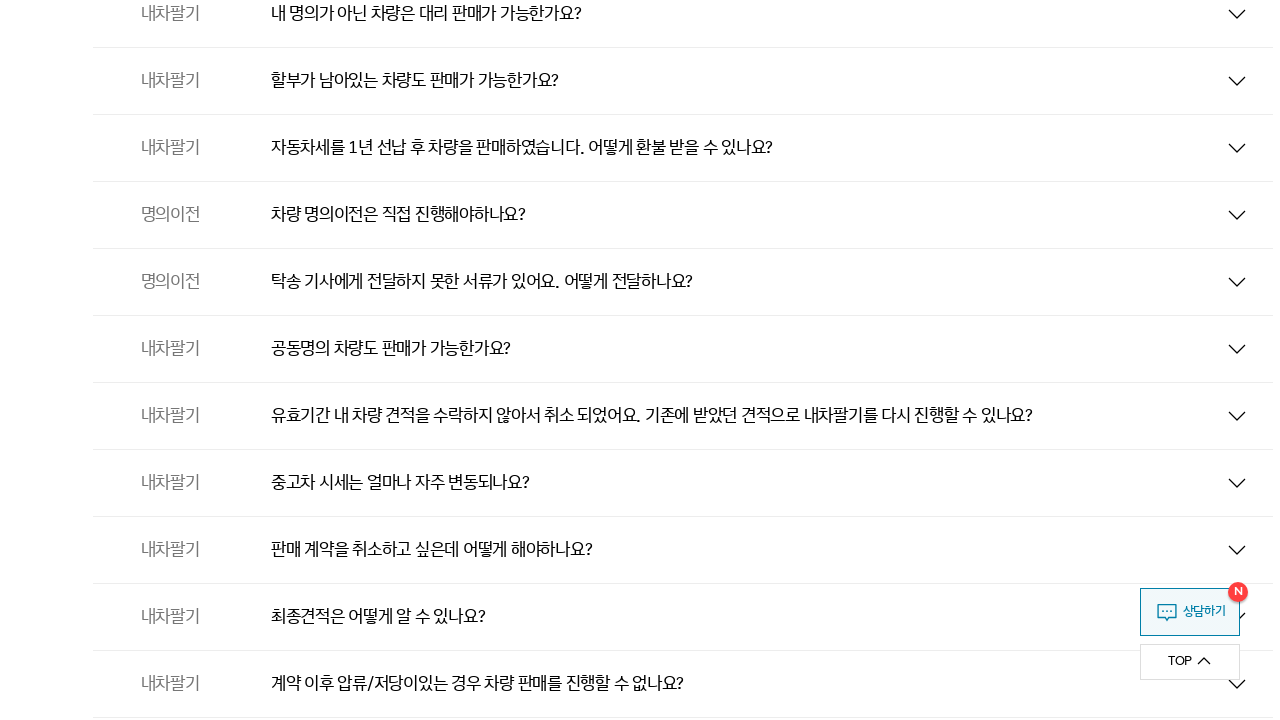

Retrieved all FAQ items - total count: 133
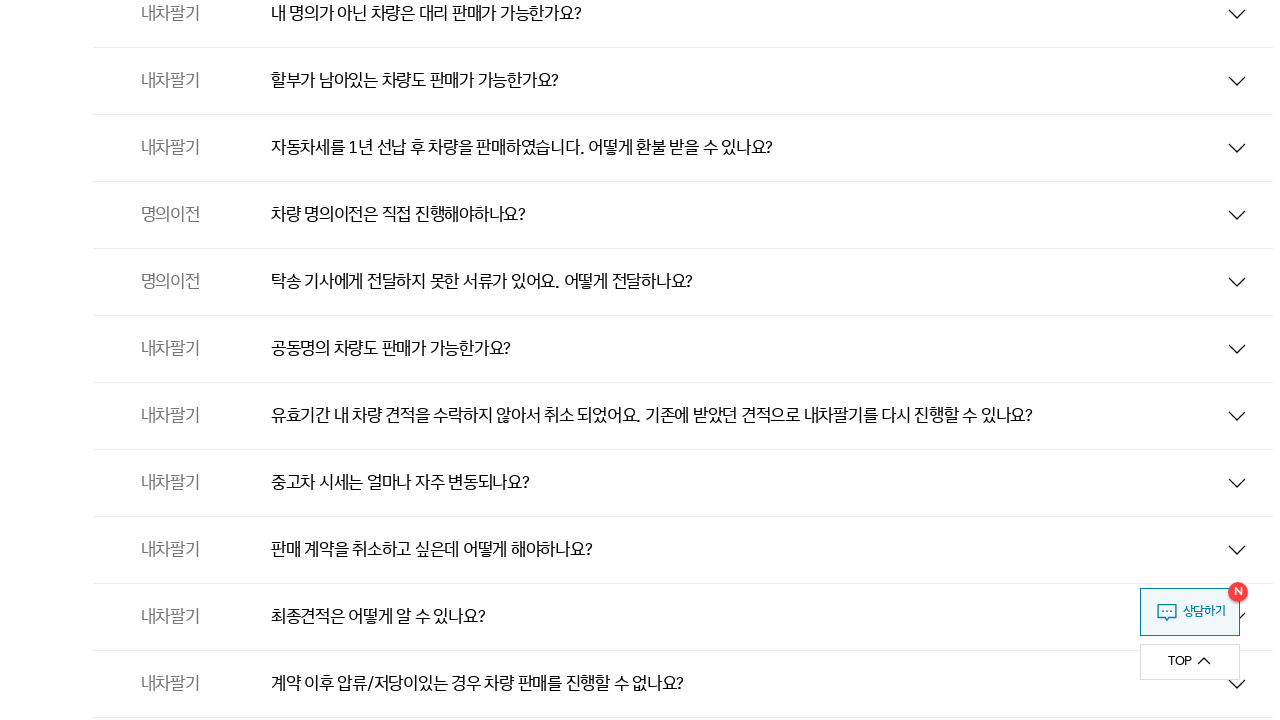

Clicked toggle button to expand FAQ item 1 of 133 at (683, 360) on ul#csFaqList > li.cont >> nth=0 >> button.js_toggle
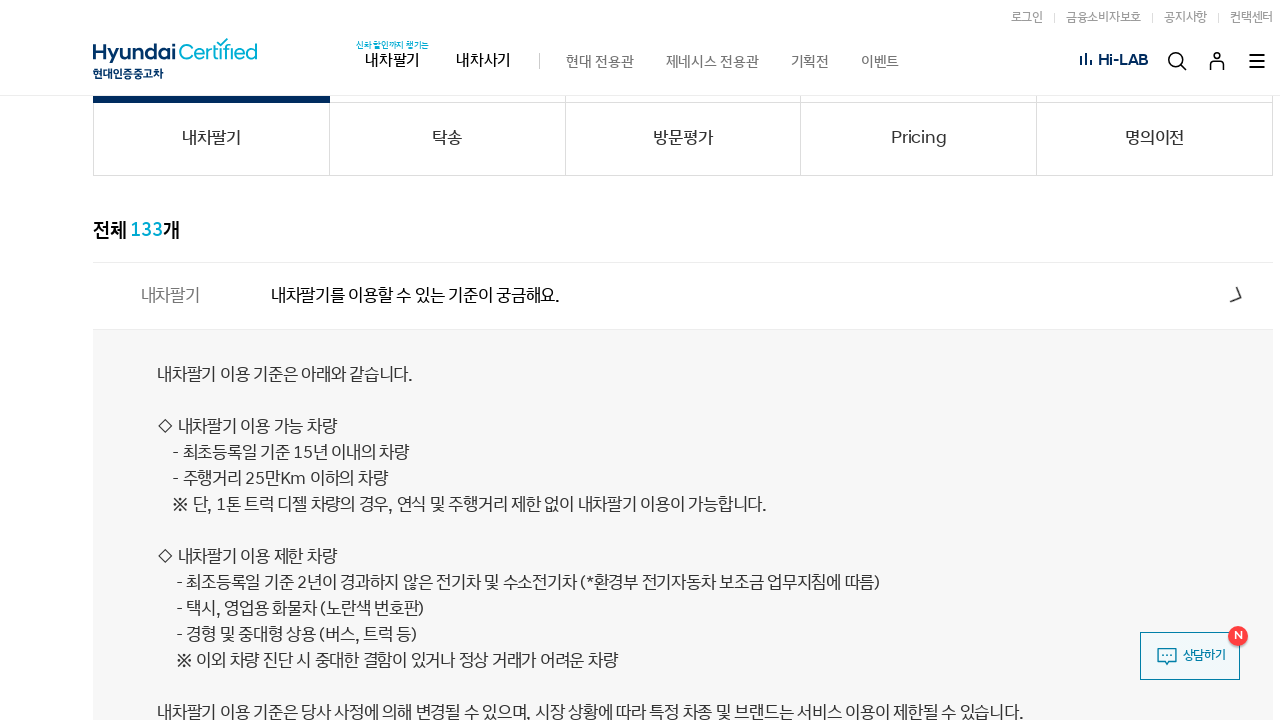

Waited 300ms for FAQ item 1 answer to display
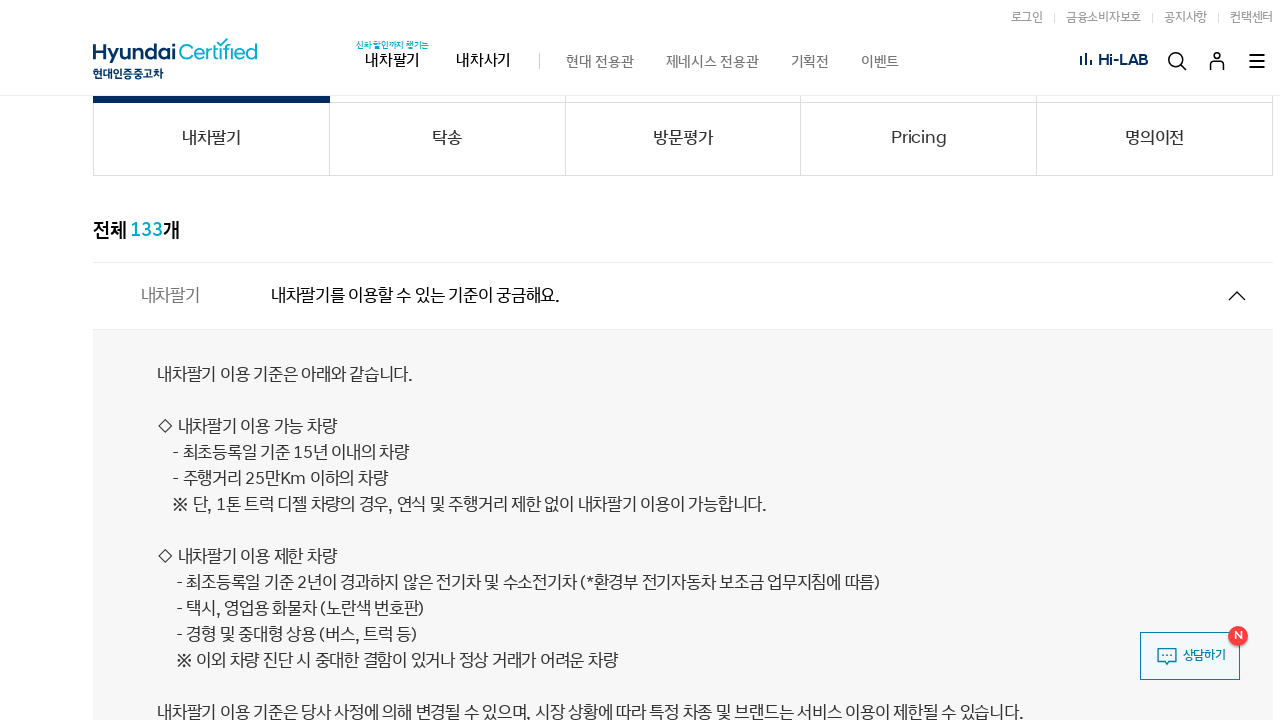

Clicked toggle button to expand FAQ item 2 of 133 at (683, 360) on ul#csFaqList > li.cont >> nth=1 >> button.js_toggle
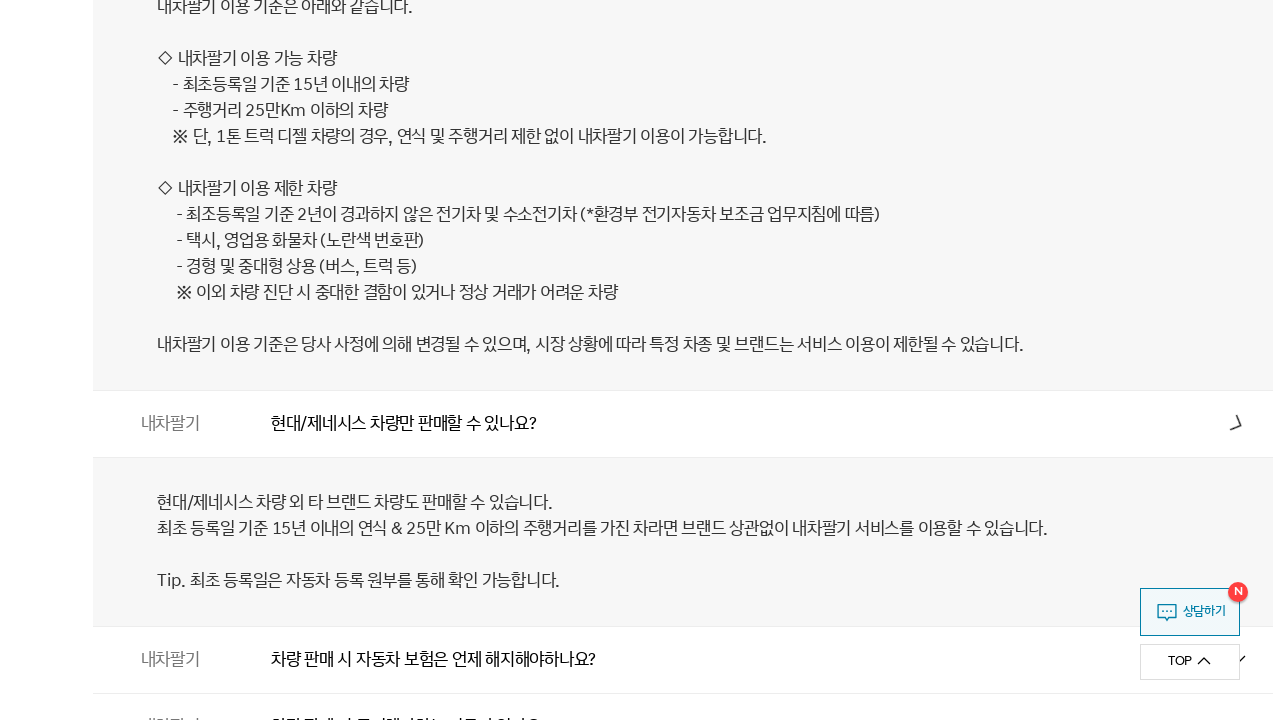

Waited 300ms for FAQ item 2 answer to display
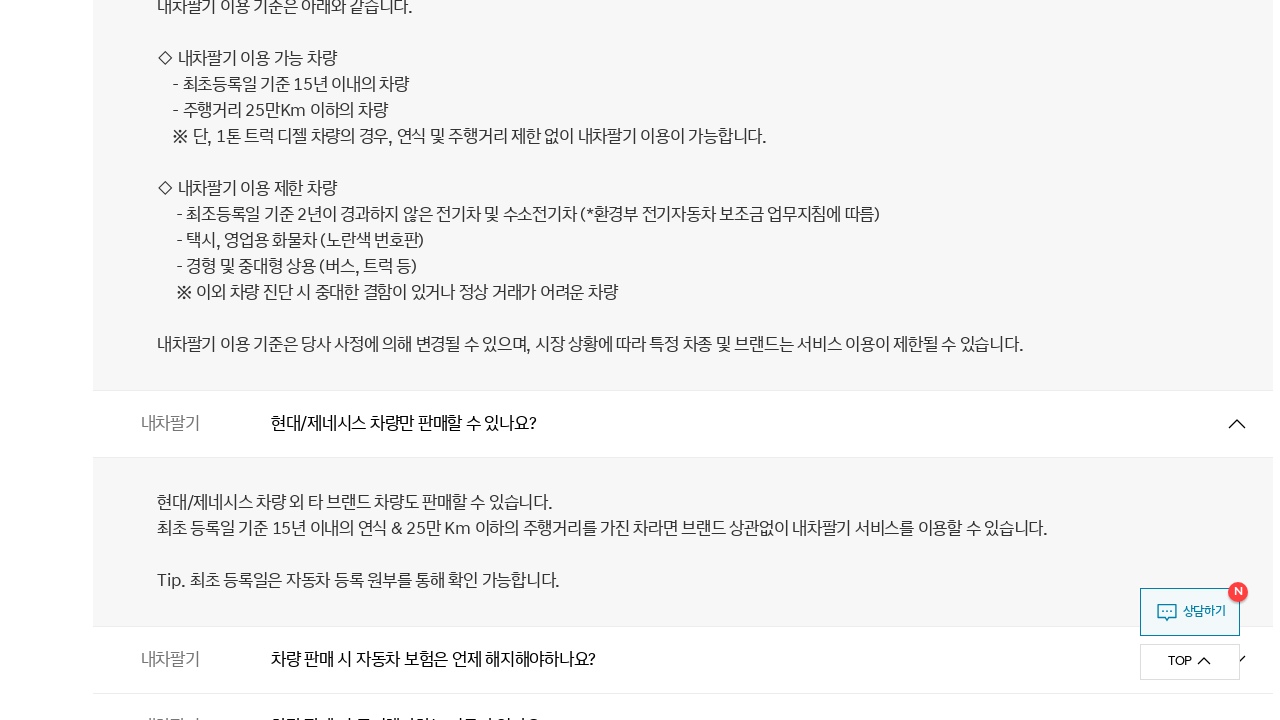

Clicked toggle button to expand FAQ item 3 of 133 at (683, 660) on ul#csFaqList > li.cont >> nth=2 >> button.js_toggle
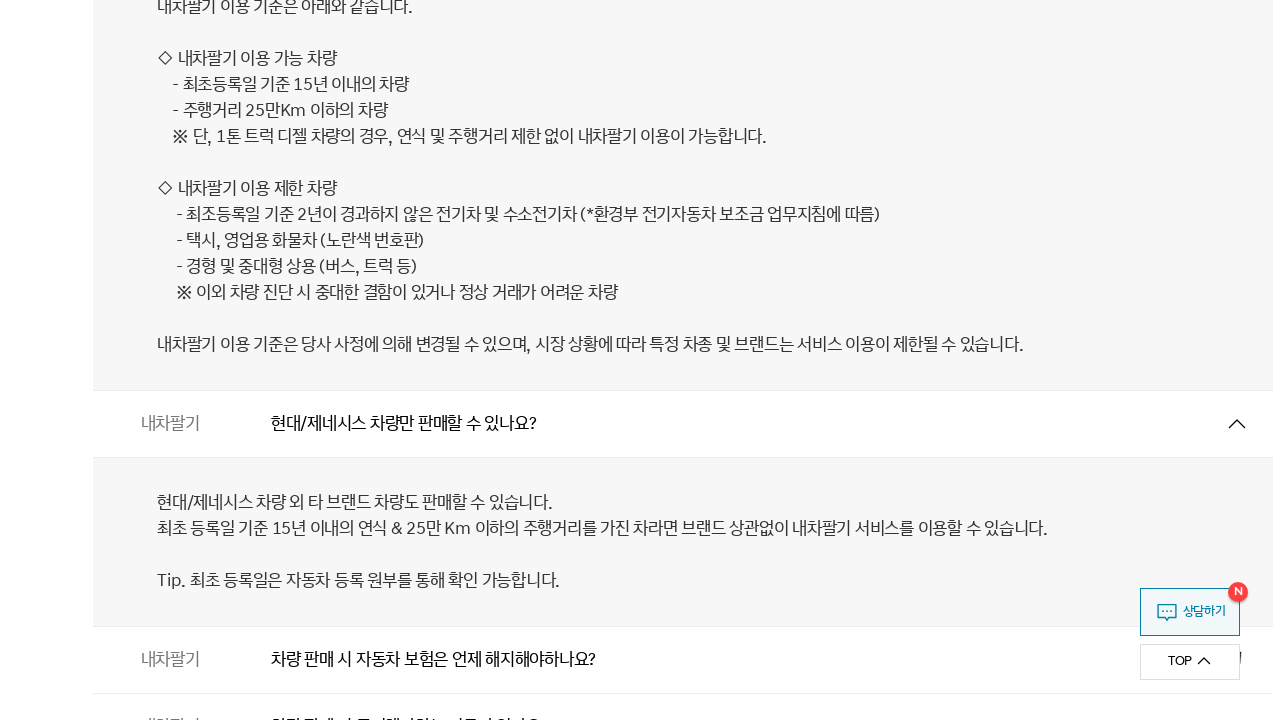

Waited 300ms for FAQ item 3 answer to display
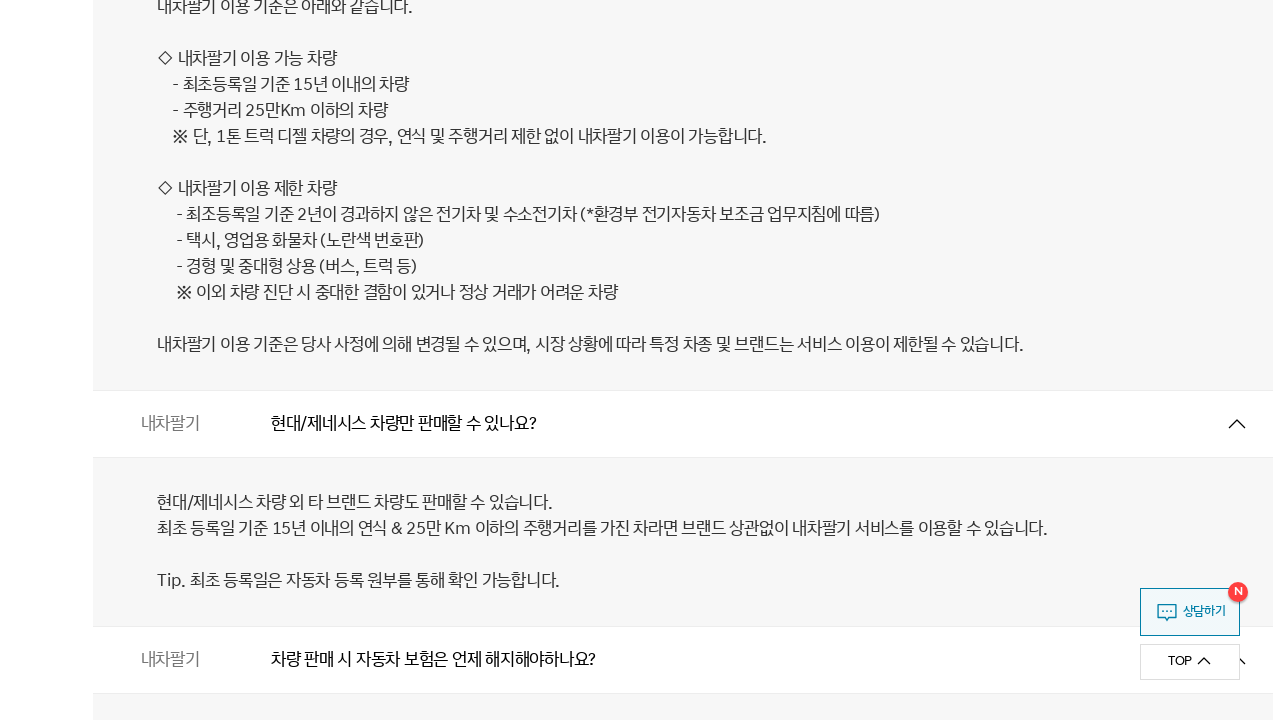

Clicked toggle button to expand FAQ item 4 of 133 at (683, 360) on ul#csFaqList > li.cont >> nth=3 >> button.js_toggle
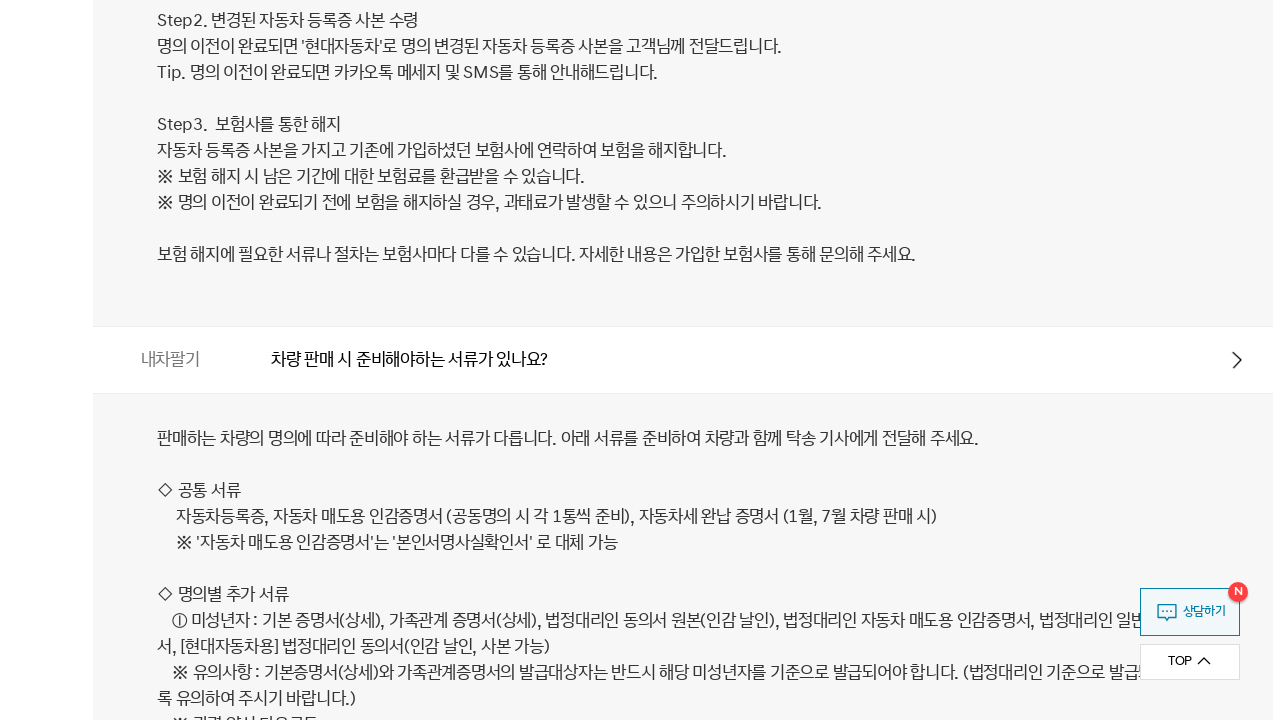

Waited 300ms for FAQ item 4 answer to display
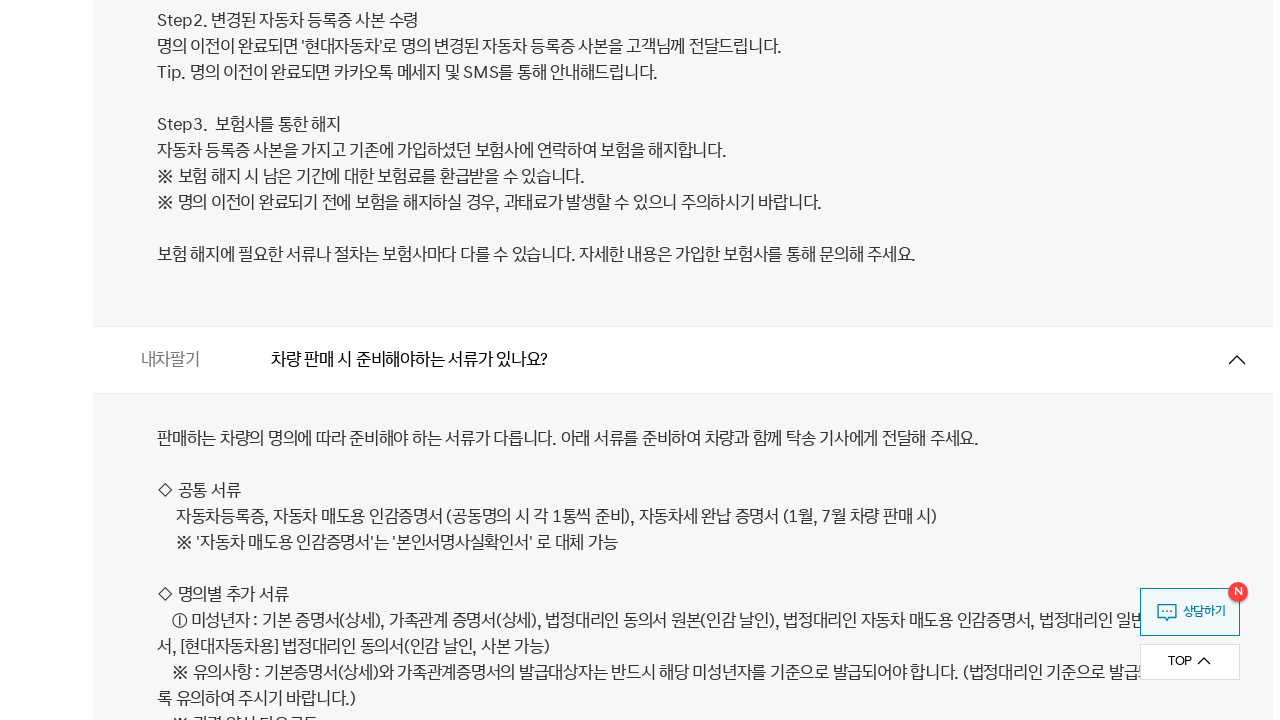

Clicked toggle button to expand FAQ item 5 of 133 at (683, 360) on ul#csFaqList > li.cont >> nth=4 >> button.js_toggle
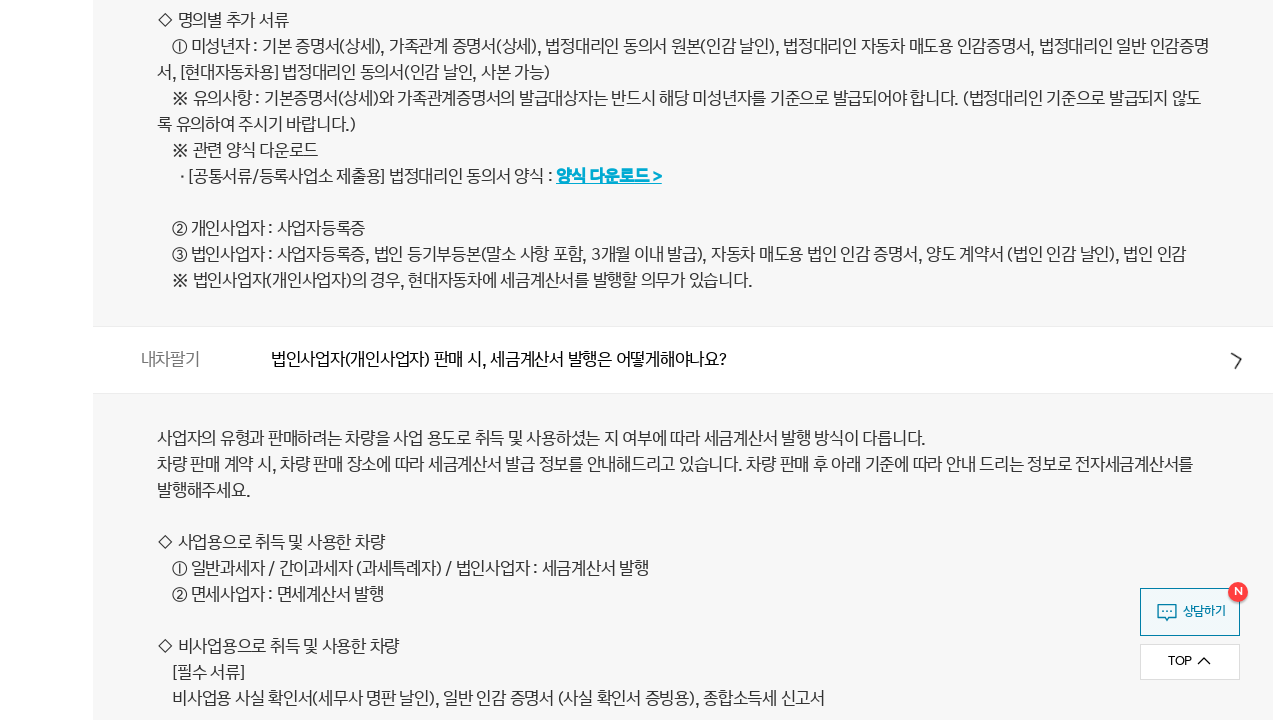

Waited 300ms for FAQ item 5 answer to display
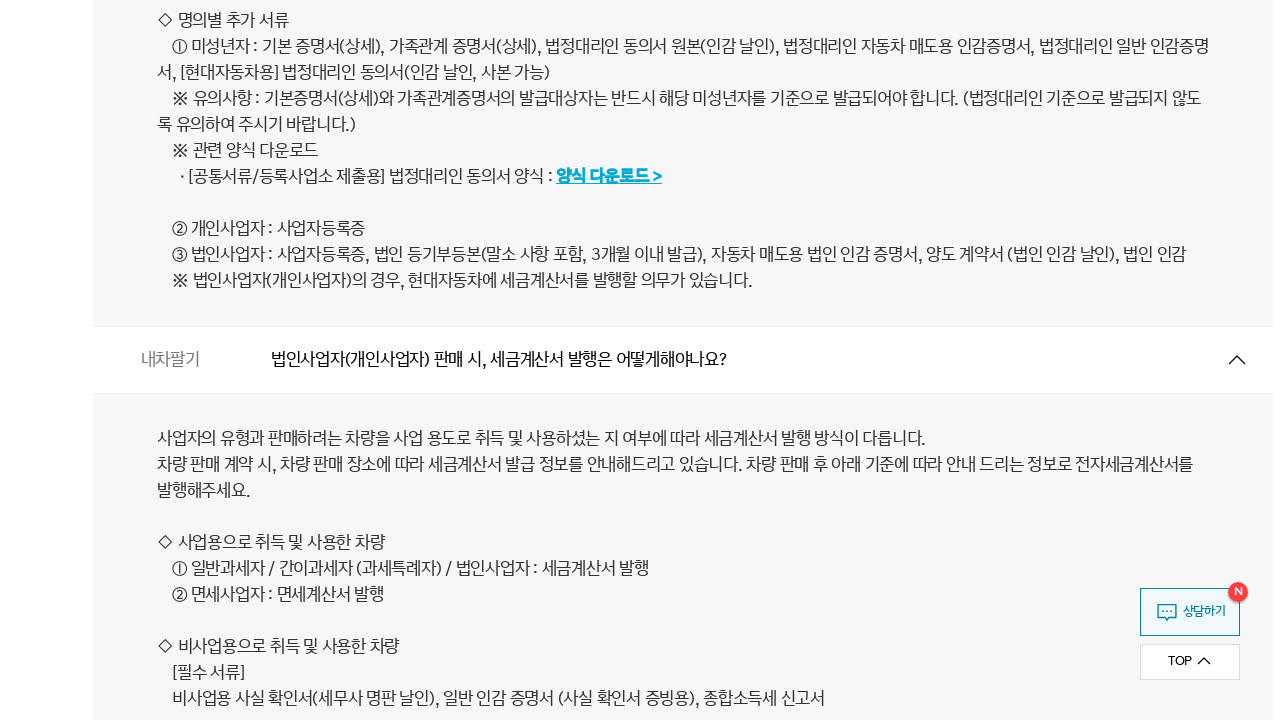

Clicked toggle button to expand FAQ item 6 of 133 at (683, 360) on ul#csFaqList > li.cont >> nth=5 >> button.js_toggle
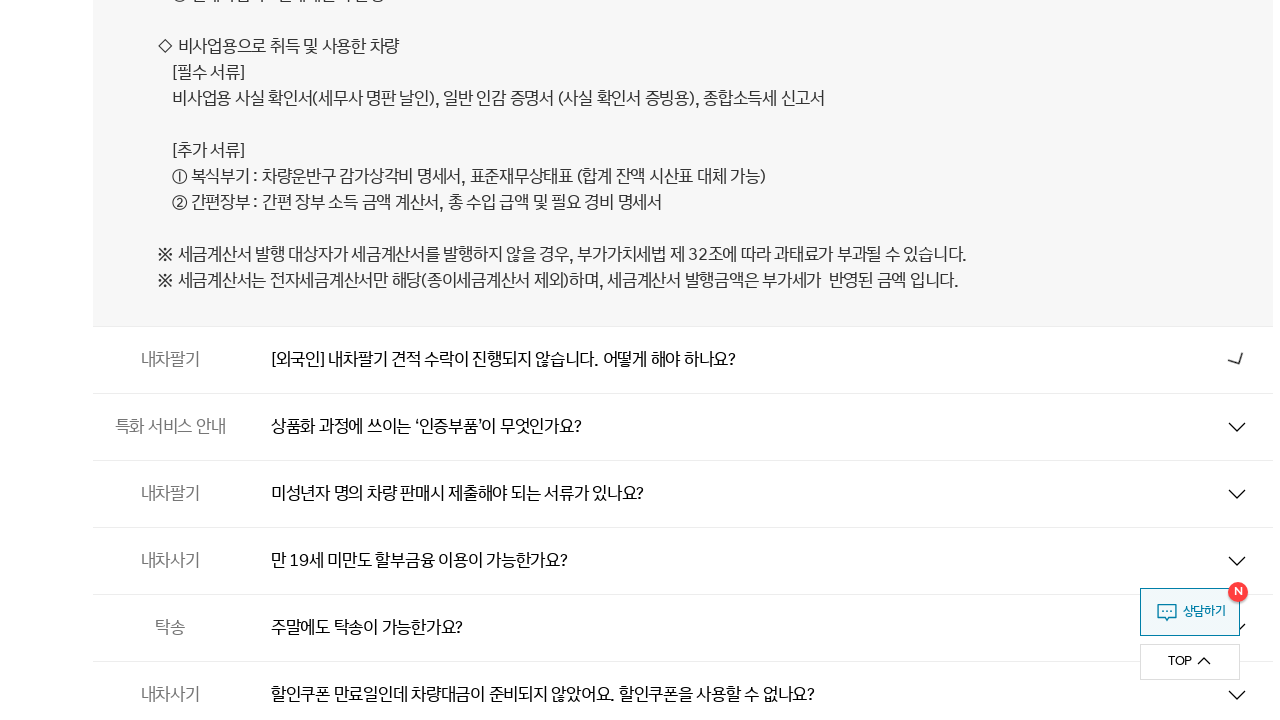

Waited 300ms for FAQ item 6 answer to display
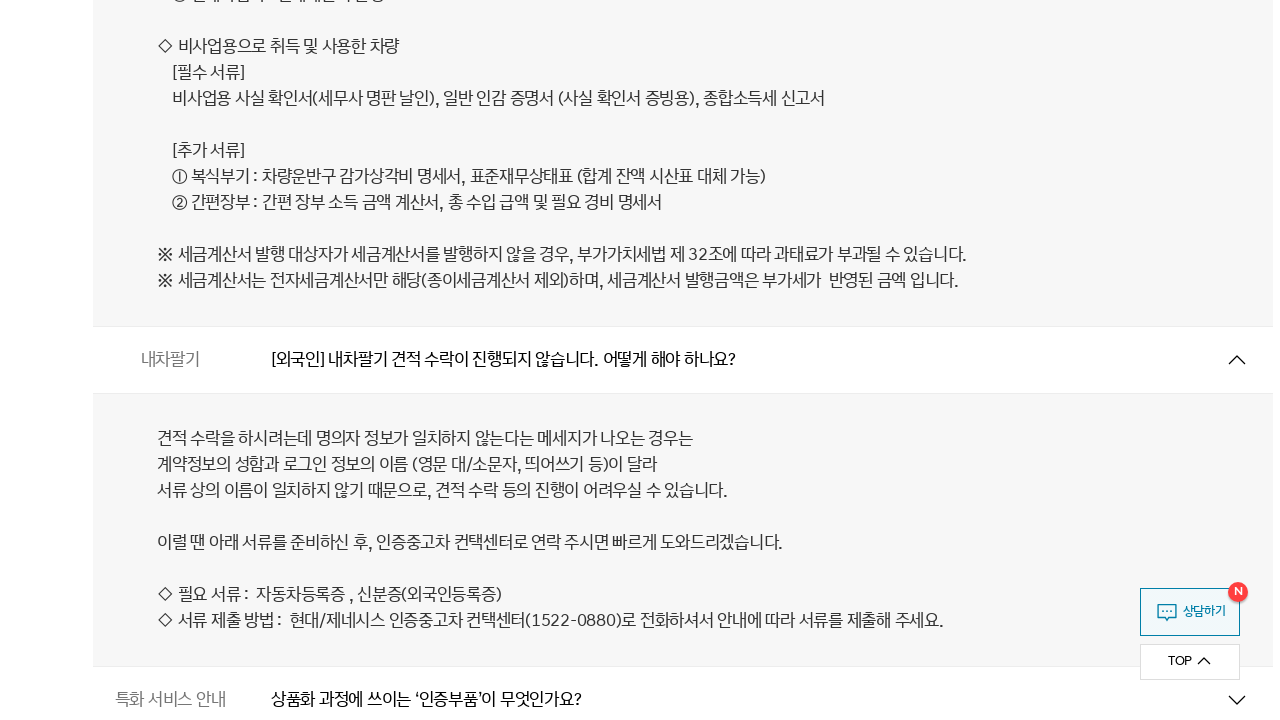

Clicked toggle button to expand FAQ item 7 of 133 at (683, 686) on ul#csFaqList > li.cont >> nth=6 >> button.js_toggle
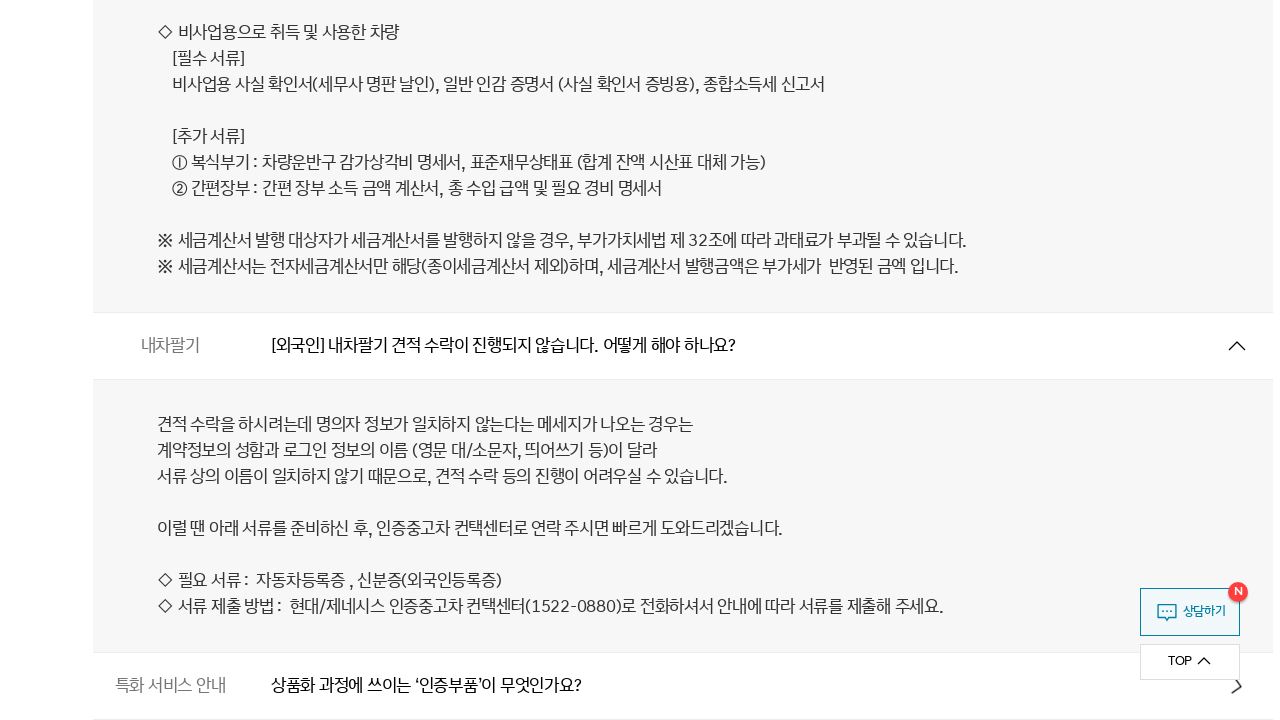

Waited 300ms for FAQ item 7 answer to display
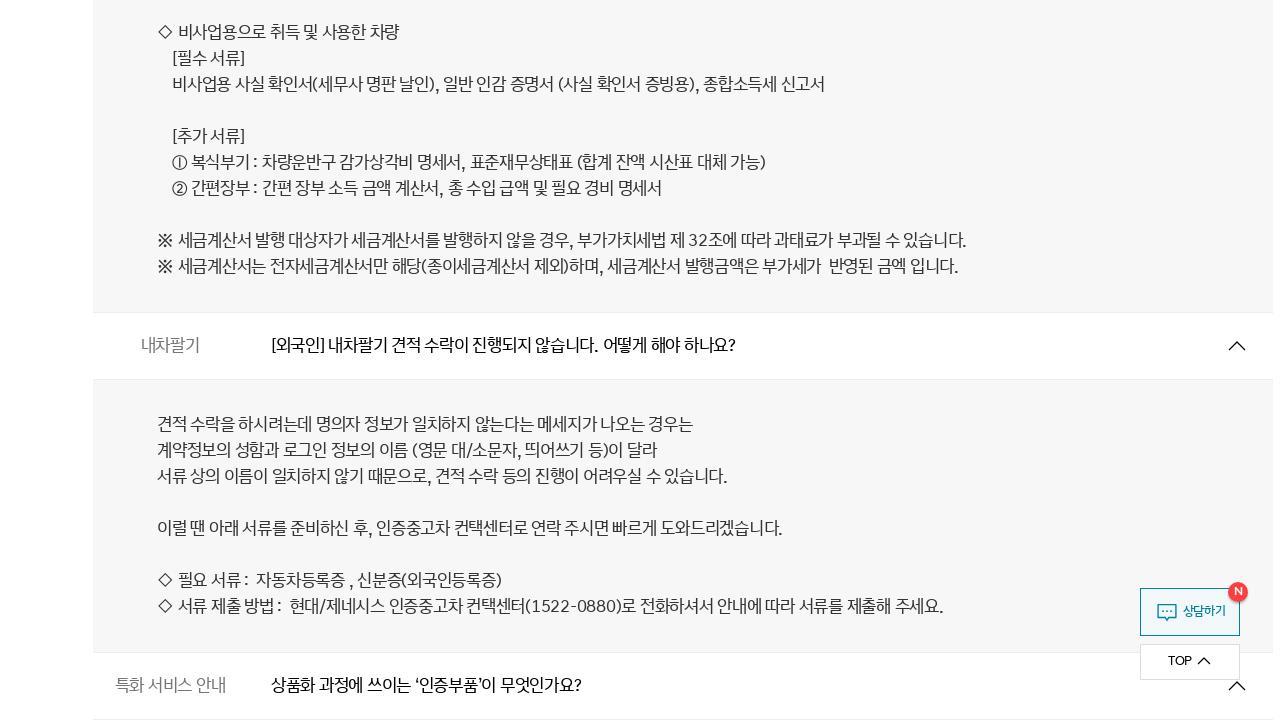

Clicked toggle button to expand FAQ item 8 of 133 at (683, 360) on ul#csFaqList > li.cont >> nth=7 >> button.js_toggle
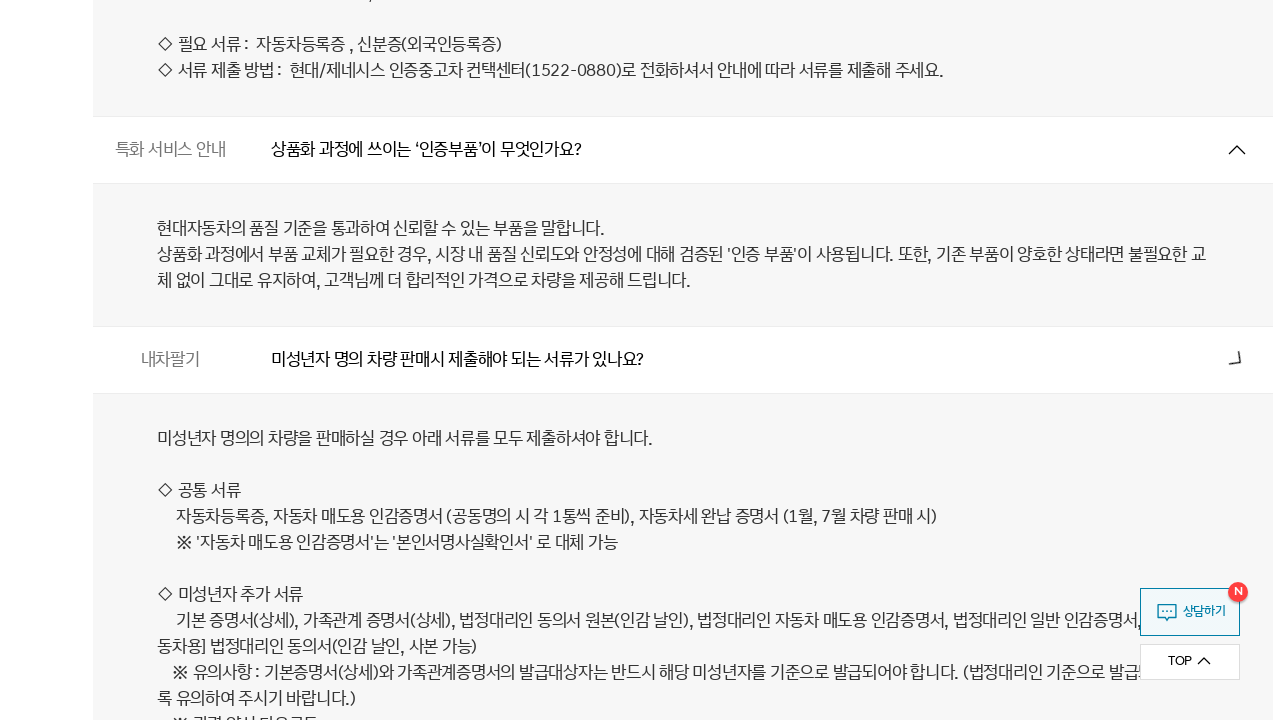

Waited 300ms for FAQ item 8 answer to display
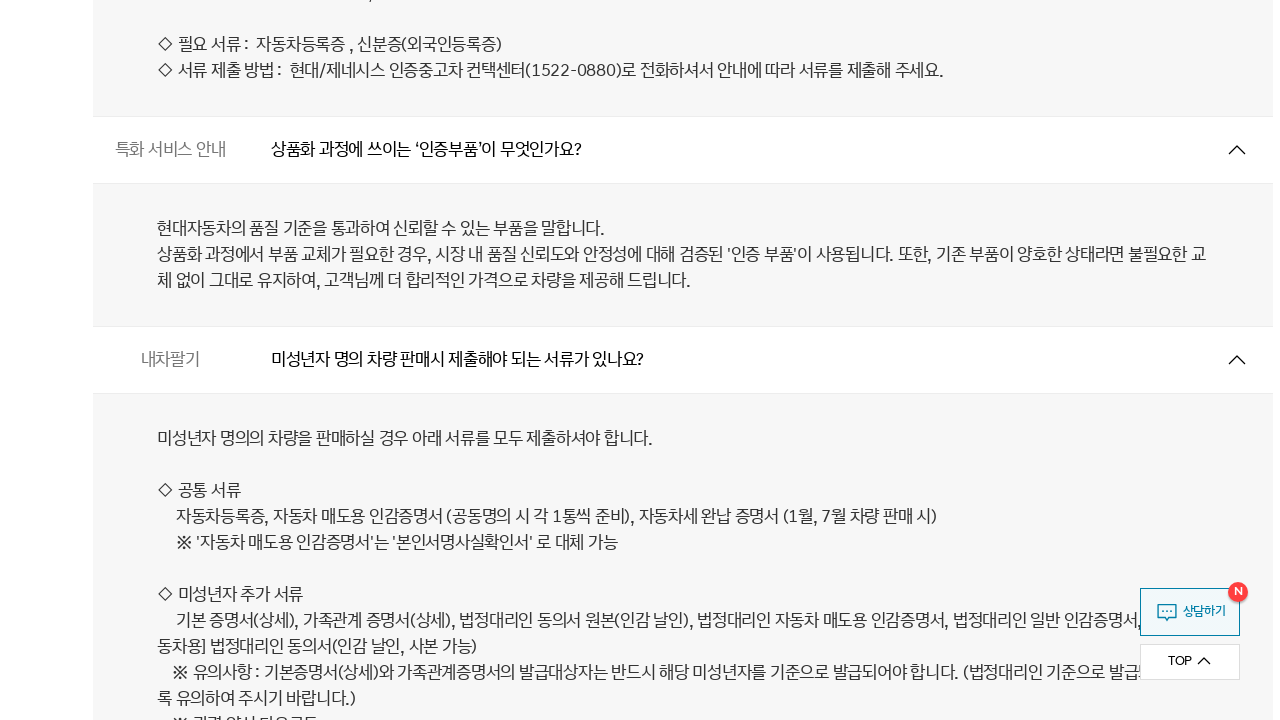

Clicked toggle button to expand FAQ item 9 of 133 at (683, 360) on ul#csFaqList > li.cont >> nth=8 >> button.js_toggle
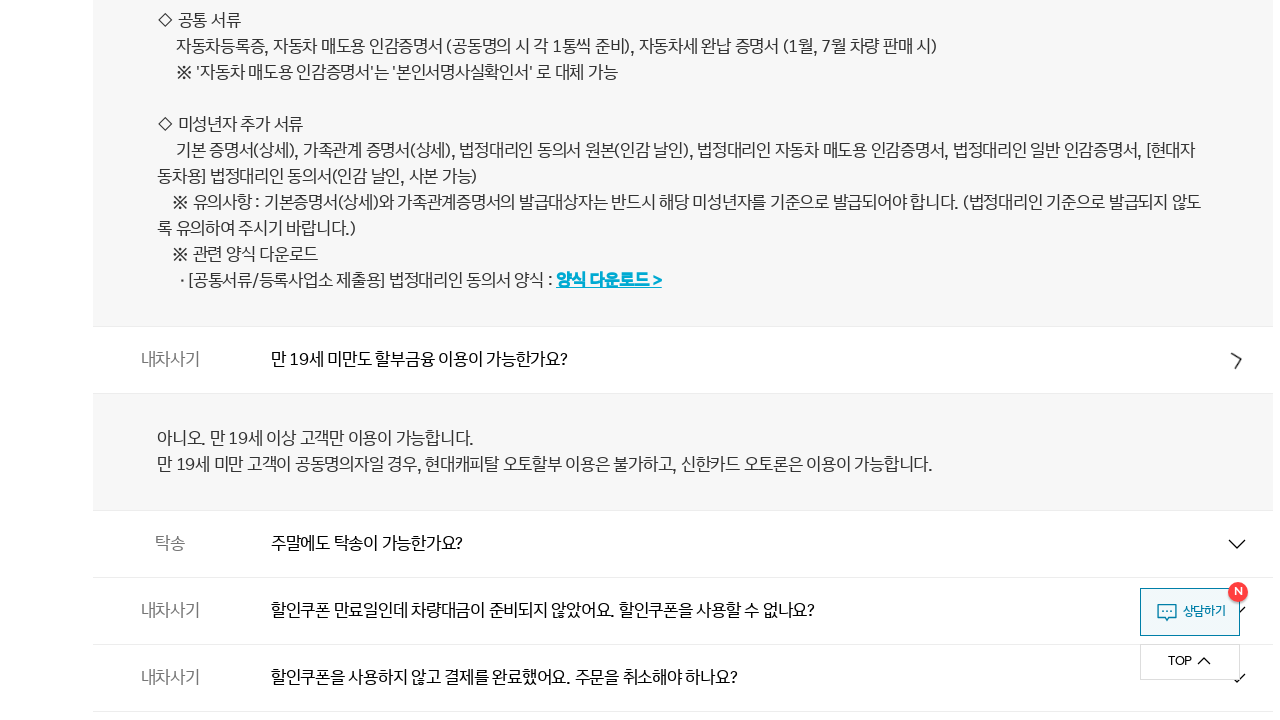

Waited 300ms for FAQ item 9 answer to display
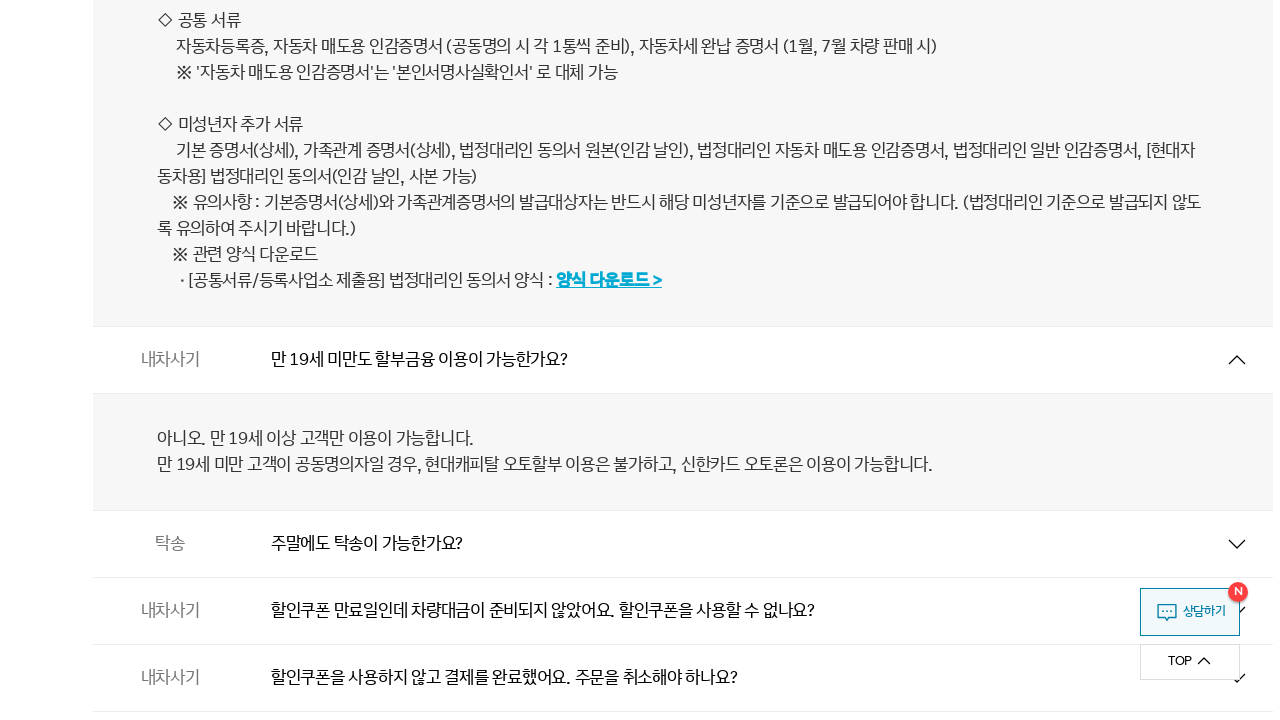

Clicked toggle button to expand FAQ item 10 of 133 at (683, 544) on ul#csFaqList > li.cont >> nth=9 >> button.js_toggle
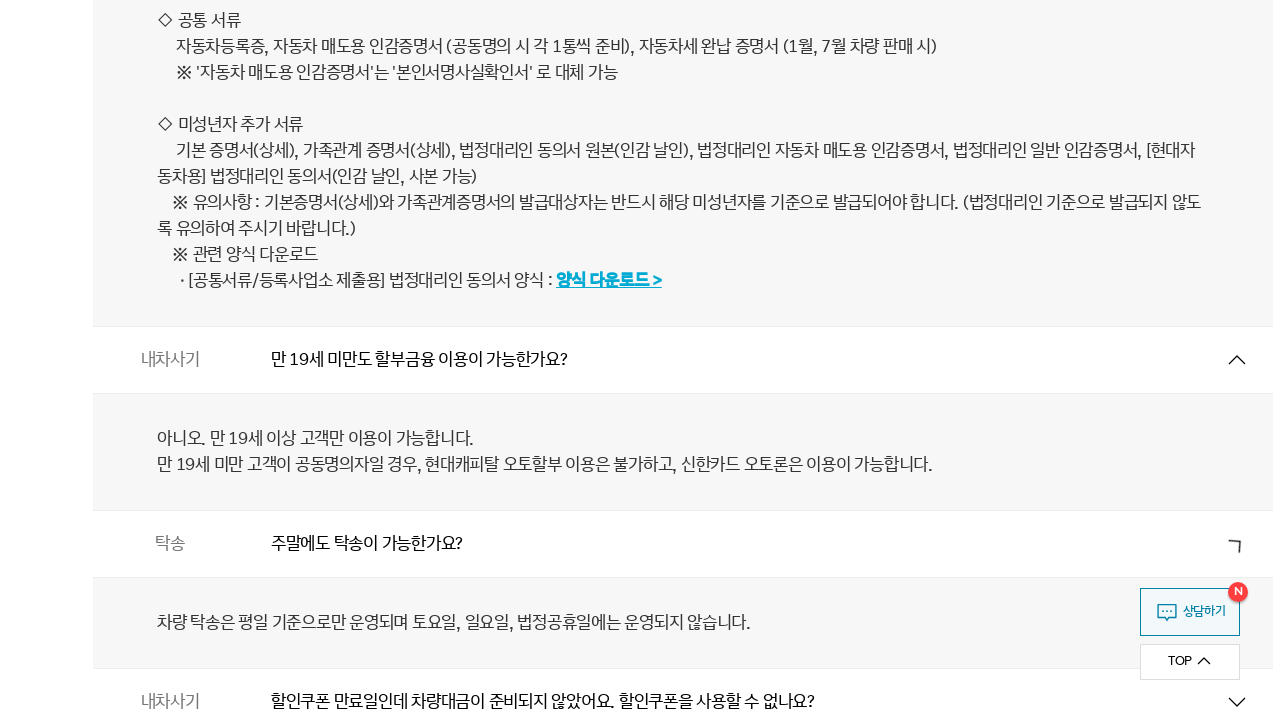

Waited 300ms for FAQ item 10 answer to display
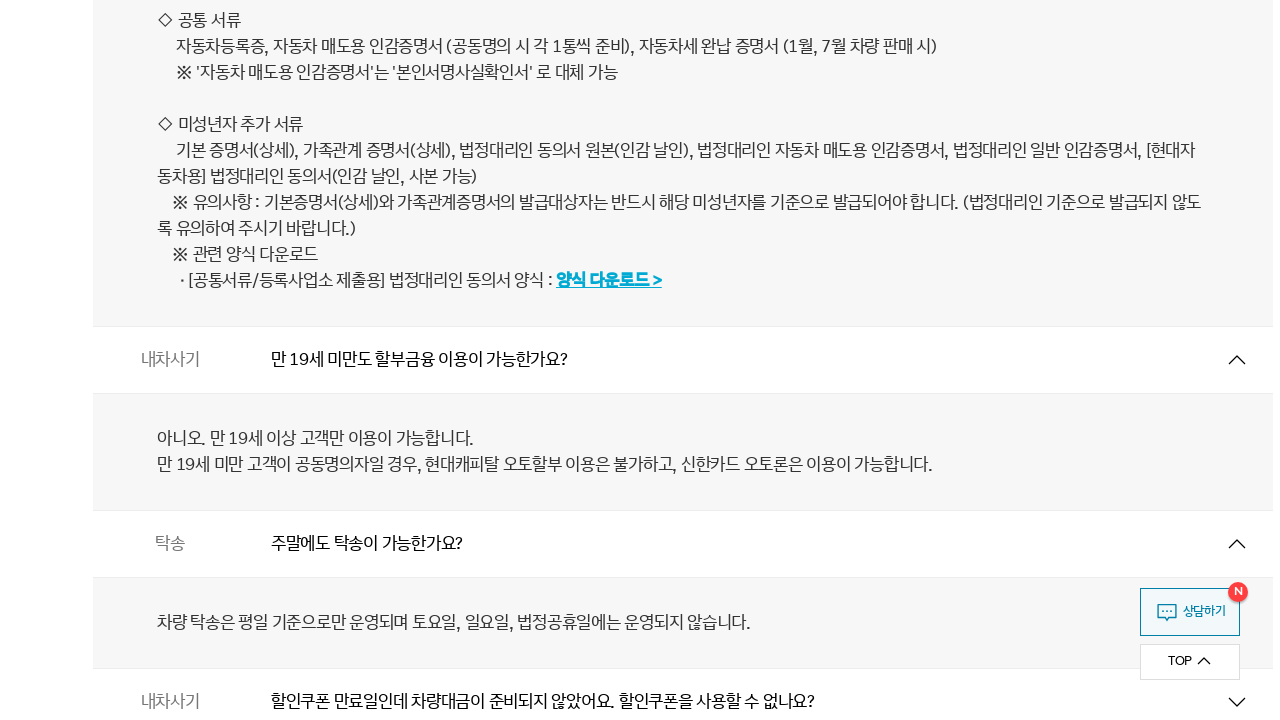

Clicked toggle button to expand FAQ item 11 of 133 at (683, 686) on ul#csFaqList > li.cont >> nth=10 >> button.js_toggle
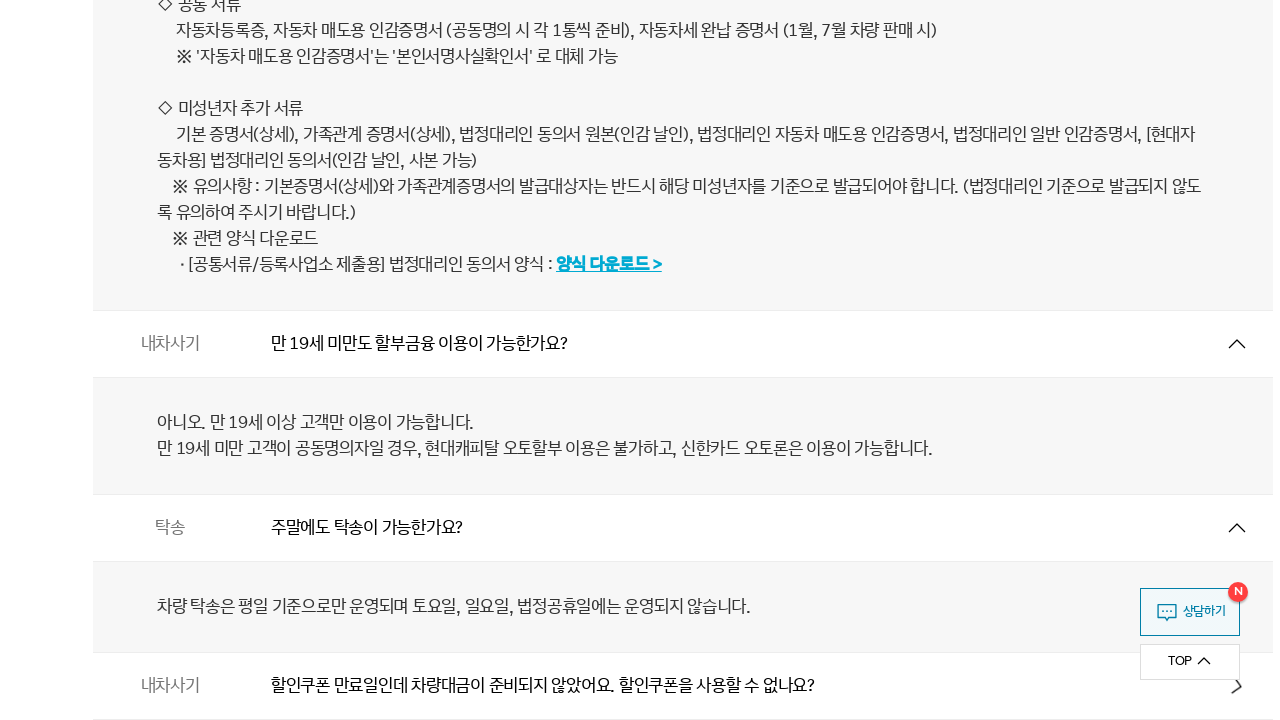

Waited 300ms for FAQ item 11 answer to display
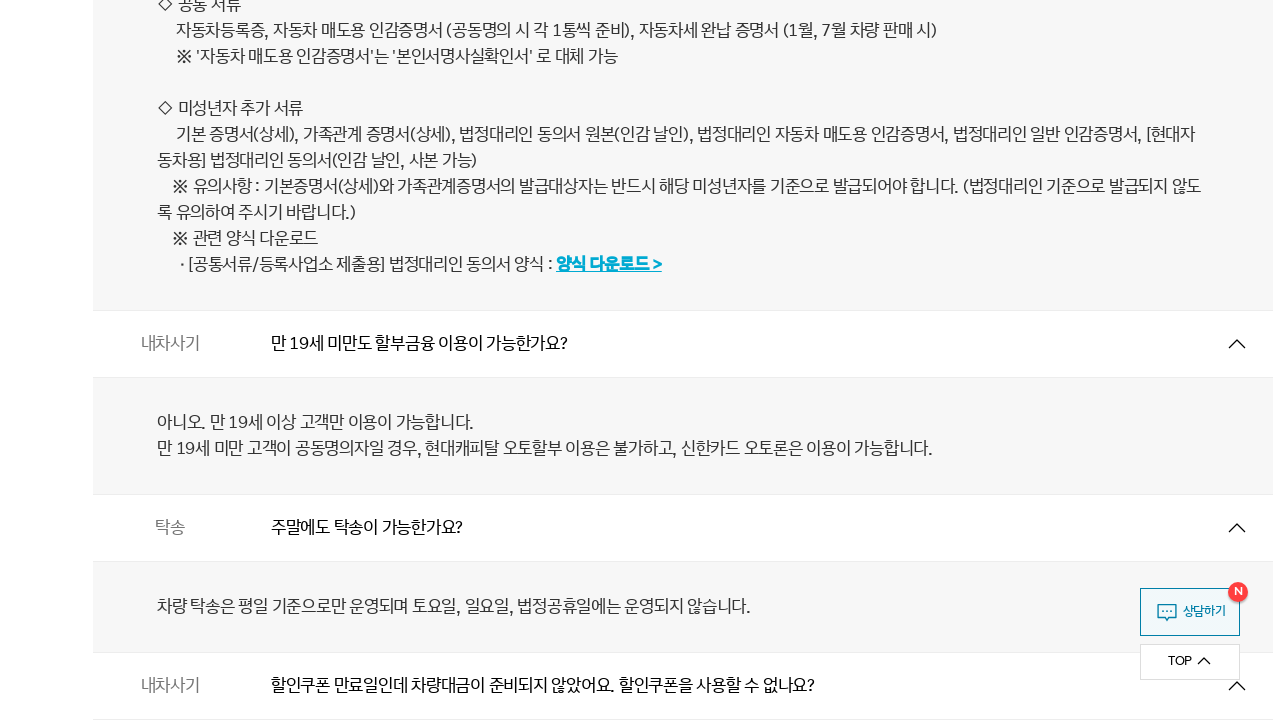

Clicked toggle button to expand FAQ item 12 of 133 at (683, 360) on ul#csFaqList > li.cont >> nth=11 >> button.js_toggle
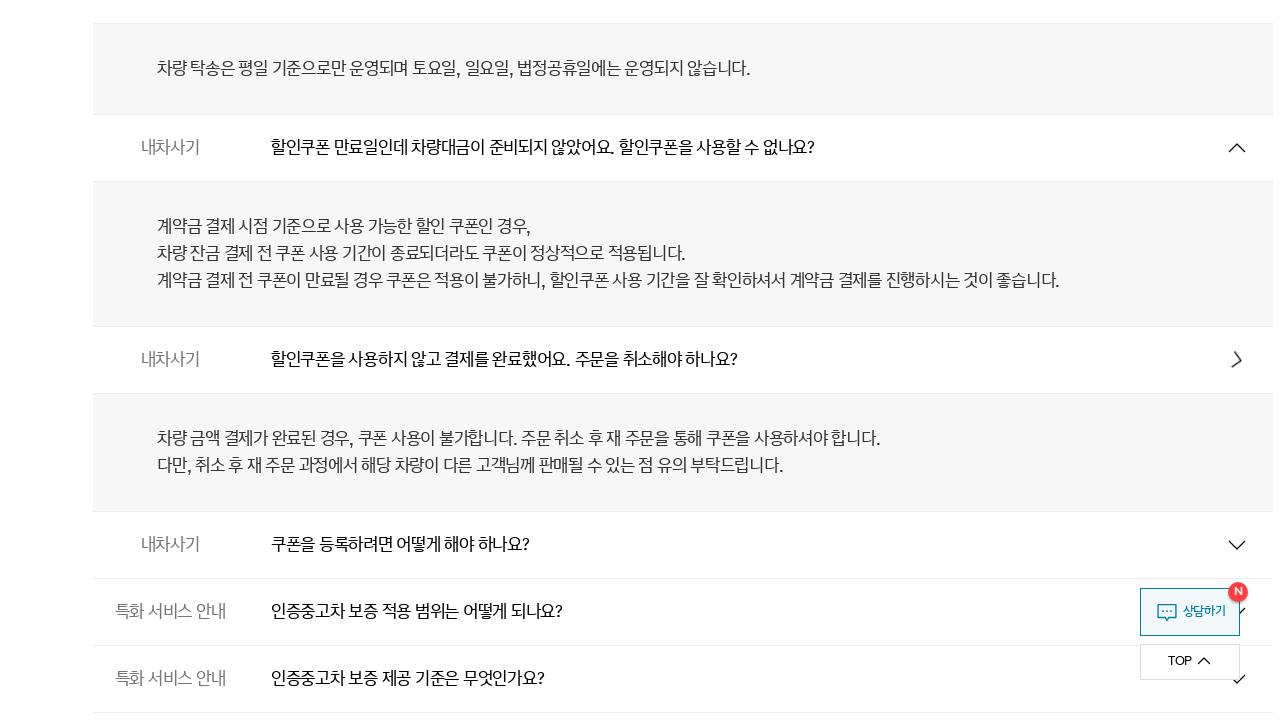

Waited 300ms for FAQ item 12 answer to display
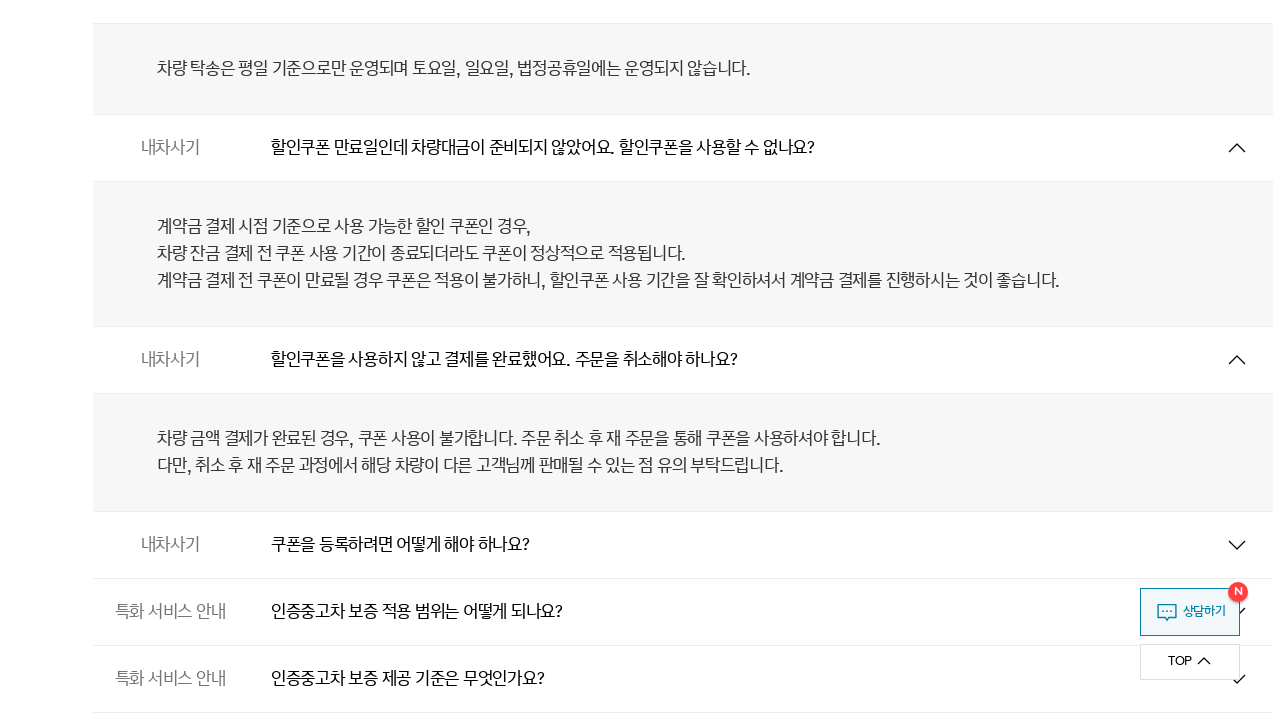

Clicked toggle button to expand FAQ item 13 of 133 at (683, 546) on ul#csFaqList > li.cont >> nth=12 >> button.js_toggle
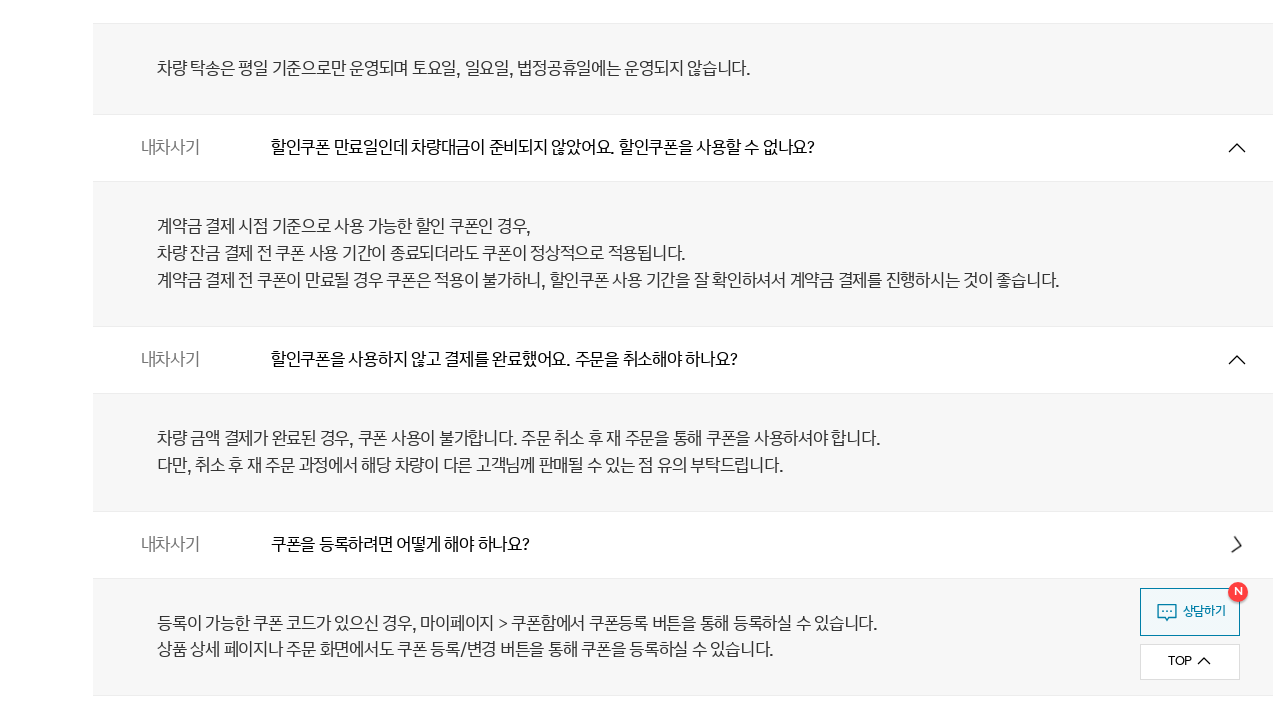

Waited 300ms for FAQ item 13 answer to display
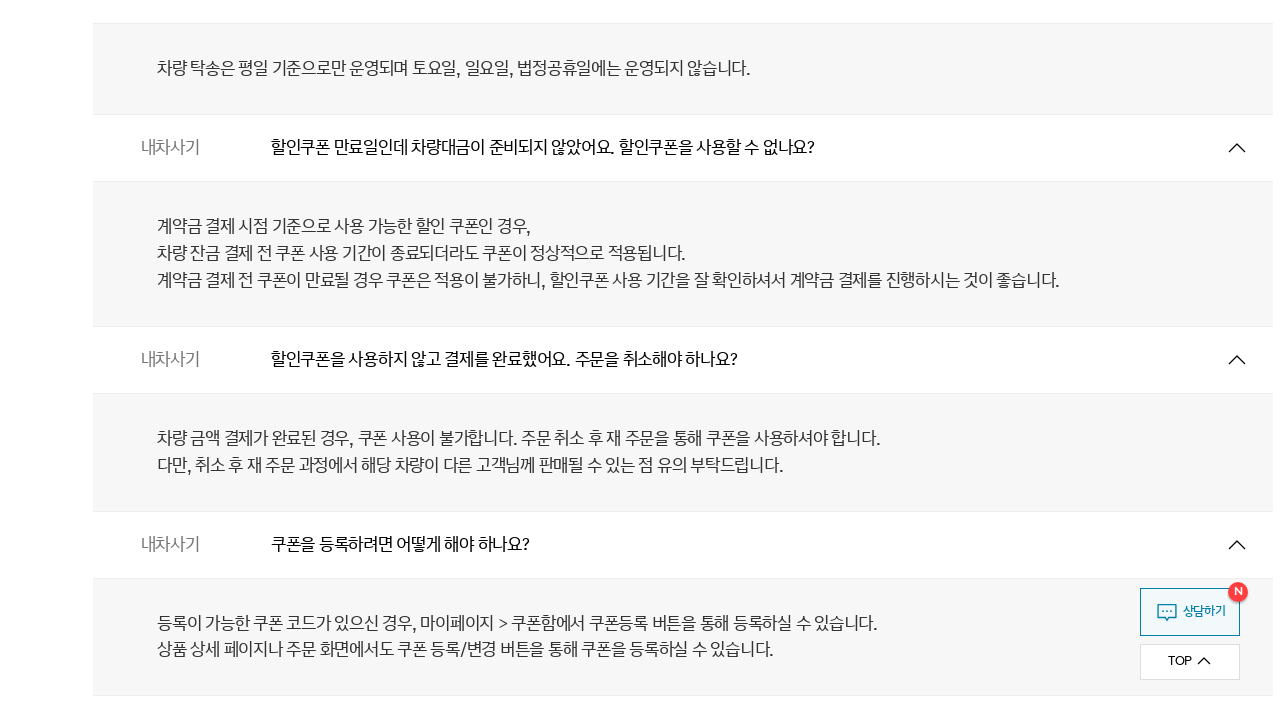

Clicked toggle button to expand FAQ item 14 of 133 at (683, 686) on ul#csFaqList > li.cont >> nth=13 >> button.js_toggle
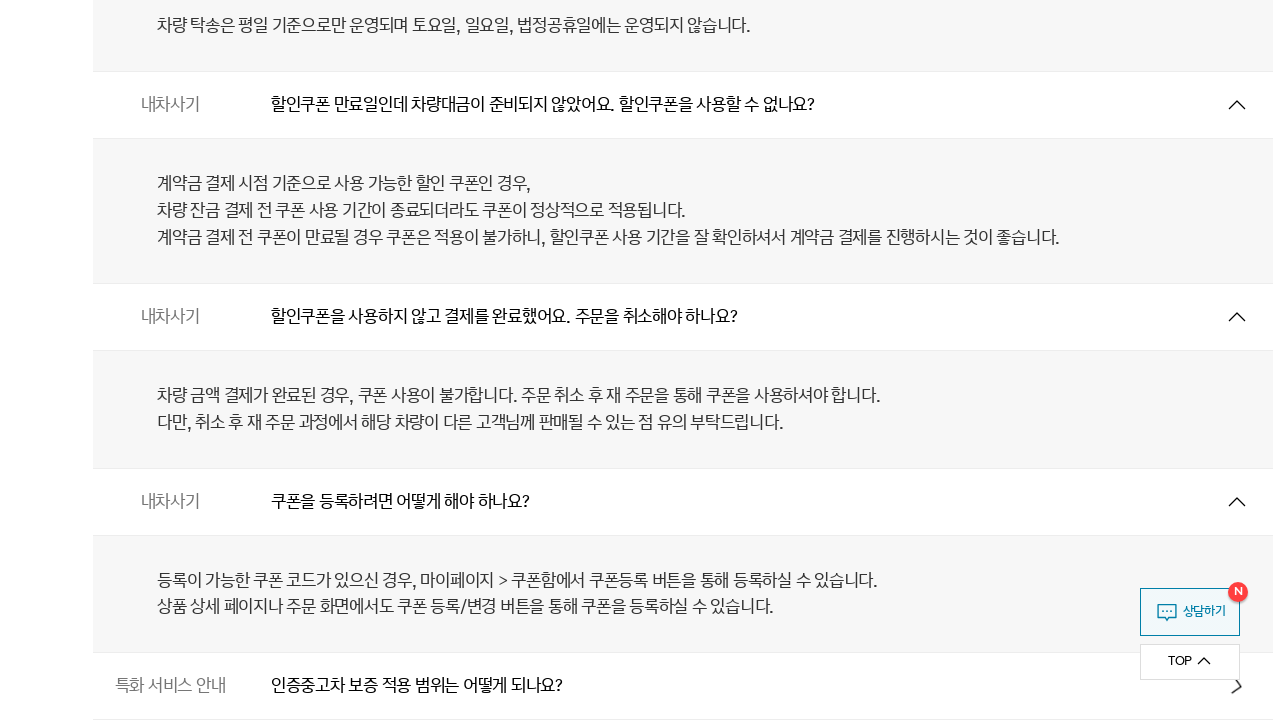

Waited 300ms for FAQ item 14 answer to display
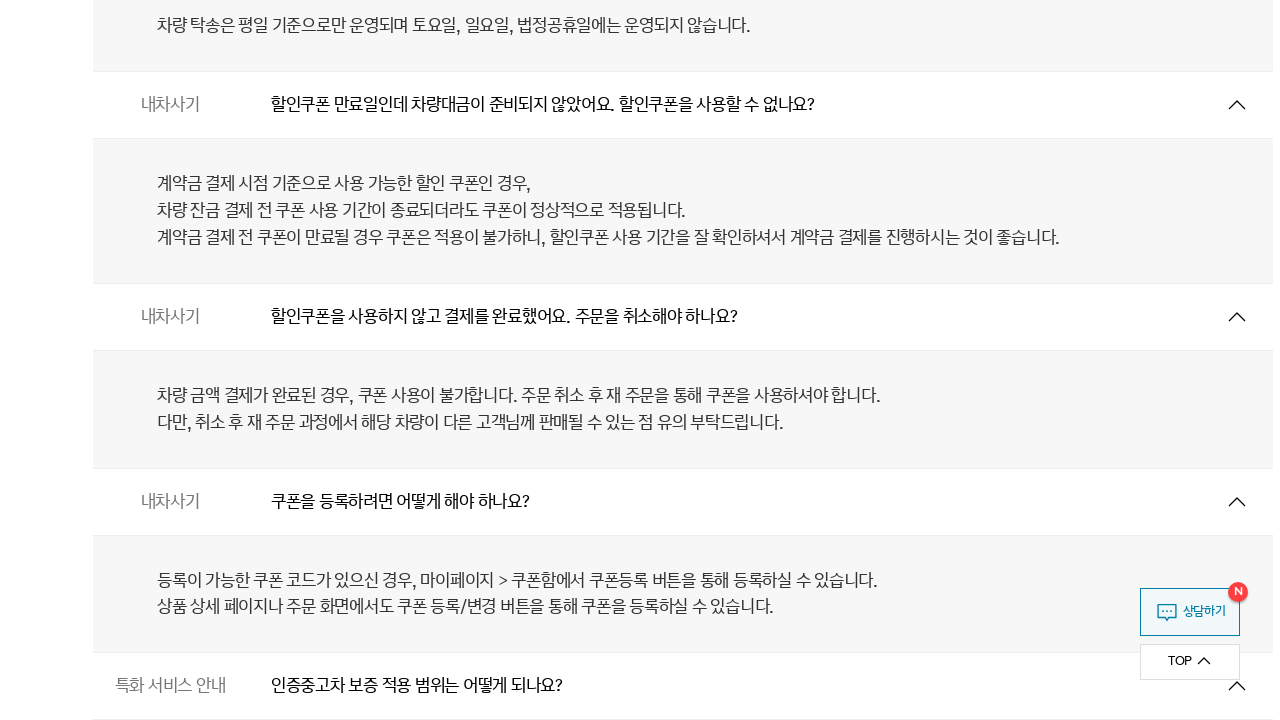

Clicked toggle button to expand FAQ item 15 of 133 at (683, 360) on ul#csFaqList > li.cont >> nth=14 >> button.js_toggle
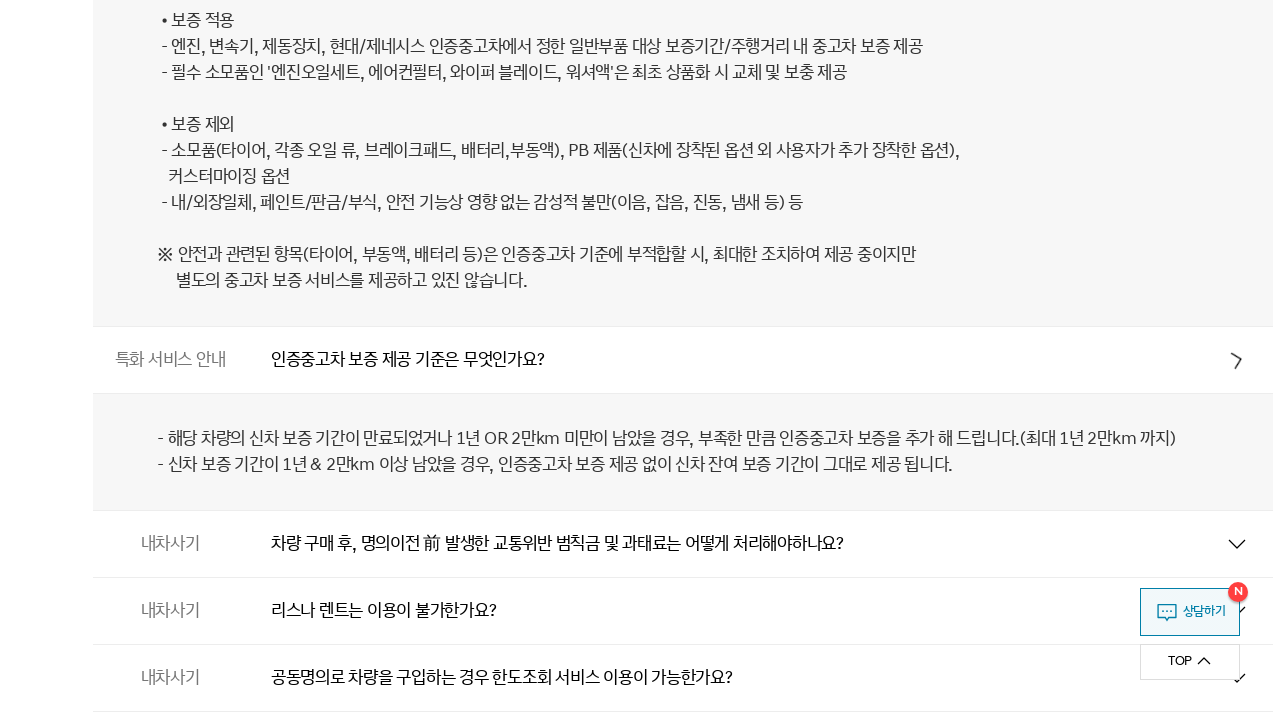

Waited 300ms for FAQ item 15 answer to display
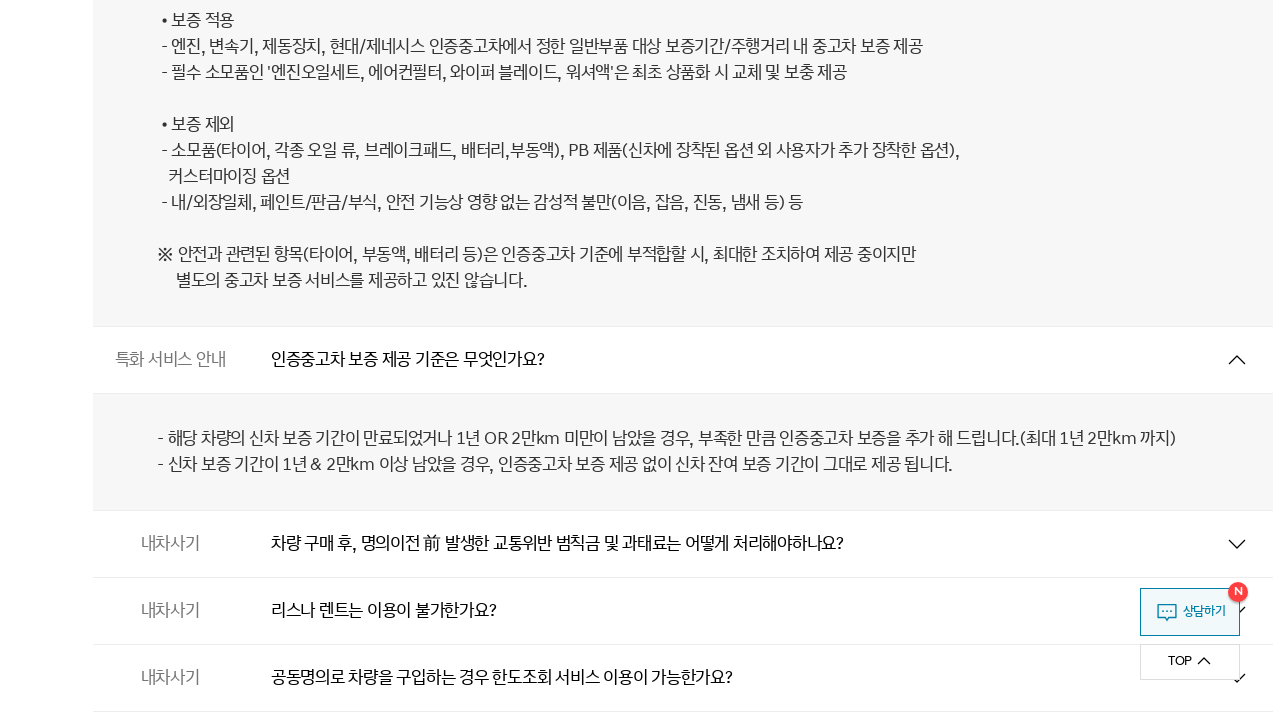

Clicked toggle button to expand FAQ item 16 of 133 at (683, 544) on ul#csFaqList > li.cont >> nth=15 >> button.js_toggle
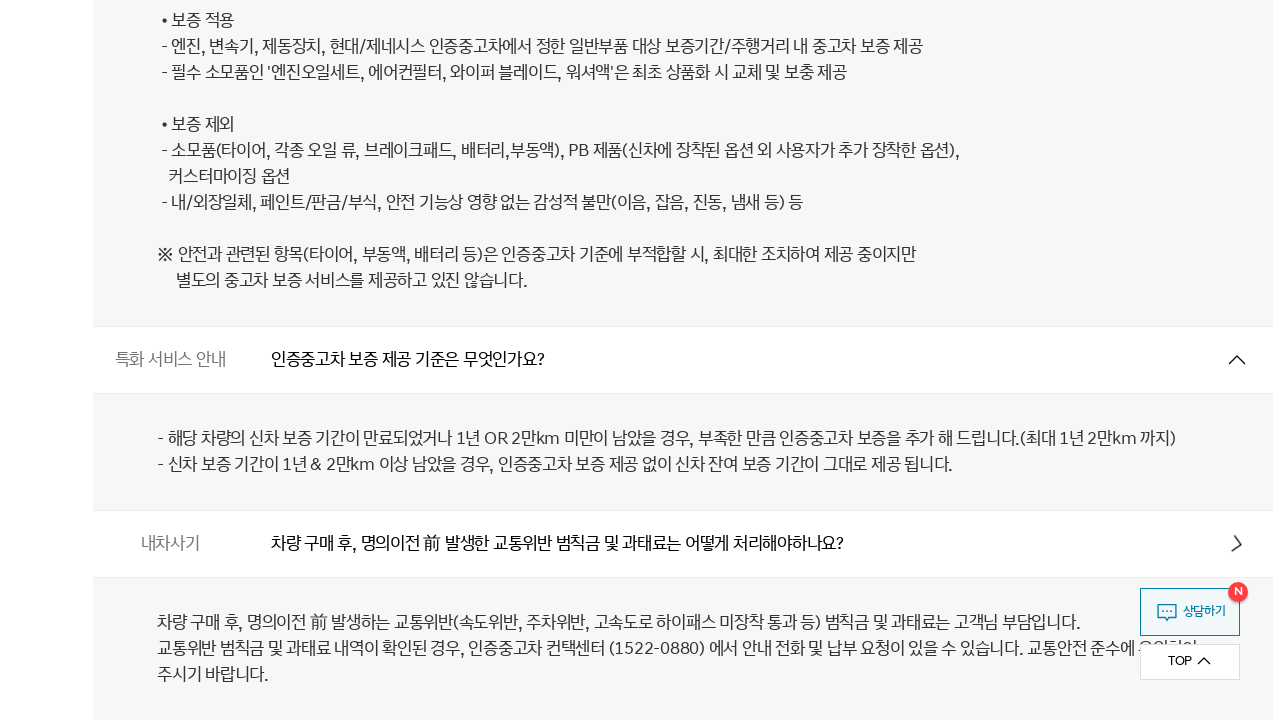

Waited 300ms for FAQ item 16 answer to display
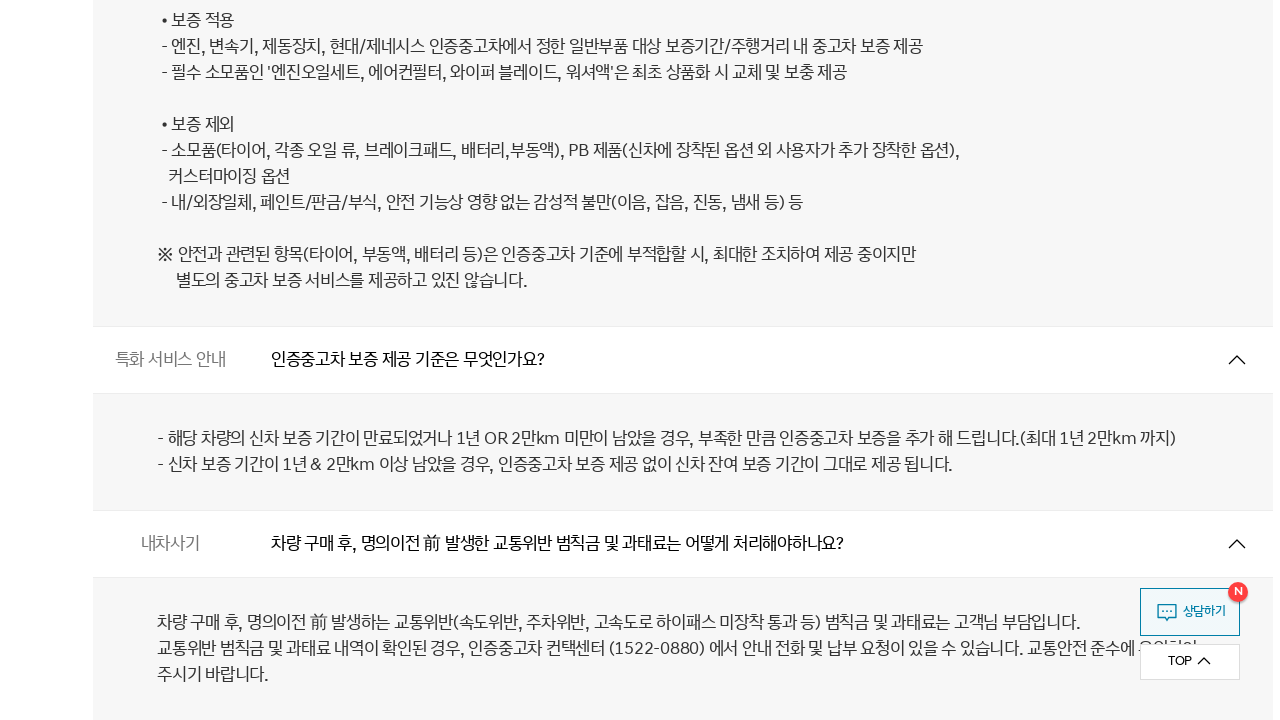

Clicked toggle button to expand FAQ item 17 of 133 at (683, 360) on ul#csFaqList > li.cont >> nth=16 >> button.js_toggle
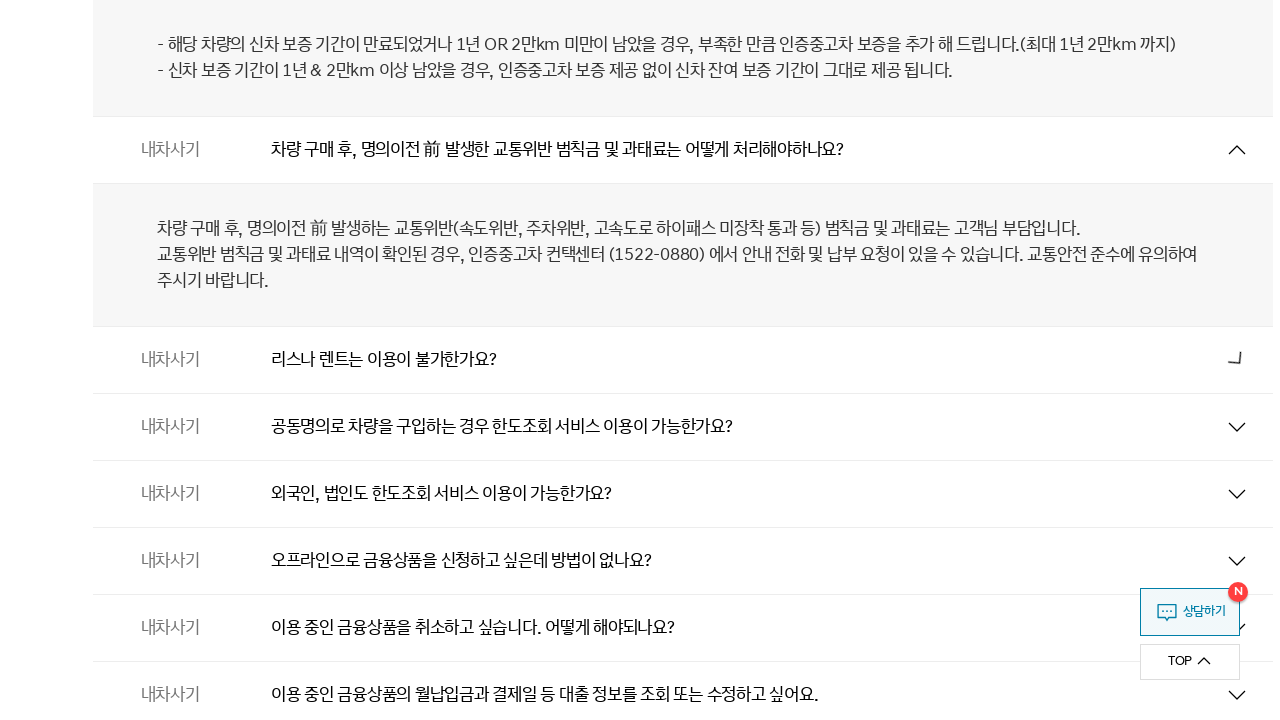

Waited 300ms for FAQ item 17 answer to display
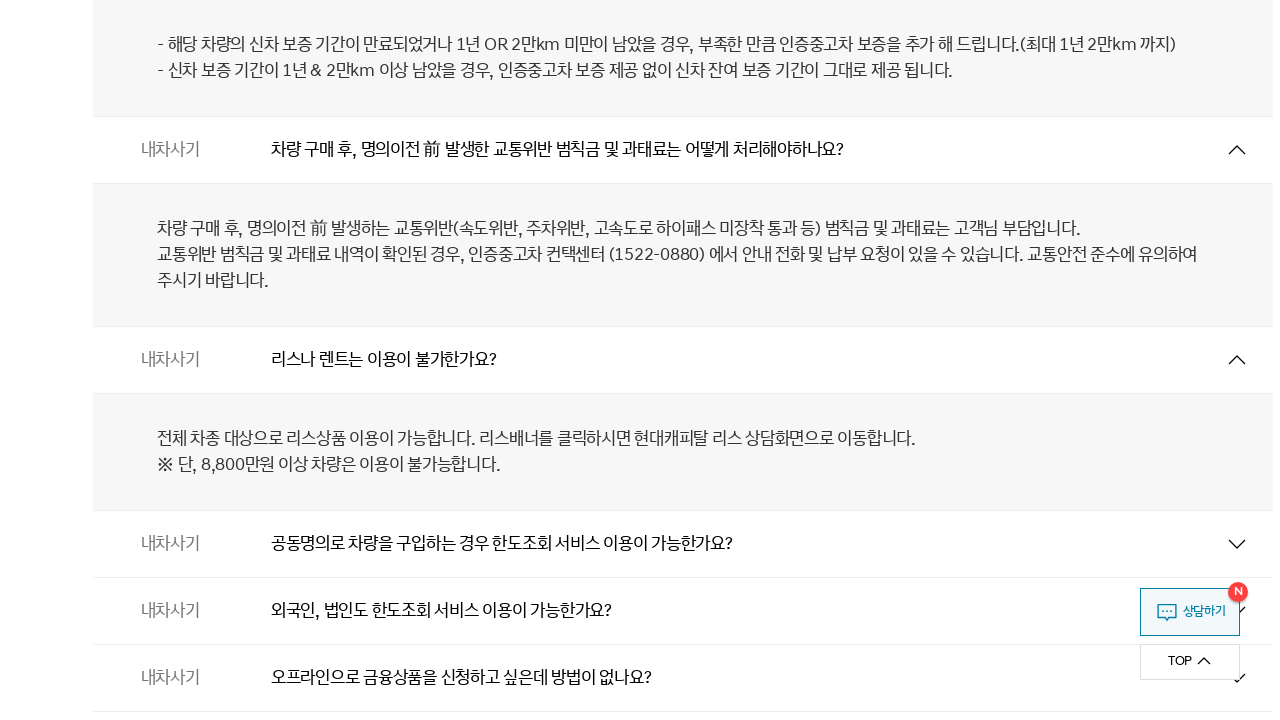

Clicked toggle button to expand FAQ item 18 of 133 at (683, 544) on ul#csFaqList > li.cont >> nth=17 >> button.js_toggle
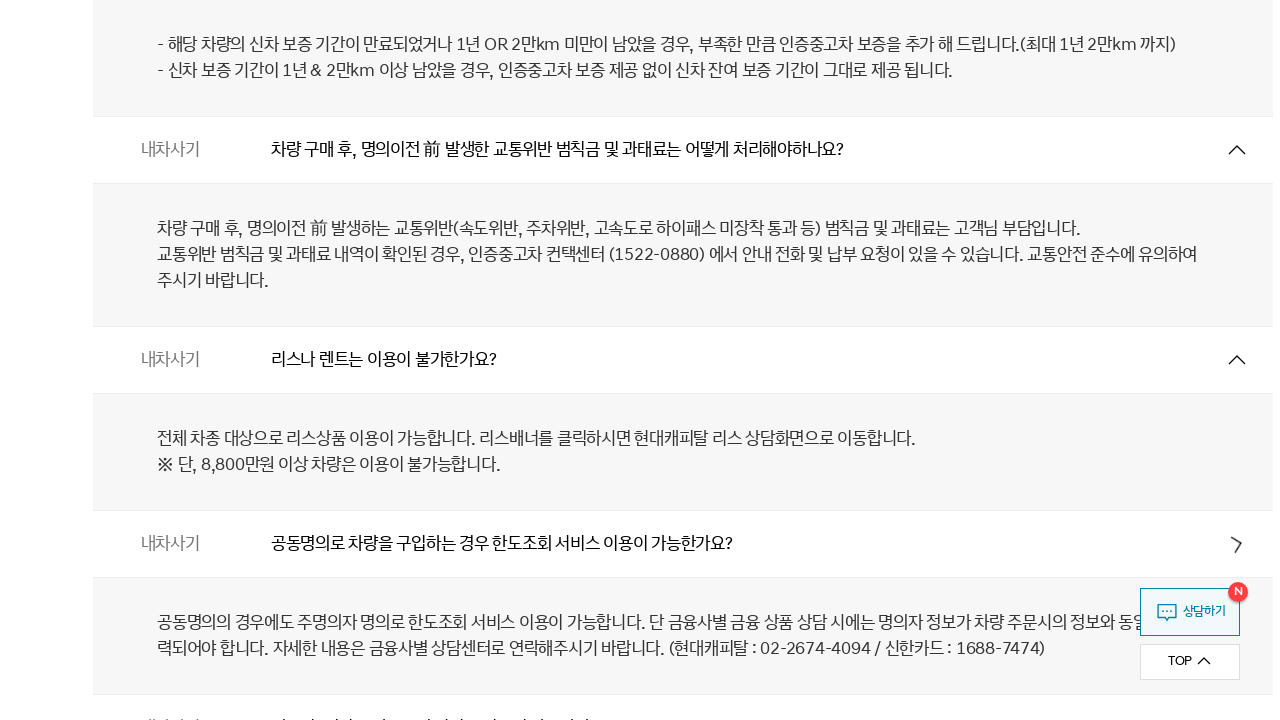

Waited 300ms for FAQ item 18 answer to display
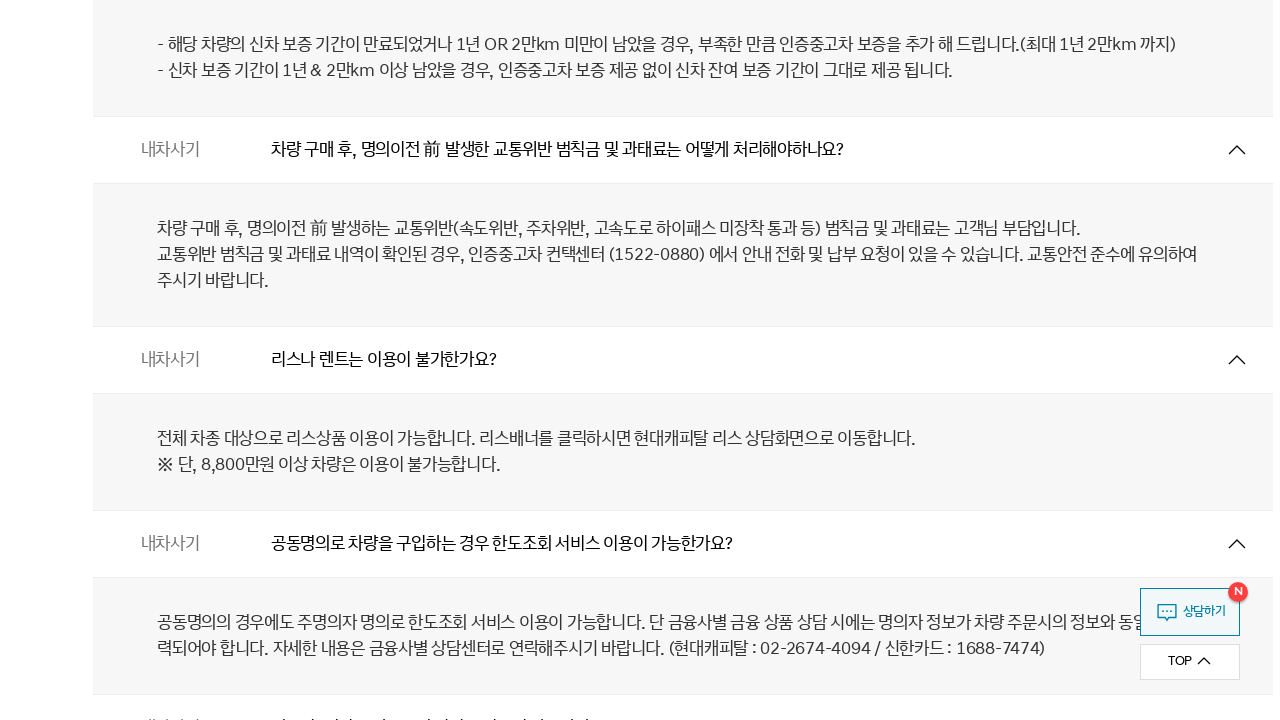

Clicked toggle button to expand FAQ item 19 of 133 at (683, 686) on ul#csFaqList > li.cont >> nth=18 >> button.js_toggle
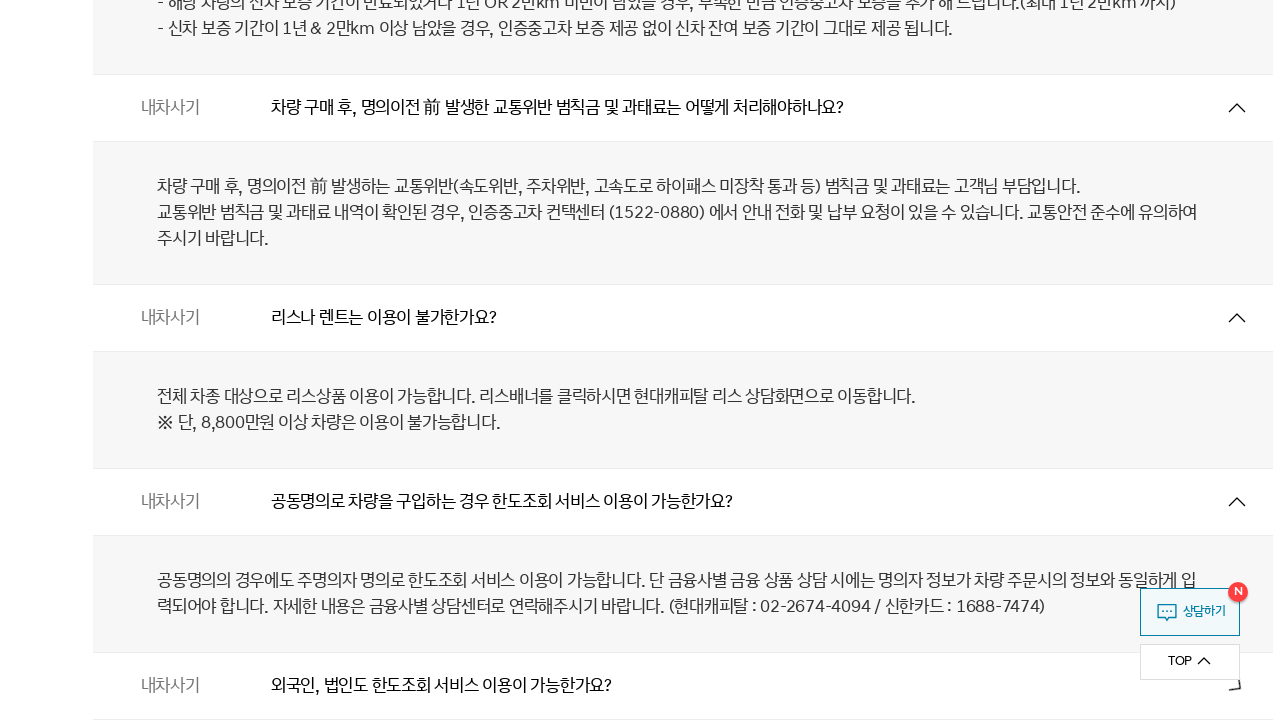

Waited 300ms for FAQ item 19 answer to display
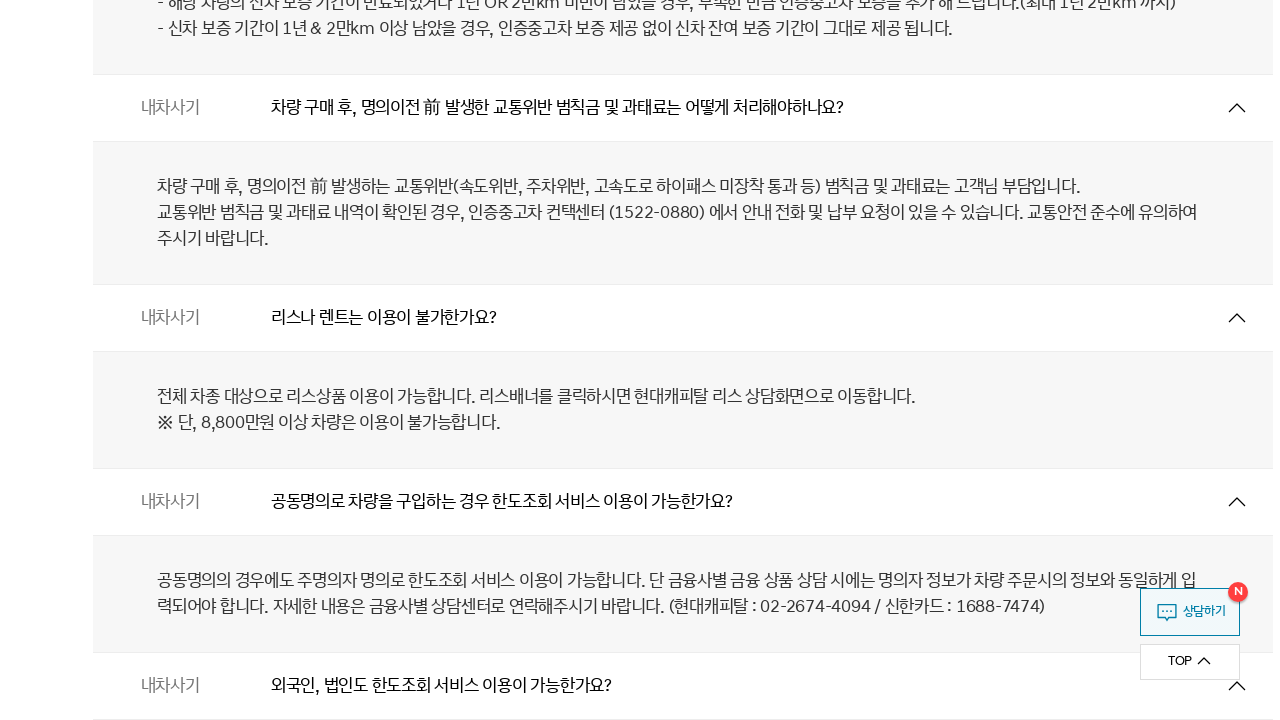

Clicked toggle button to expand FAQ item 20 of 133 at (683, 360) on ul#csFaqList > li.cont >> nth=19 >> button.js_toggle
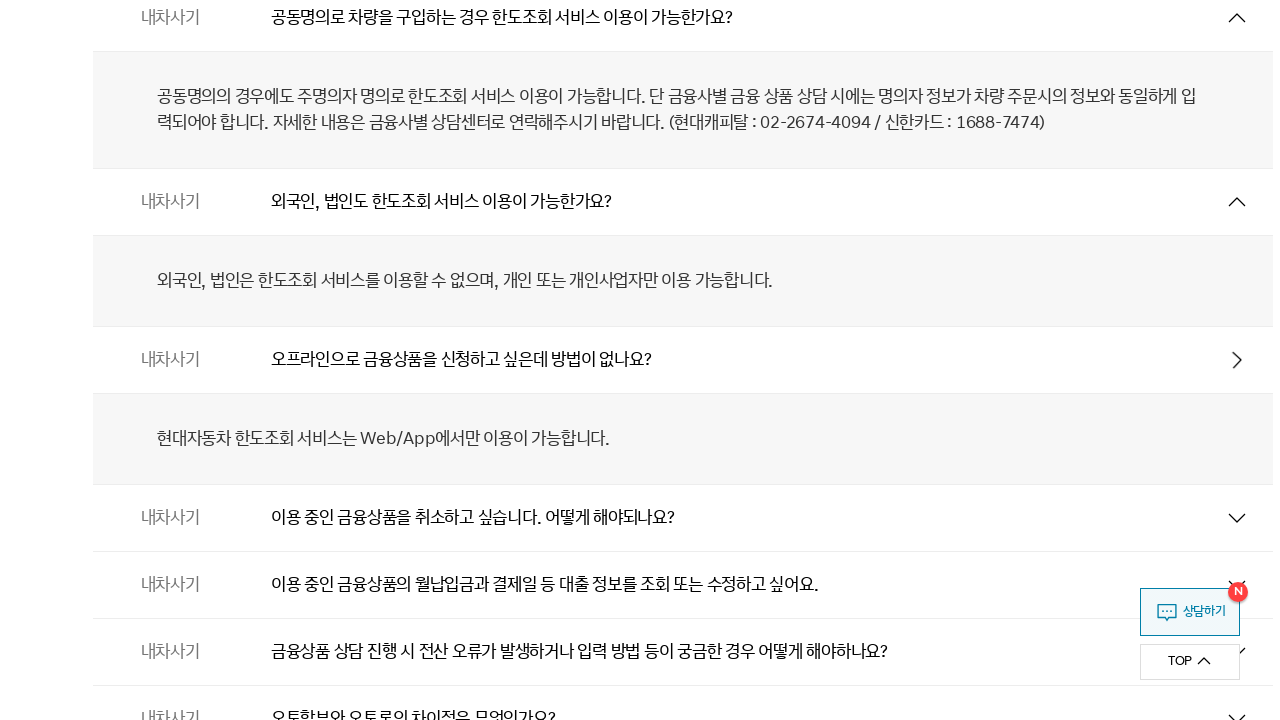

Waited 300ms for FAQ item 20 answer to display
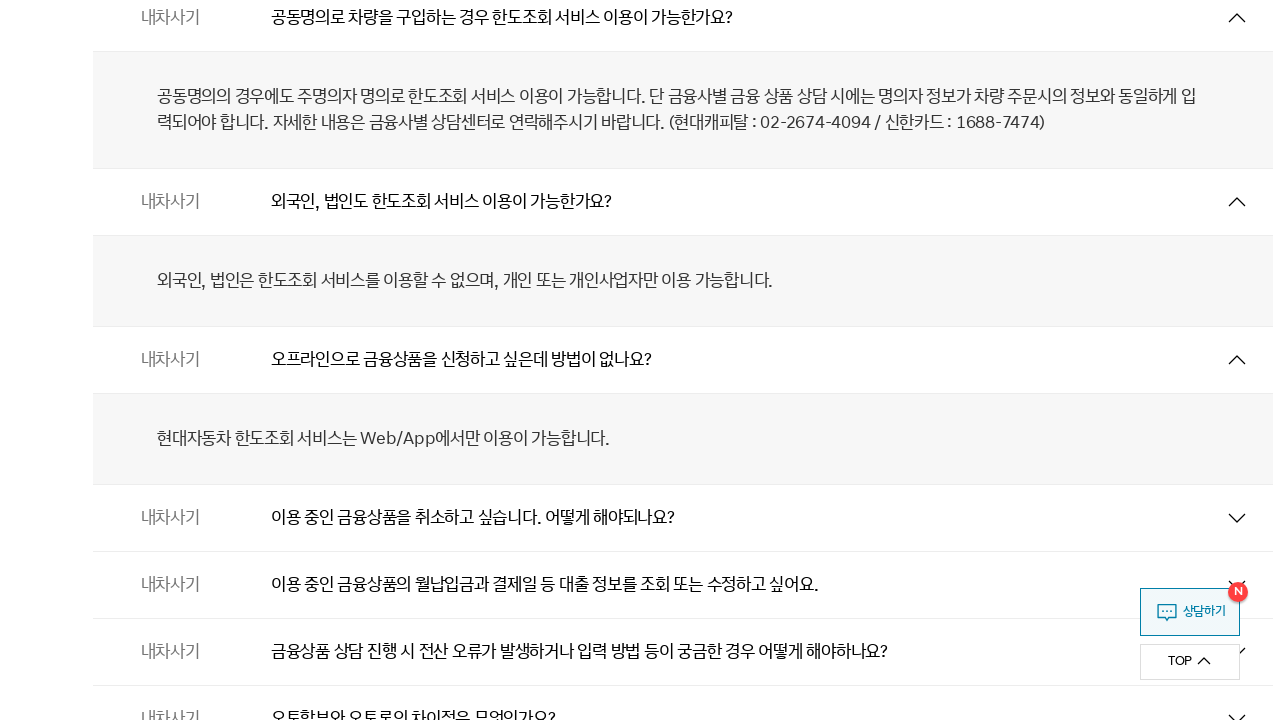

Clicked toggle button to expand FAQ item 21 of 133 at (683, 518) on ul#csFaqList > li.cont >> nth=20 >> button.js_toggle
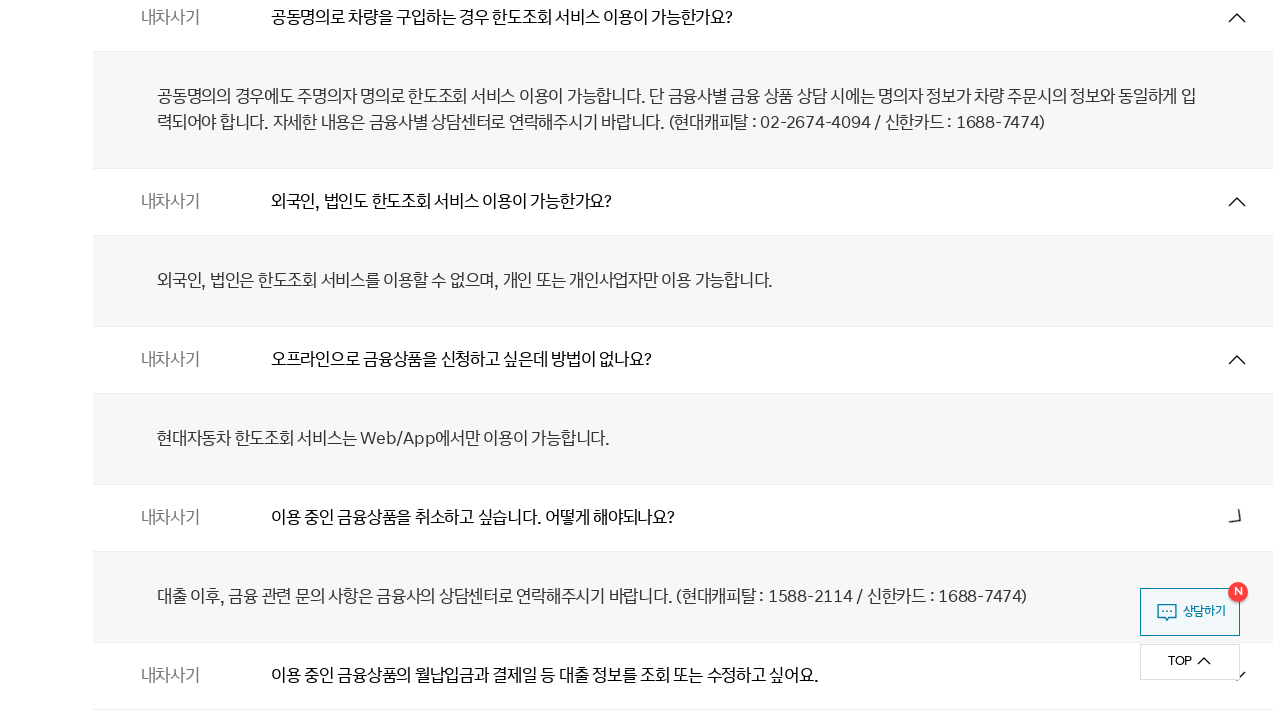

Waited 300ms for FAQ item 21 answer to display
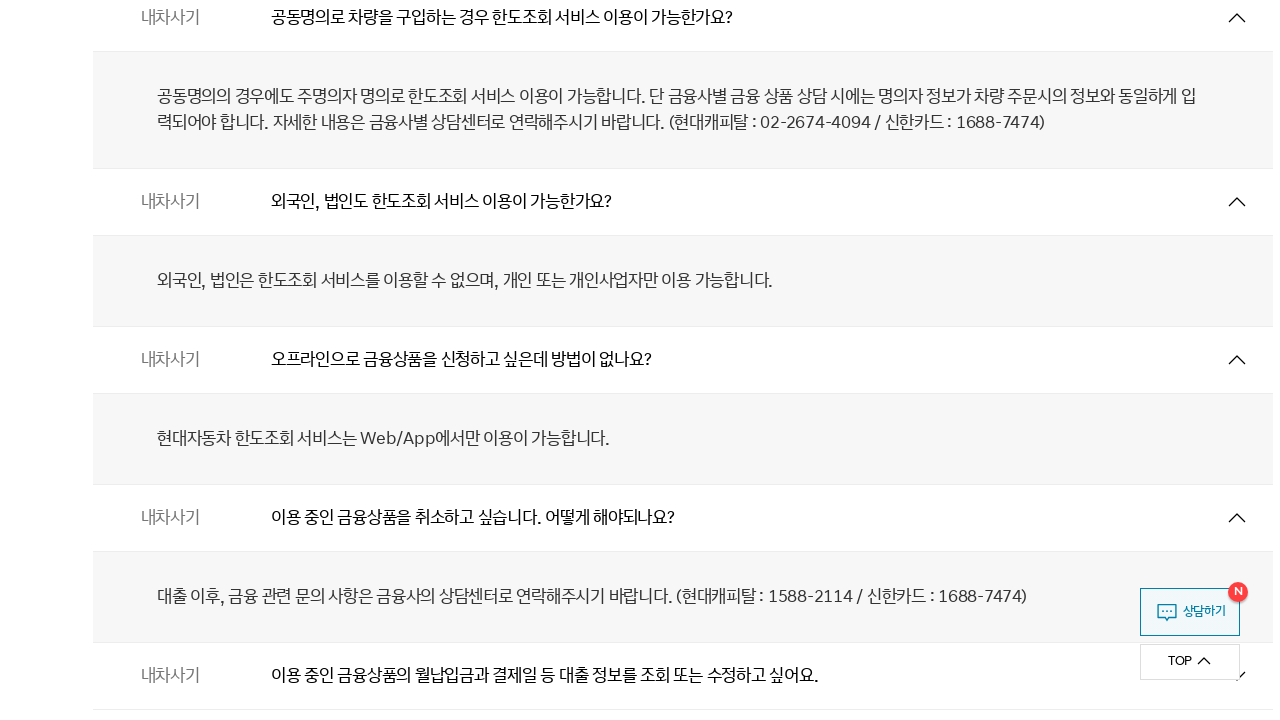

Clicked toggle button to expand FAQ item 22 of 133 at (683, 676) on ul#csFaqList > li.cont >> nth=21 >> button.js_toggle
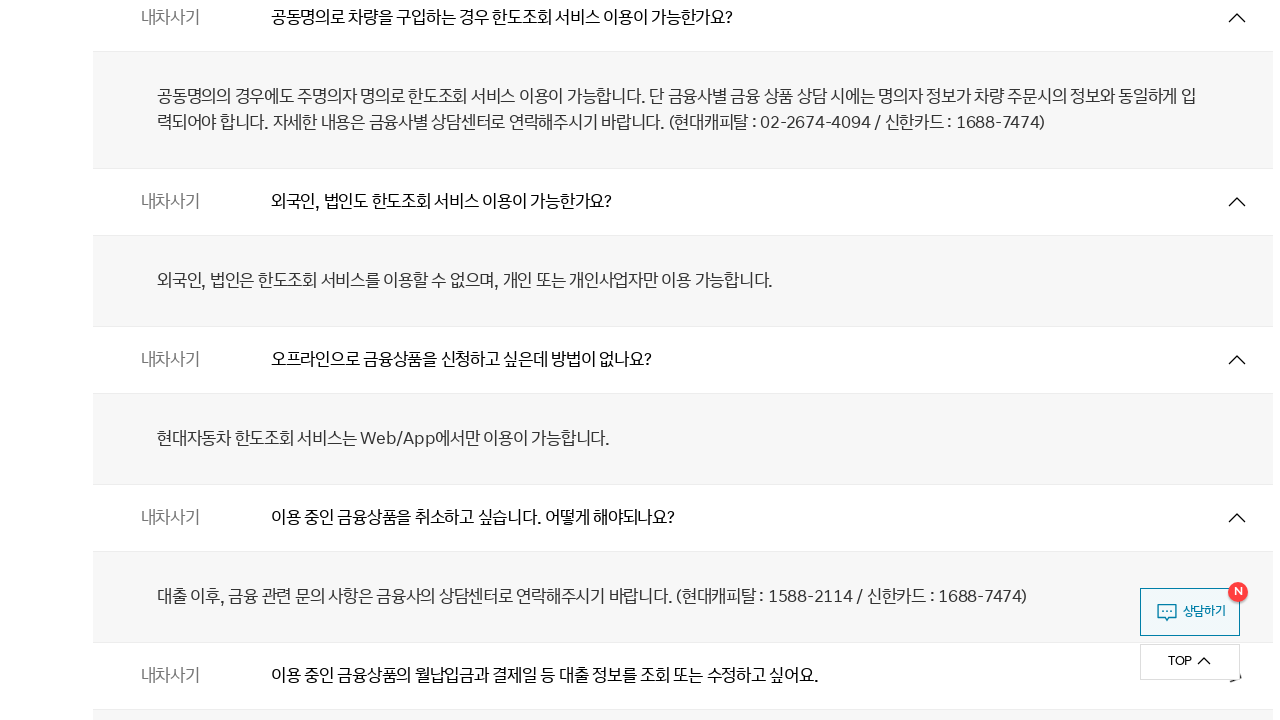

Waited 300ms for FAQ item 22 answer to display
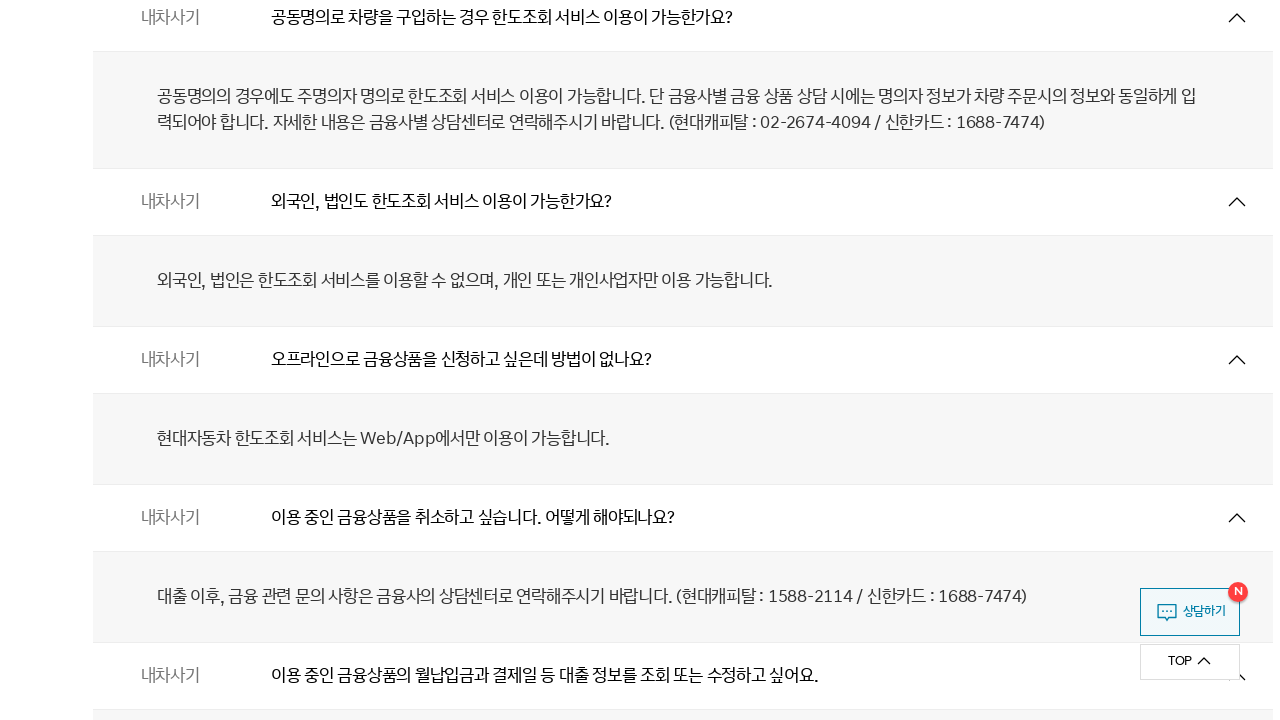

Clicked toggle button to expand FAQ item 23 of 133 at (683, 360) on ul#csFaqList > li.cont >> nth=22 >> button.js_toggle
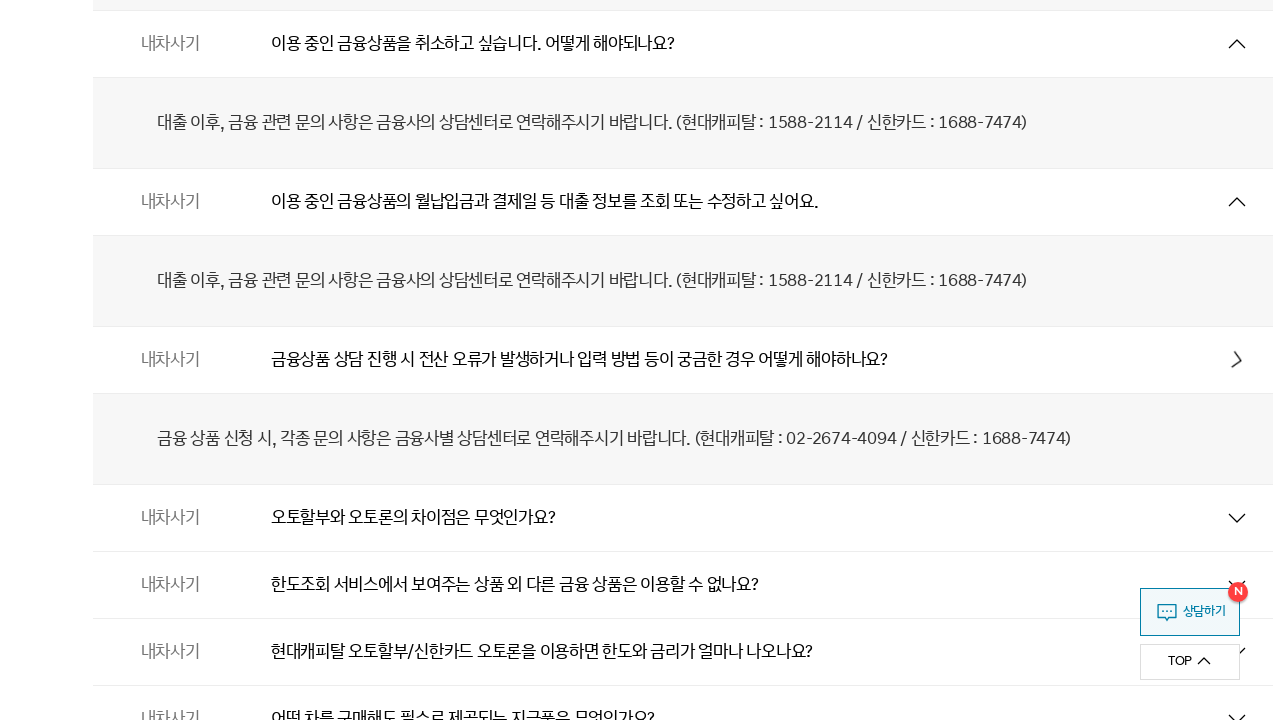

Waited 300ms for FAQ item 23 answer to display
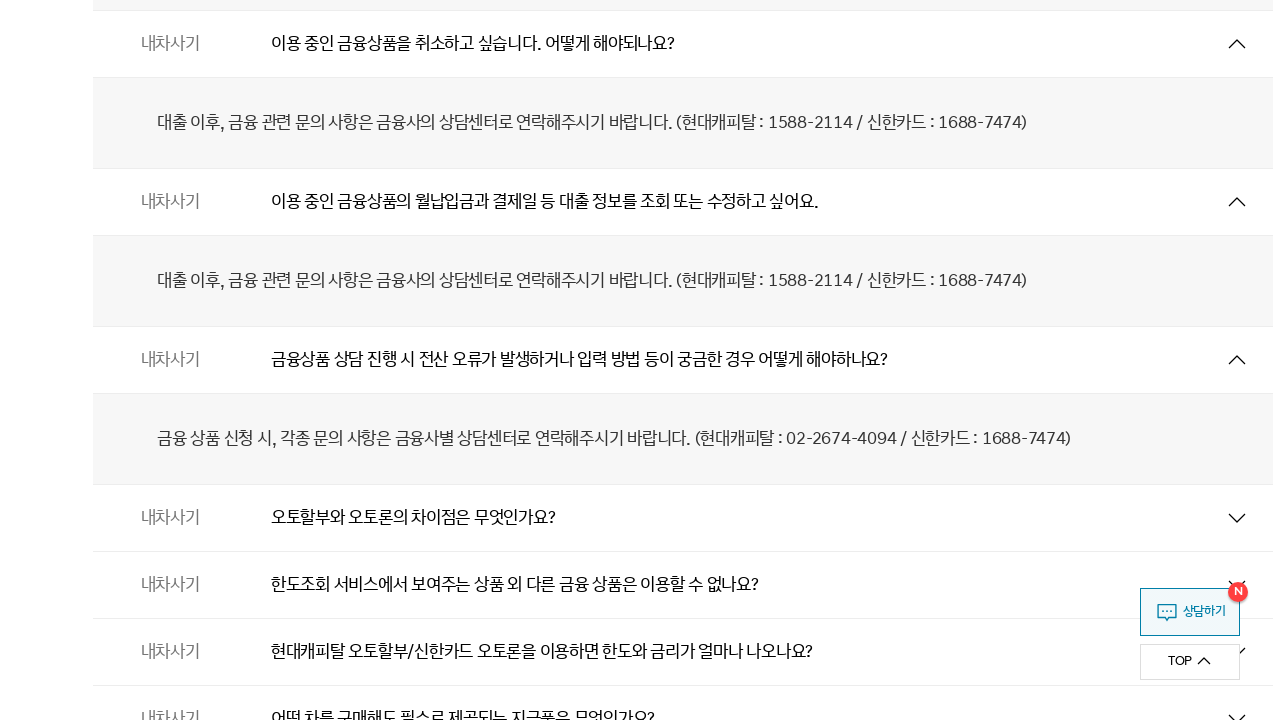

Clicked toggle button to expand FAQ item 24 of 133 at (683, 518) on ul#csFaqList > li.cont >> nth=23 >> button.js_toggle
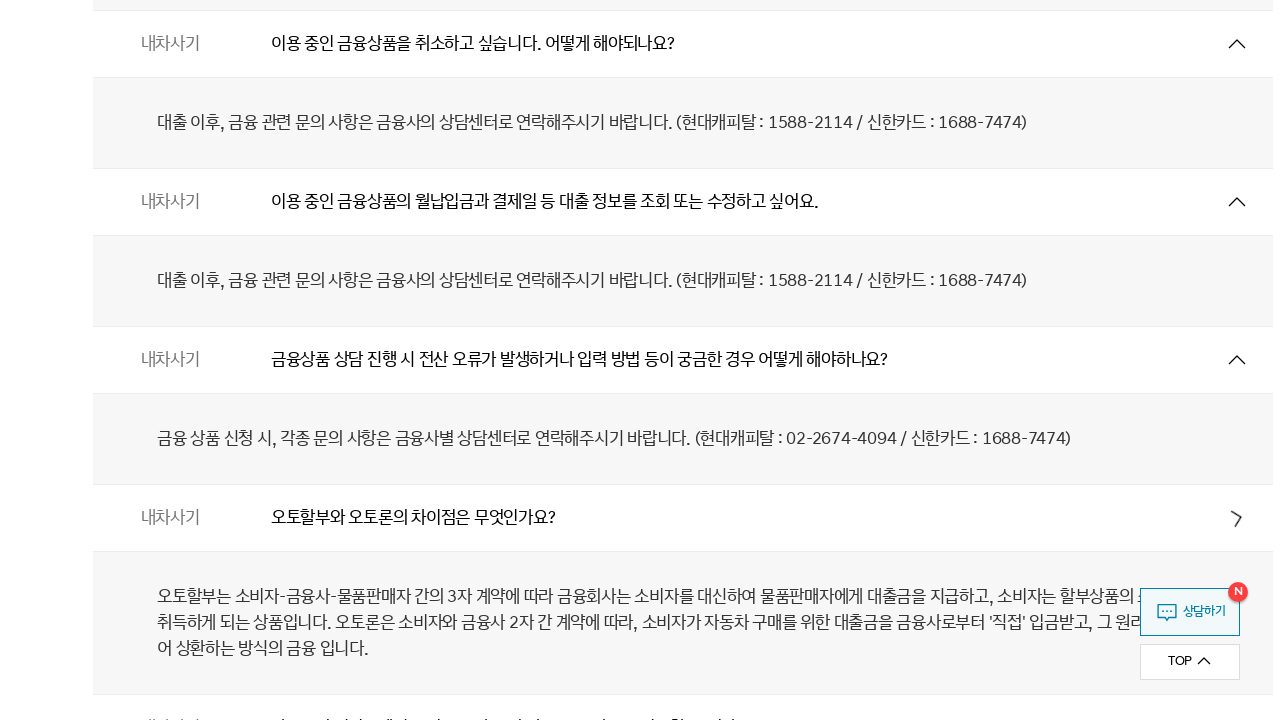

Waited 300ms for FAQ item 24 answer to display
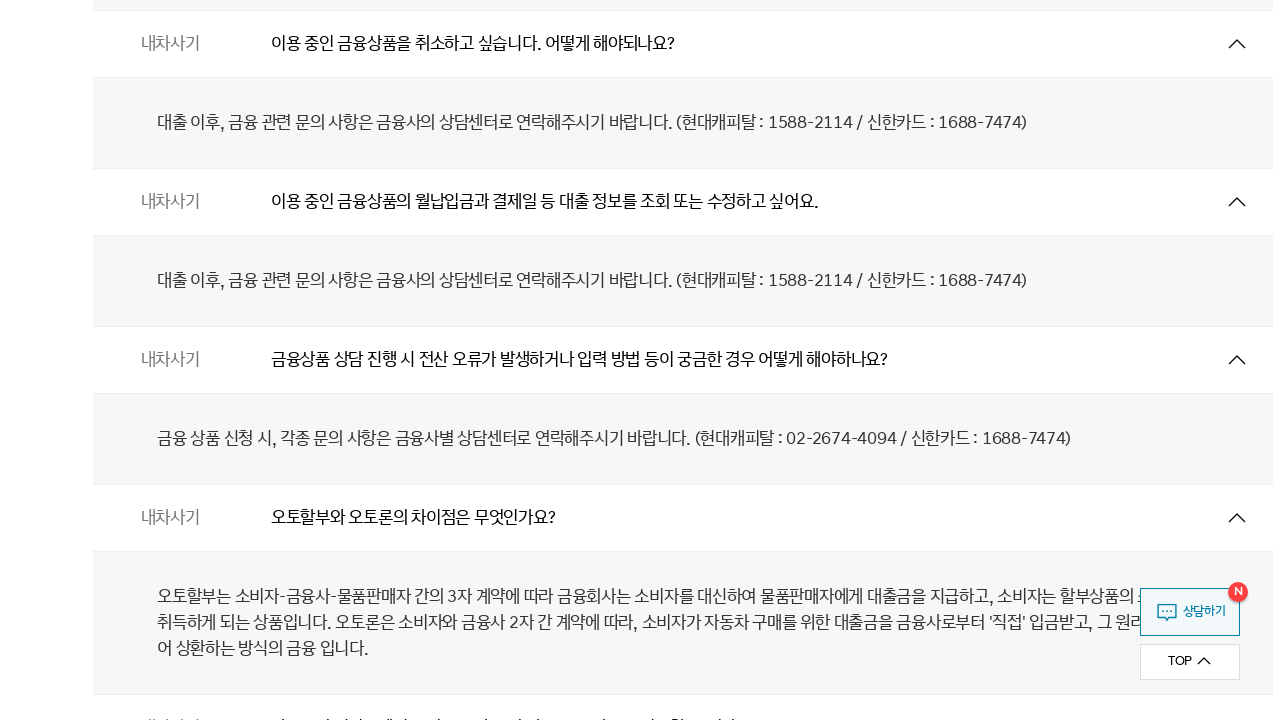

Clicked toggle button to expand FAQ item 25 of 133 at (683, 686) on ul#csFaqList > li.cont >> nth=24 >> button.js_toggle
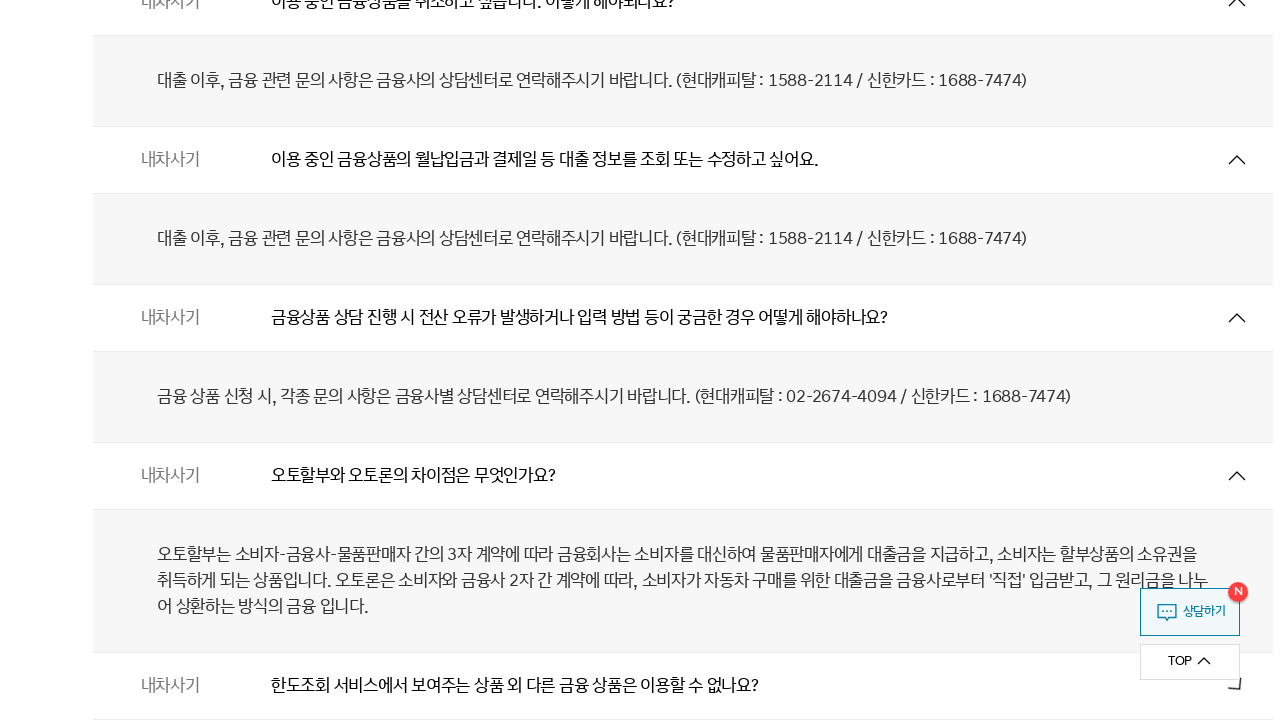

Waited 300ms for FAQ item 25 answer to display
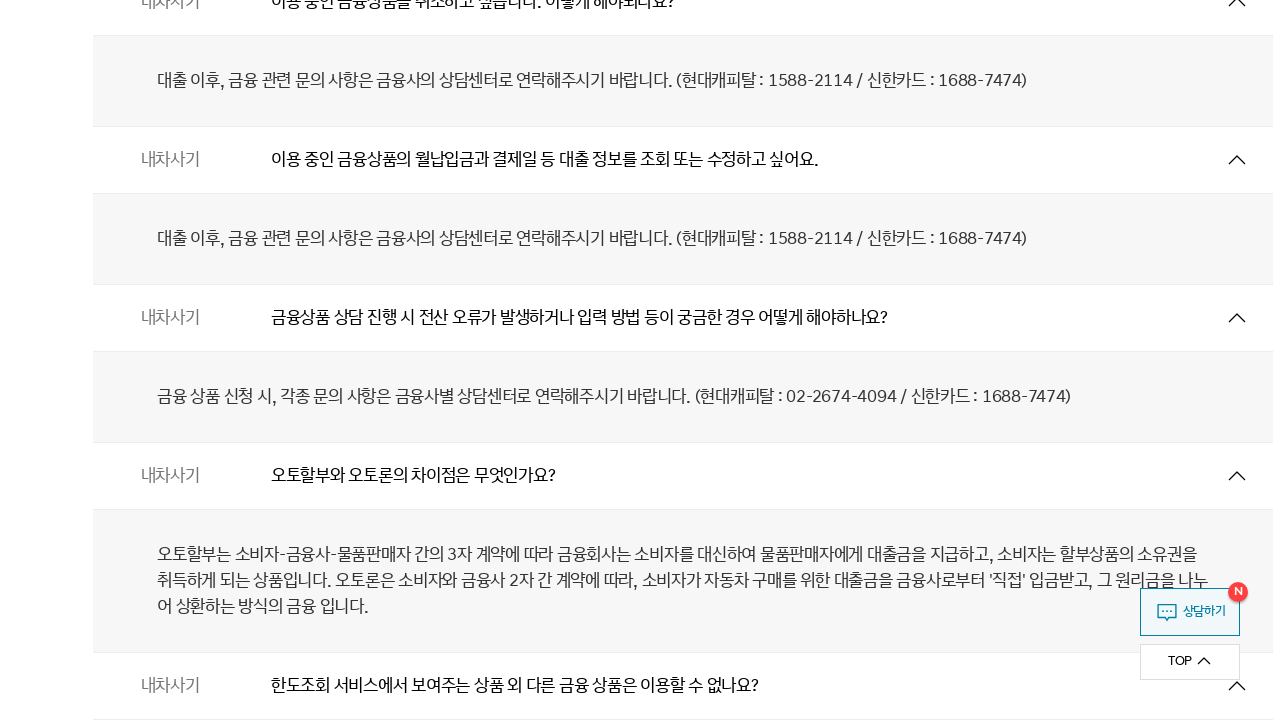

Clicked toggle button to expand FAQ item 26 of 133 at (683, 360) on ul#csFaqList > li.cont >> nth=25 >> button.js_toggle
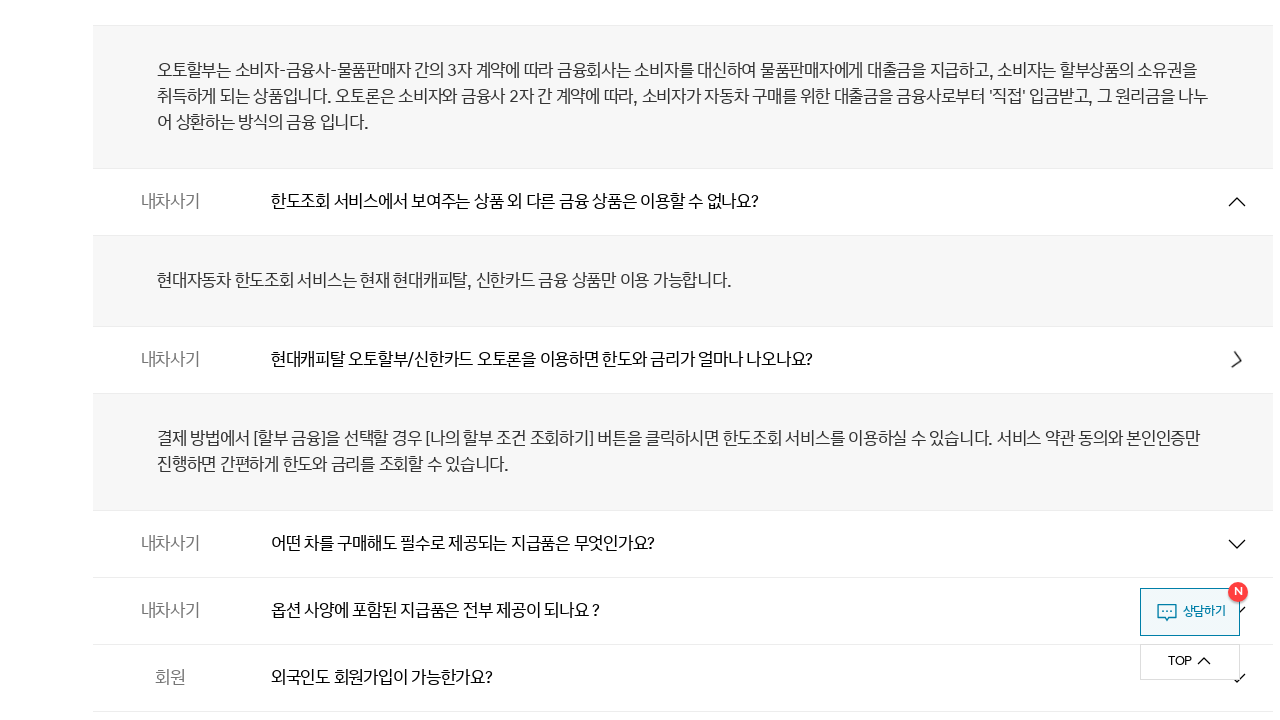

Waited 300ms for FAQ item 26 answer to display
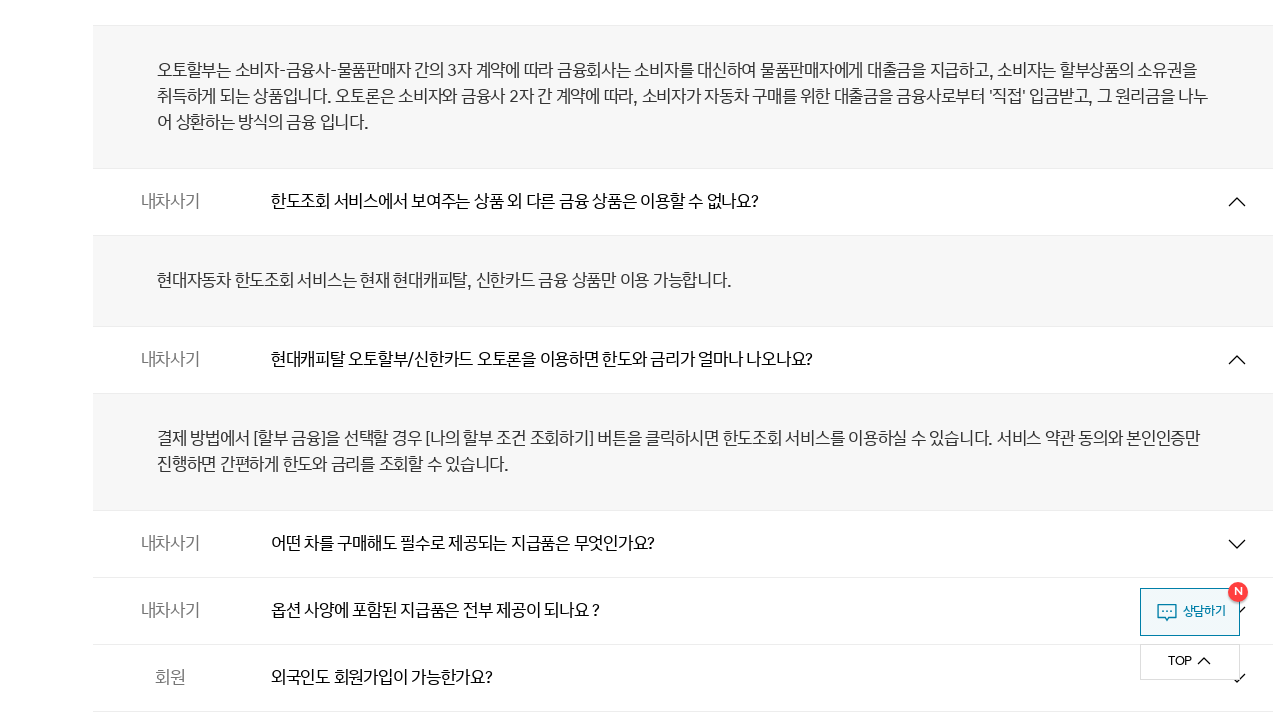

Clicked toggle button to expand FAQ item 27 of 133 at (683, 544) on ul#csFaqList > li.cont >> nth=26 >> button.js_toggle
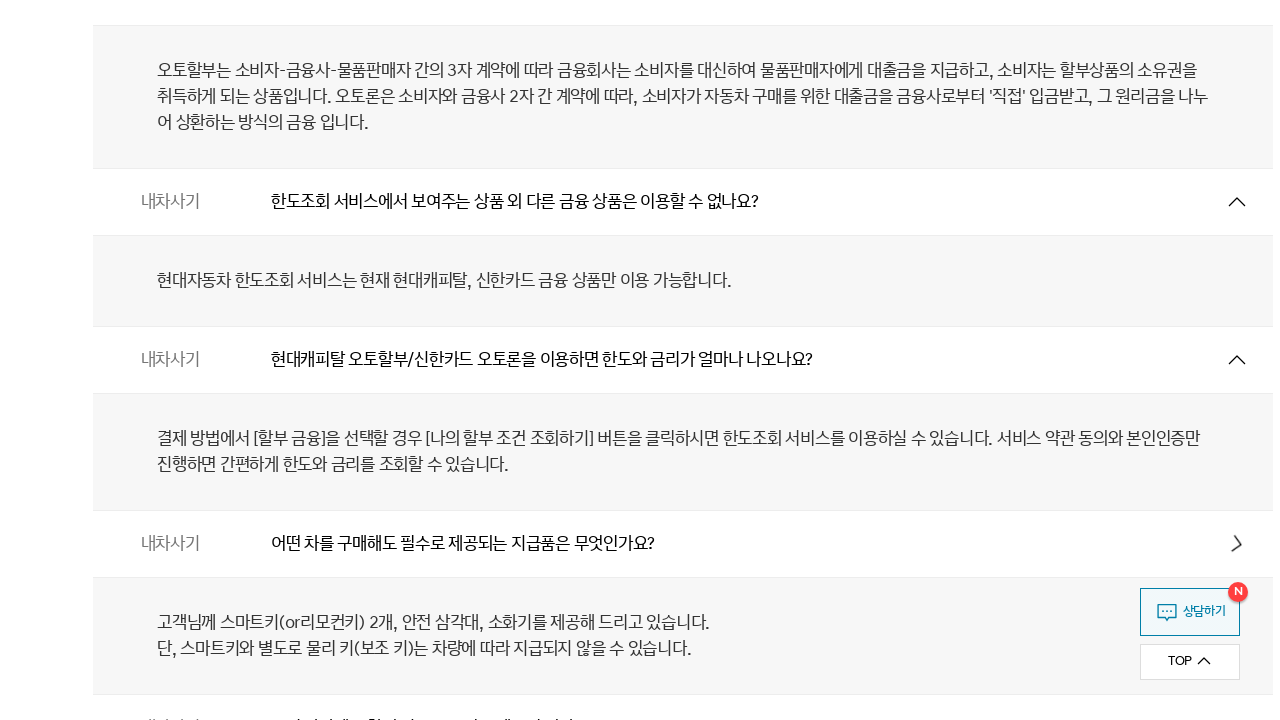

Waited 300ms for FAQ item 27 answer to display
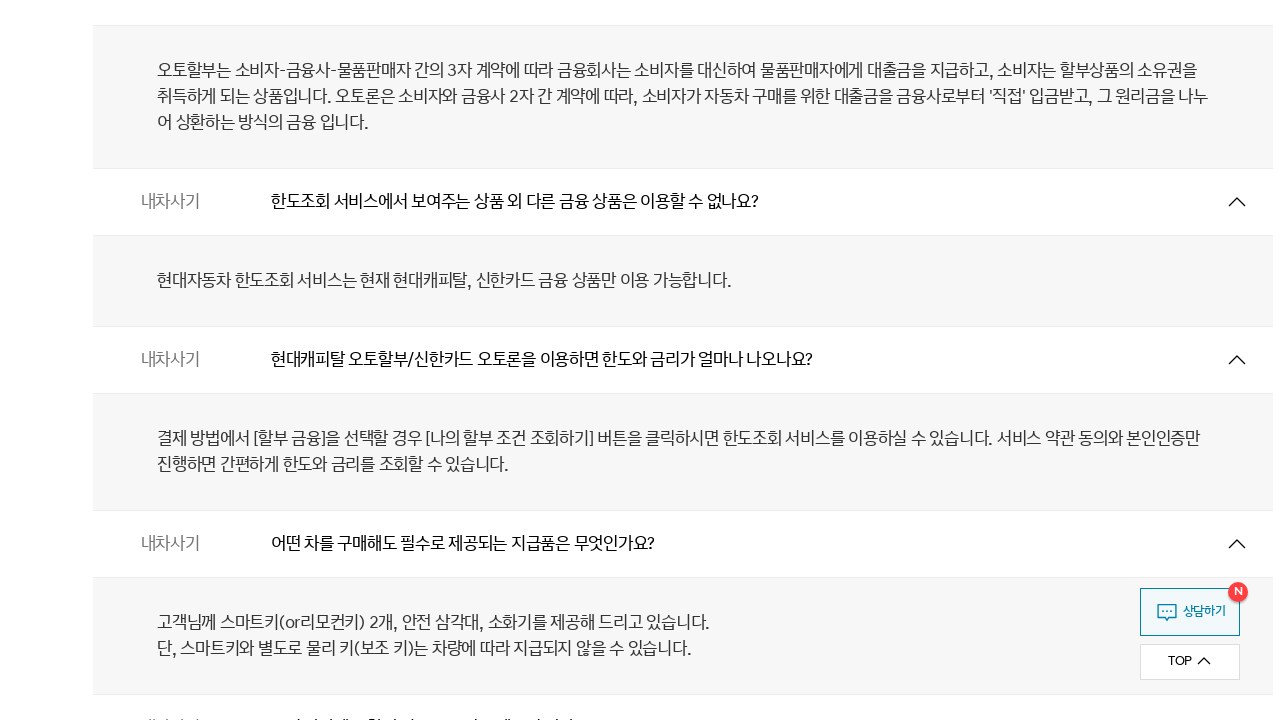

Clicked toggle button to expand FAQ item 28 of 133 at (683, 686) on ul#csFaqList > li.cont >> nth=27 >> button.js_toggle
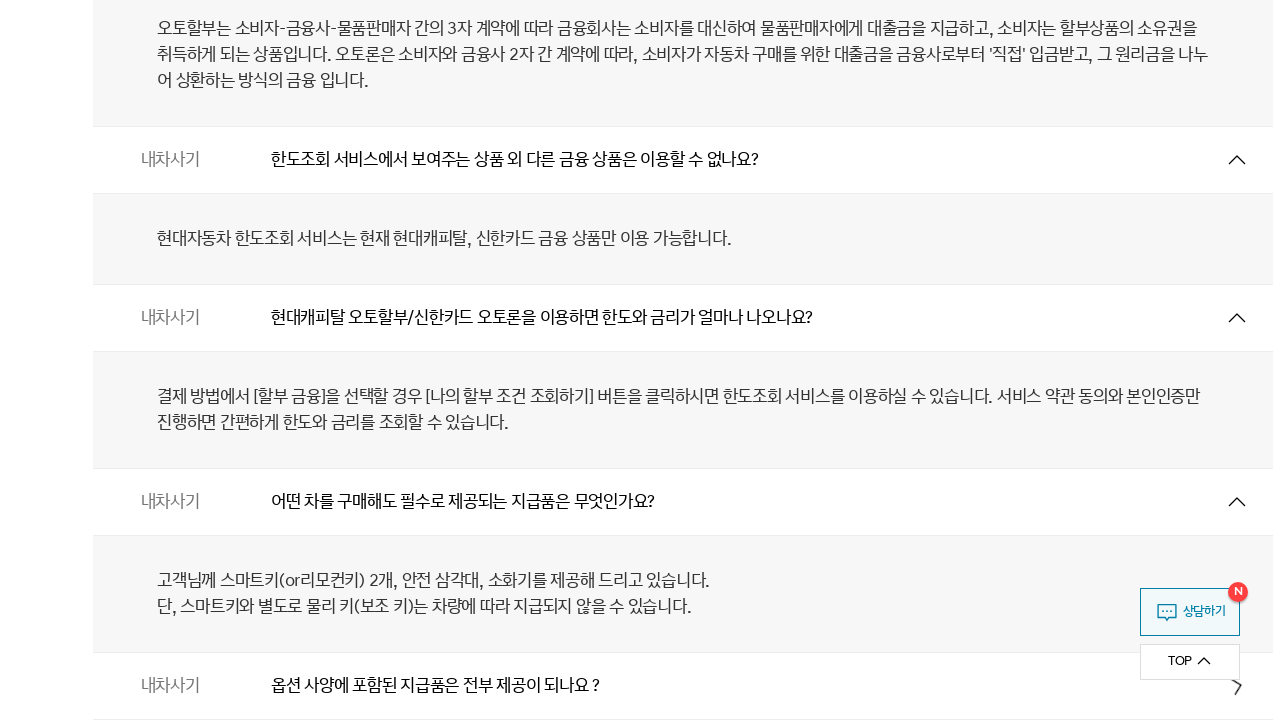

Waited 300ms for FAQ item 28 answer to display
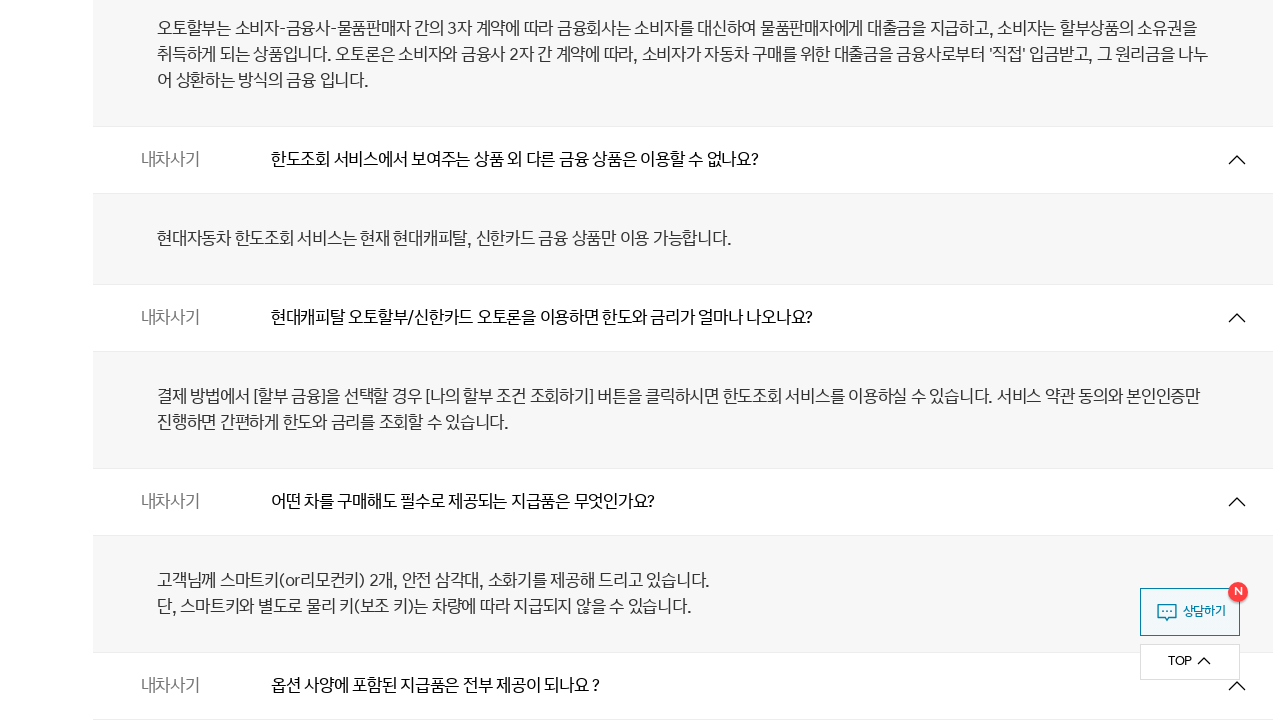

Clicked toggle button to expand FAQ item 29 of 133 at (683, 360) on ul#csFaqList > li.cont >> nth=28 >> button.js_toggle
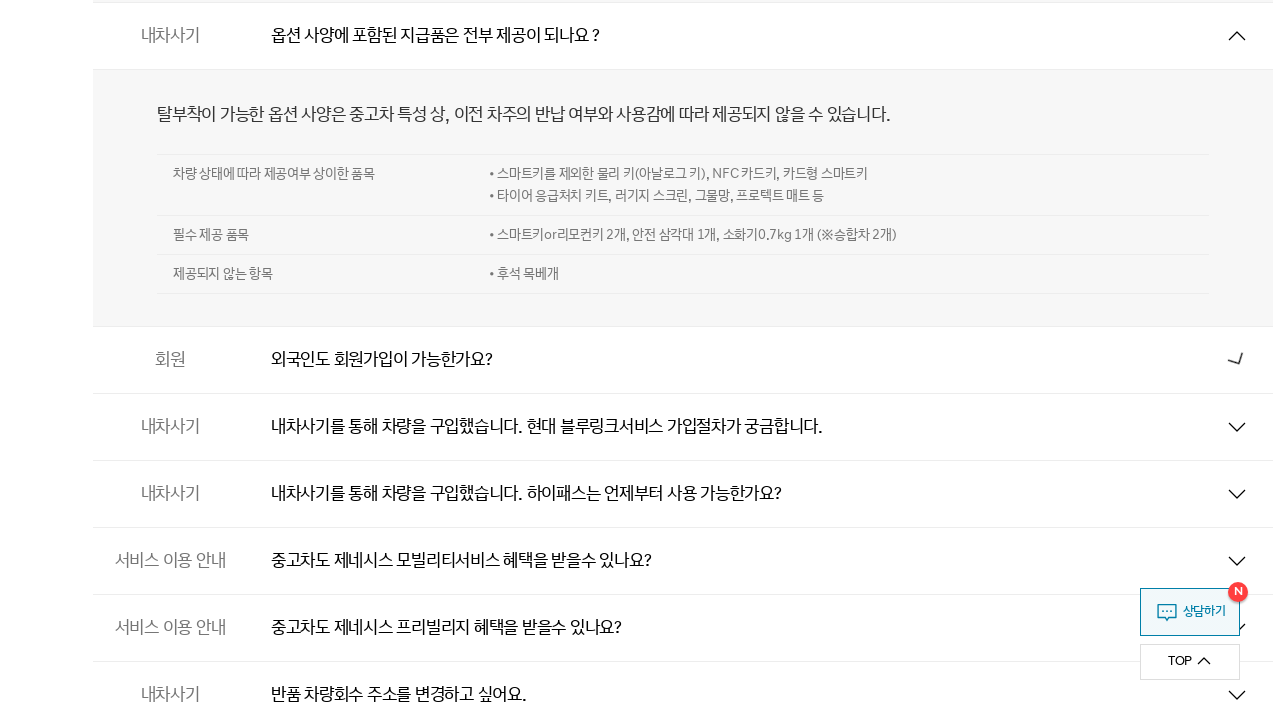

Waited 300ms for FAQ item 29 answer to display
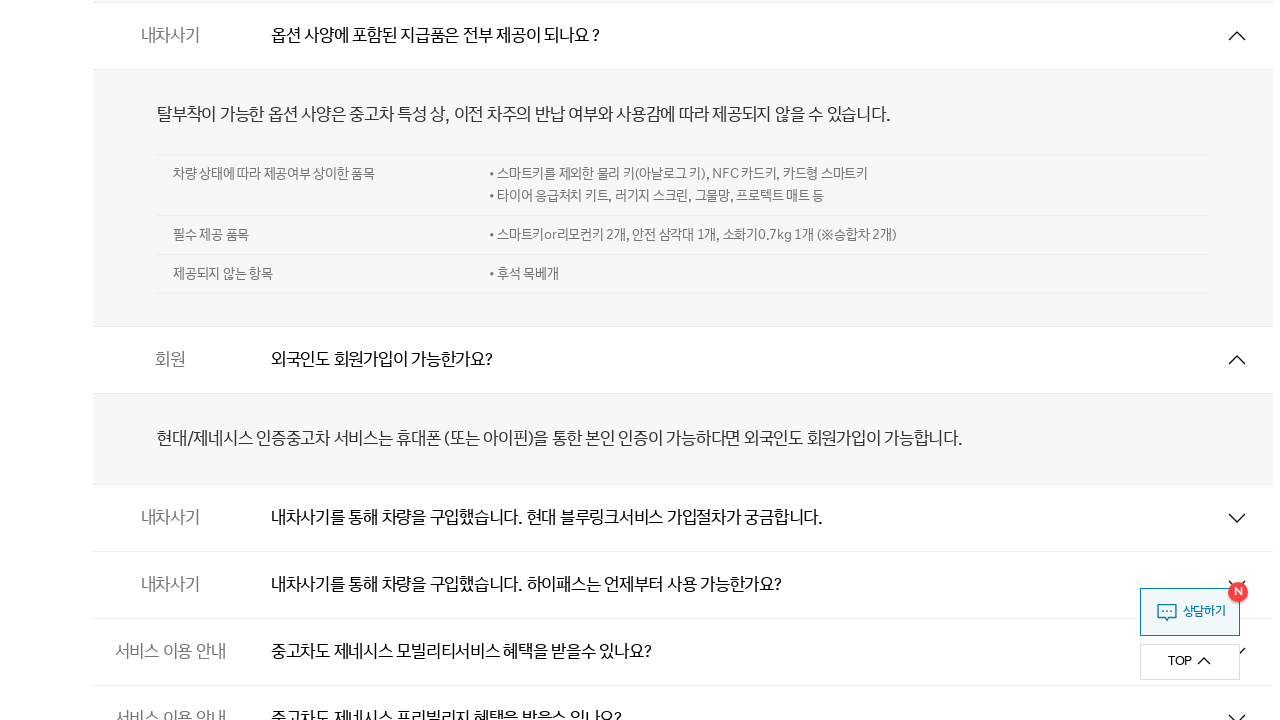

Clicked toggle button to expand FAQ item 30 of 133 at (683, 518) on ul#csFaqList > li.cont >> nth=29 >> button.js_toggle
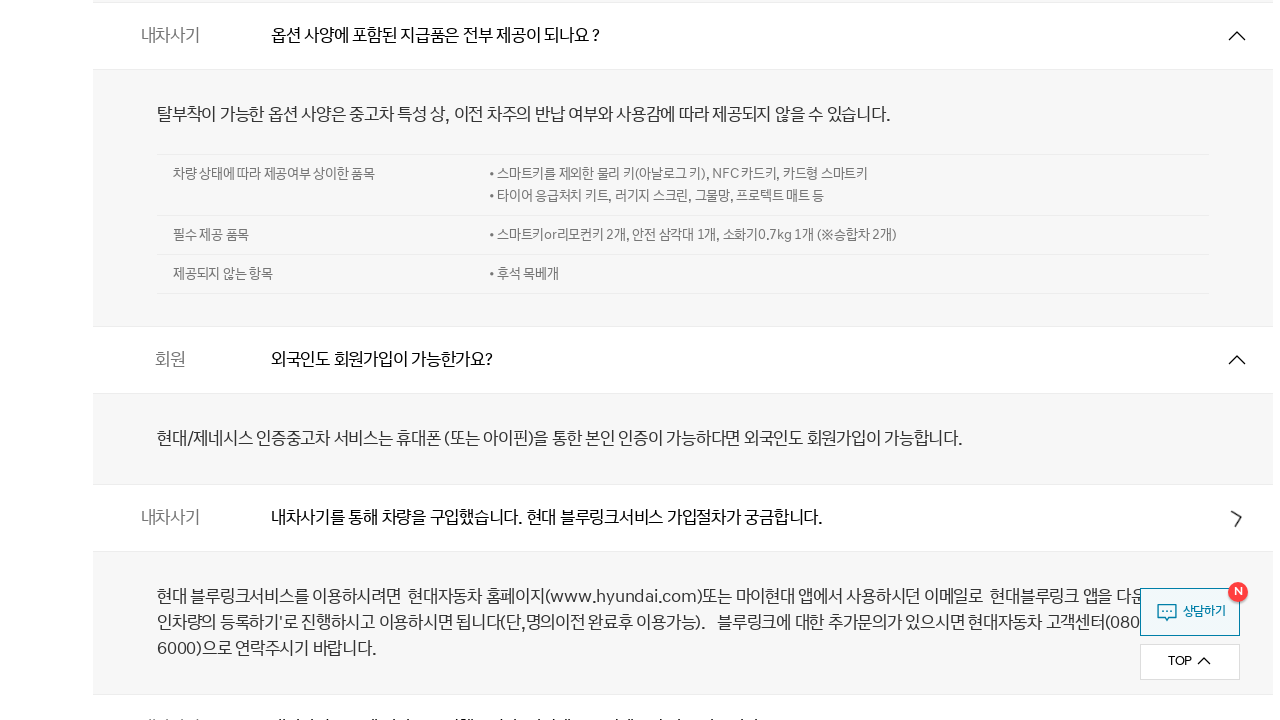

Waited 300ms for FAQ item 30 answer to display
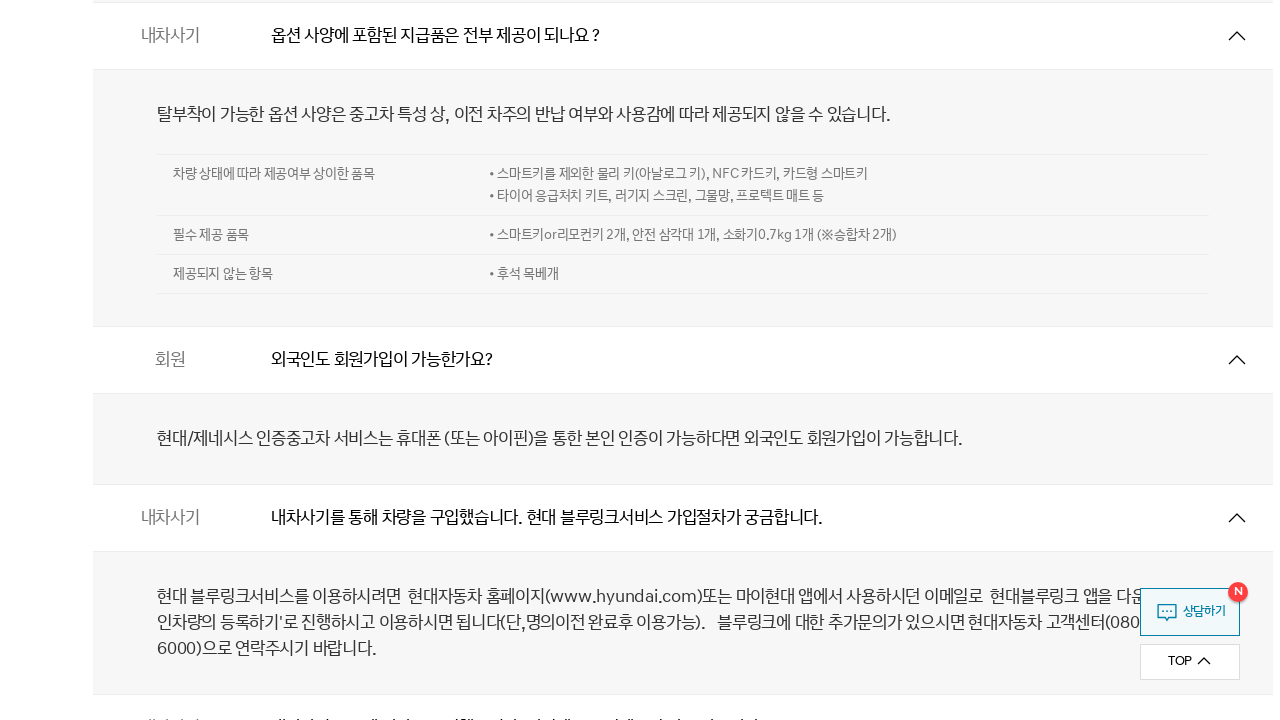

Clicked toggle button to expand FAQ item 31 of 133 at (683, 686) on ul#csFaqList > li.cont >> nth=30 >> button.js_toggle
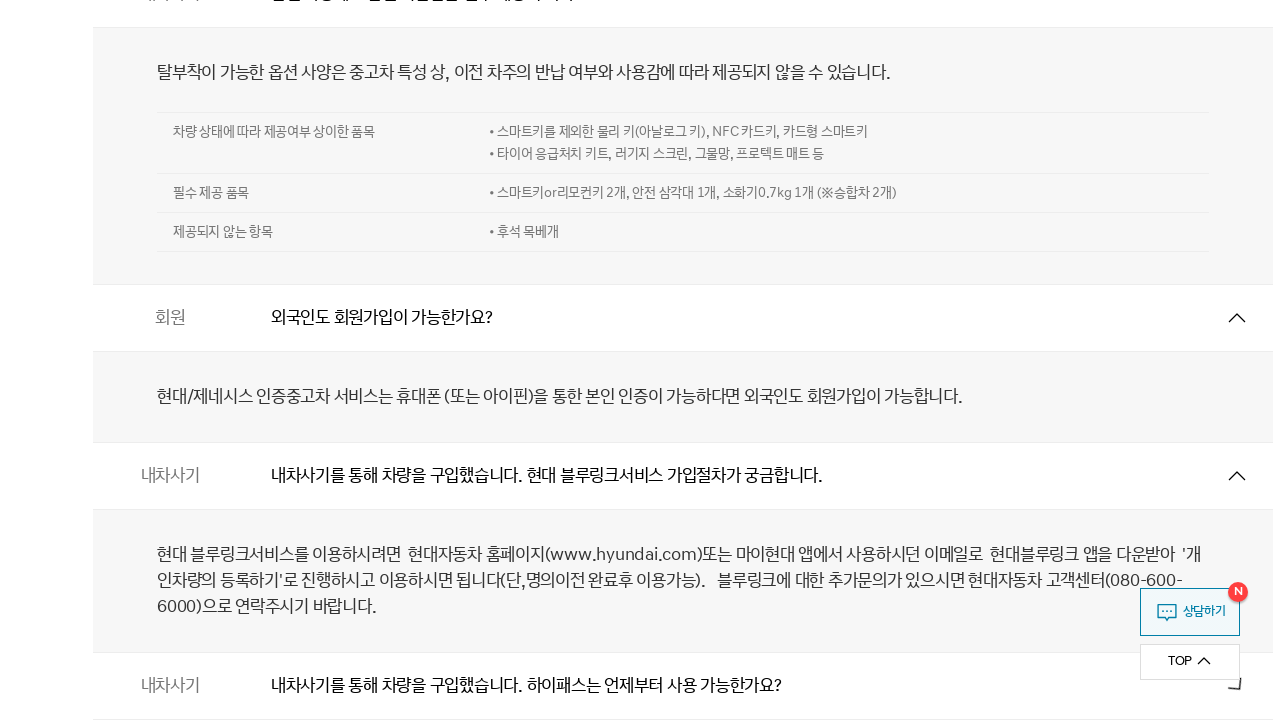

Waited 300ms for FAQ item 31 answer to display
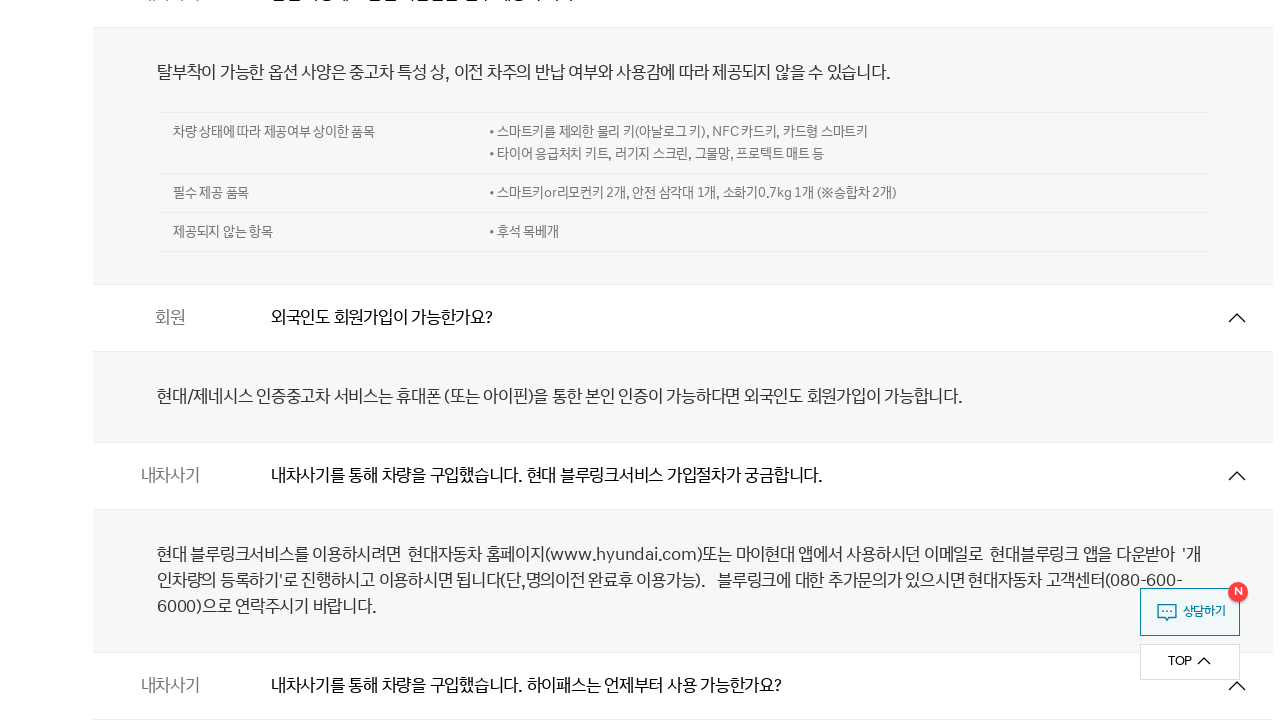

Clicked toggle button to expand FAQ item 32 of 133 at (683, 360) on ul#csFaqList > li.cont >> nth=31 >> button.js_toggle
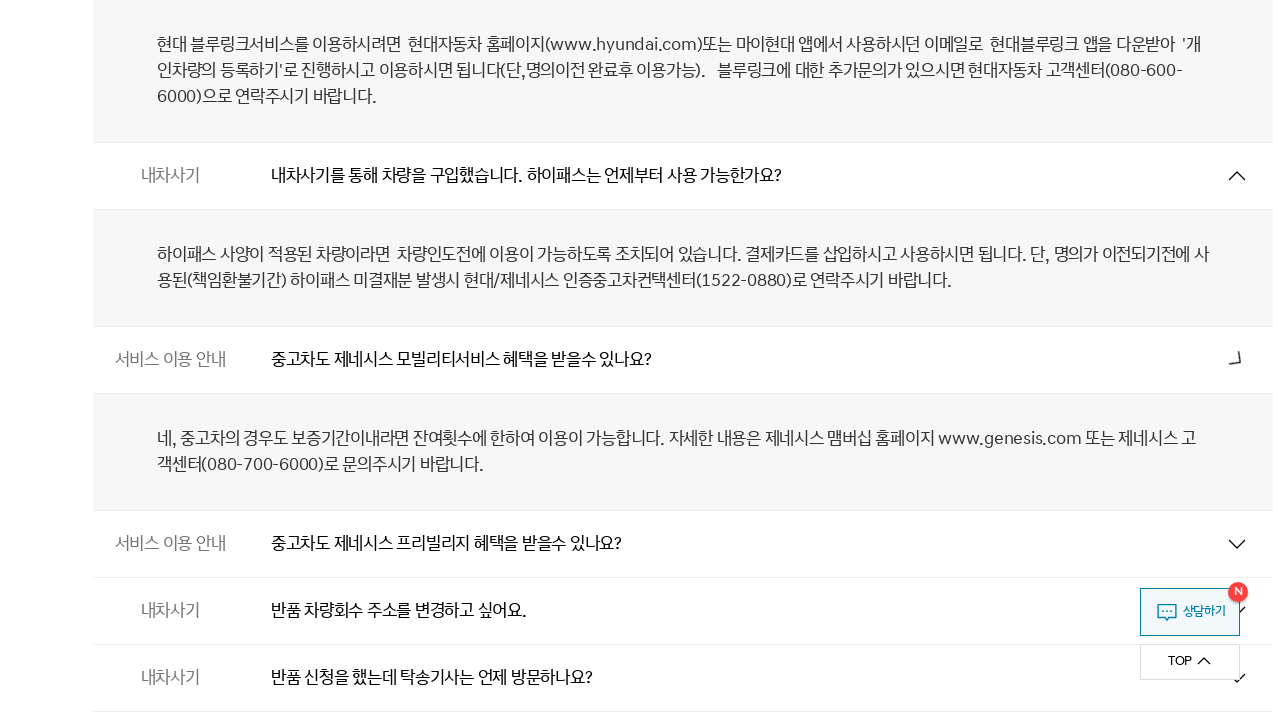

Waited 300ms for FAQ item 32 answer to display
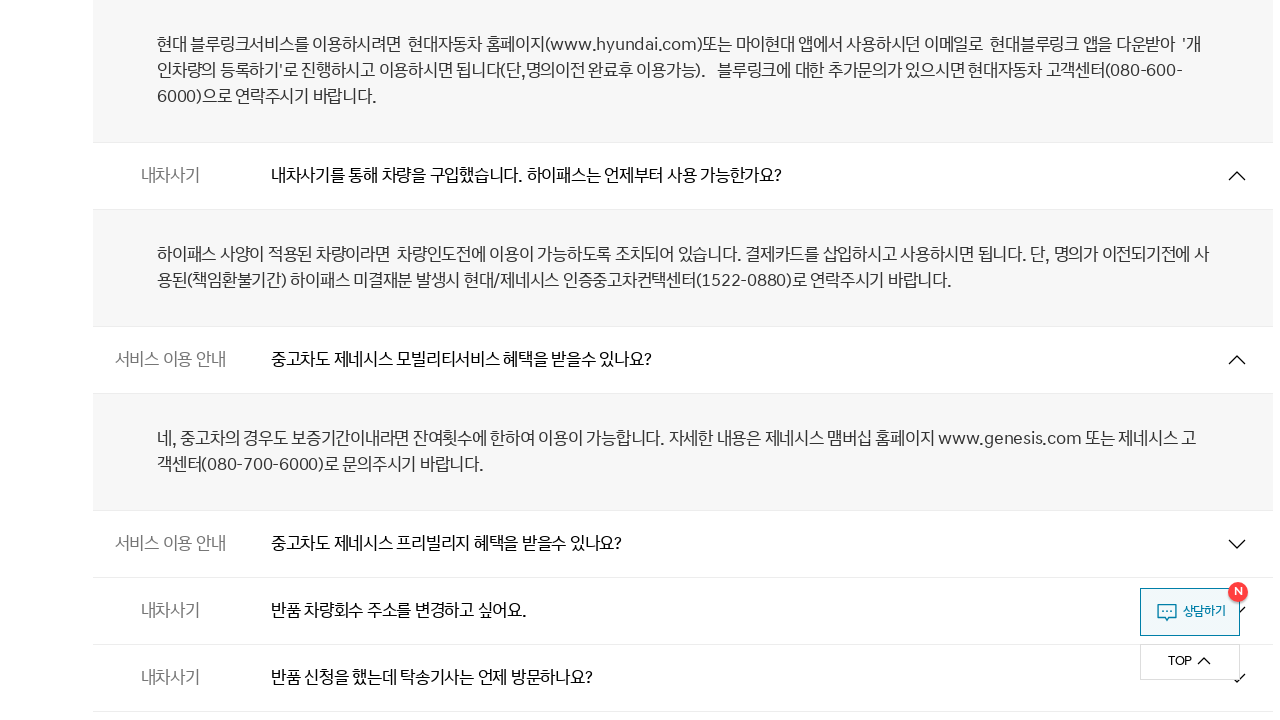

Clicked toggle button to expand FAQ item 33 of 133 at (683, 544) on ul#csFaqList > li.cont >> nth=32 >> button.js_toggle
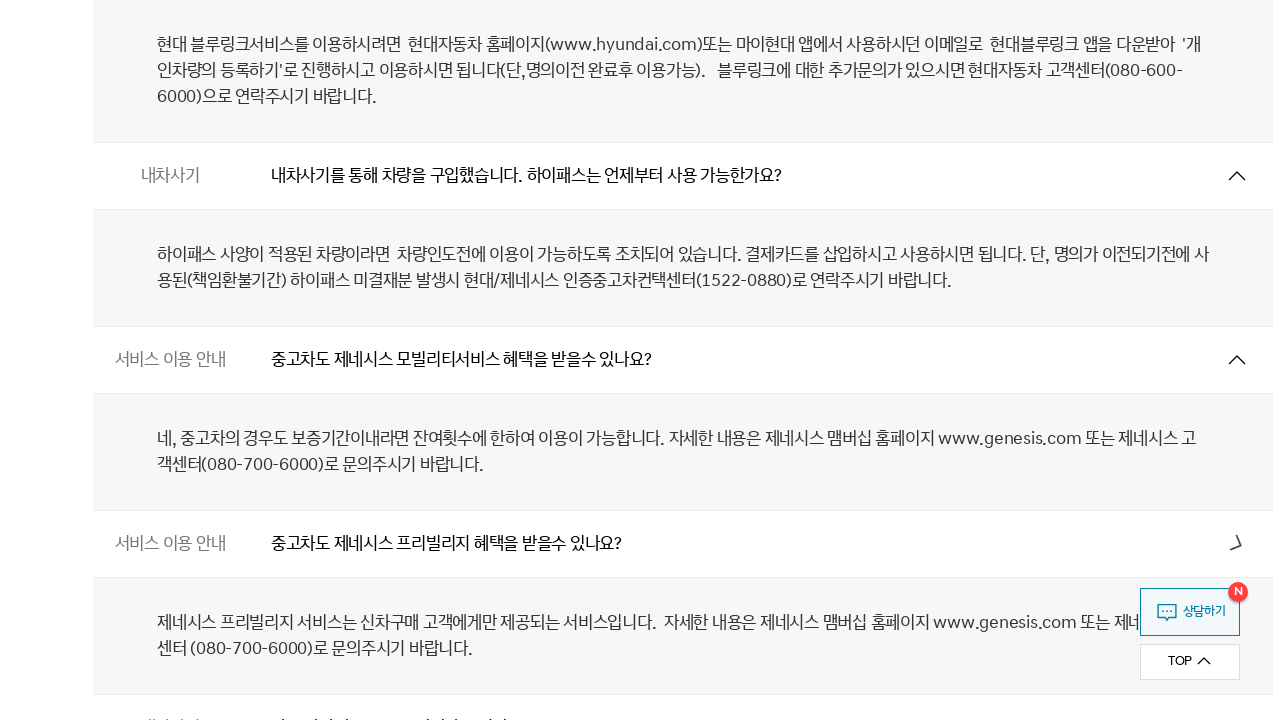

Waited 300ms for FAQ item 33 answer to display
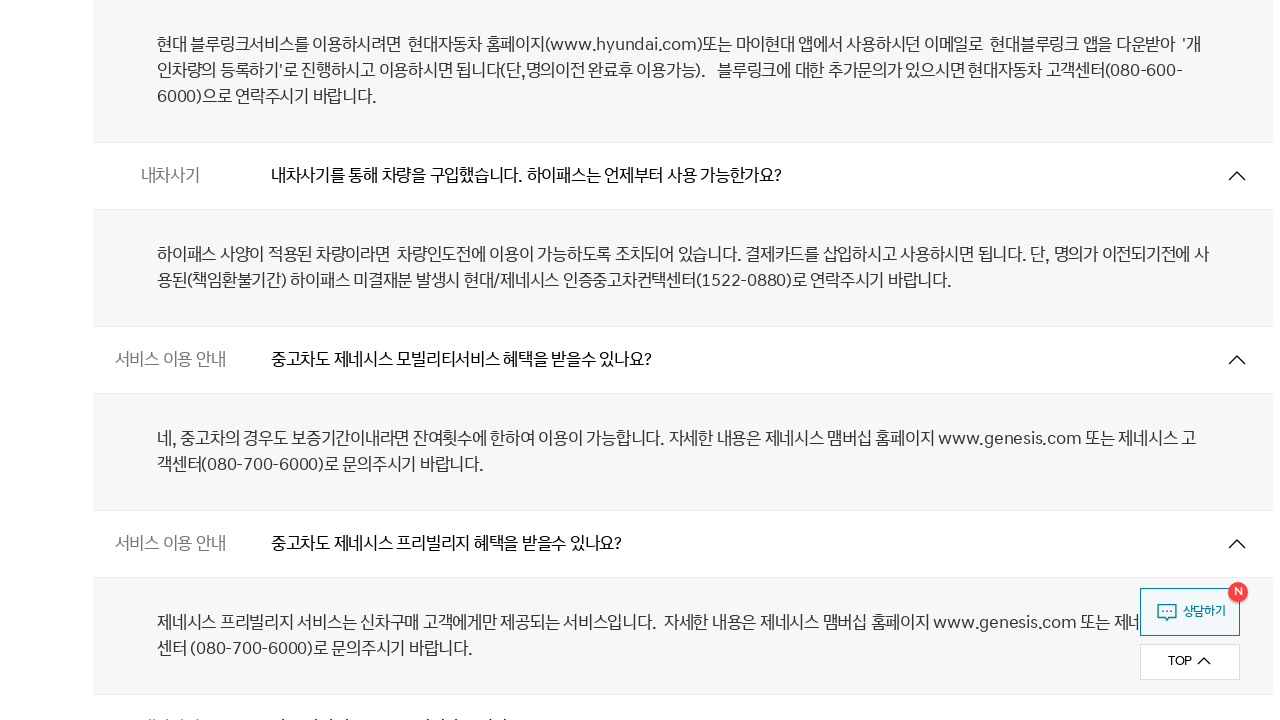

Clicked toggle button to expand FAQ item 34 of 133 at (683, 686) on ul#csFaqList > li.cont >> nth=33 >> button.js_toggle
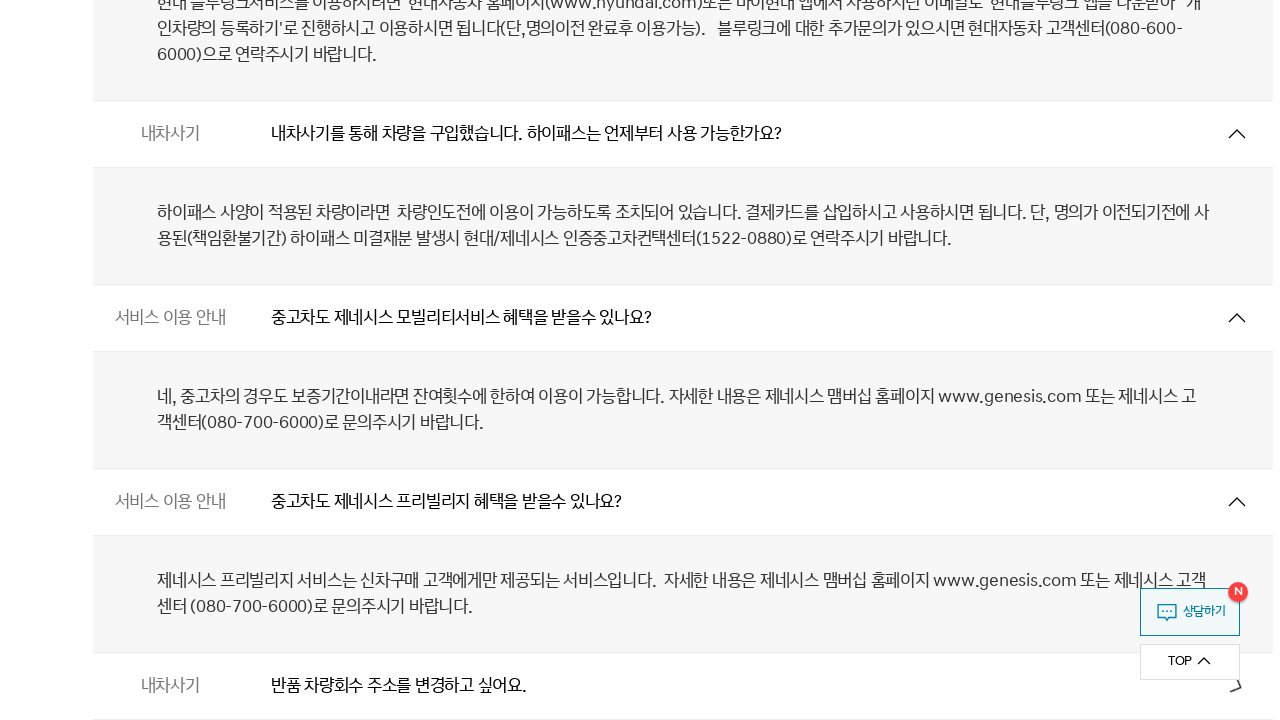

Waited 300ms for FAQ item 34 answer to display
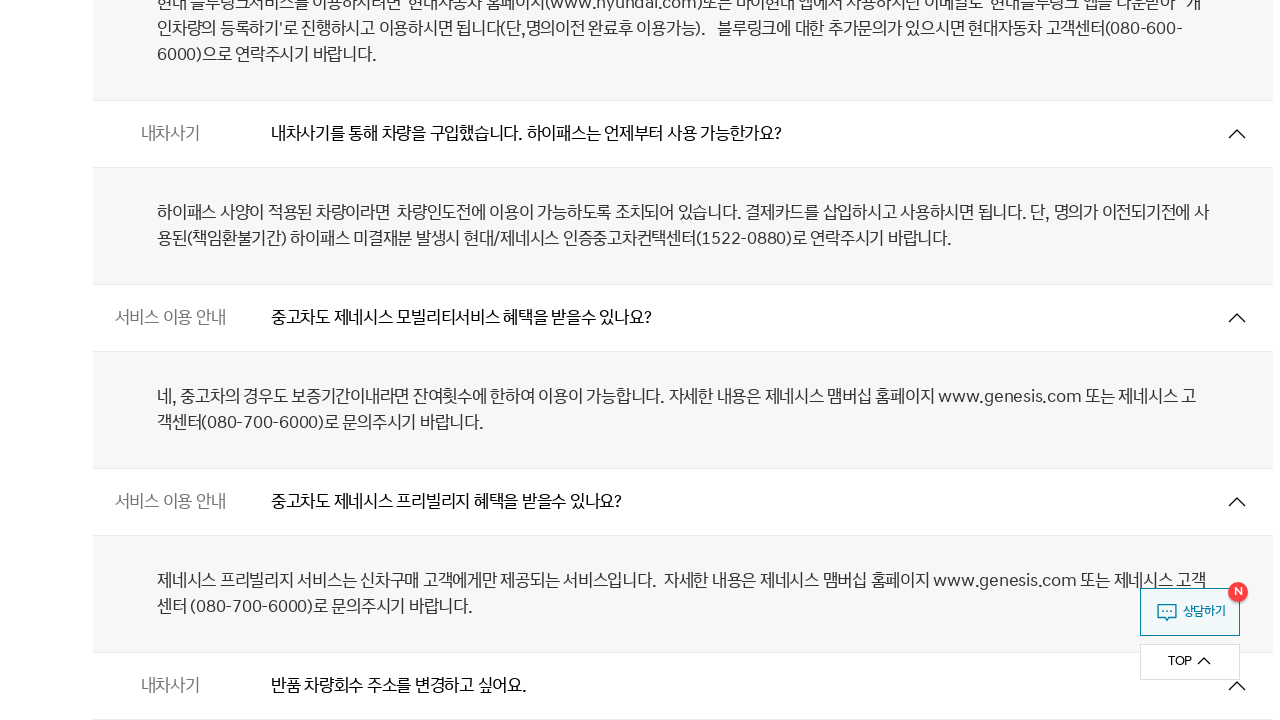

Clicked toggle button to expand FAQ item 35 of 133 at (683, 360) on ul#csFaqList > li.cont >> nth=34 >> button.js_toggle
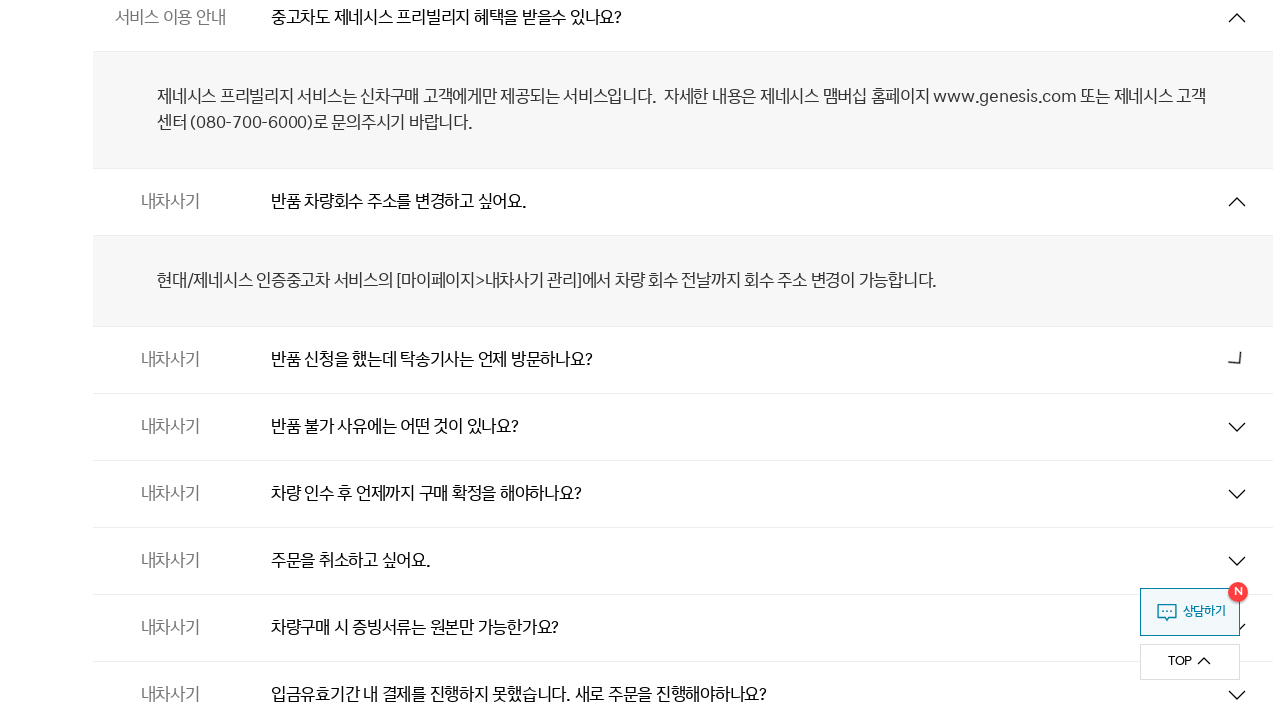

Waited 300ms for FAQ item 35 answer to display
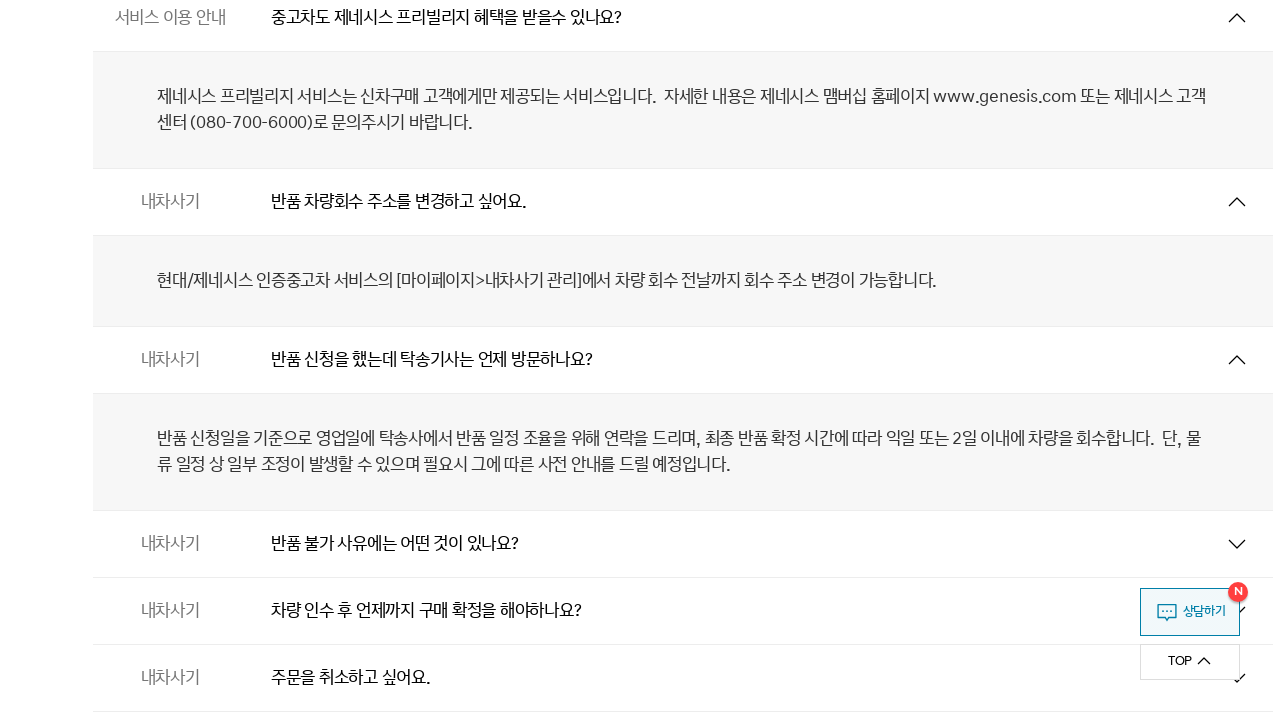

Clicked toggle button to expand FAQ item 36 of 133 at (683, 544) on ul#csFaqList > li.cont >> nth=35 >> button.js_toggle
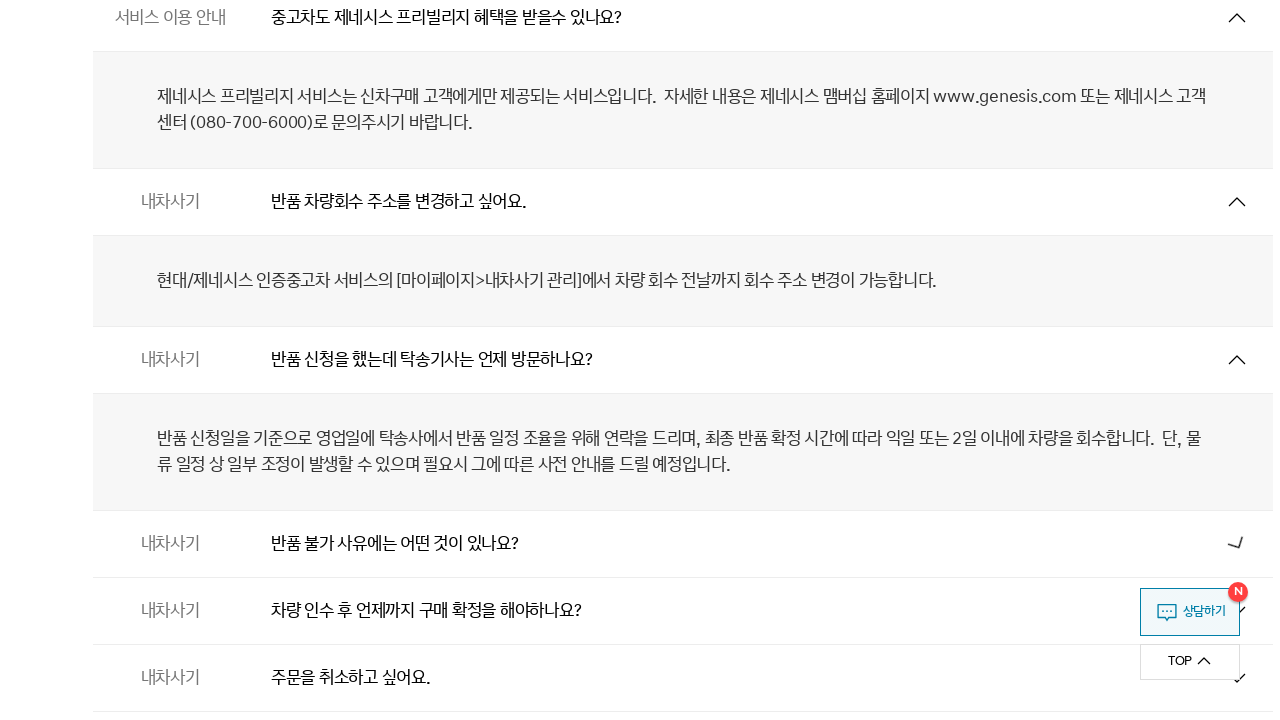

Waited 300ms for FAQ item 36 answer to display
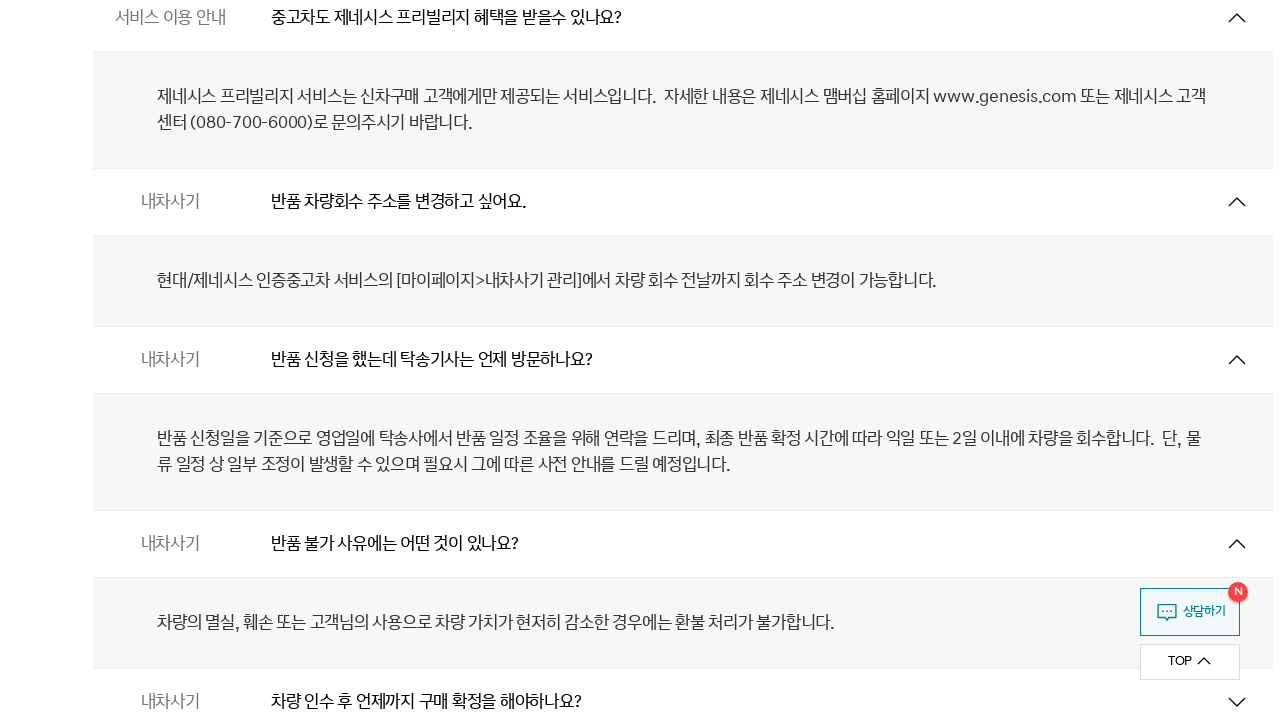

Clicked toggle button to expand FAQ item 37 of 133 at (683, 686) on ul#csFaqList > li.cont >> nth=36 >> button.js_toggle
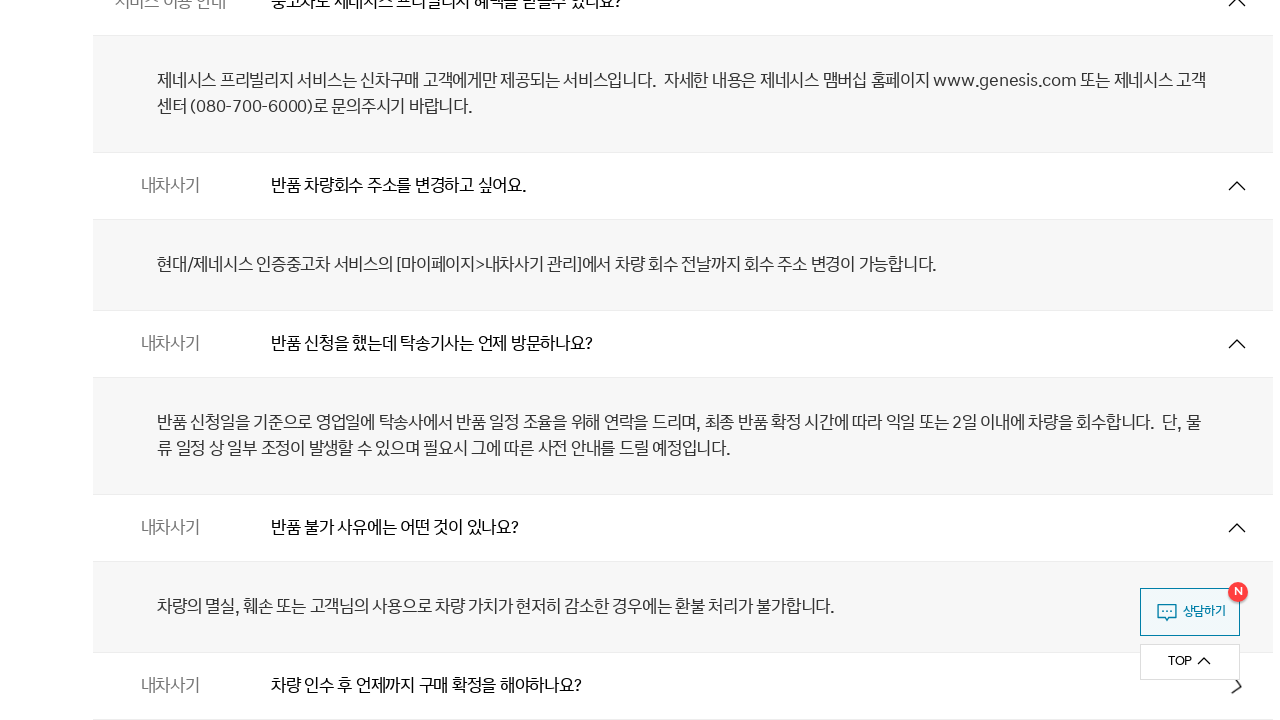

Waited 300ms for FAQ item 37 answer to display
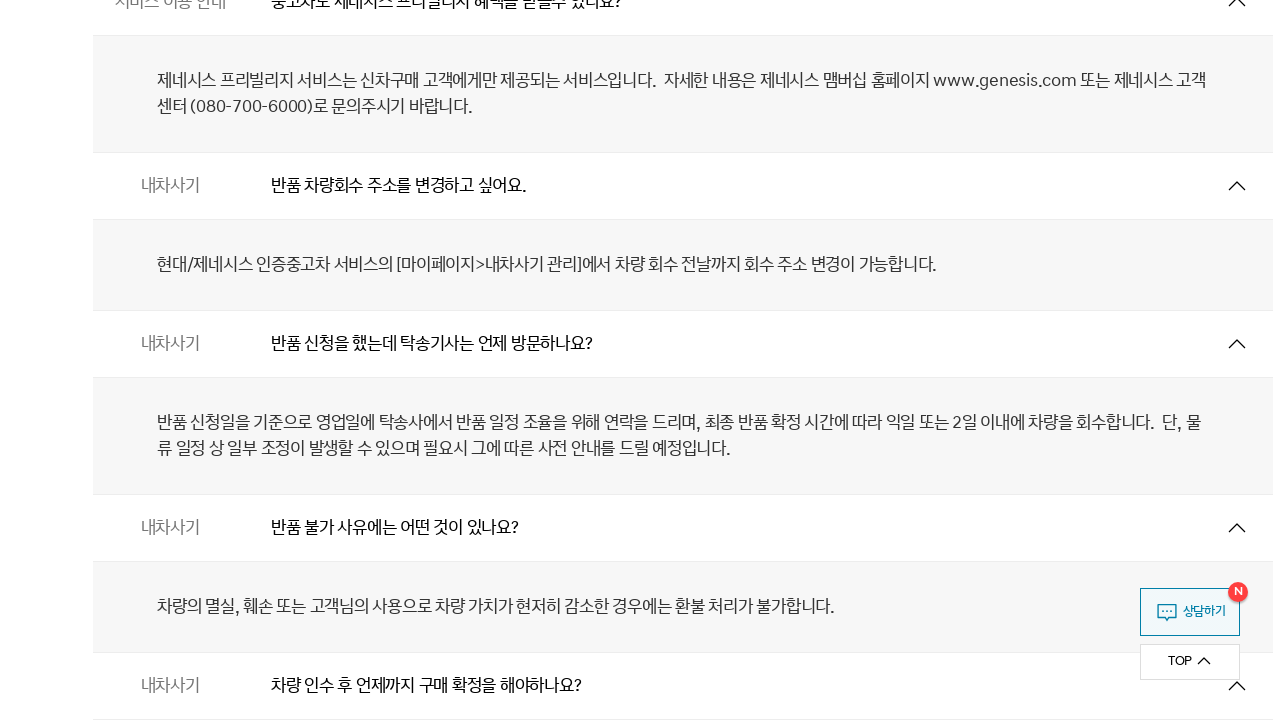

Clicked toggle button to expand FAQ item 38 of 133 at (683, 360) on ul#csFaqList > li.cont >> nth=37 >> button.js_toggle
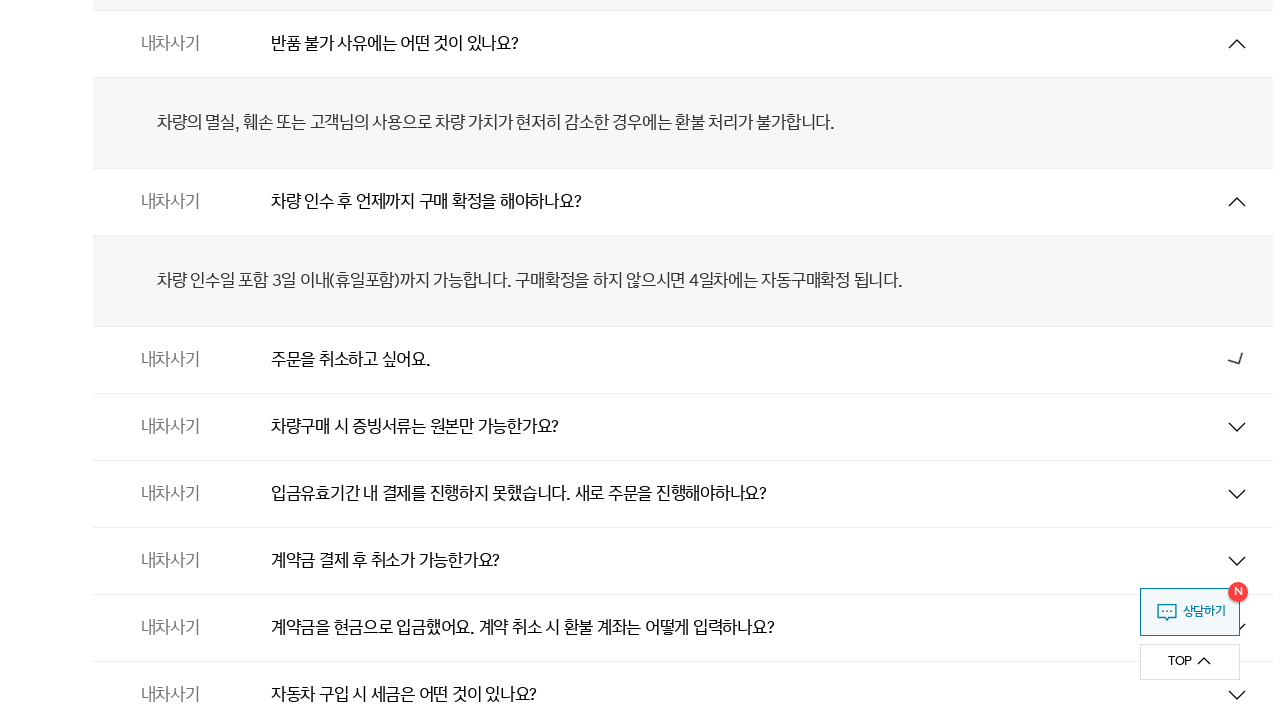

Waited 300ms for FAQ item 38 answer to display
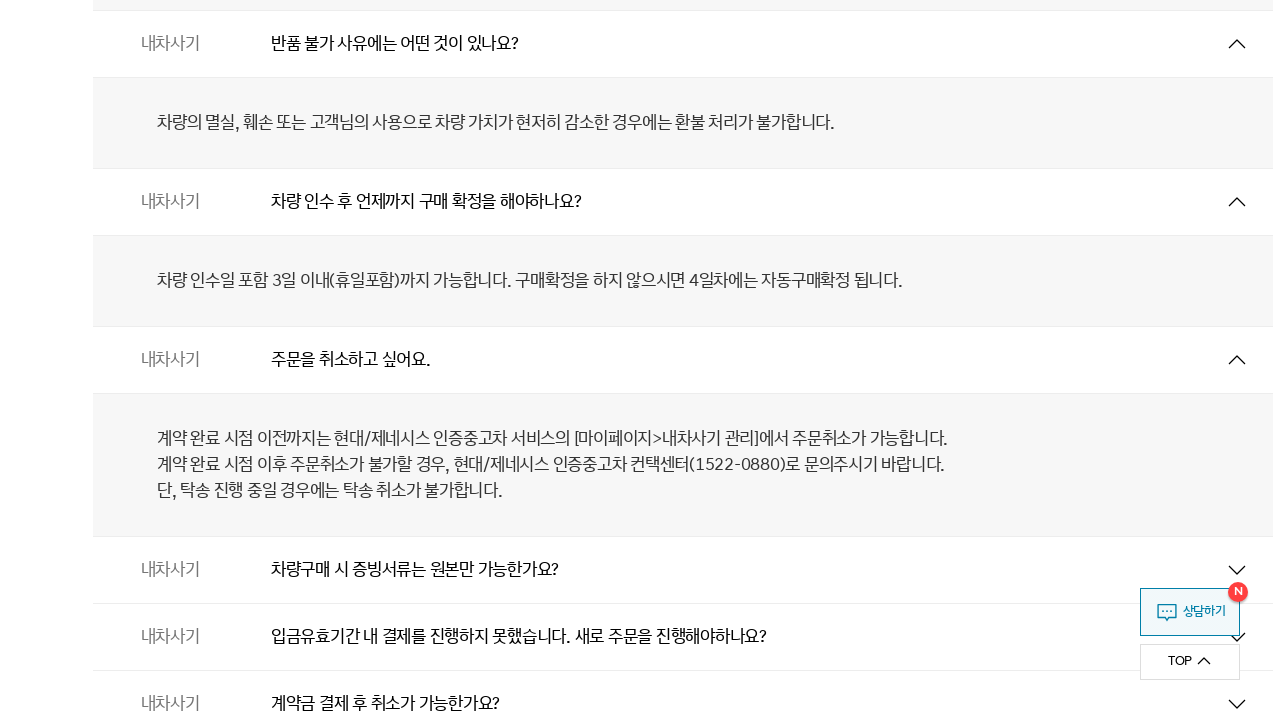

Clicked toggle button to expand FAQ item 39 of 133 at (683, 570) on ul#csFaqList > li.cont >> nth=38 >> button.js_toggle
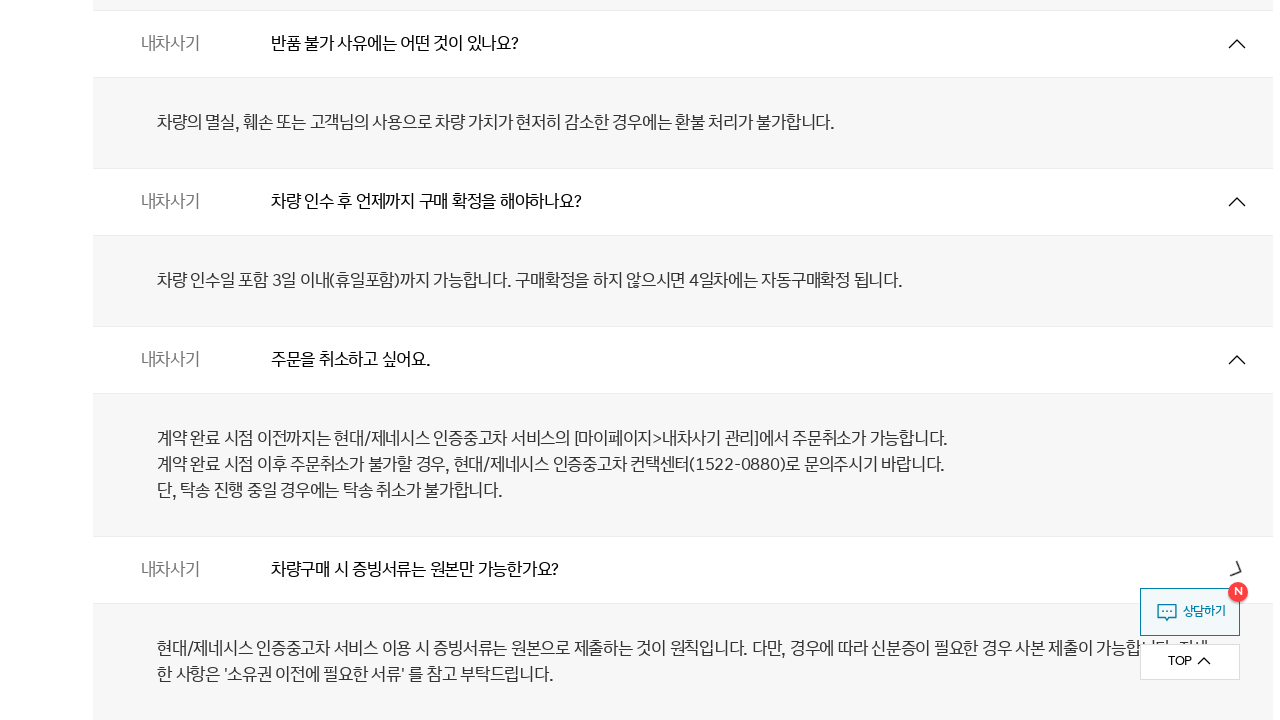

Waited 300ms for FAQ item 39 answer to display
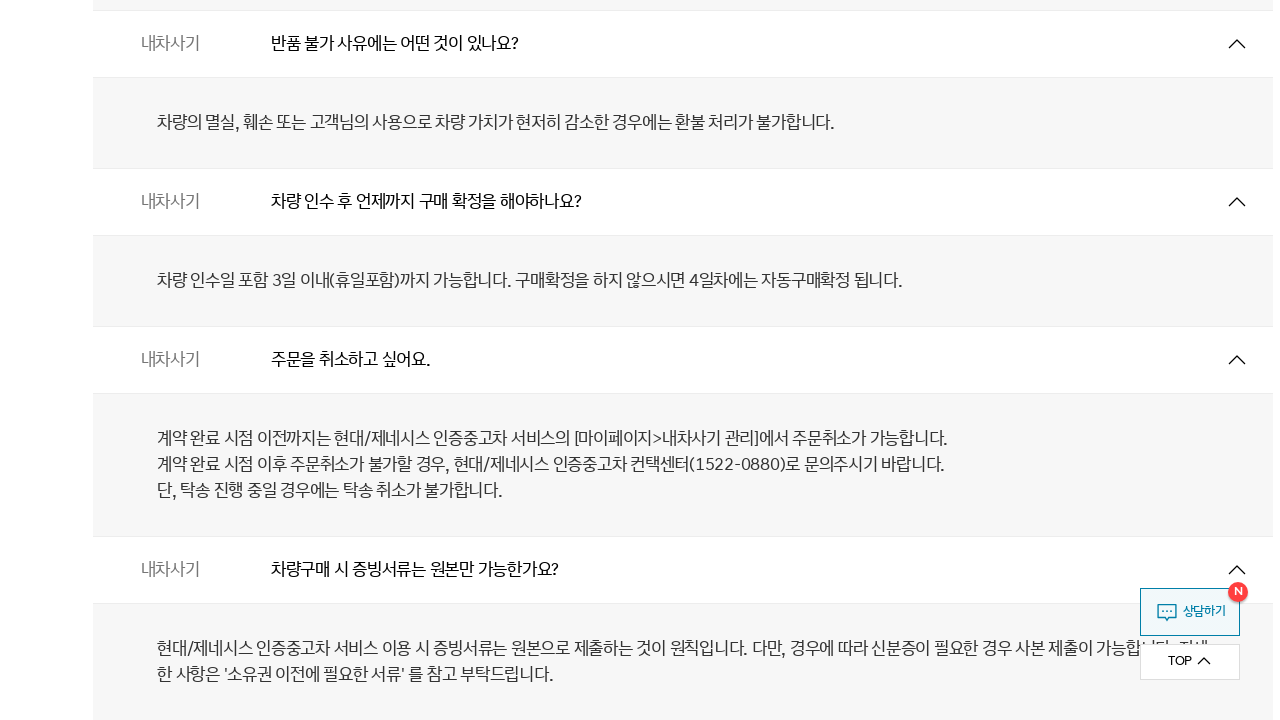

Clicked toggle button to expand FAQ item 40 of 133 at (683, 360) on ul#csFaqList > li.cont >> nth=39 >> button.js_toggle
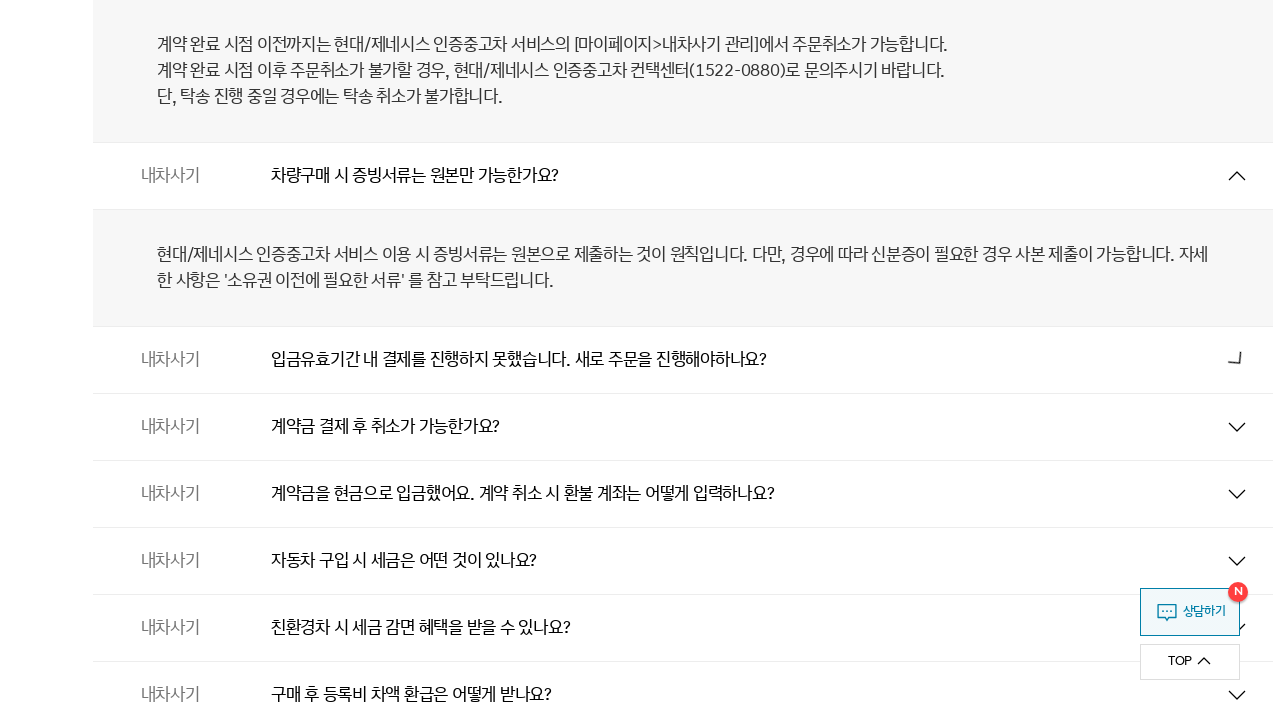

Waited 300ms for FAQ item 40 answer to display
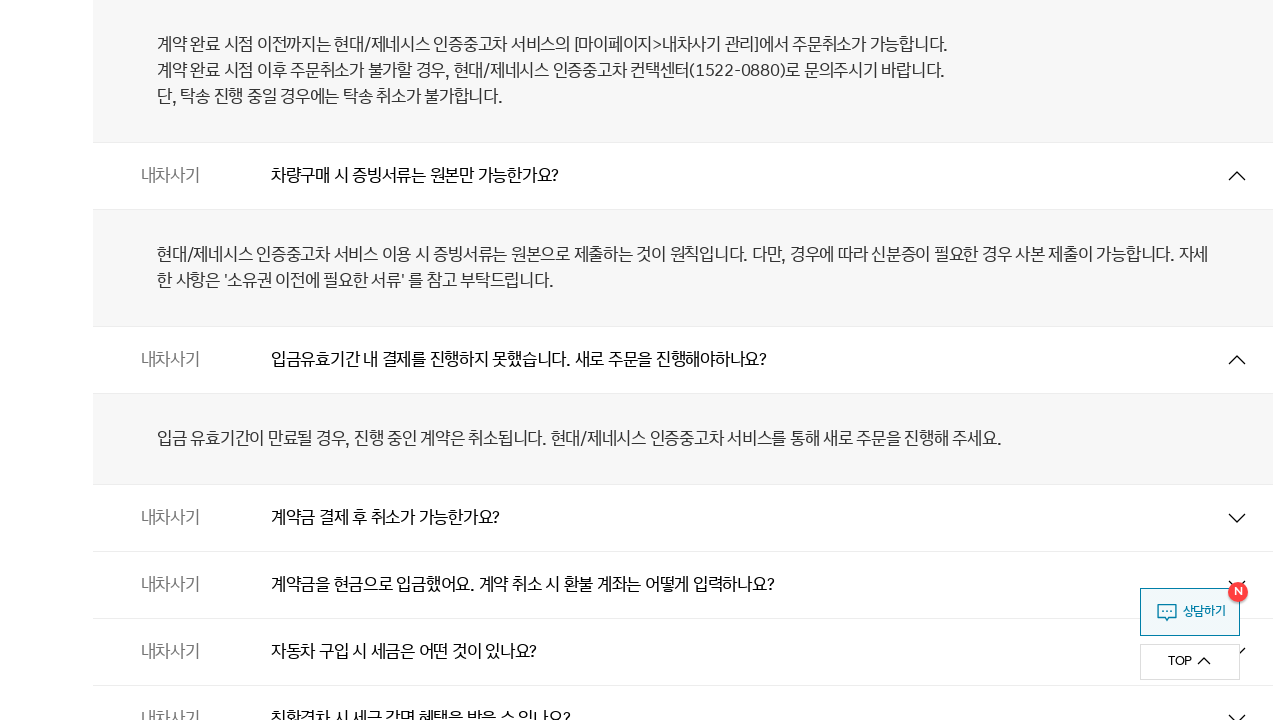

Clicked toggle button to expand FAQ item 41 of 133 at (683, 518) on ul#csFaqList > li.cont >> nth=40 >> button.js_toggle
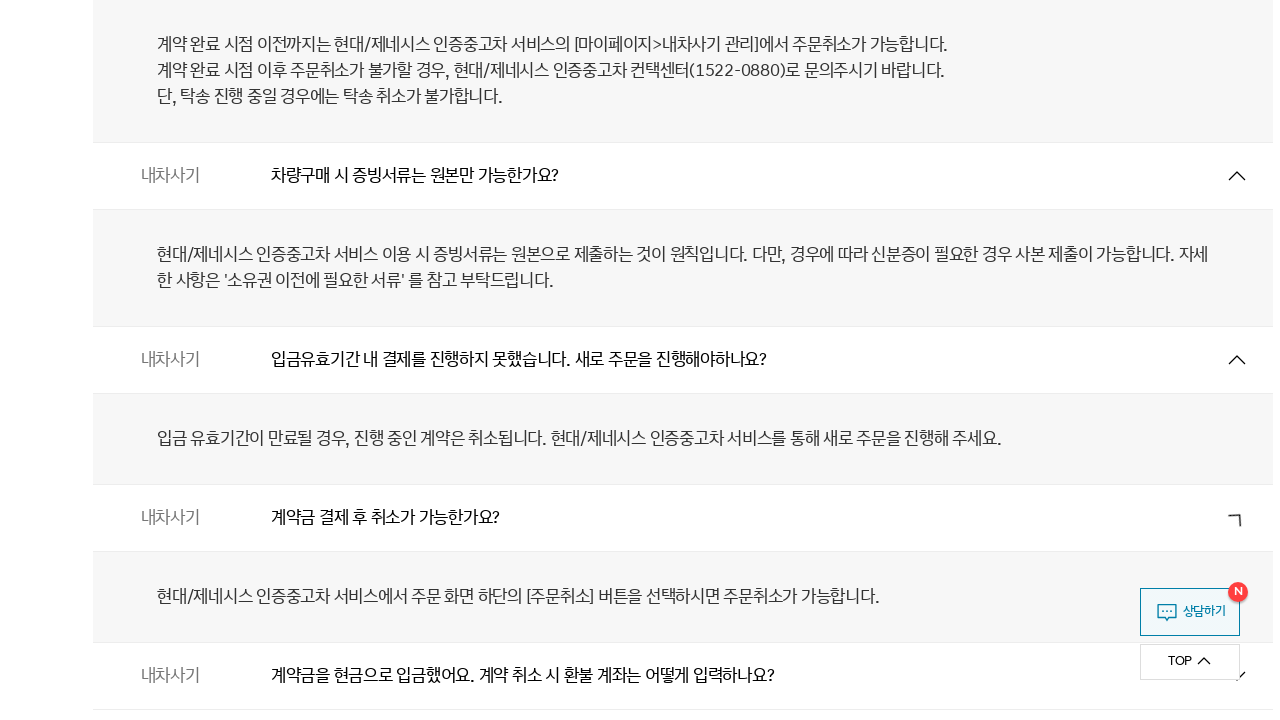

Waited 300ms for FAQ item 41 answer to display
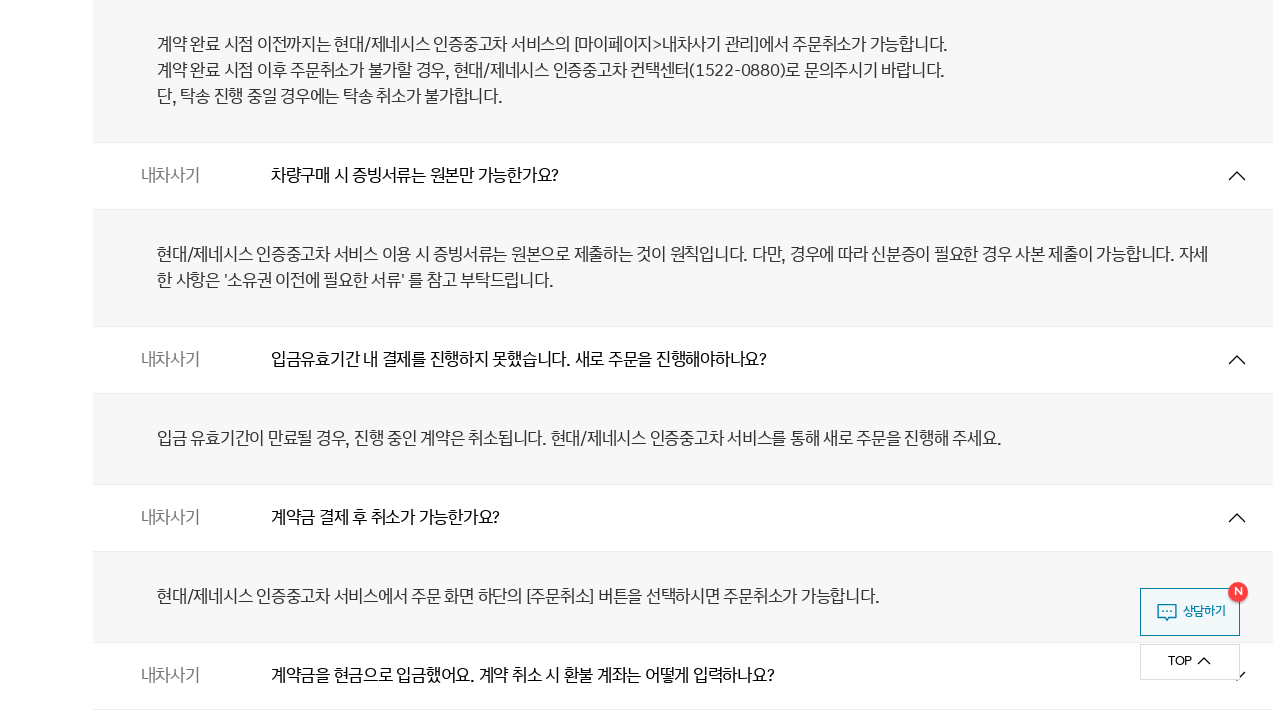

Clicked toggle button to expand FAQ item 42 of 133 at (683, 676) on ul#csFaqList > li.cont >> nth=41 >> button.js_toggle
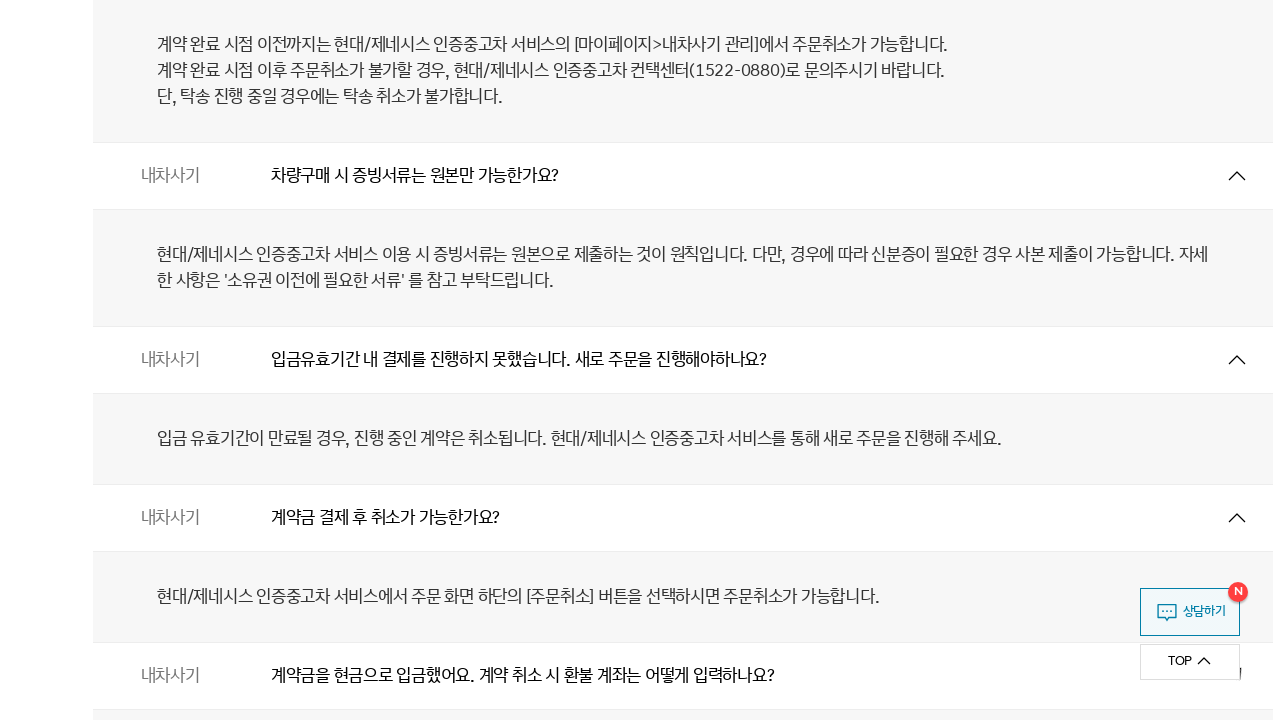

Waited 300ms for FAQ item 42 answer to display
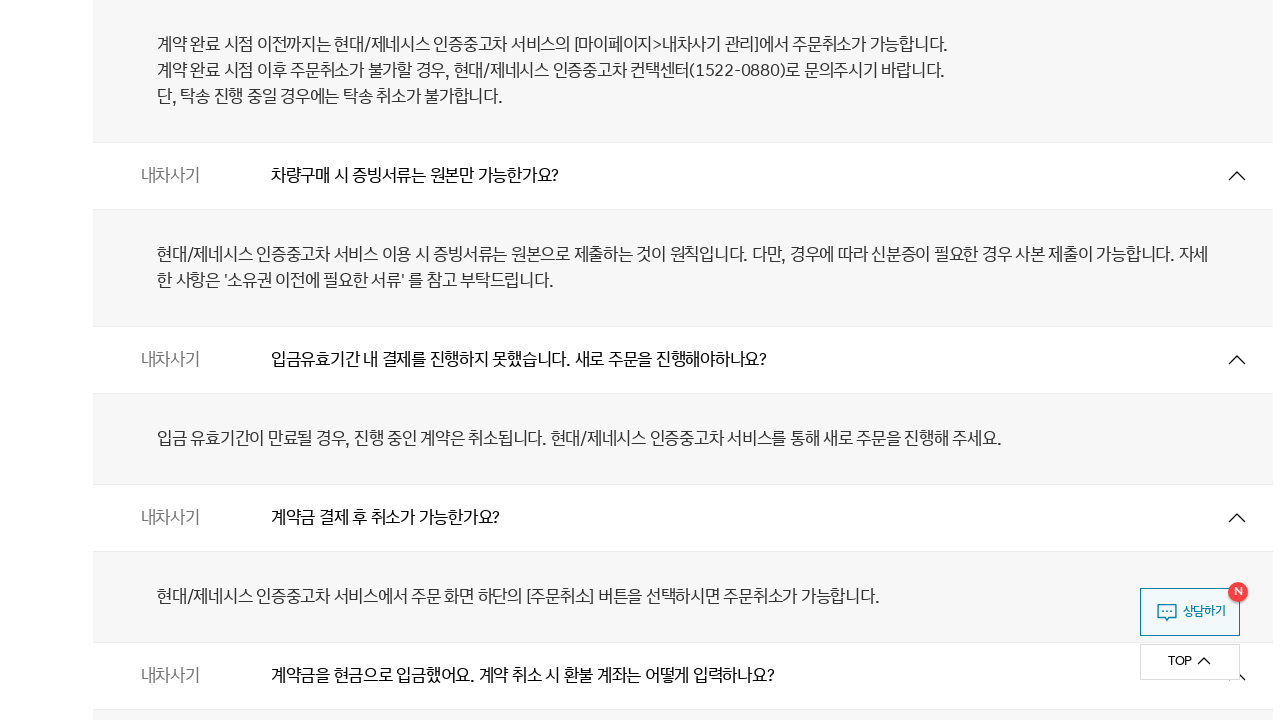

Clicked toggle button to expand FAQ item 43 of 133 at (683, 360) on ul#csFaqList > li.cont >> nth=42 >> button.js_toggle
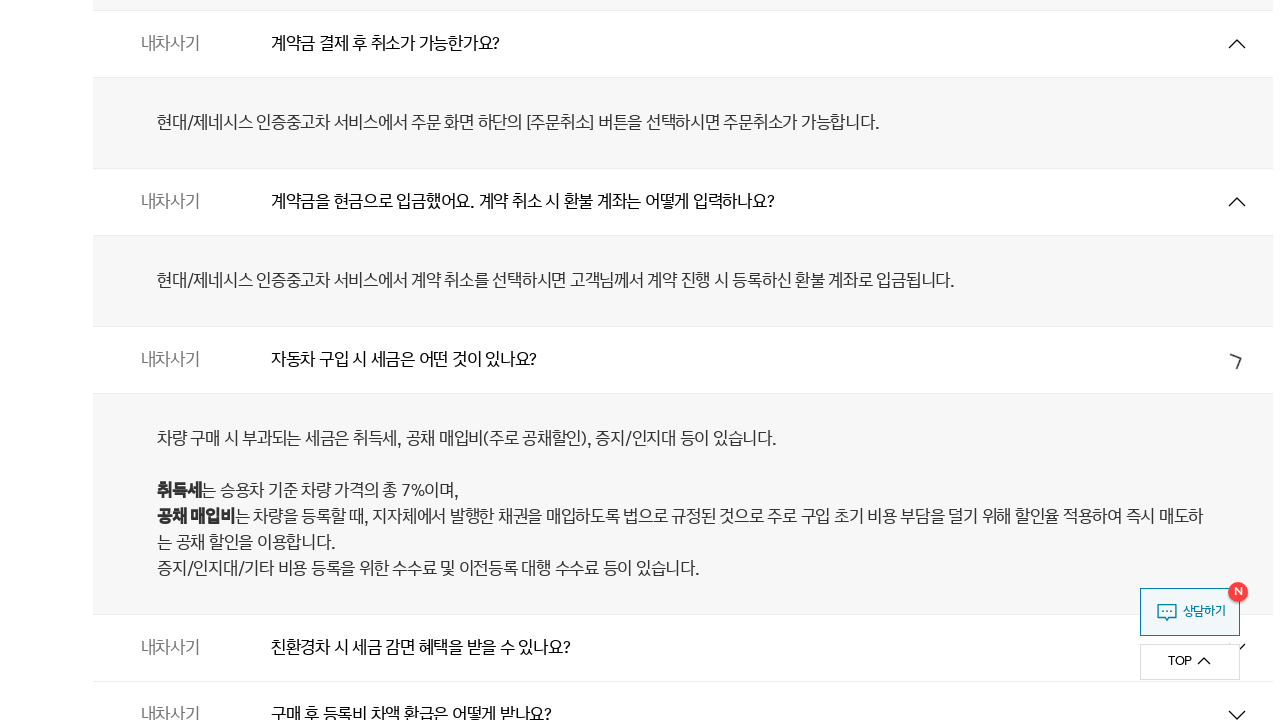

Waited 300ms for FAQ item 43 answer to display
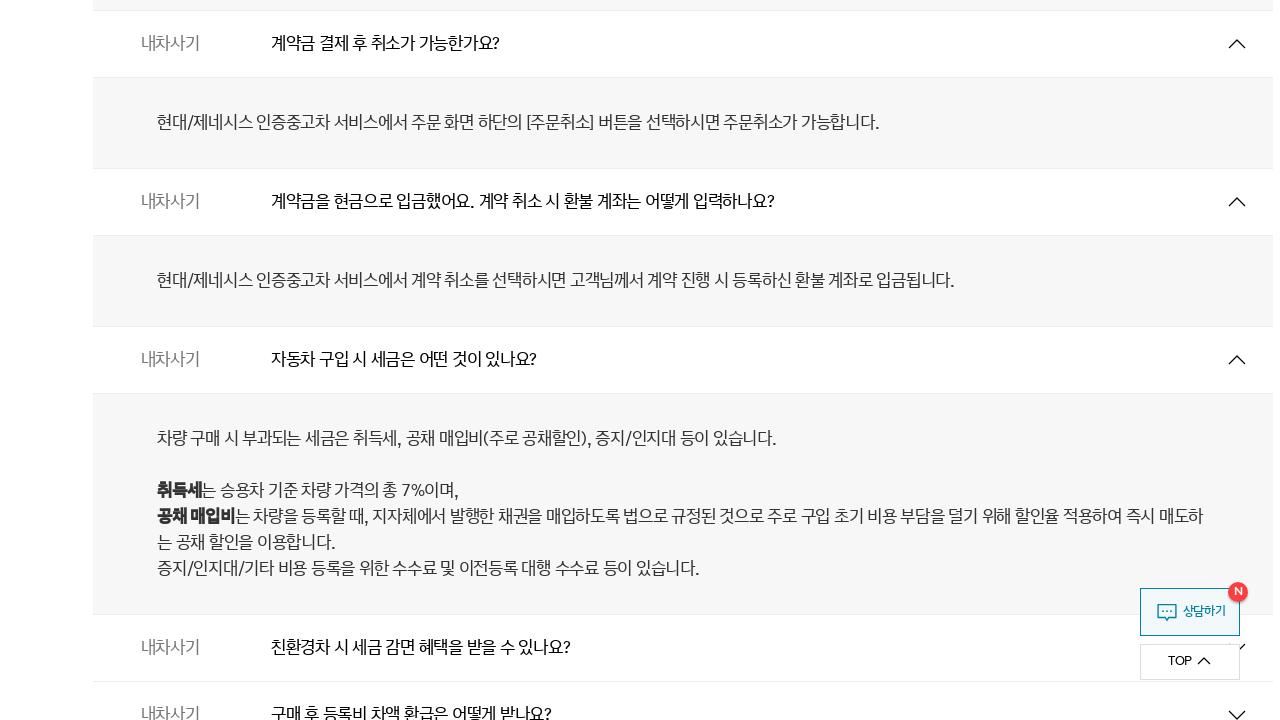

Clicked toggle button to expand FAQ item 44 of 133 at (683, 648) on ul#csFaqList > li.cont >> nth=43 >> button.js_toggle
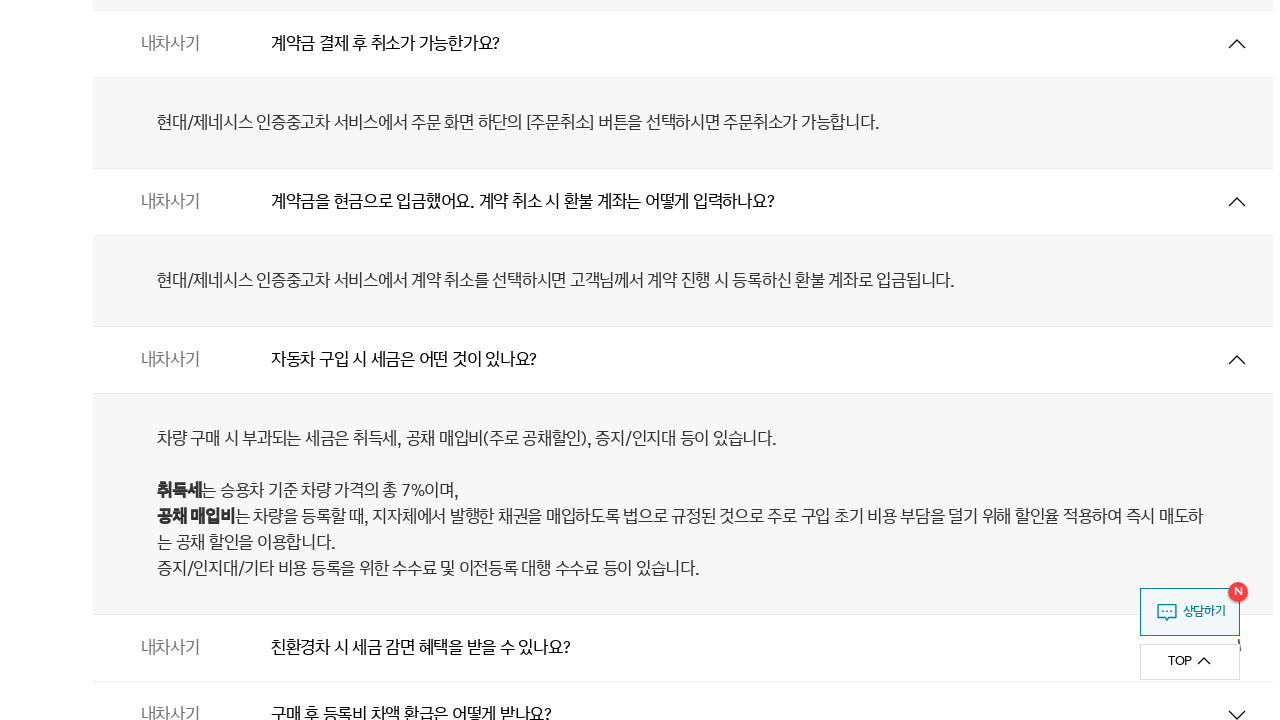

Waited 300ms for FAQ item 44 answer to display
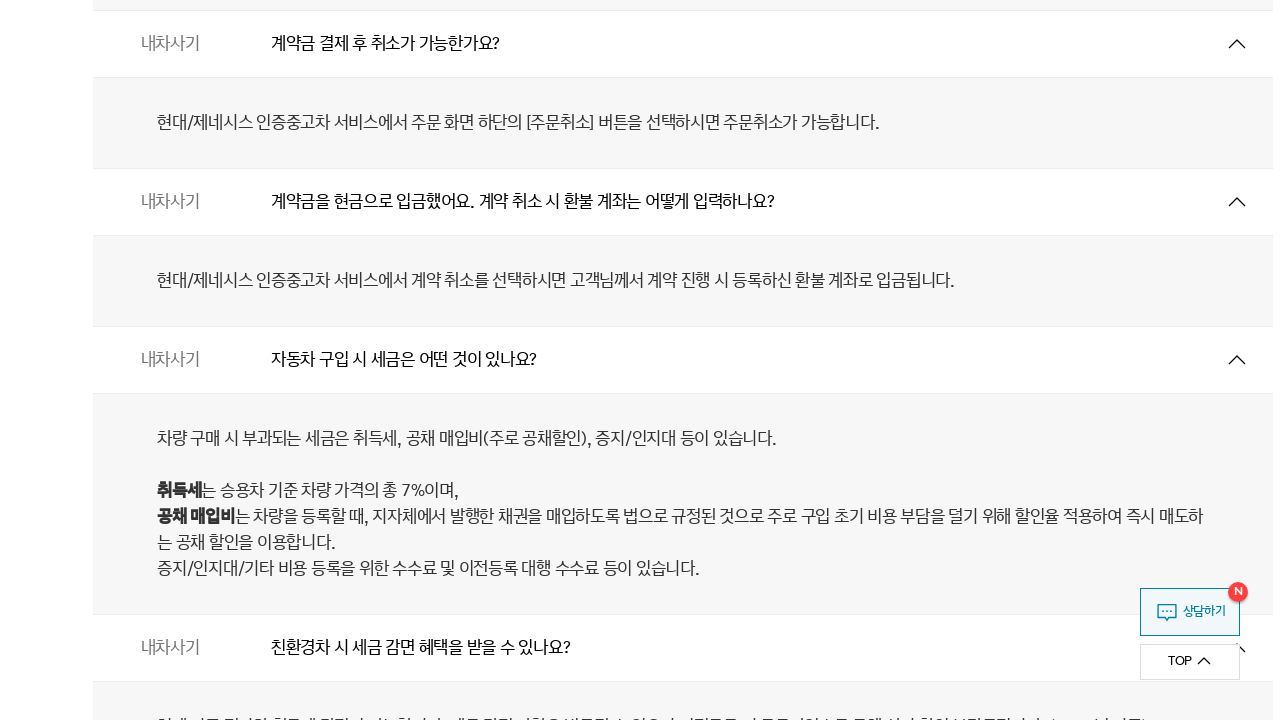

Clicked toggle button to expand FAQ item 45 of 133 at (683, 360) on ul#csFaqList > li.cont >> nth=44 >> button.js_toggle
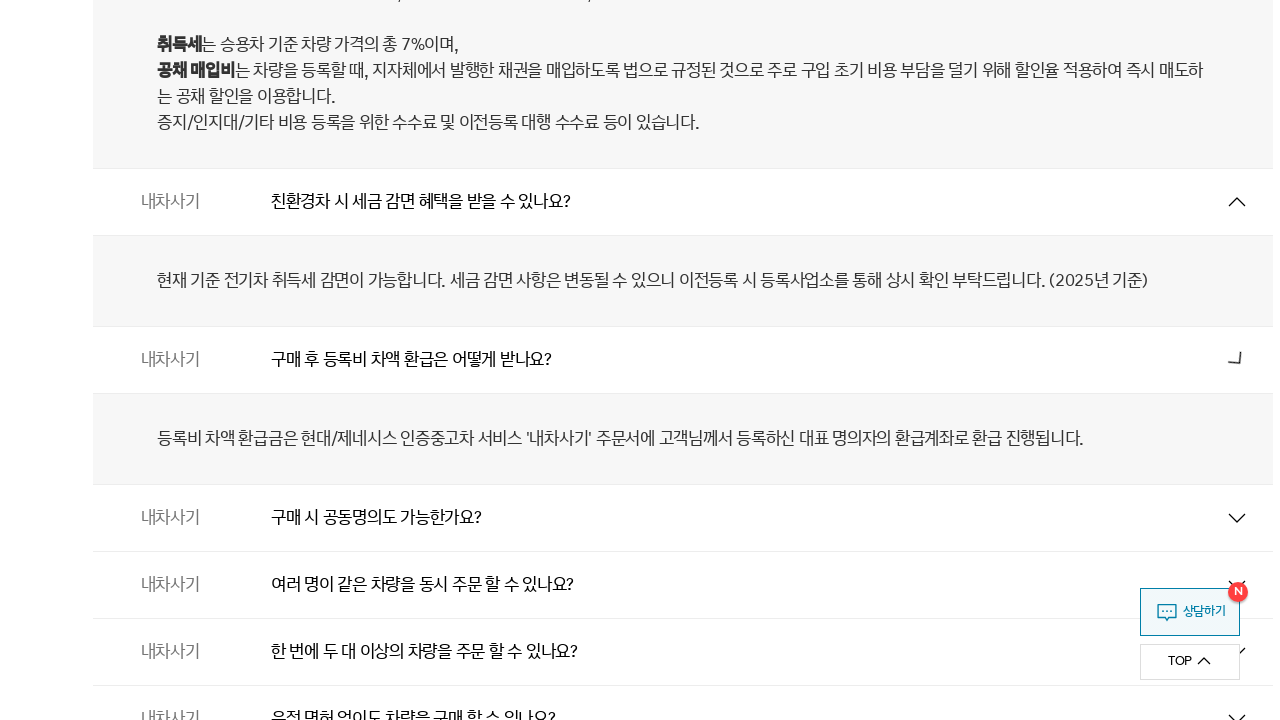

Waited 300ms for FAQ item 45 answer to display
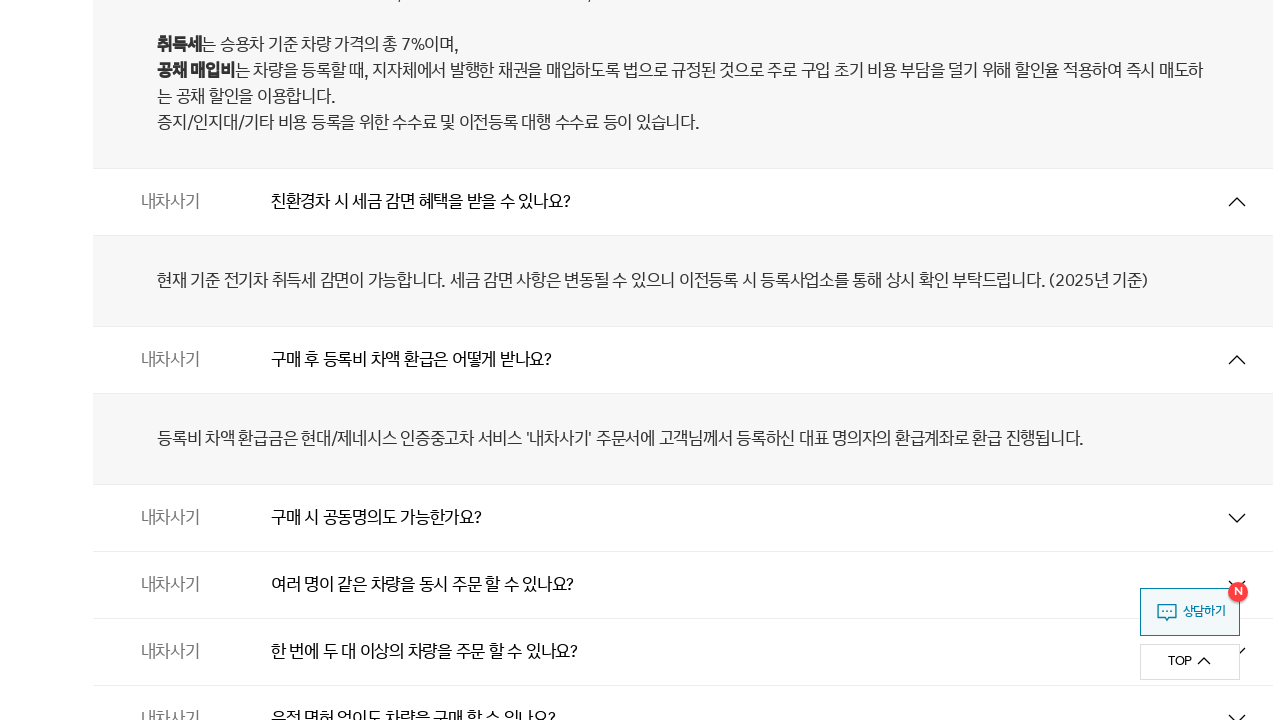

Clicked toggle button to expand FAQ item 46 of 133 at (683, 518) on ul#csFaqList > li.cont >> nth=45 >> button.js_toggle
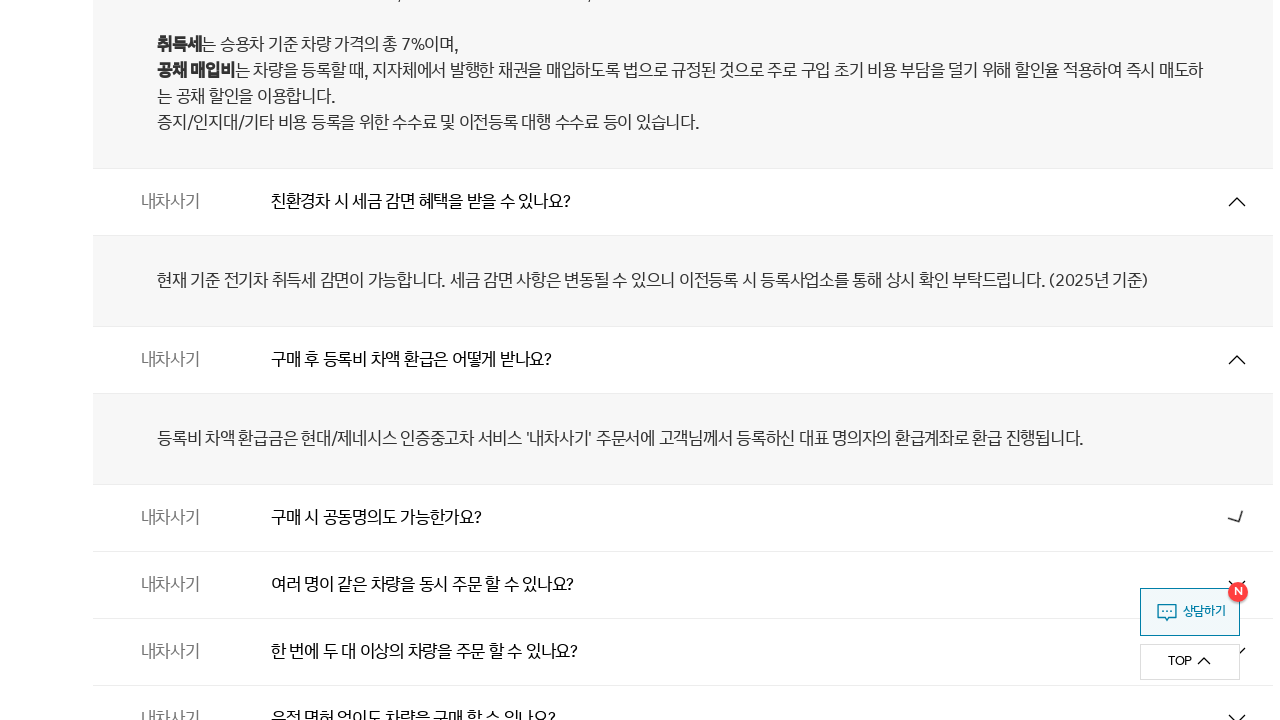

Waited 300ms for FAQ item 46 answer to display
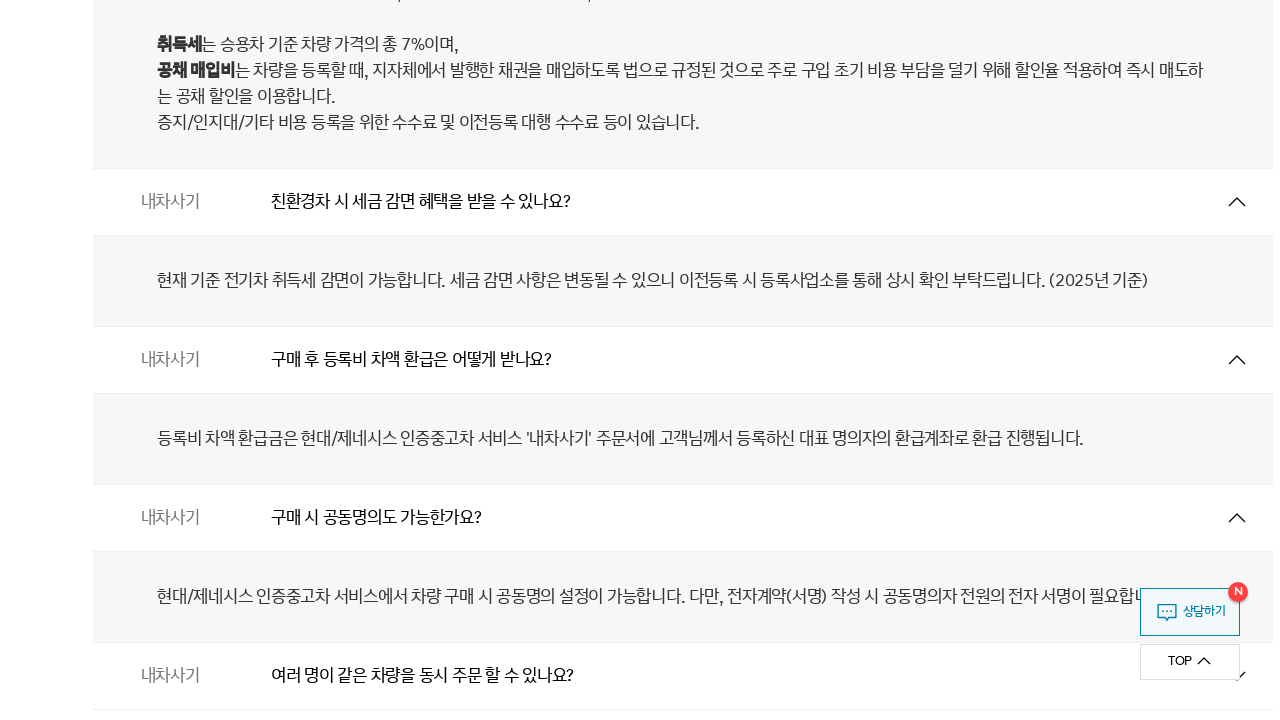

Clicked toggle button to expand FAQ item 47 of 133 at (683, 676) on ul#csFaqList > li.cont >> nth=46 >> button.js_toggle
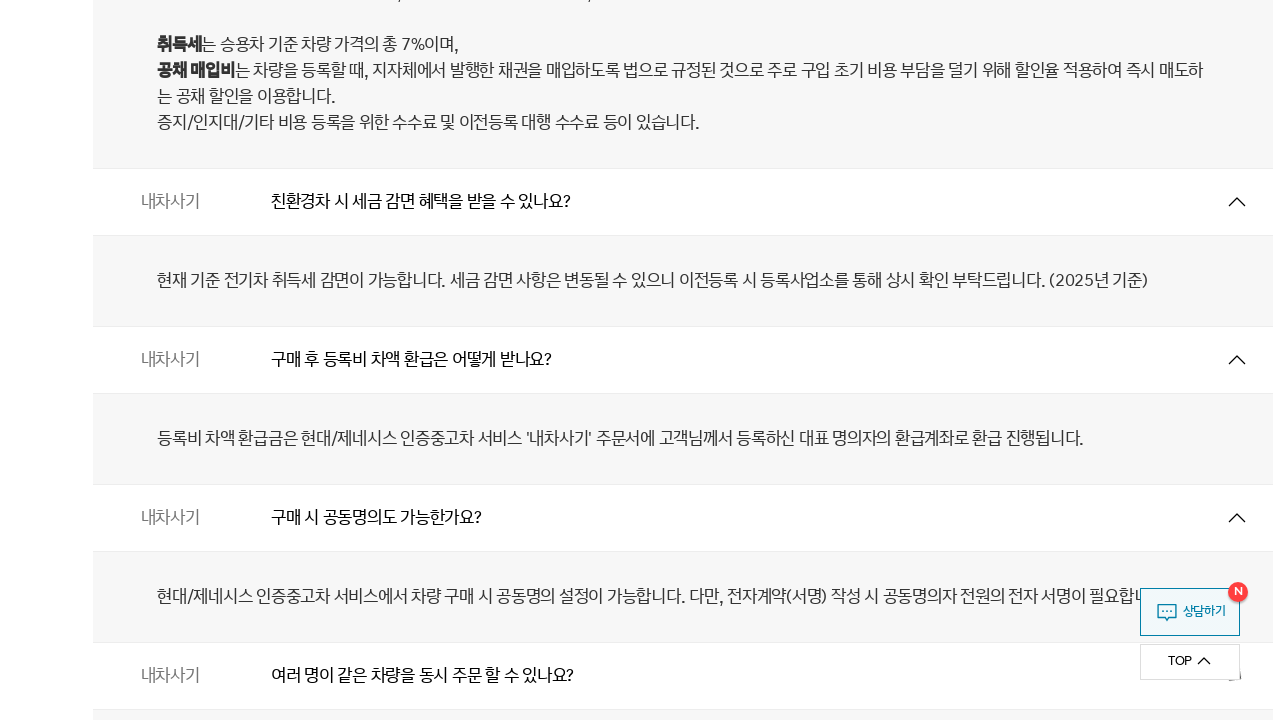

Waited 300ms for FAQ item 47 answer to display
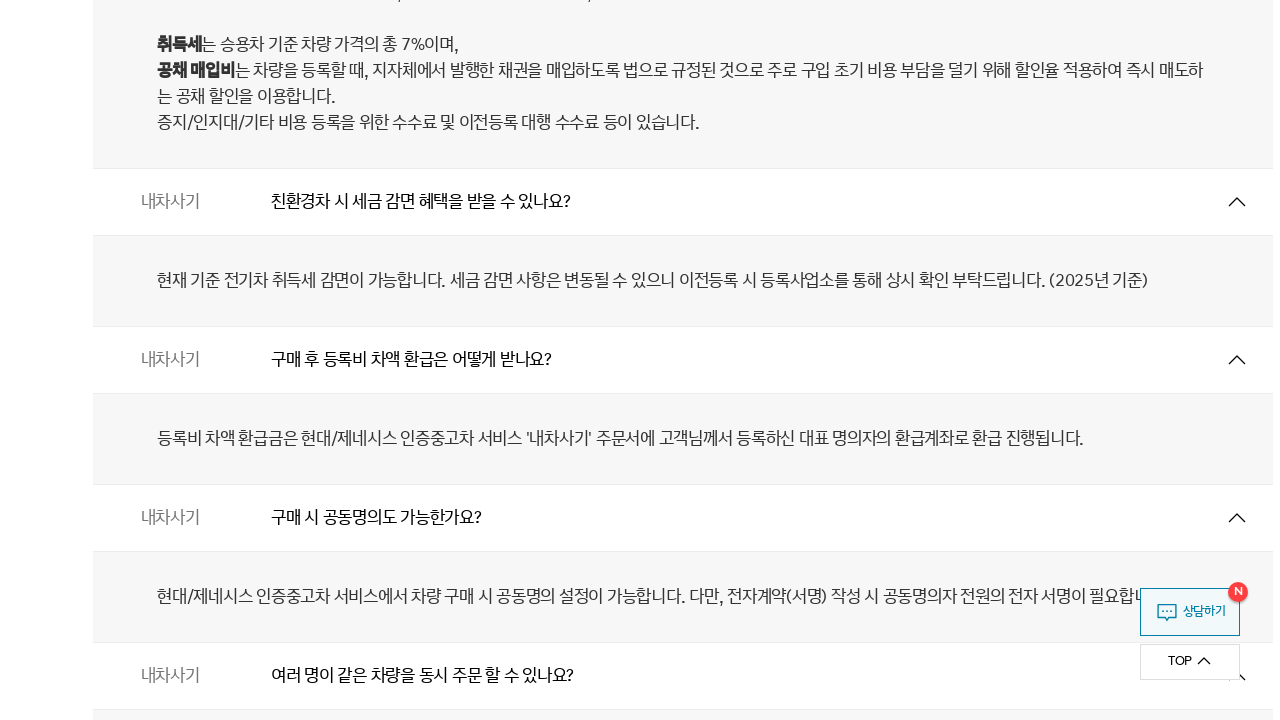

Clicked toggle button to expand FAQ item 48 of 133 at (683, 360) on ul#csFaqList > li.cont >> nth=47 >> button.js_toggle
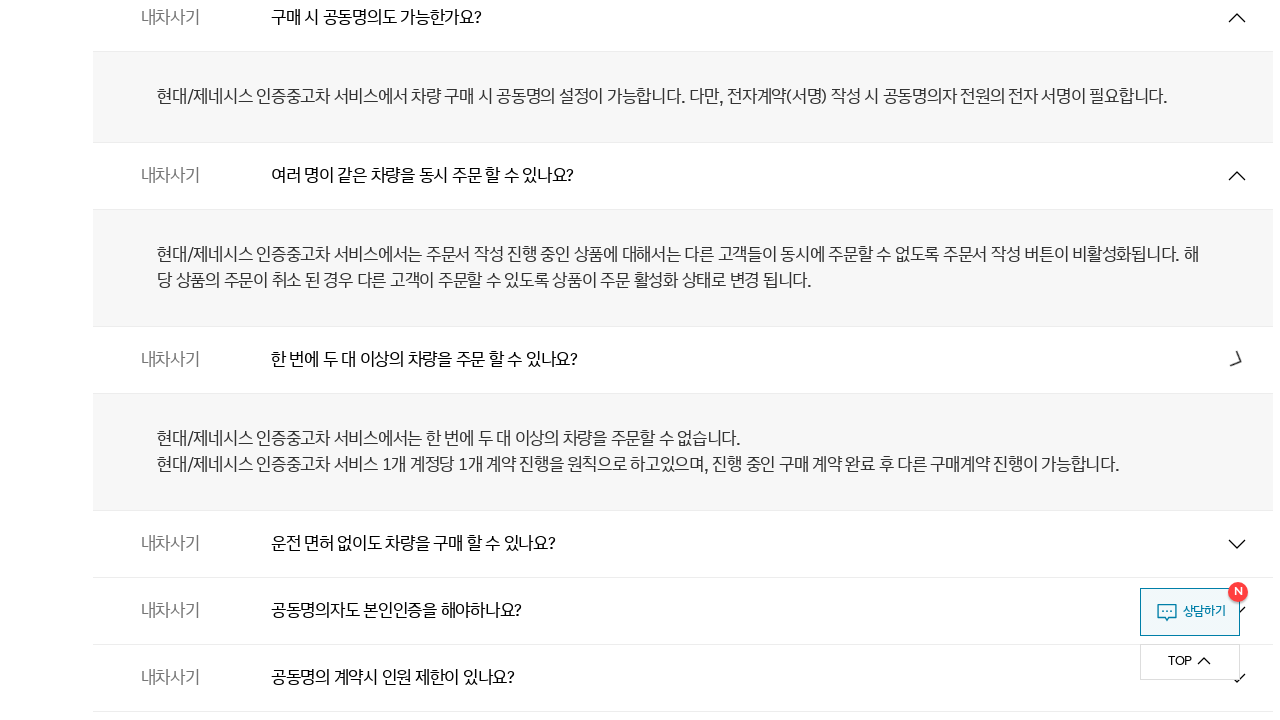

Waited 300ms for FAQ item 48 answer to display
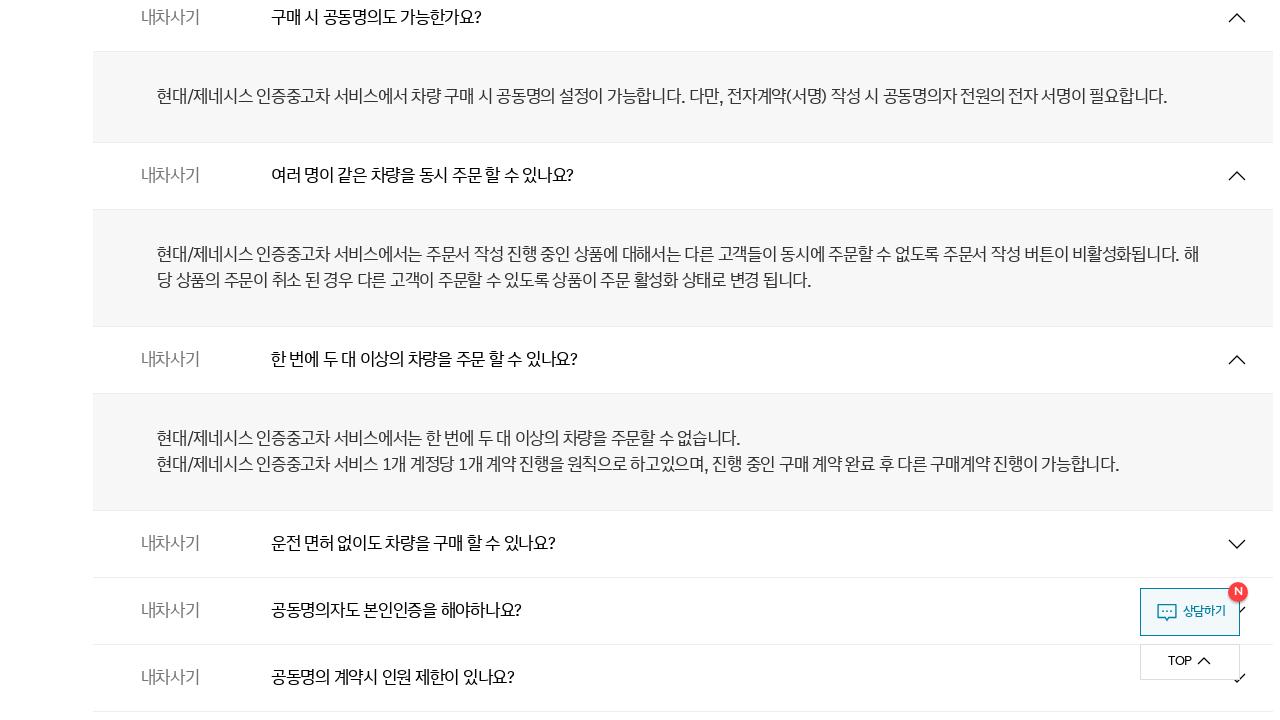

Clicked toggle button to expand FAQ item 49 of 133 at (683, 544) on ul#csFaqList > li.cont >> nth=48 >> button.js_toggle
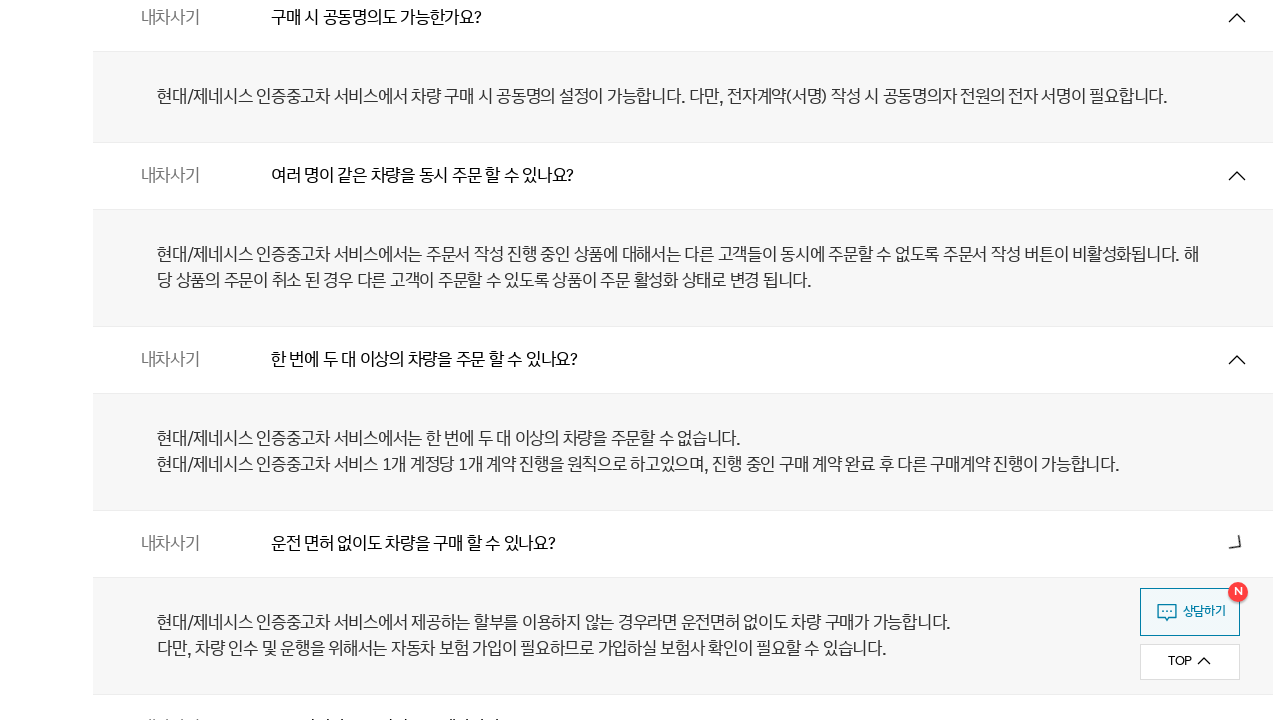

Waited 300ms for FAQ item 49 answer to display
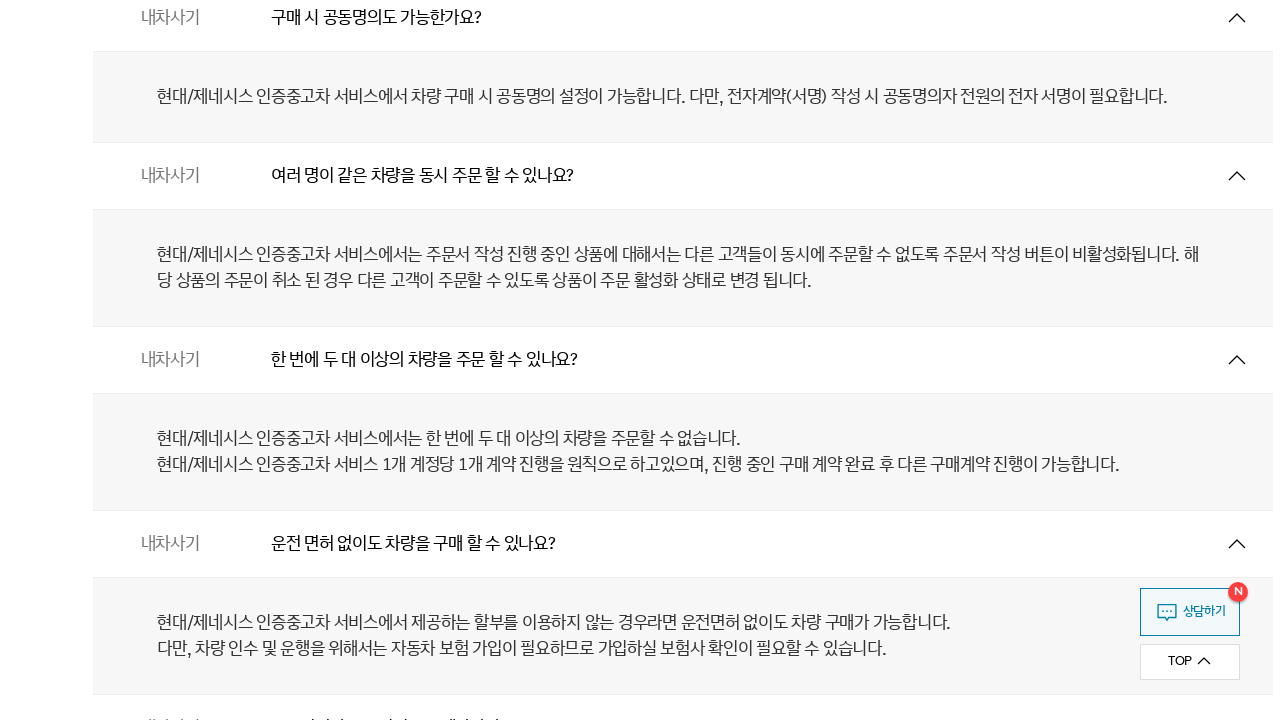

Clicked toggle button to expand FAQ item 50 of 133 at (683, 686) on ul#csFaqList > li.cont >> nth=49 >> button.js_toggle
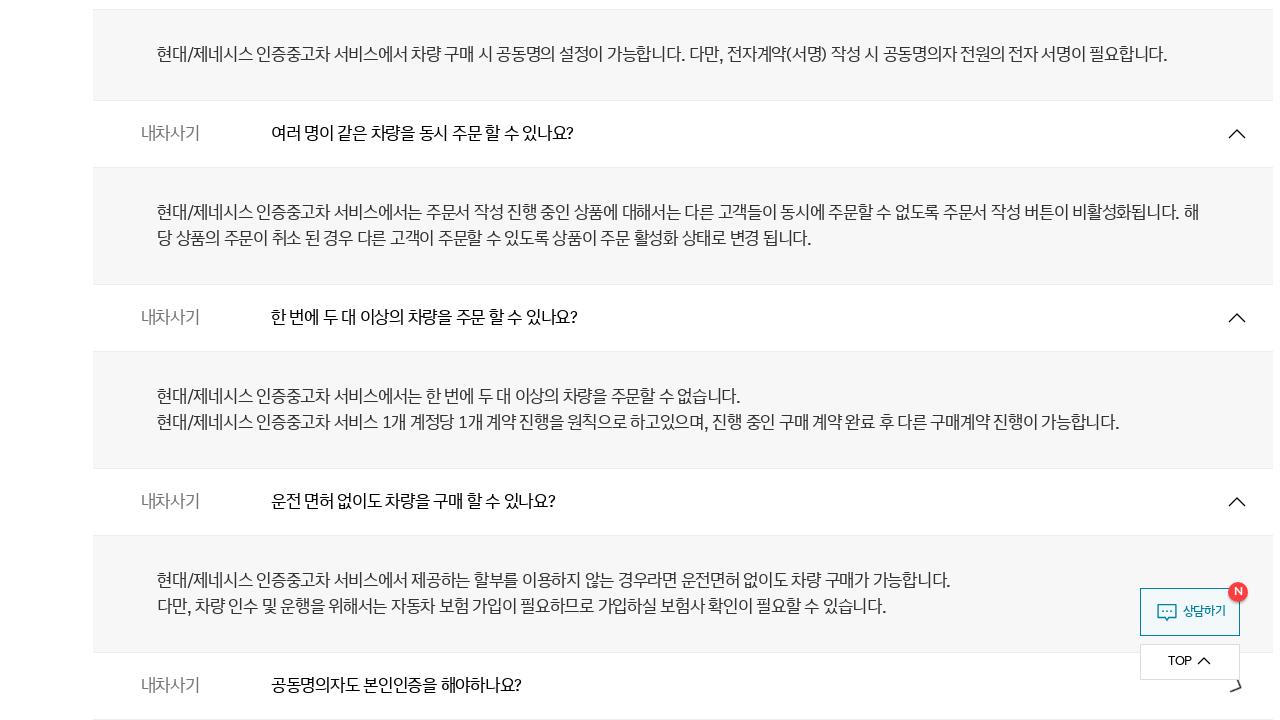

Waited 300ms for FAQ item 50 answer to display
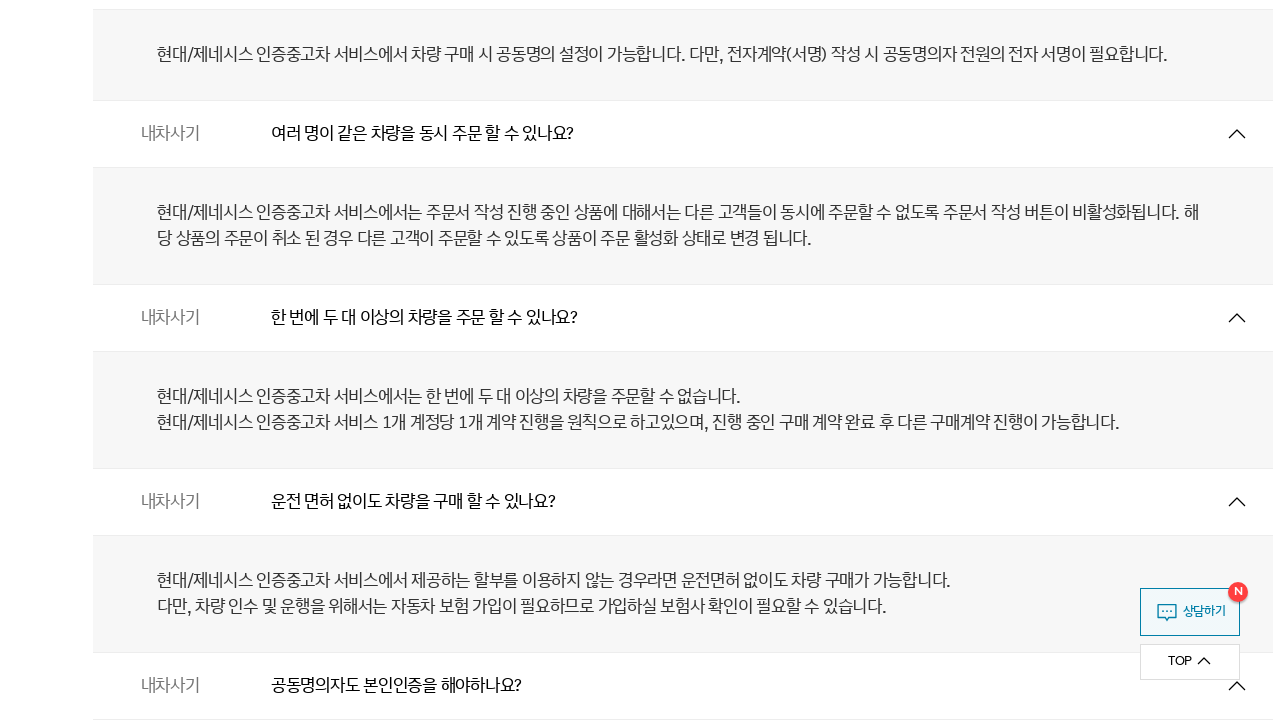

Clicked toggle button to expand FAQ item 51 of 133 at (683, 360) on ul#csFaqList > li.cont >> nth=50 >> button.js_toggle
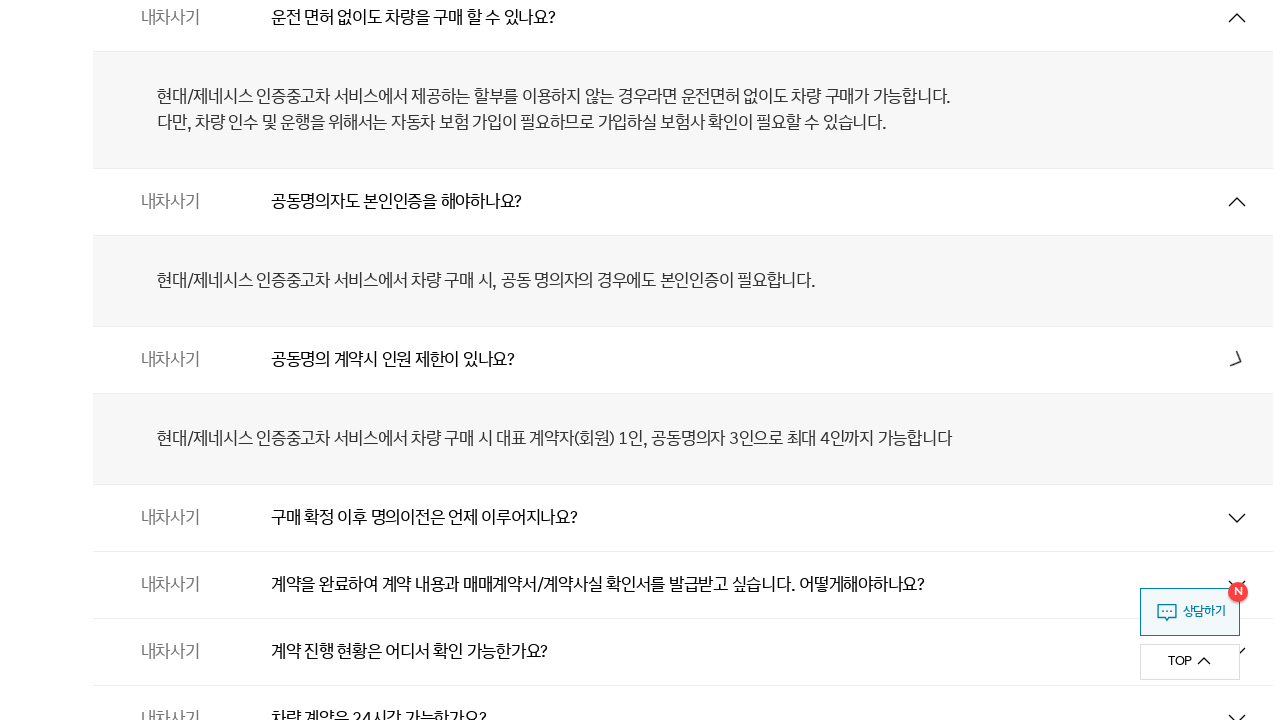

Waited 300ms for FAQ item 51 answer to display
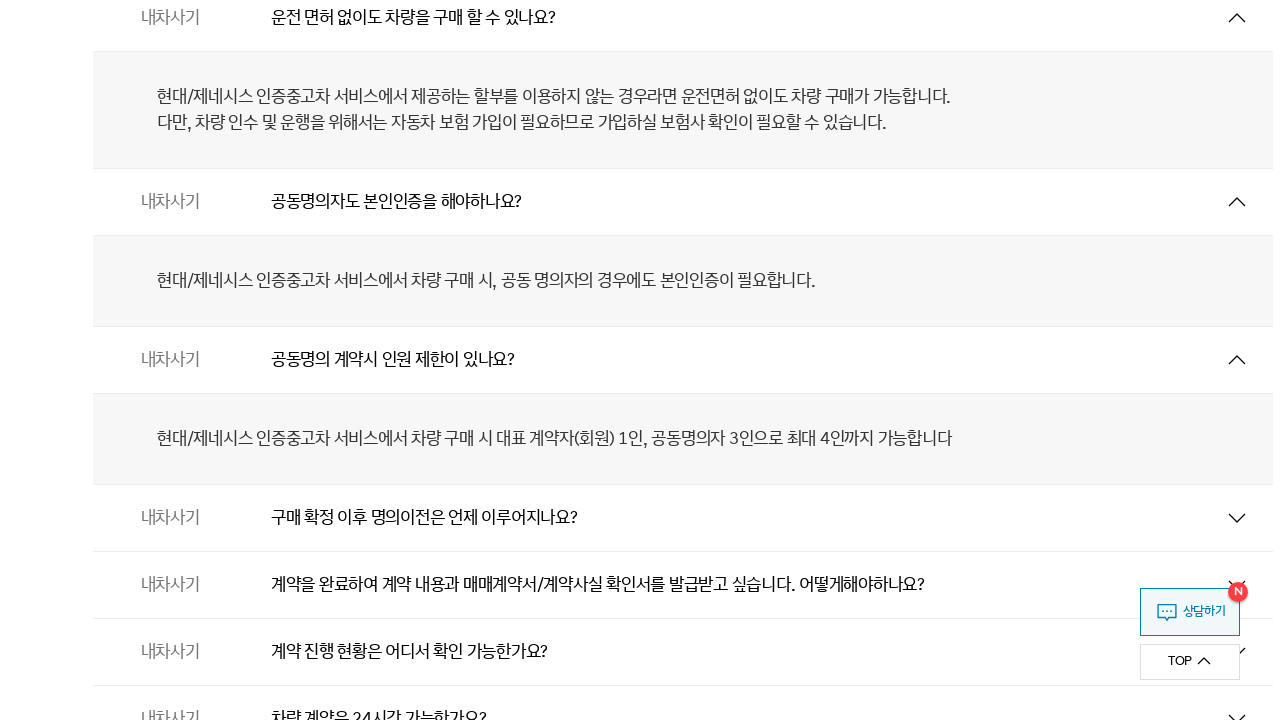

Clicked toggle button to expand FAQ item 52 of 133 at (683, 518) on ul#csFaqList > li.cont >> nth=51 >> button.js_toggle
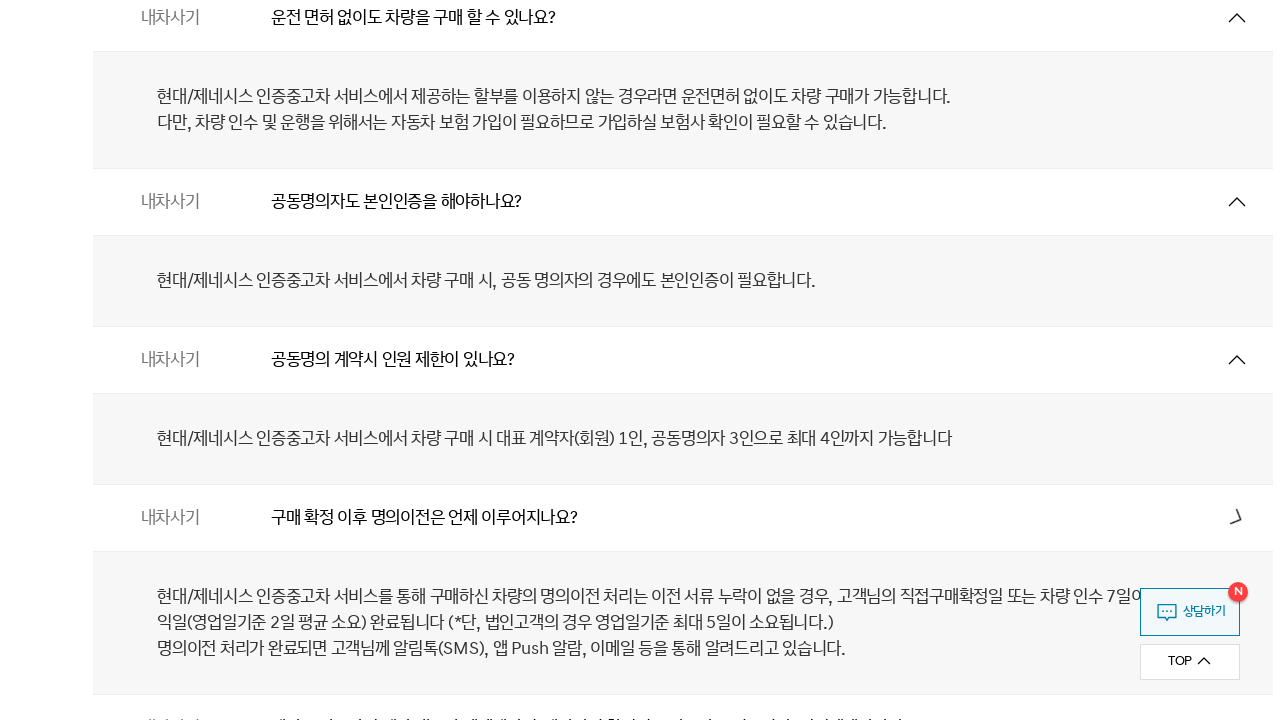

Waited 300ms for FAQ item 52 answer to display
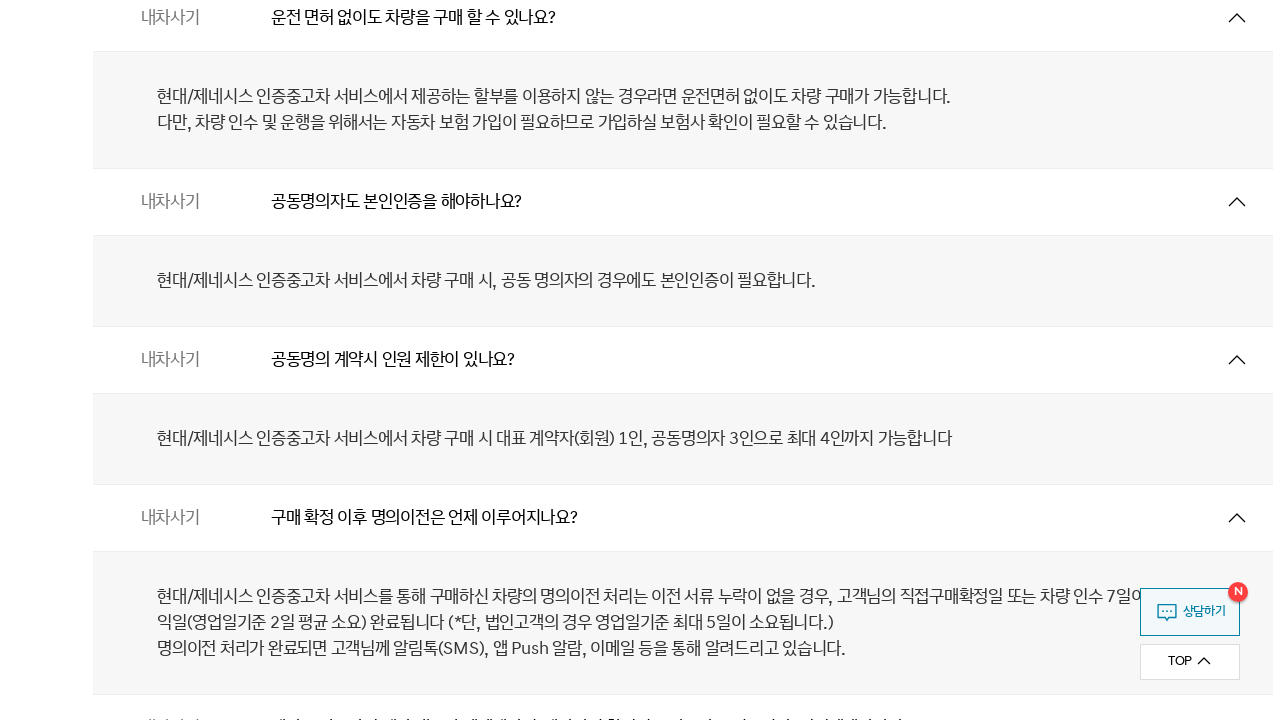

Clicked toggle button to expand FAQ item 53 of 133 at (683, 686) on ul#csFaqList > li.cont >> nth=52 >> button.js_toggle
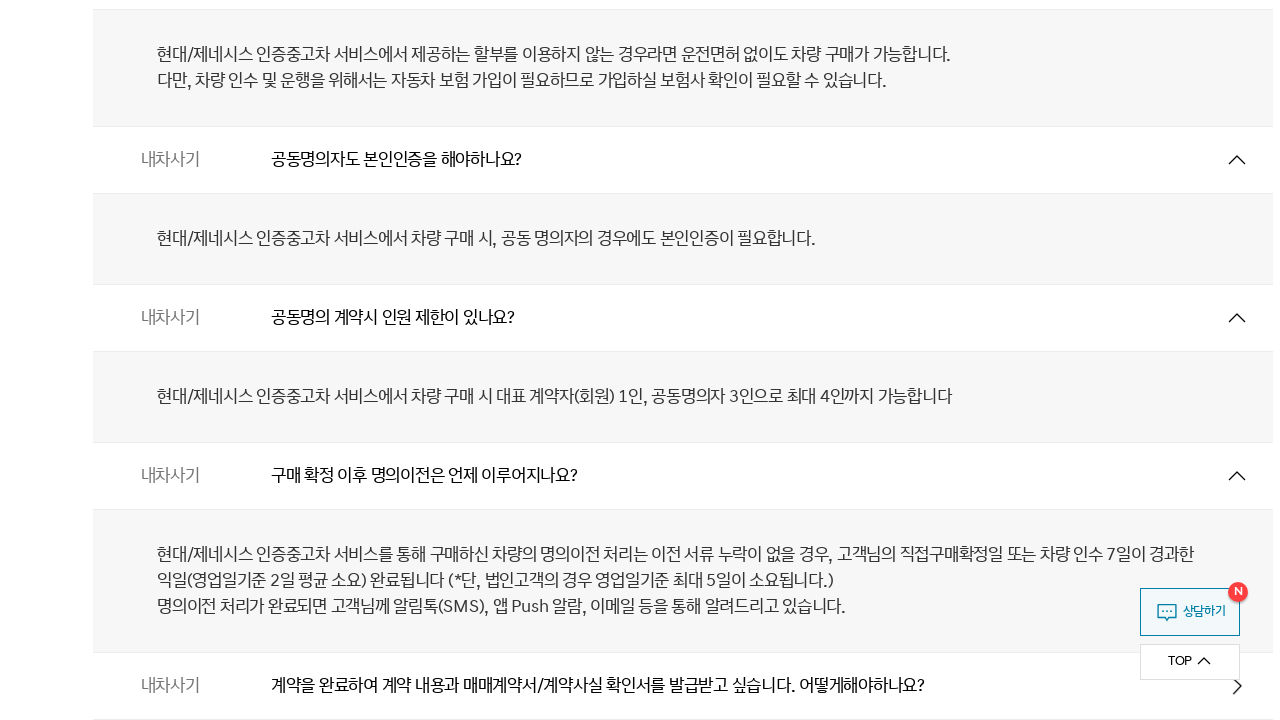

Waited 300ms for FAQ item 53 answer to display
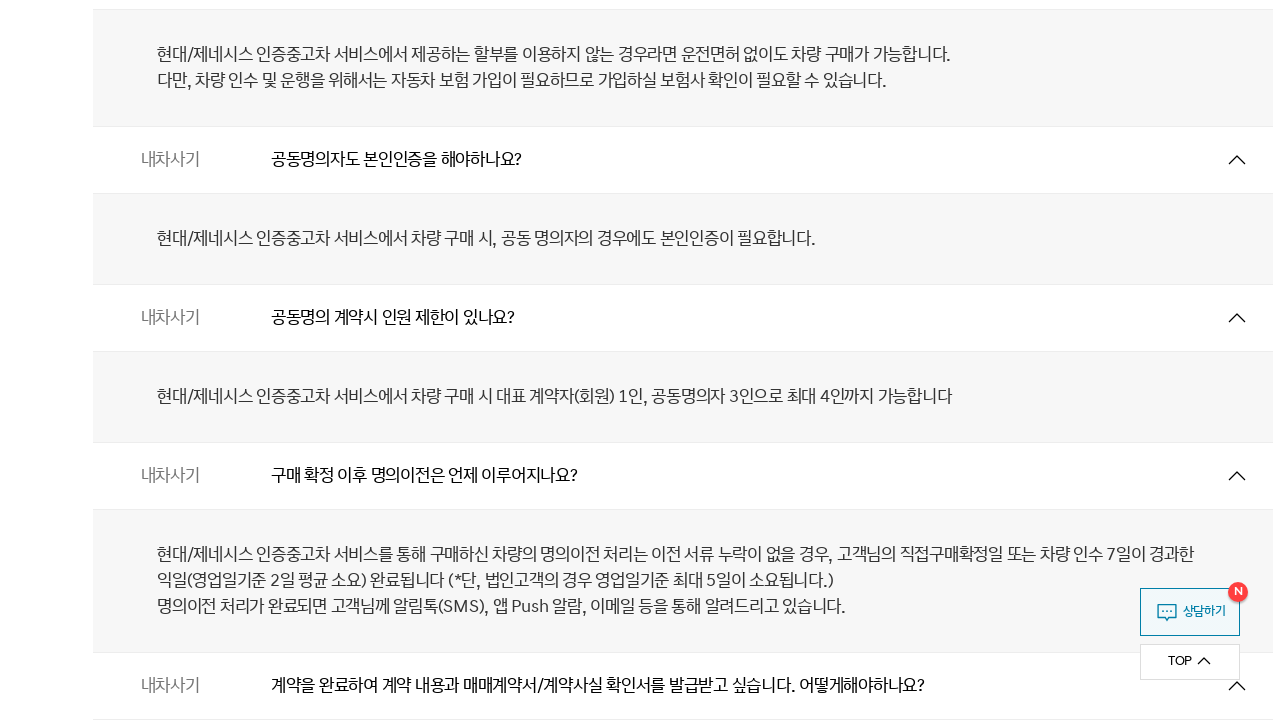

Clicked toggle button to expand FAQ item 54 of 133 at (683, 360) on ul#csFaqList > li.cont >> nth=53 >> button.js_toggle
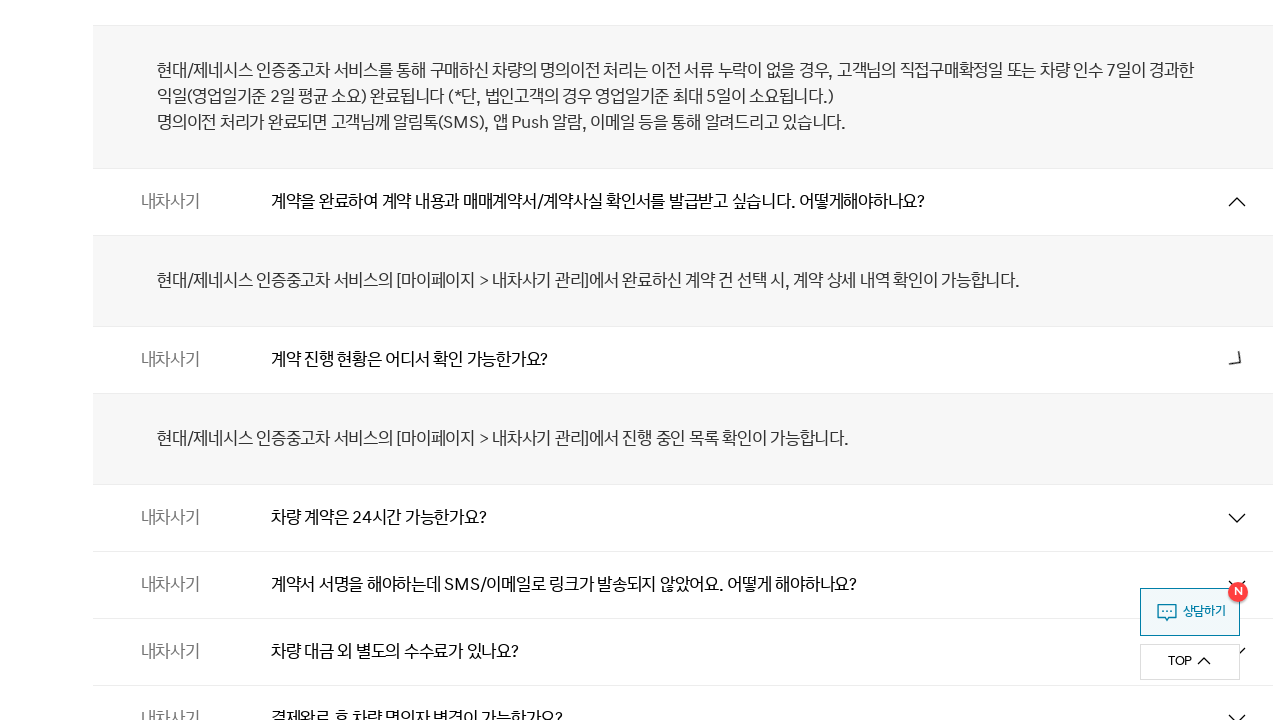

Waited 300ms for FAQ item 54 answer to display
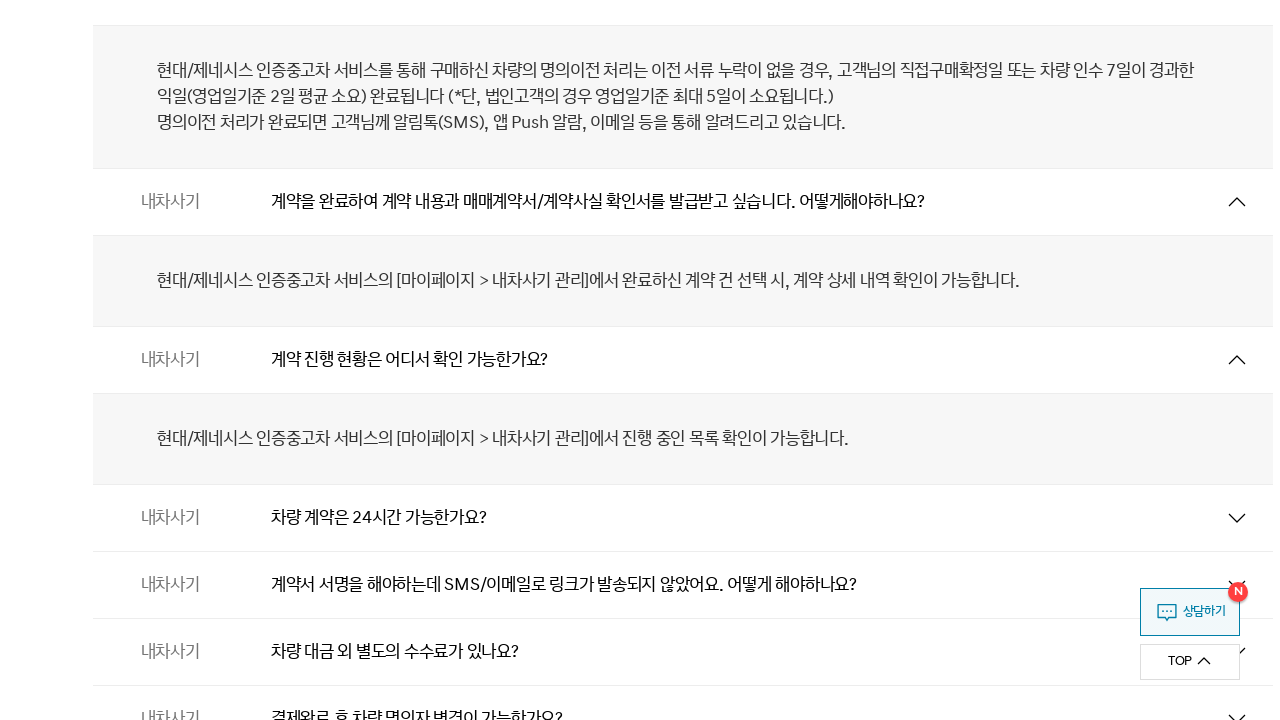

Clicked toggle button to expand FAQ item 55 of 133 at (683, 518) on ul#csFaqList > li.cont >> nth=54 >> button.js_toggle
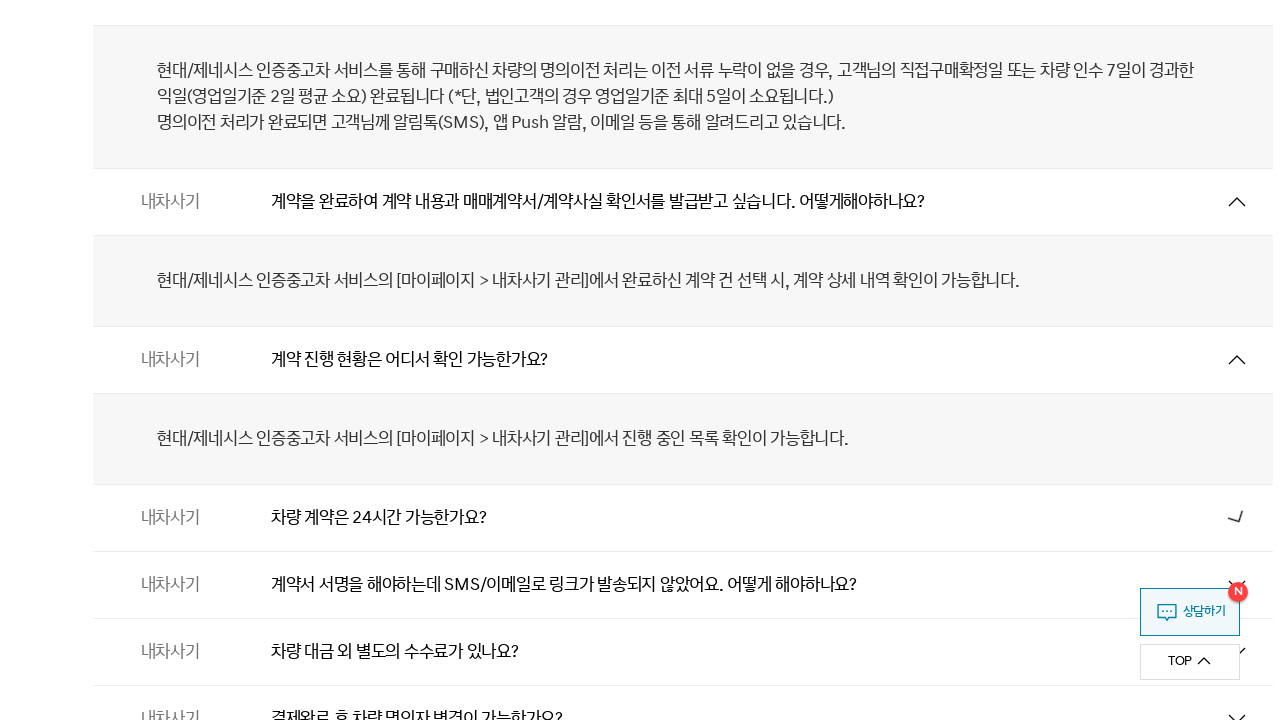

Waited 300ms for FAQ item 55 answer to display
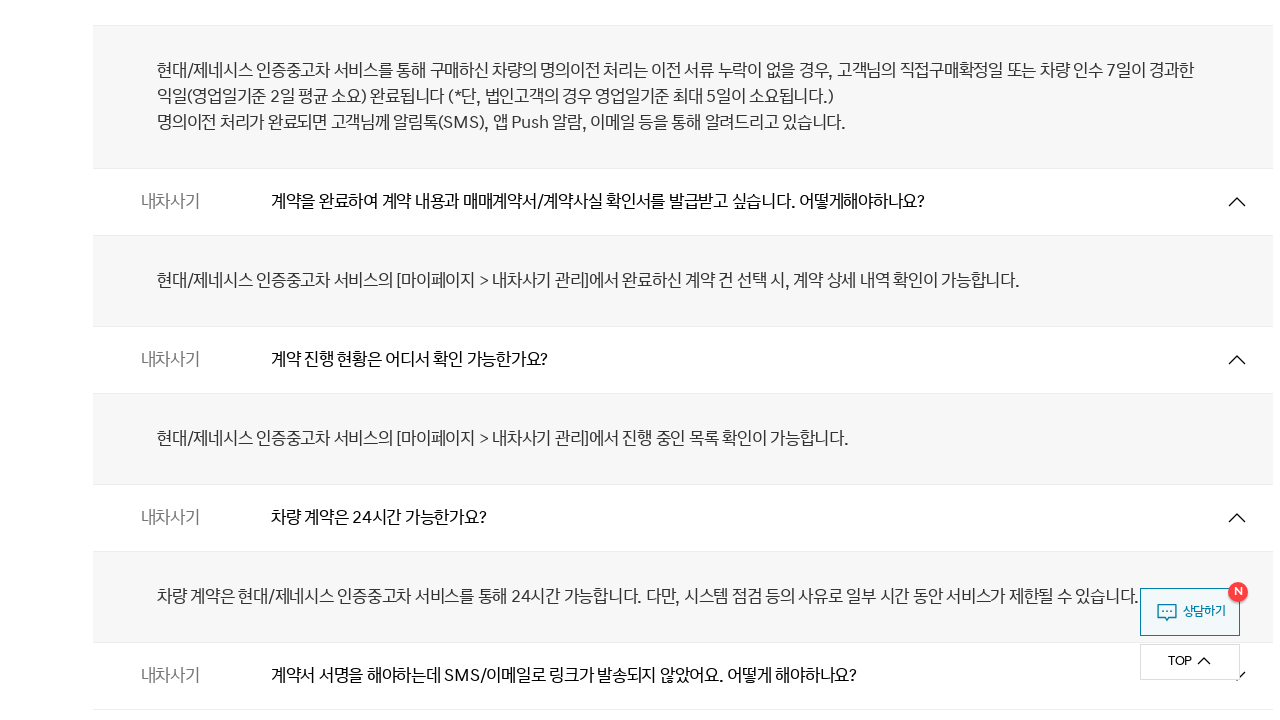

Clicked toggle button to expand FAQ item 56 of 133 at (683, 676) on ul#csFaqList > li.cont >> nth=55 >> button.js_toggle
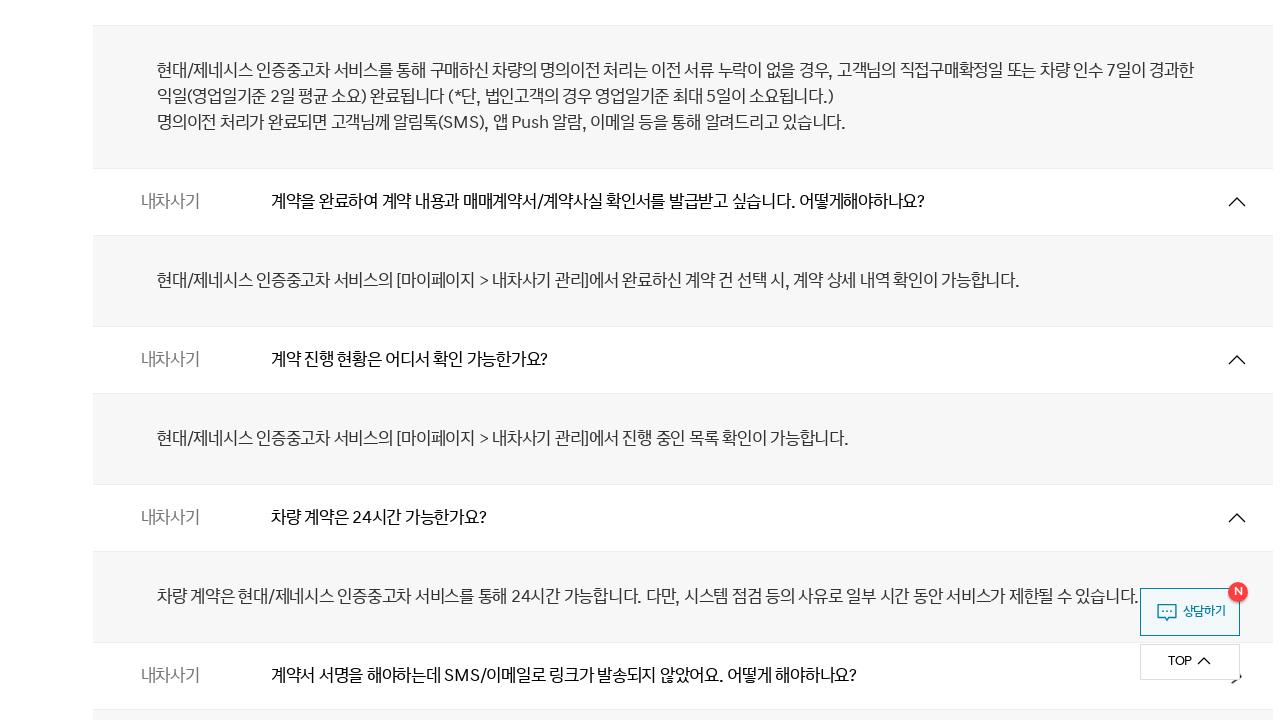

Waited 300ms for FAQ item 56 answer to display
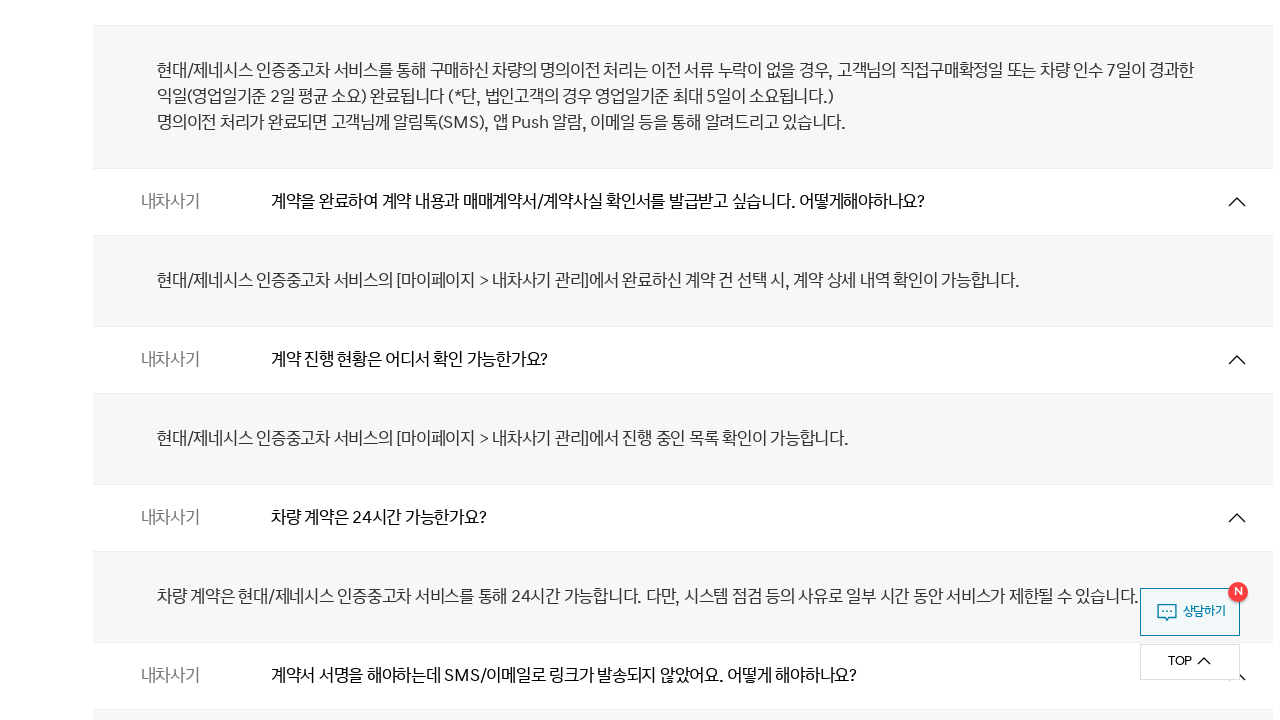

Clicked toggle button to expand FAQ item 57 of 133 at (683, 360) on ul#csFaqList > li.cont >> nth=56 >> button.js_toggle
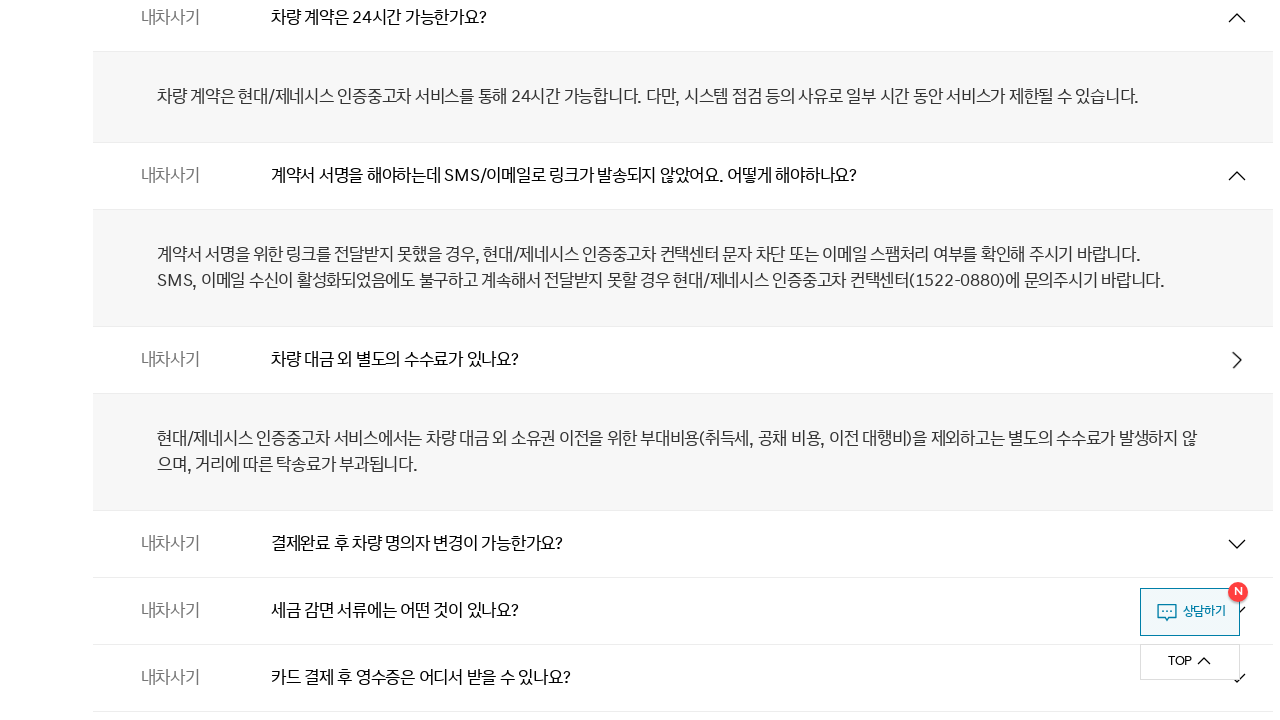

Waited 300ms for FAQ item 57 answer to display
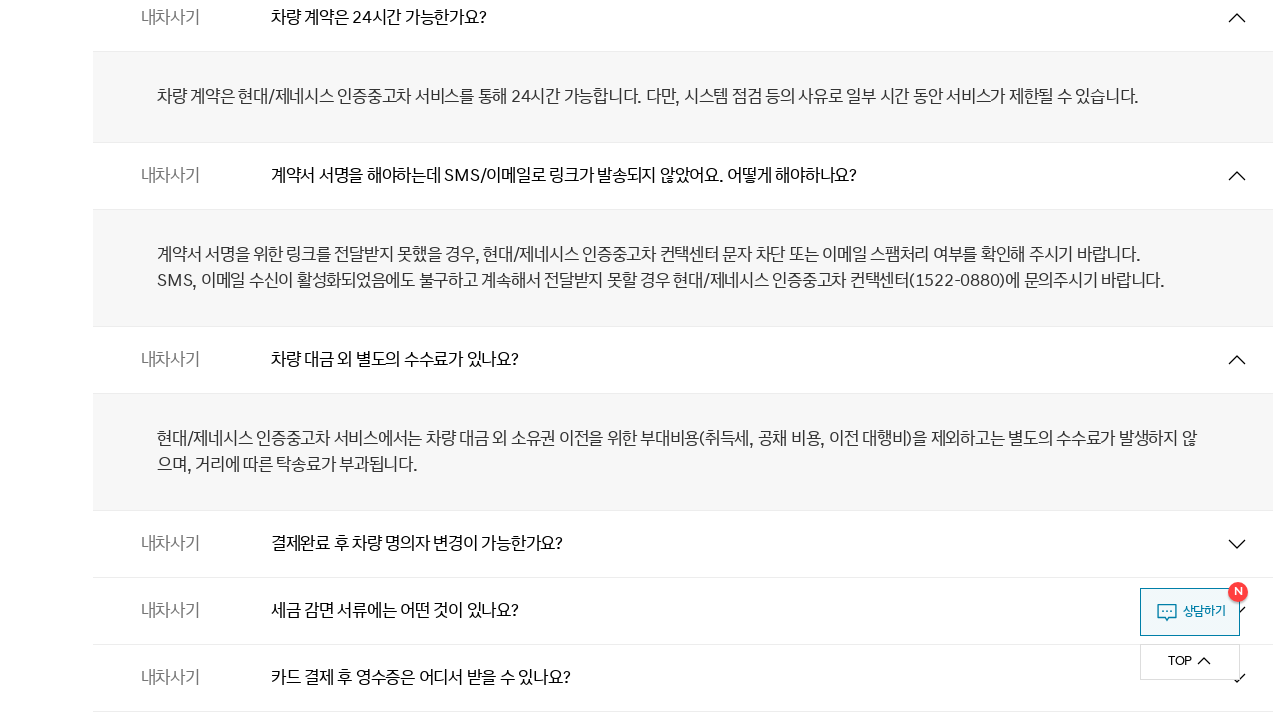

Clicked toggle button to expand FAQ item 58 of 133 at (683, 544) on ul#csFaqList > li.cont >> nth=57 >> button.js_toggle
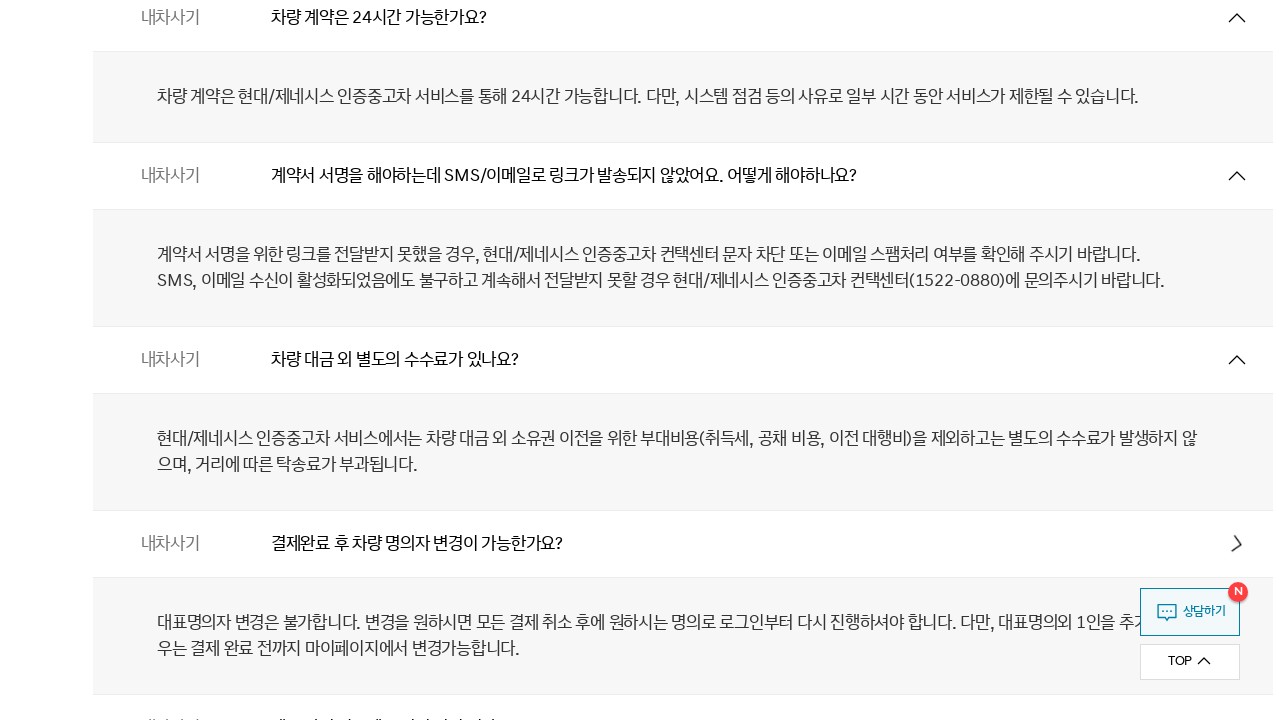

Waited 300ms for FAQ item 58 answer to display
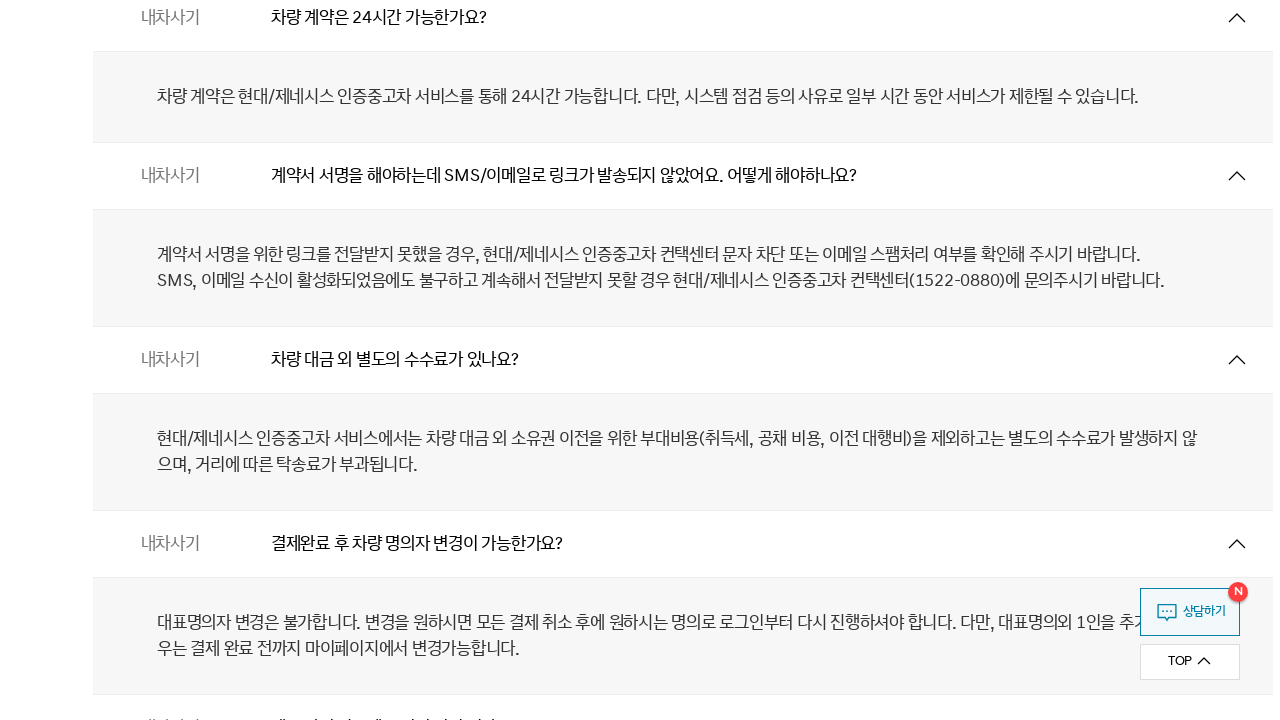

Clicked toggle button to expand FAQ item 59 of 133 at (683, 686) on ul#csFaqList > li.cont >> nth=58 >> button.js_toggle
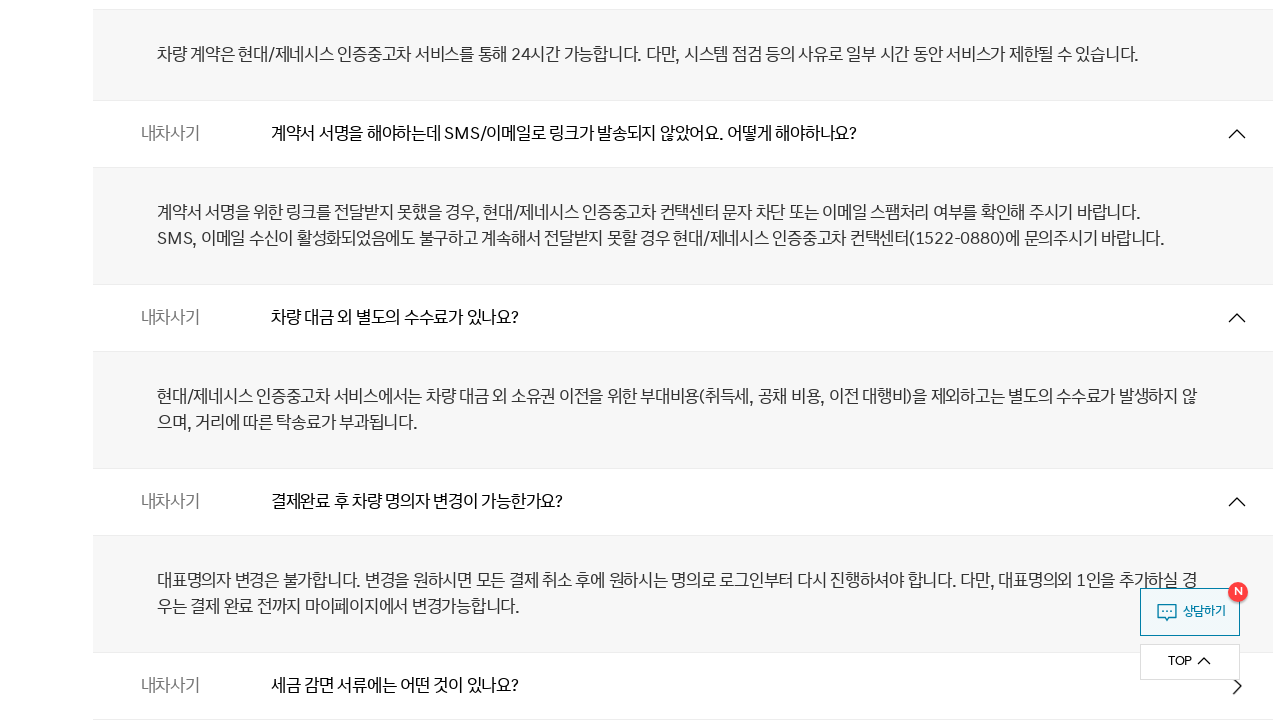

Waited 300ms for FAQ item 59 answer to display
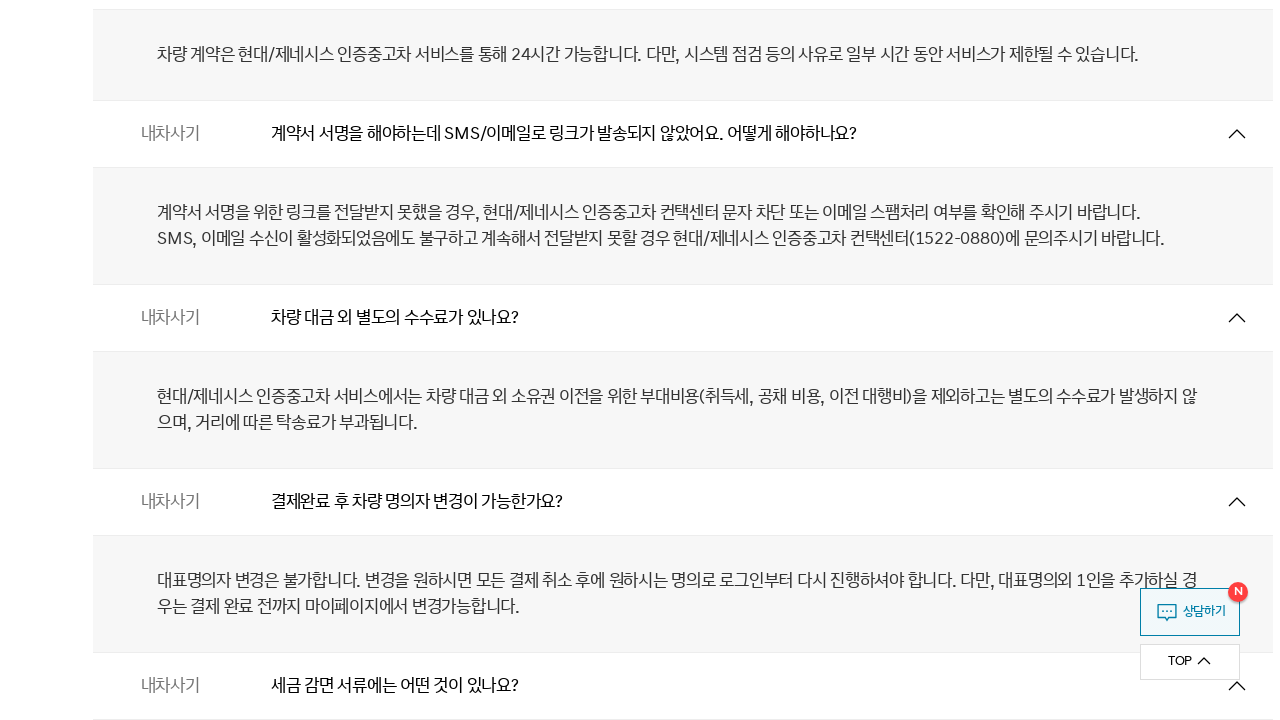

Clicked toggle button to expand FAQ item 60 of 133 at (683, 360) on ul#csFaqList > li.cont >> nth=59 >> button.js_toggle
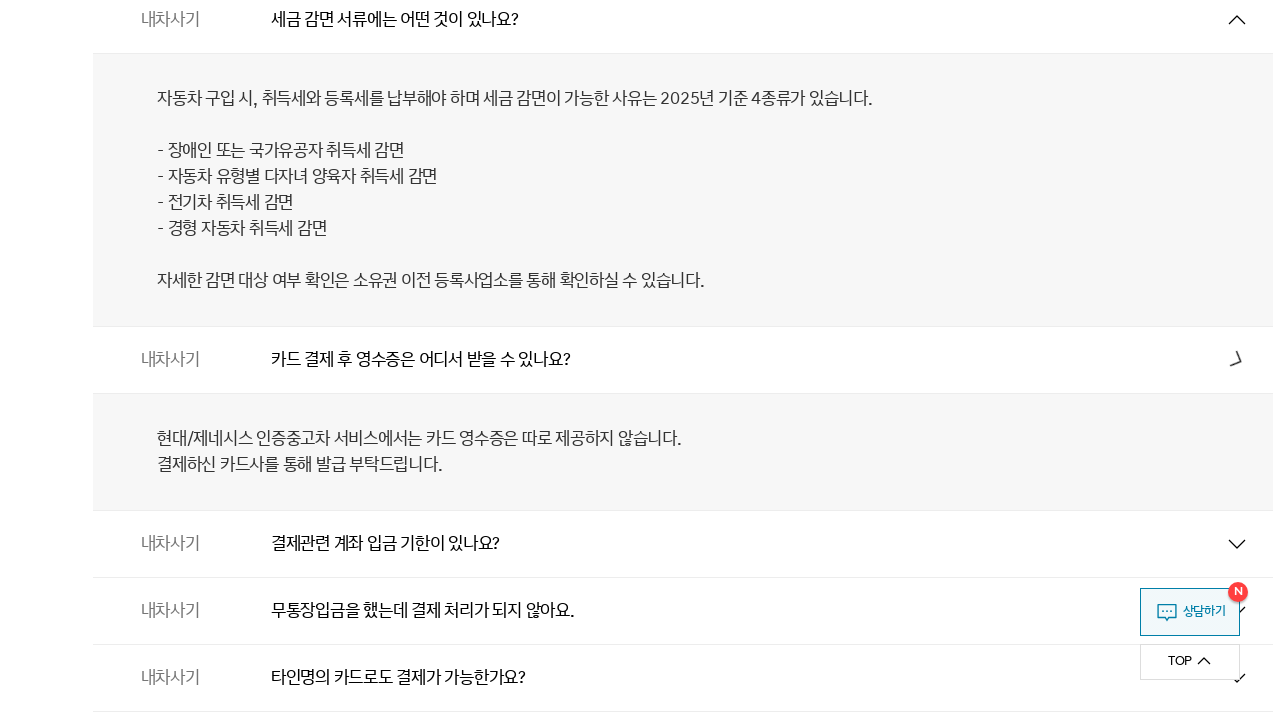

Waited 300ms for FAQ item 60 answer to display
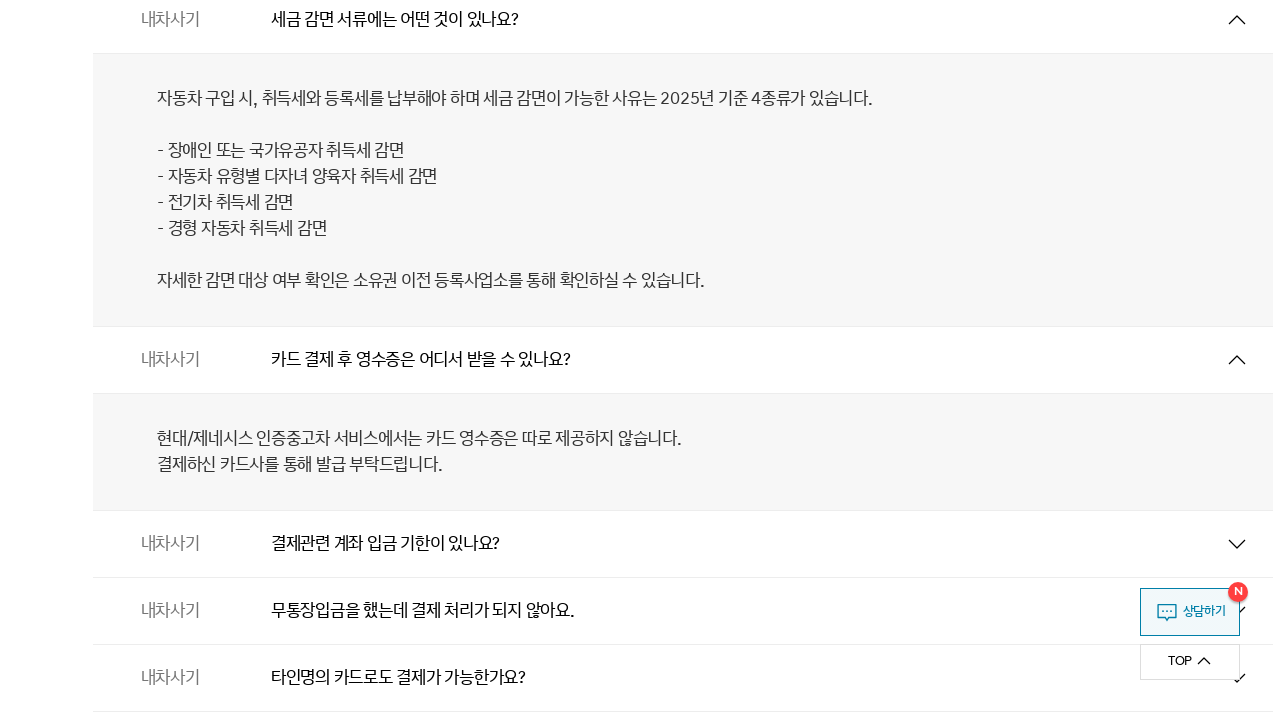

Clicked toggle button to expand FAQ item 61 of 133 at (683, 544) on ul#csFaqList > li.cont >> nth=60 >> button.js_toggle
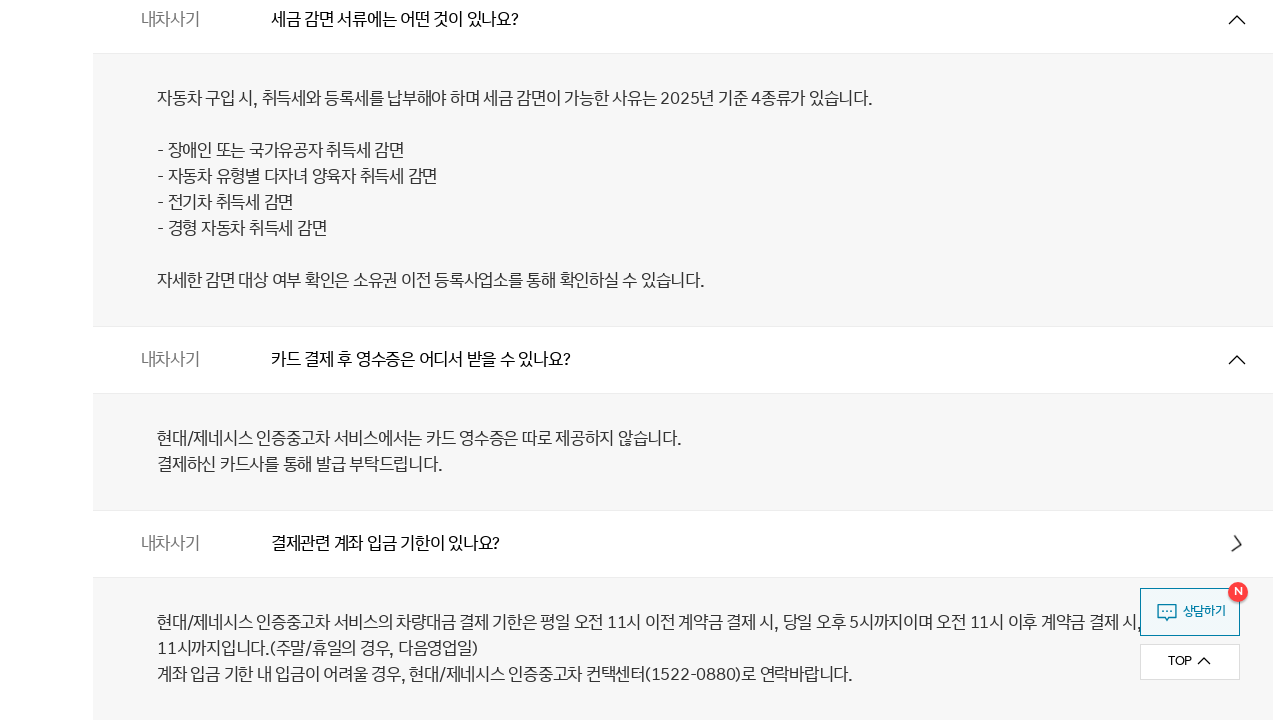

Waited 300ms for FAQ item 61 answer to display
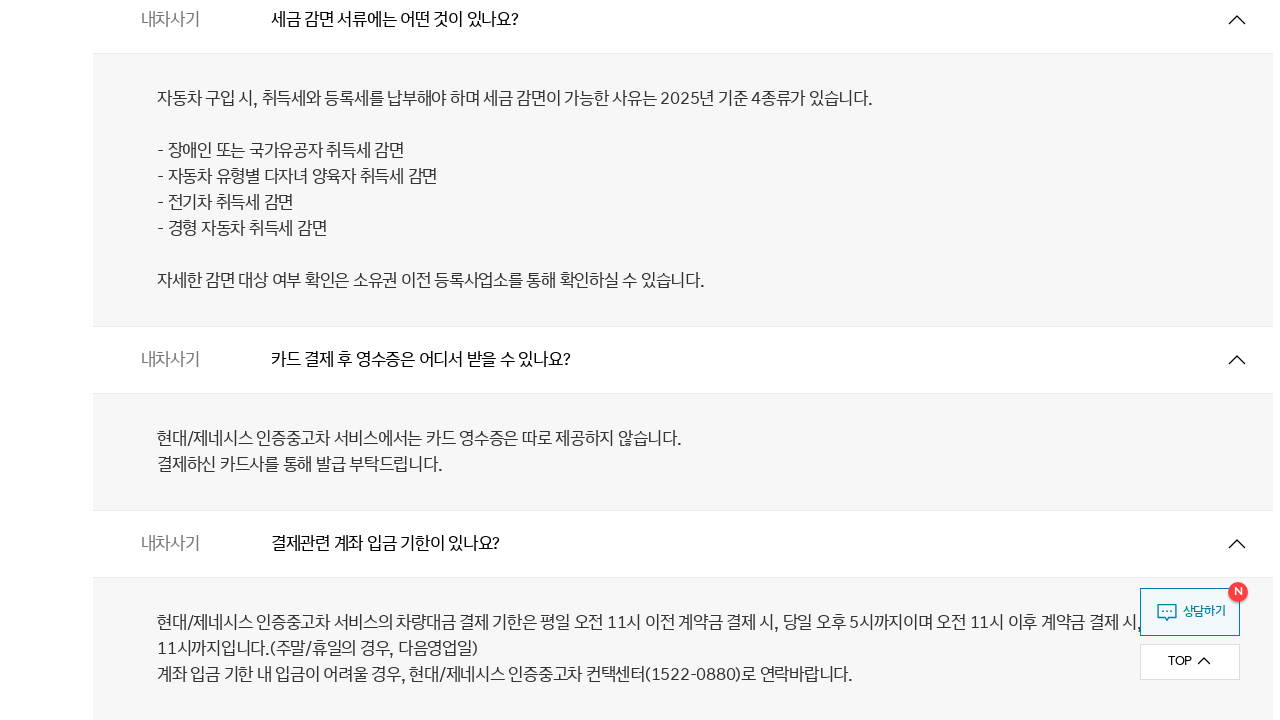

Clicked toggle button to expand FAQ item 62 of 133 at (683, 360) on ul#csFaqList > li.cont >> nth=61 >> button.js_toggle
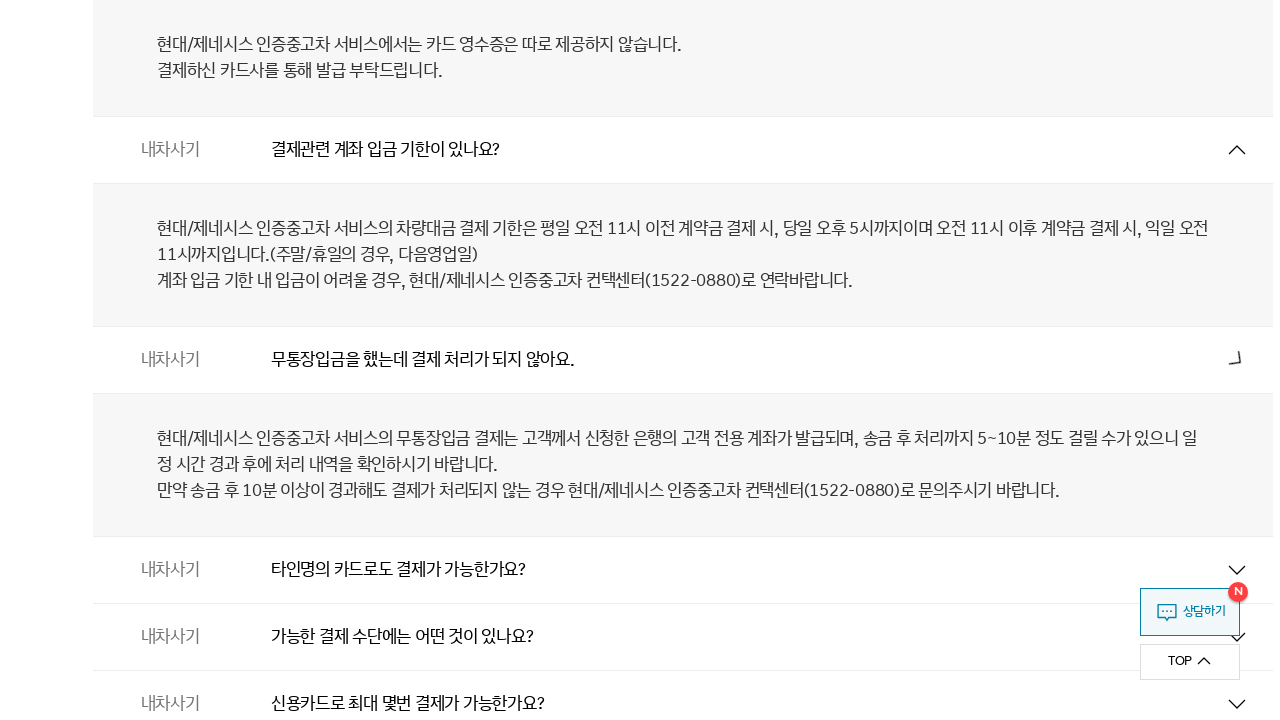

Waited 300ms for FAQ item 62 answer to display
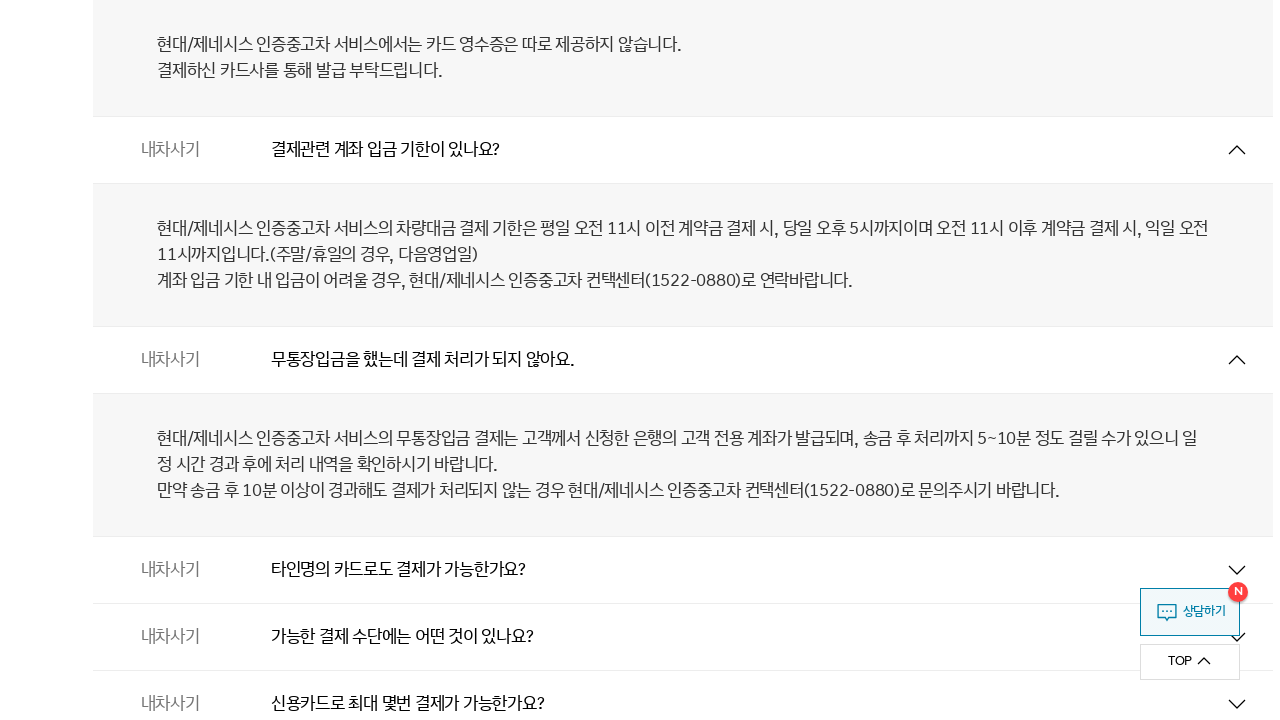

Clicked toggle button to expand FAQ item 63 of 133 at (683, 570) on ul#csFaqList > li.cont >> nth=62 >> button.js_toggle
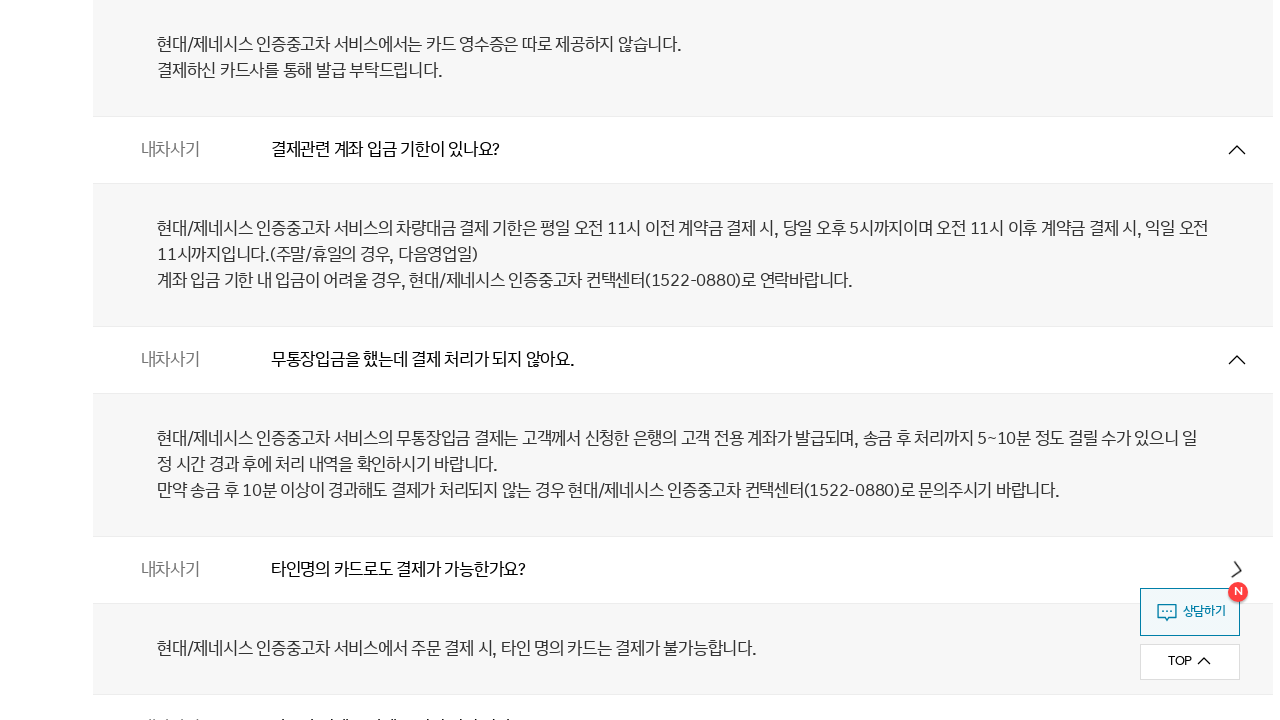

Waited 300ms for FAQ item 63 answer to display
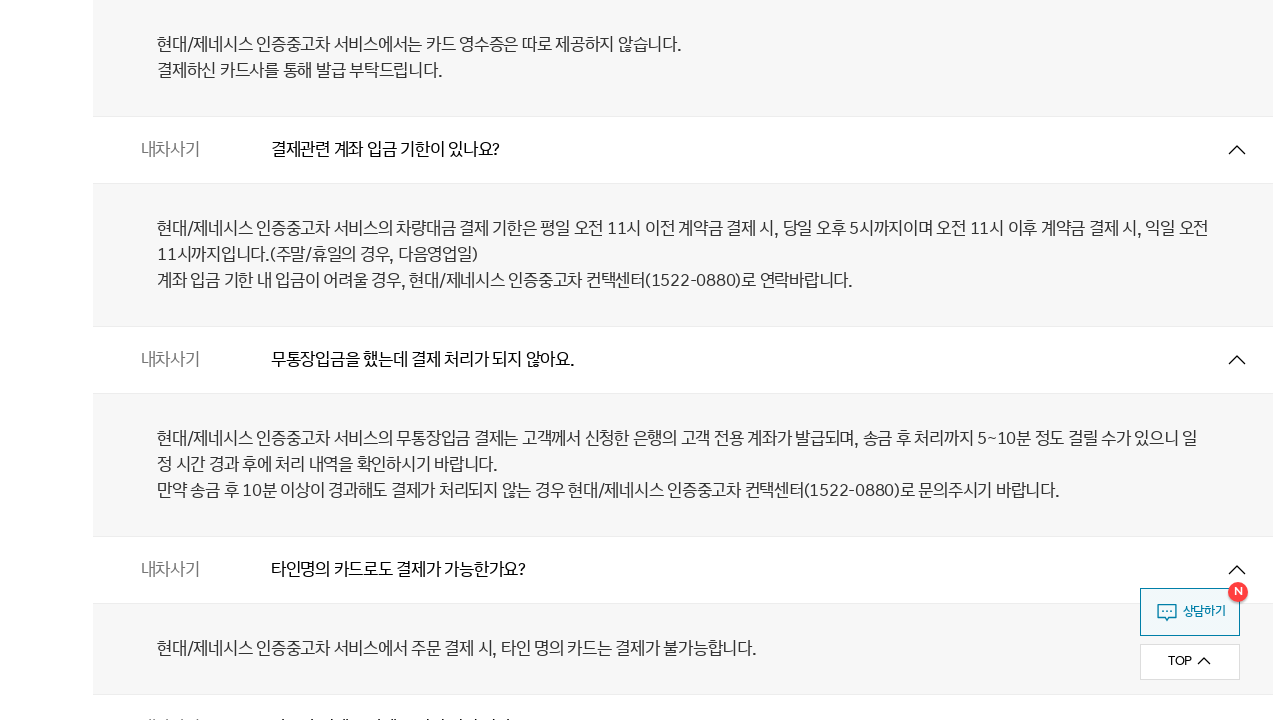

Clicked toggle button to expand FAQ item 64 of 133 at (683, 686) on ul#csFaqList > li.cont >> nth=63 >> button.js_toggle
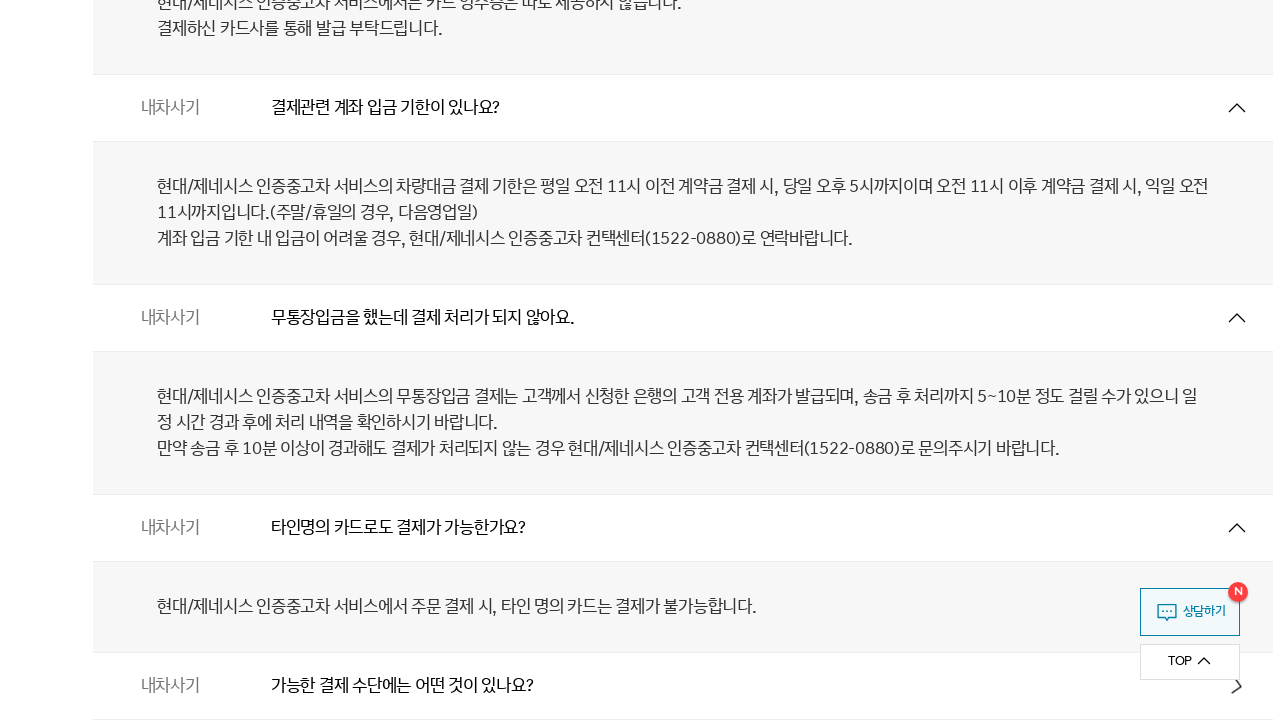

Waited 300ms for FAQ item 64 answer to display
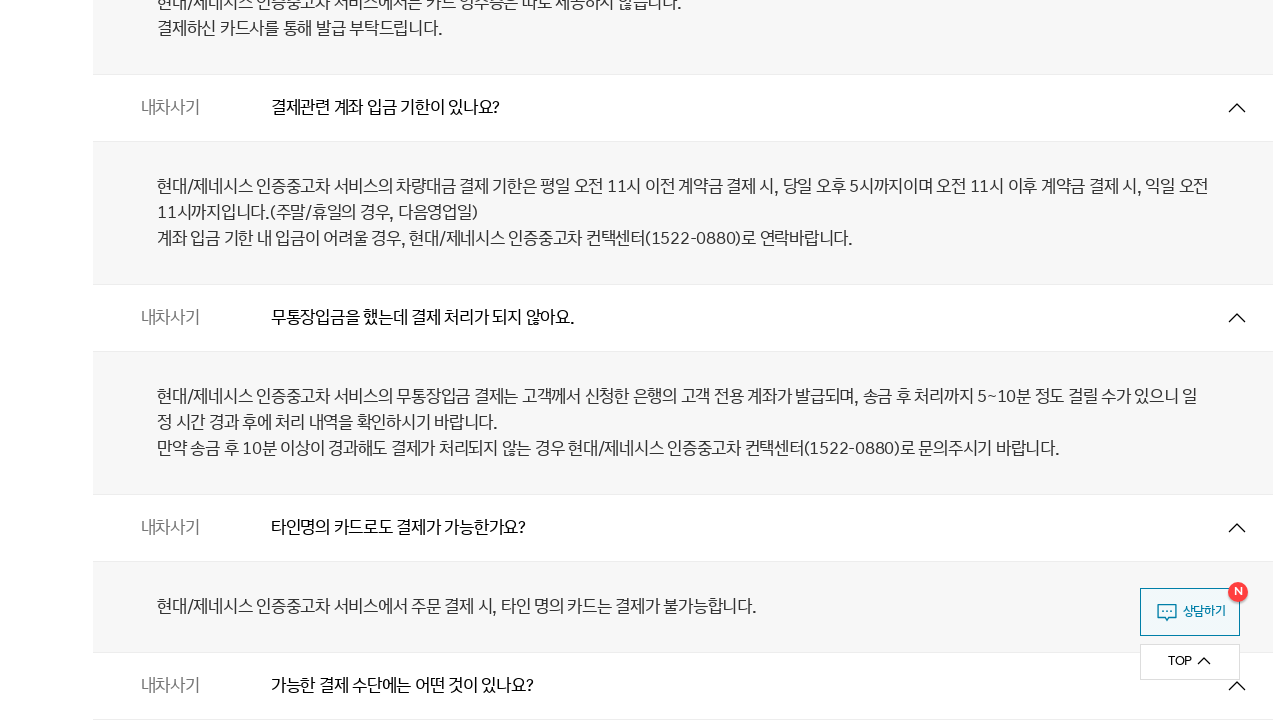

Clicked toggle button to expand FAQ item 65 of 133 at (683, 360) on ul#csFaqList > li.cont >> nth=64 >> button.js_toggle
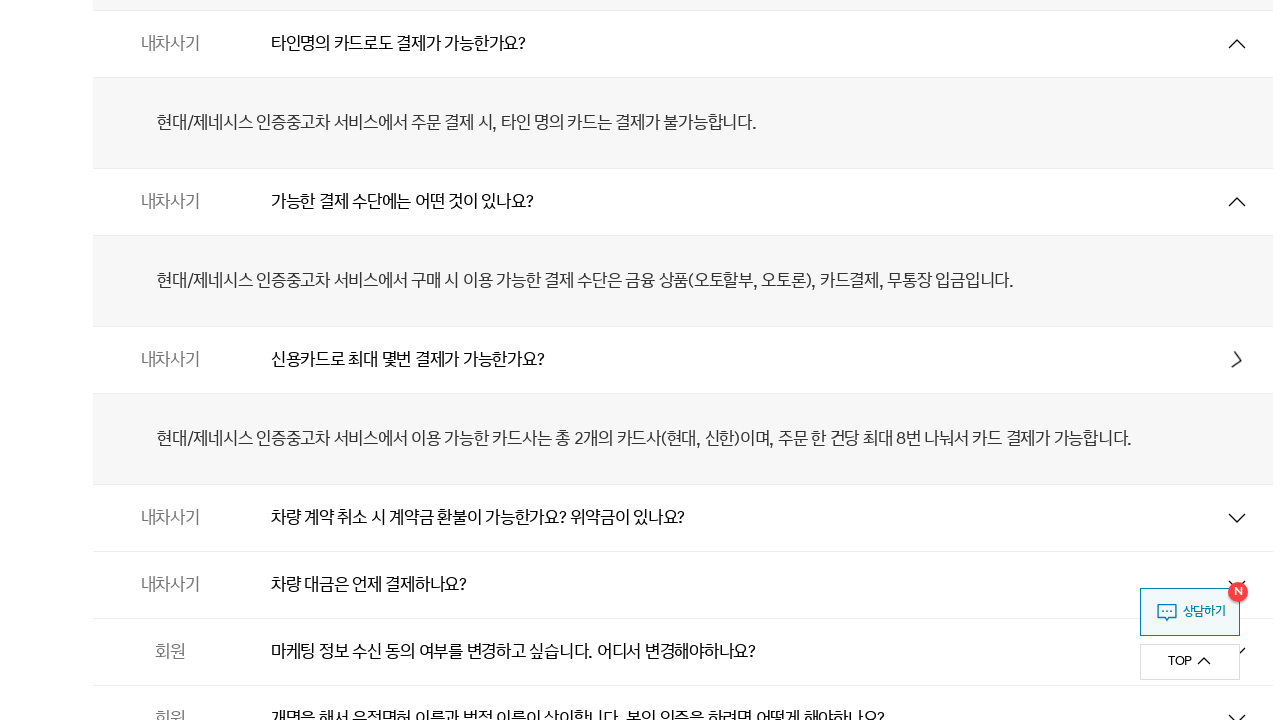

Waited 300ms for FAQ item 65 answer to display
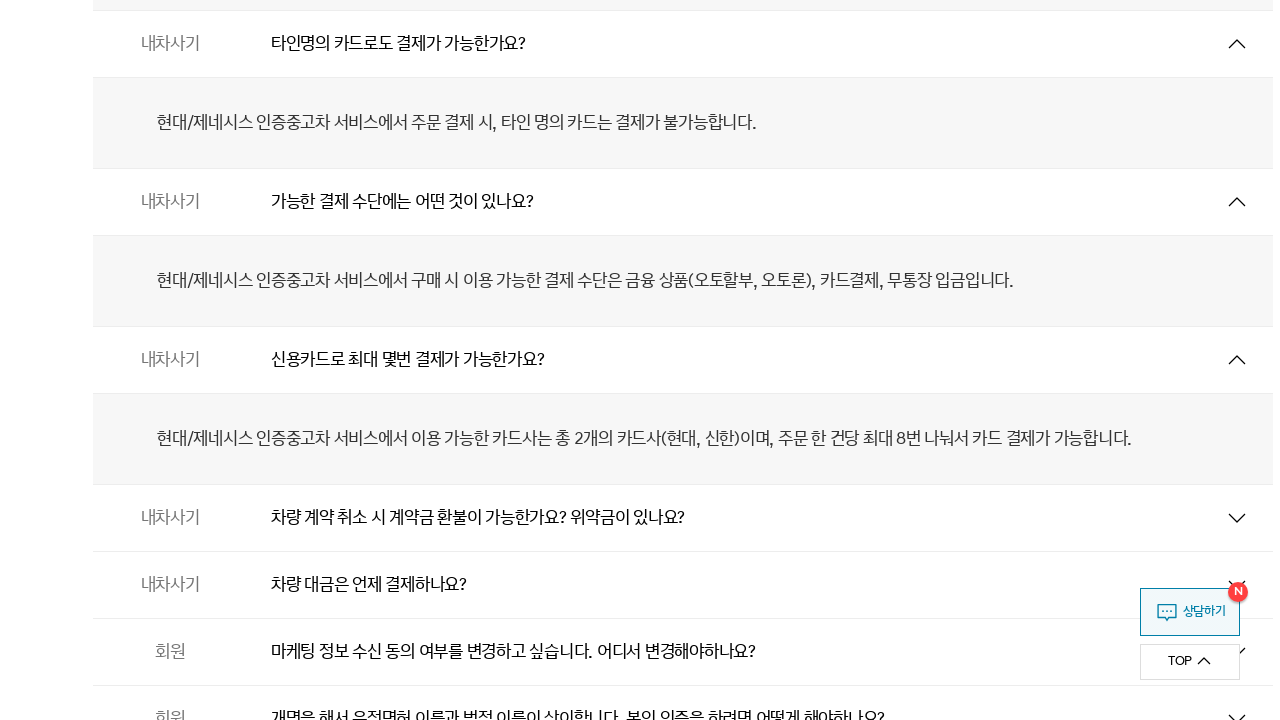

Clicked toggle button to expand FAQ item 66 of 133 at (683, 518) on ul#csFaqList > li.cont >> nth=65 >> button.js_toggle
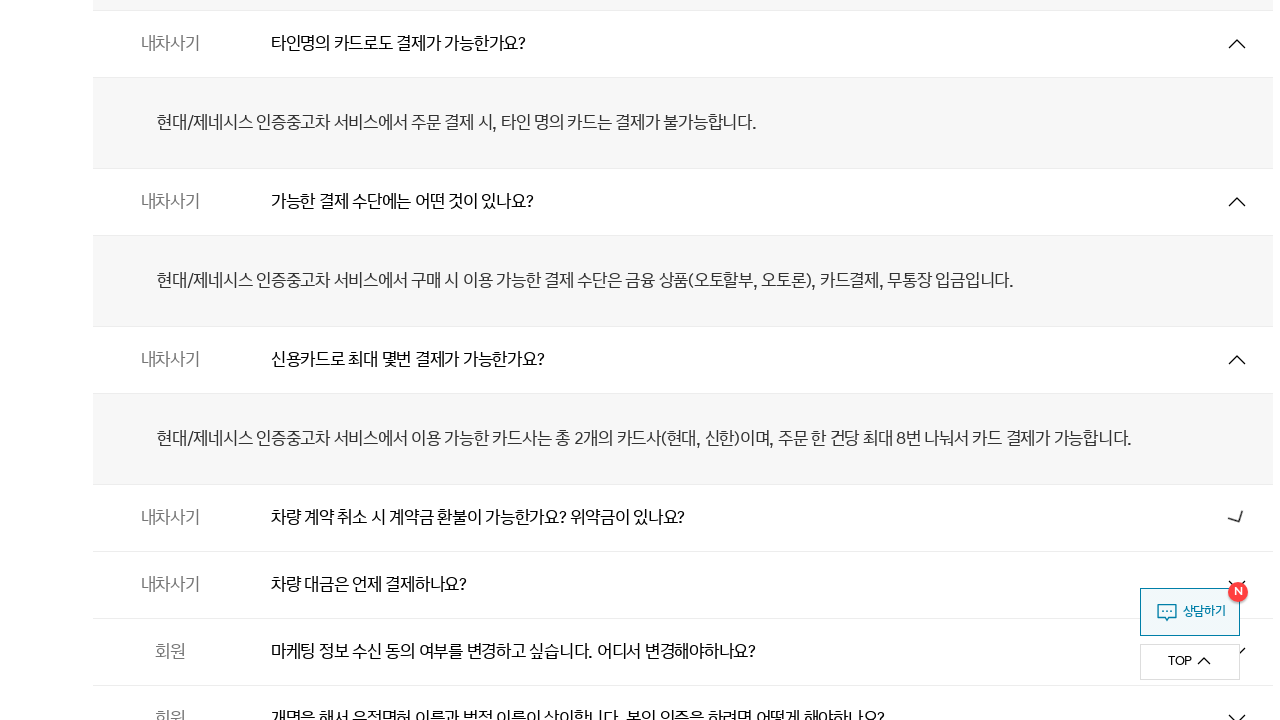

Waited 300ms for FAQ item 66 answer to display
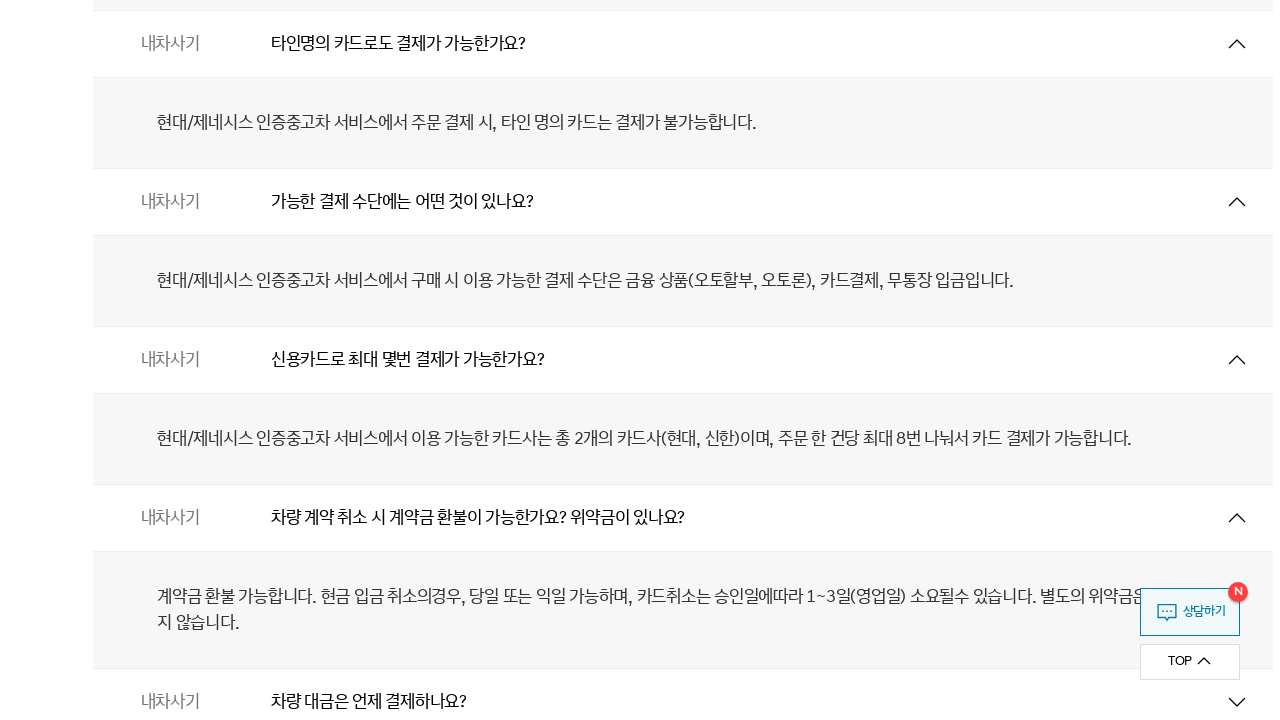

Clicked toggle button to expand FAQ item 67 of 133 at (683, 686) on ul#csFaqList > li.cont >> nth=66 >> button.js_toggle
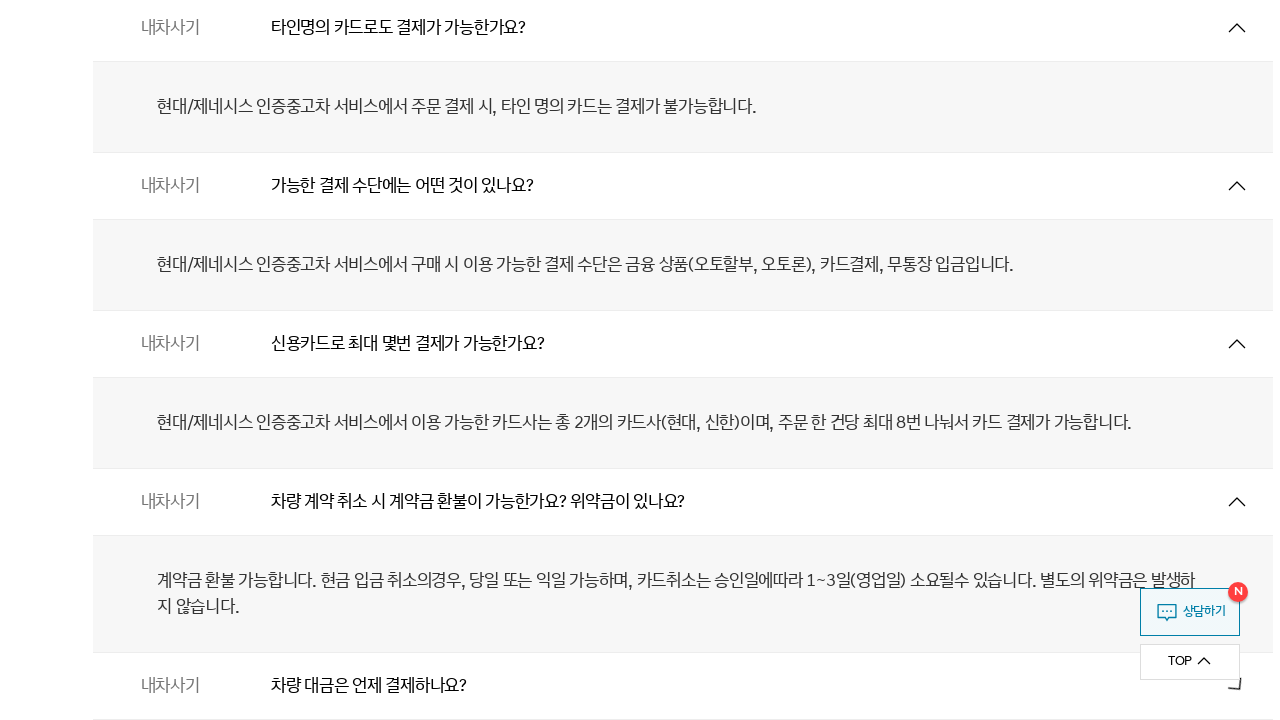

Waited 300ms for FAQ item 67 answer to display
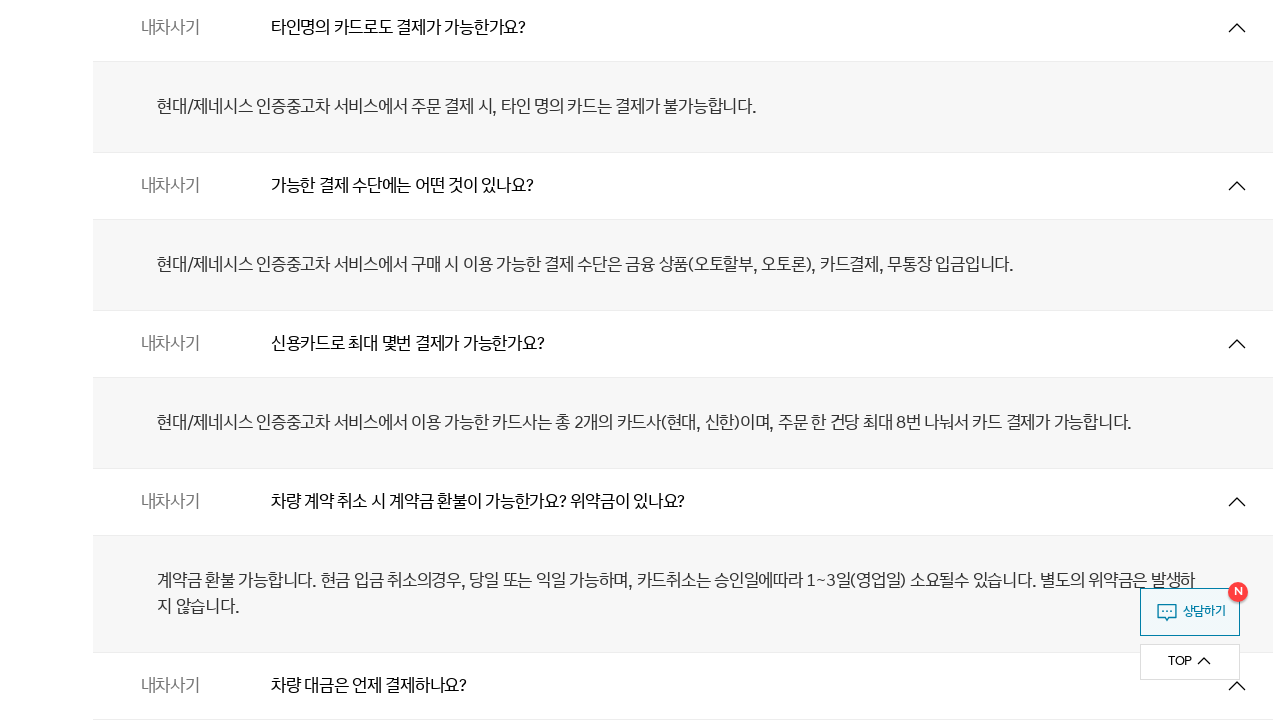

Clicked toggle button to expand FAQ item 68 of 133 at (683, 360) on ul#csFaqList > li.cont >> nth=67 >> button.js_toggle
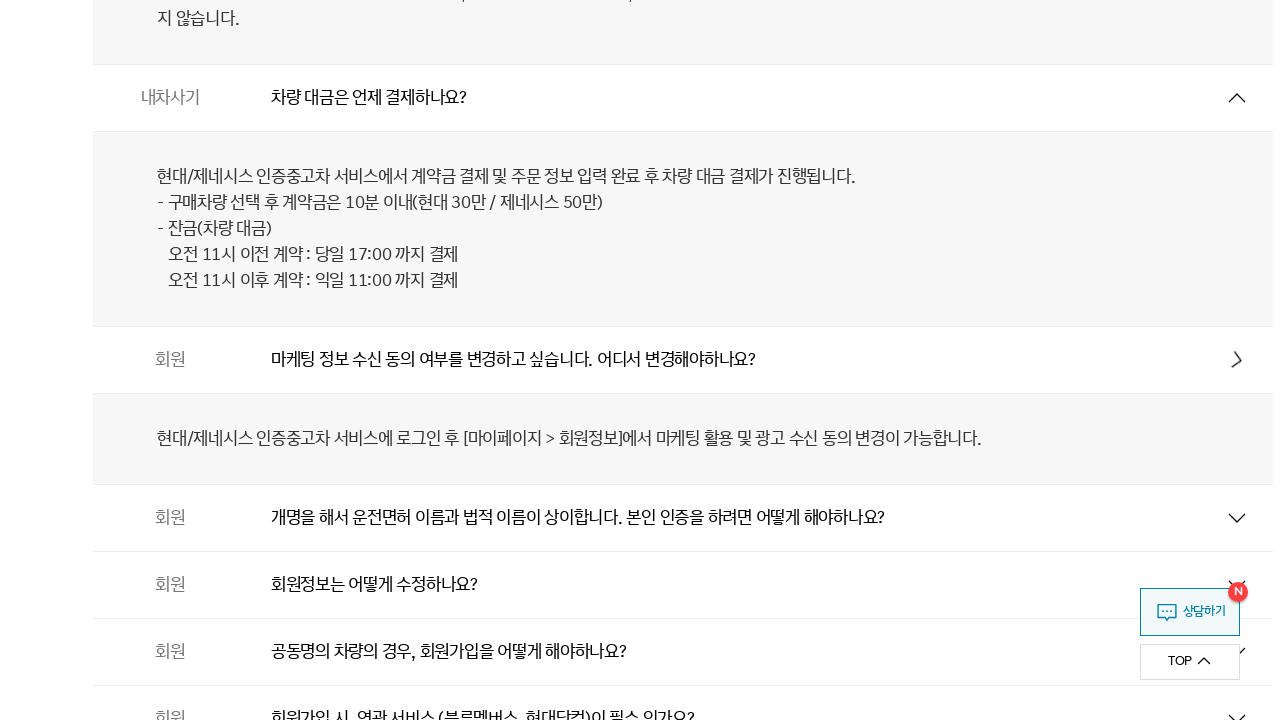

Waited 300ms for FAQ item 68 answer to display
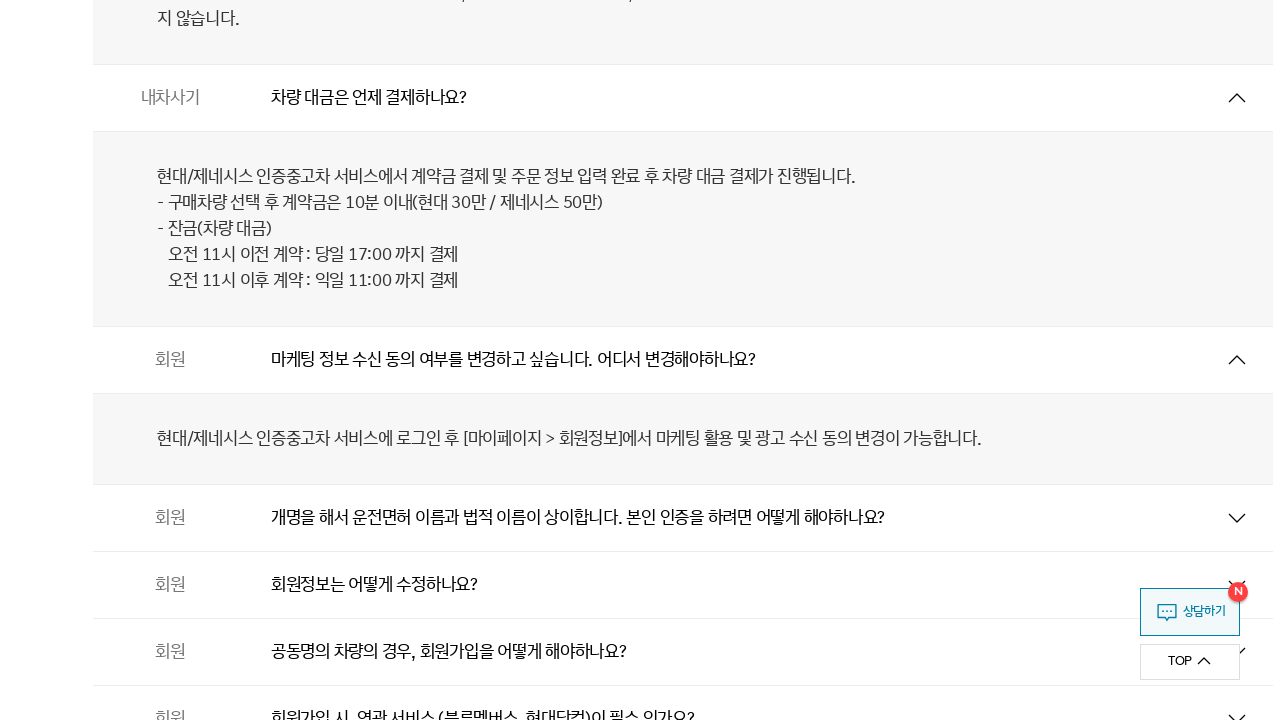

Clicked toggle button to expand FAQ item 69 of 133 at (683, 518) on ul#csFaqList > li.cont >> nth=68 >> button.js_toggle
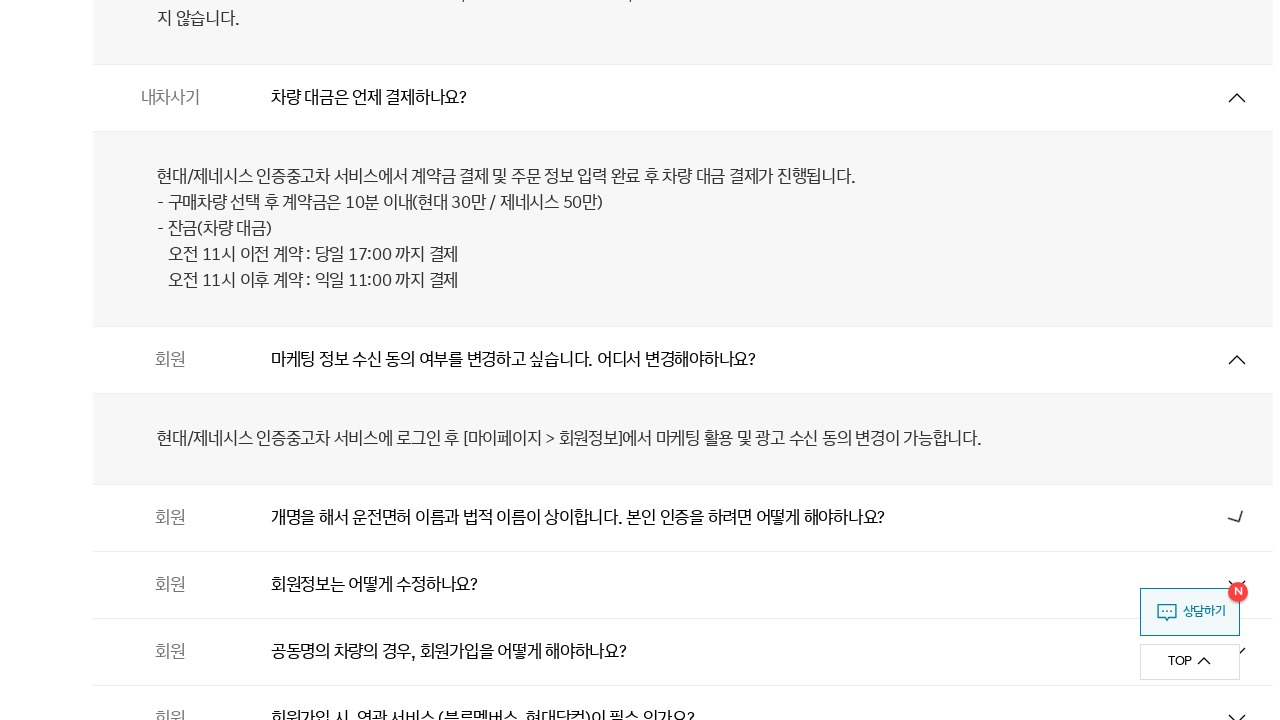

Waited 300ms for FAQ item 69 answer to display
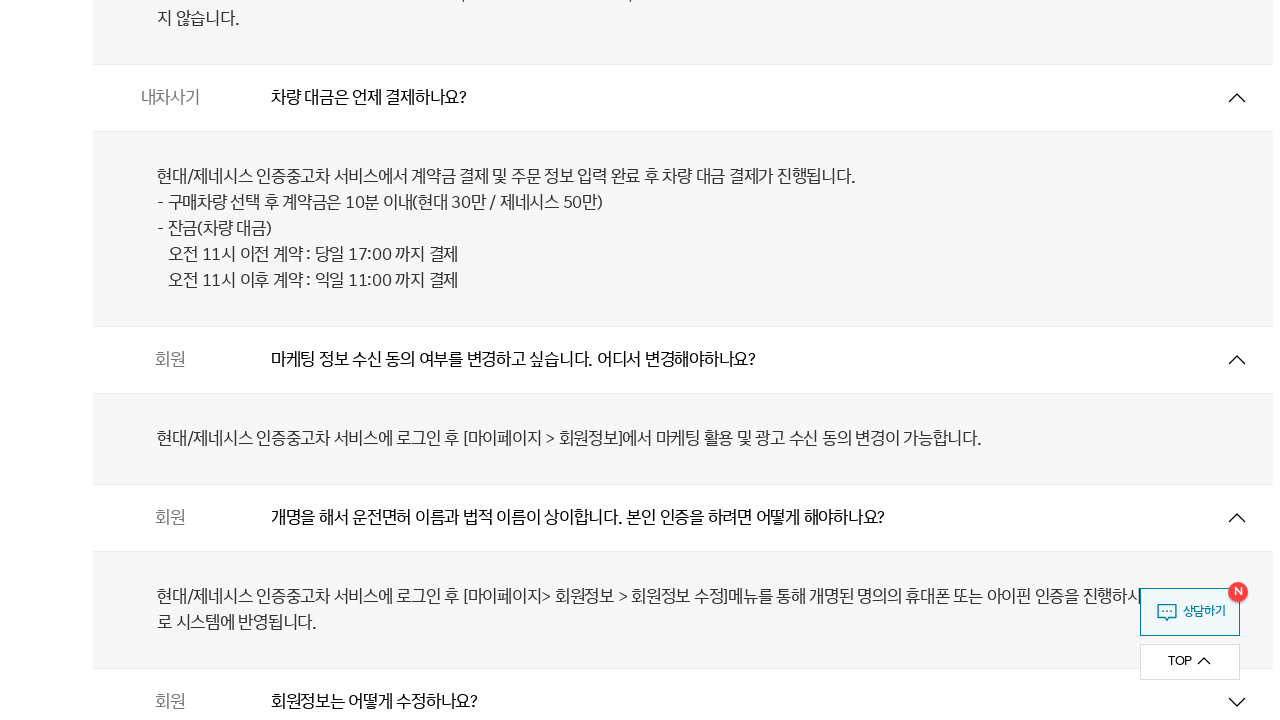

Clicked toggle button to expand FAQ item 70 of 133 at (683, 686) on ul#csFaqList > li.cont >> nth=69 >> button.js_toggle
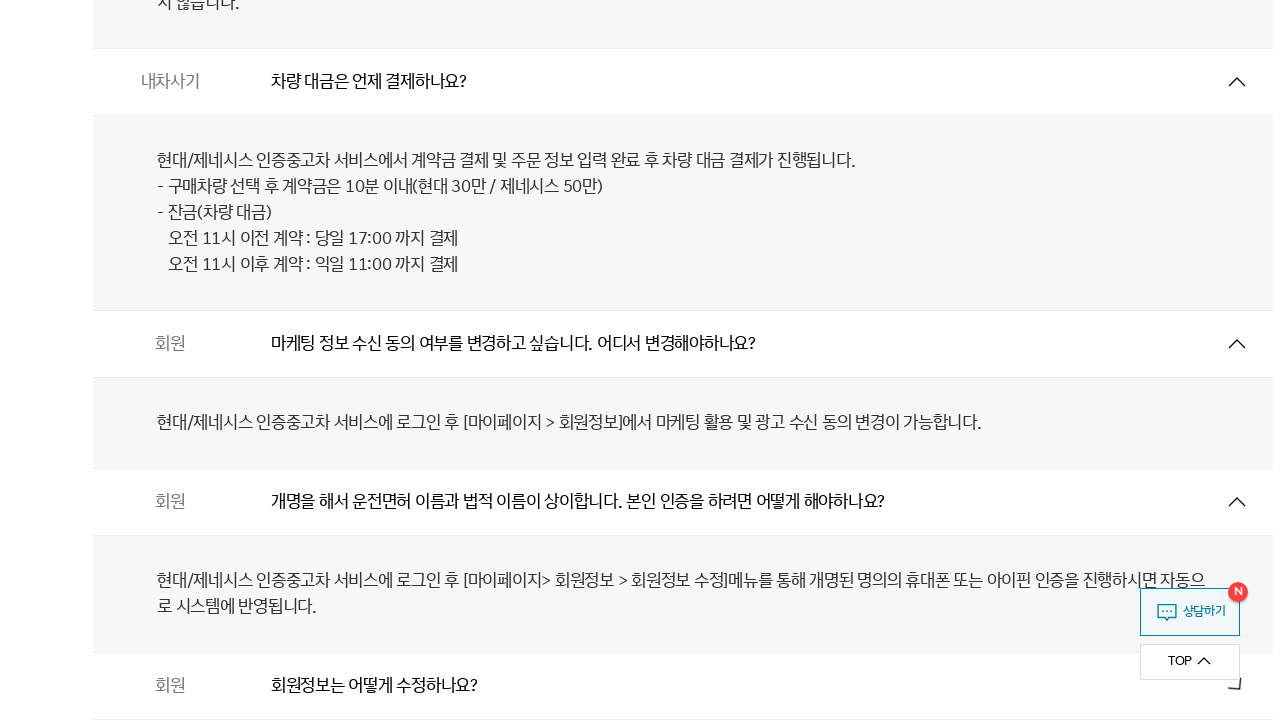

Waited 300ms for FAQ item 70 answer to display
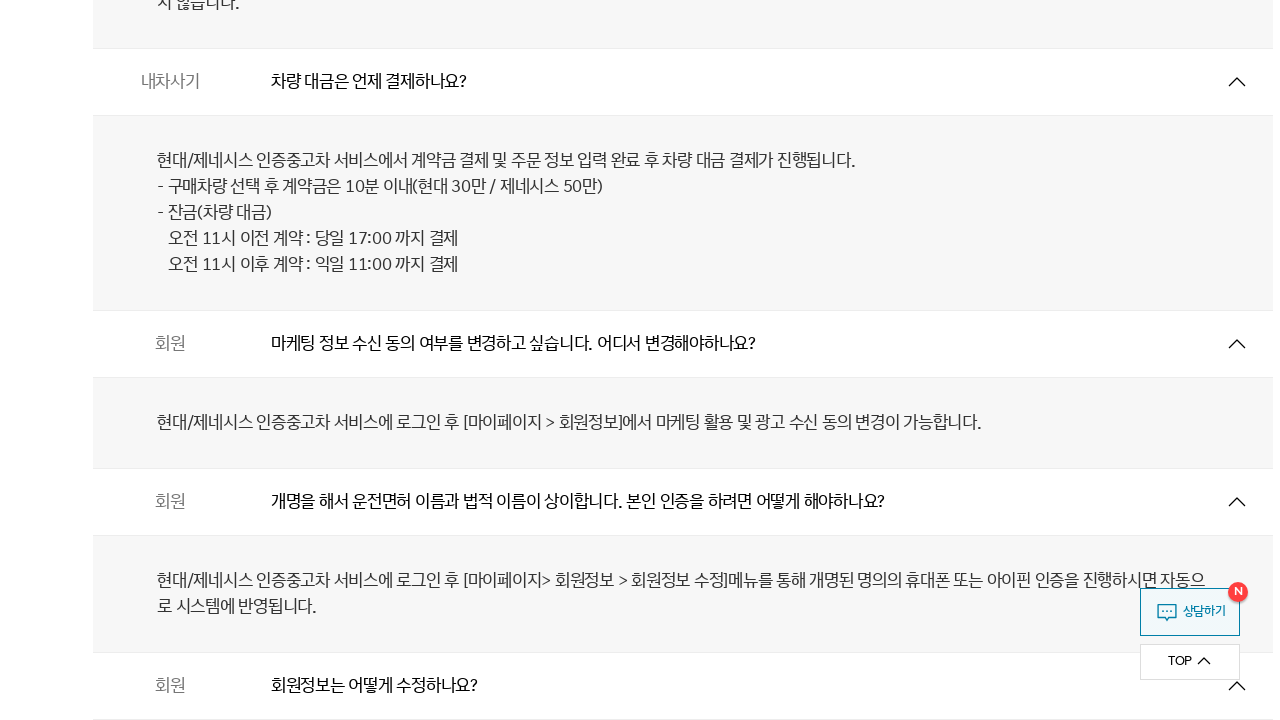

Clicked toggle button to expand FAQ item 71 of 133 at (683, 360) on ul#csFaqList > li.cont >> nth=70 >> button.js_toggle
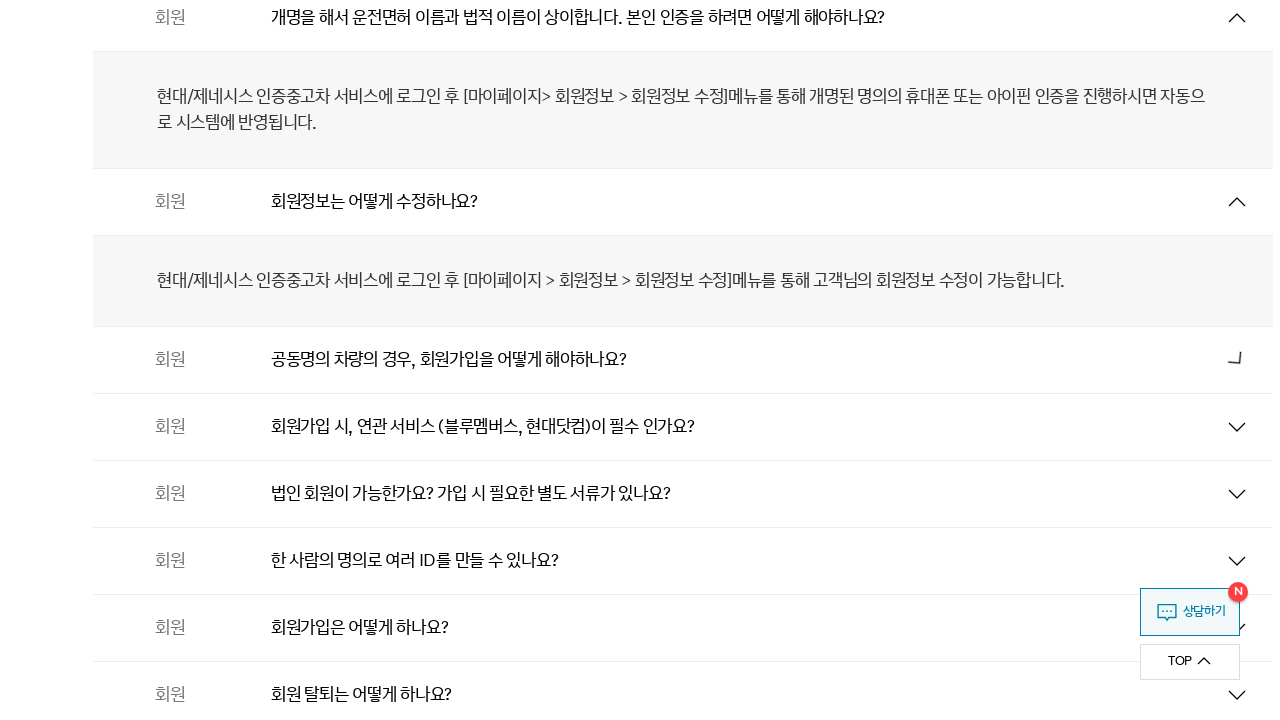

Waited 300ms for FAQ item 71 answer to display
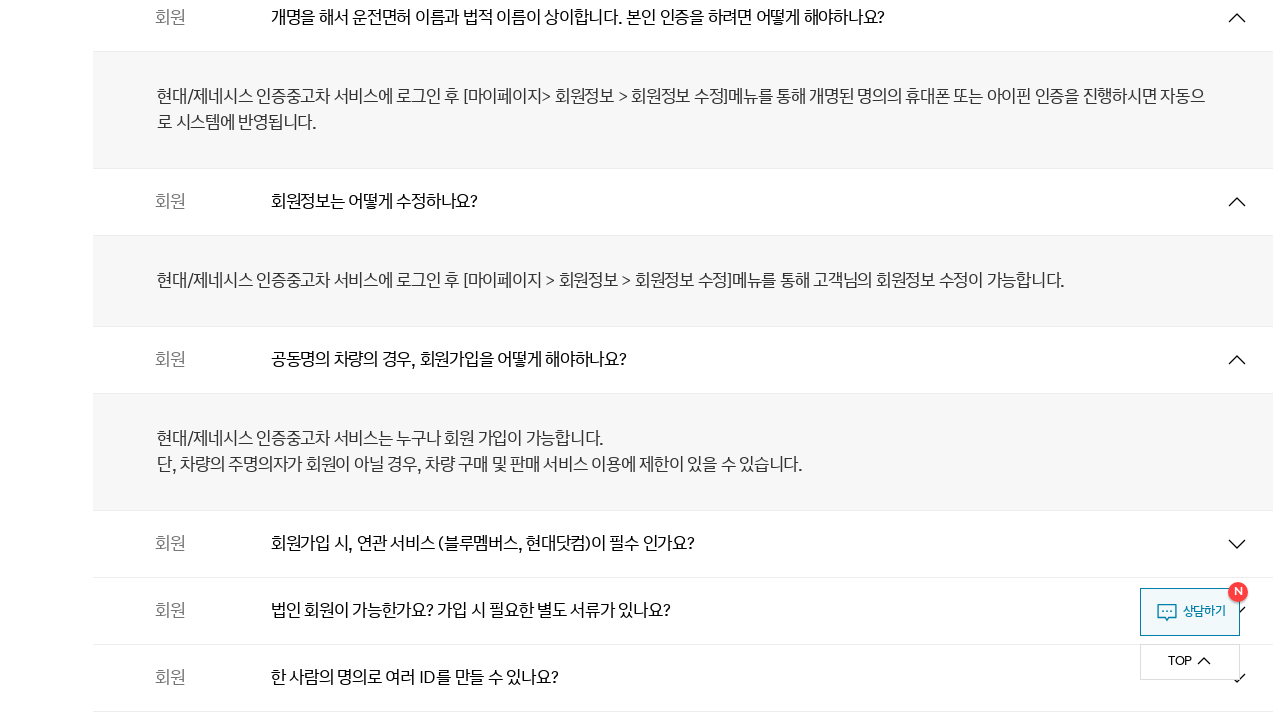

Clicked toggle button to expand FAQ item 72 of 133 at (683, 544) on ul#csFaqList > li.cont >> nth=71 >> button.js_toggle
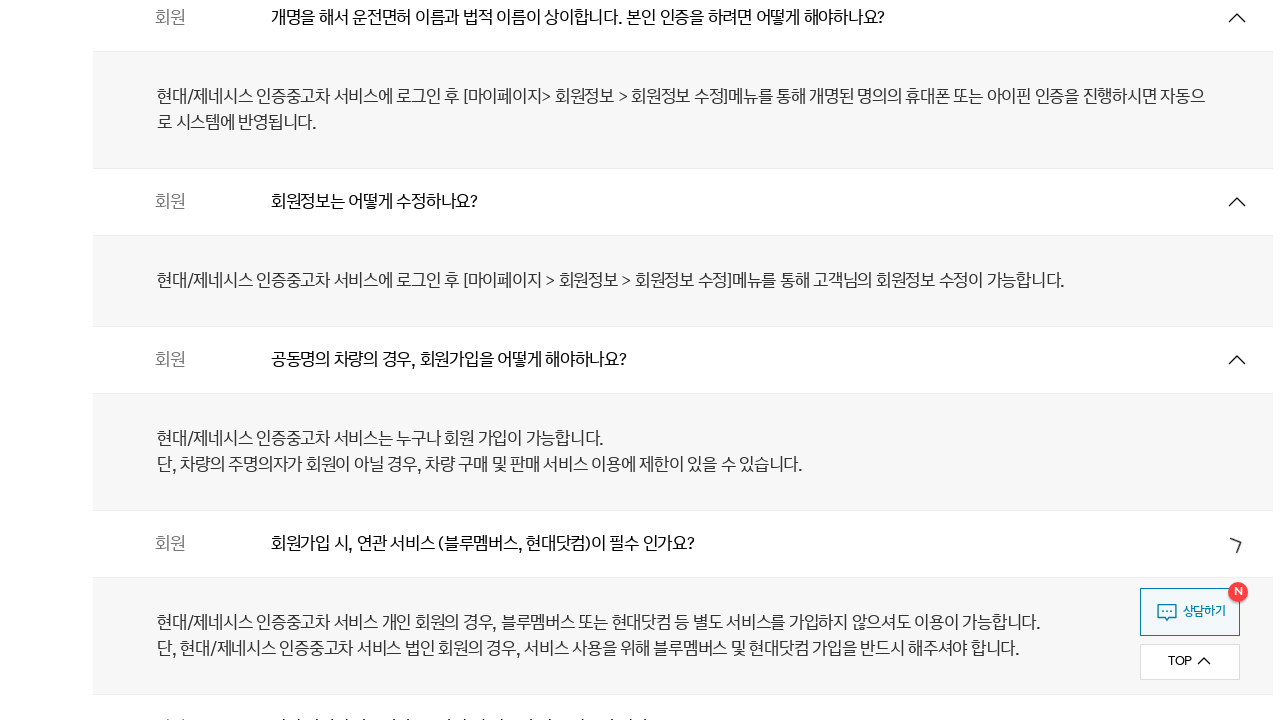

Waited 300ms for FAQ item 72 answer to display
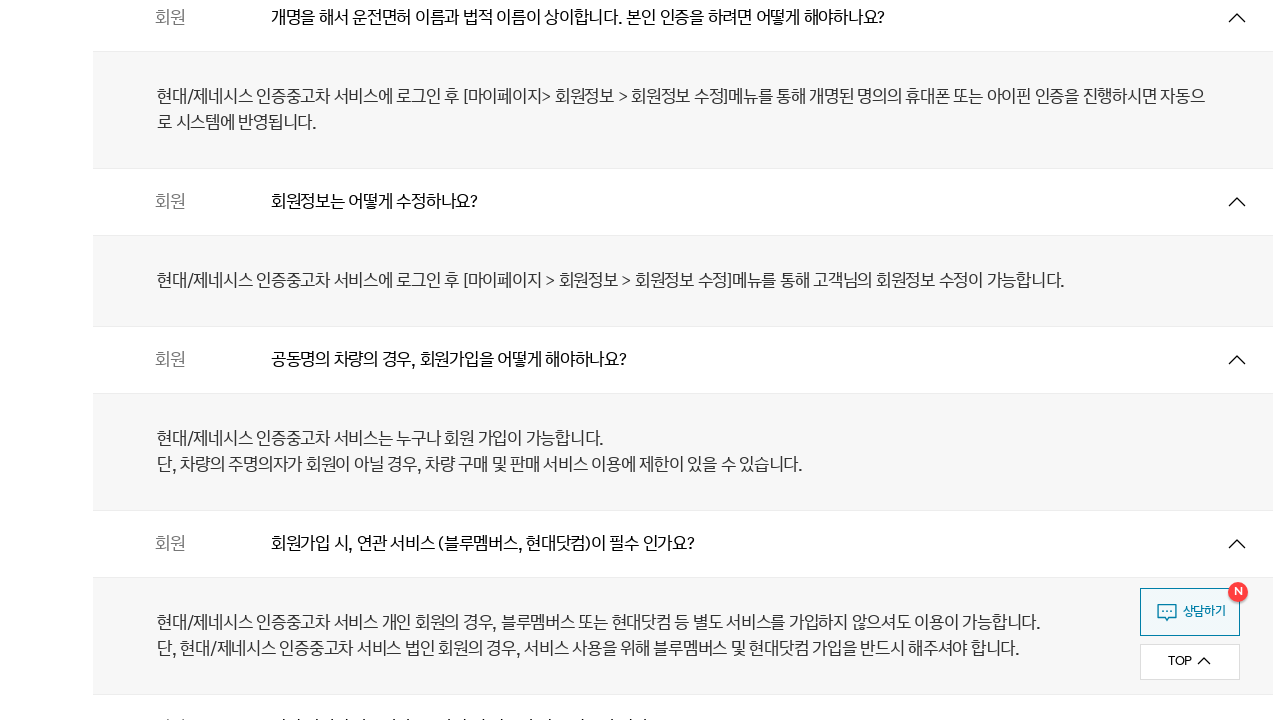

Clicked toggle button to expand FAQ item 73 of 133 at (683, 686) on ul#csFaqList > li.cont >> nth=72 >> button.js_toggle
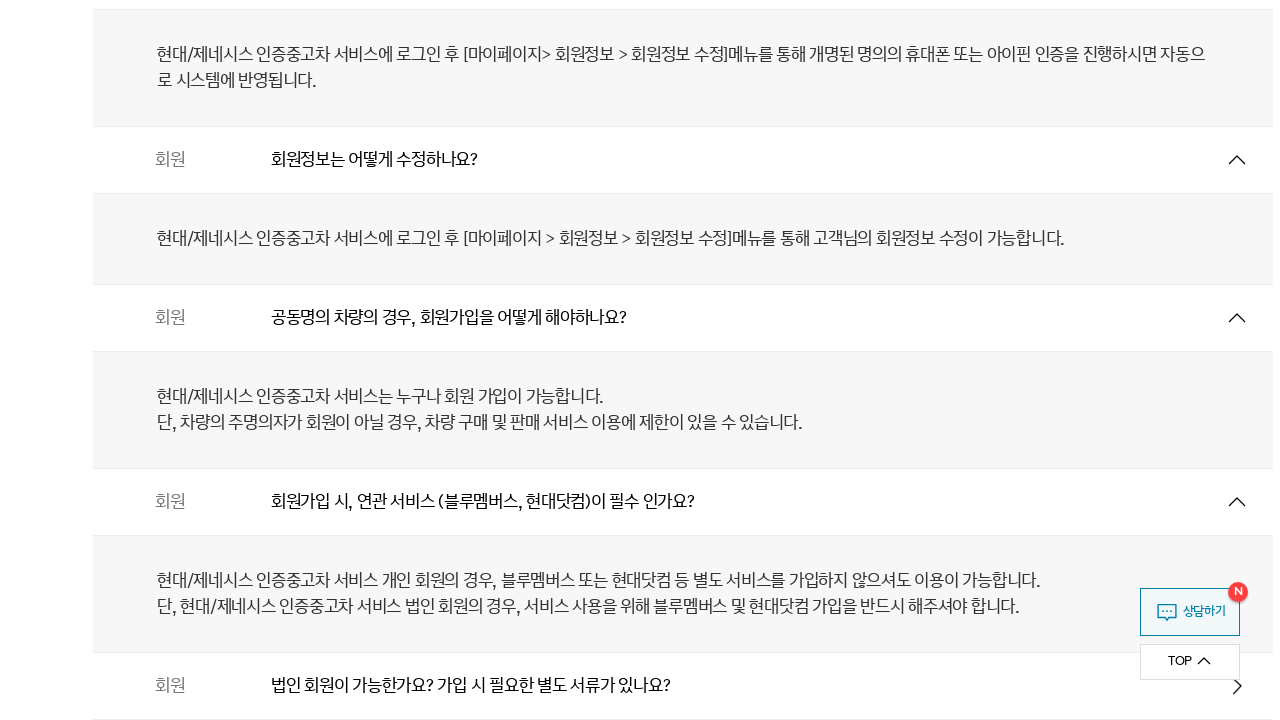

Waited 300ms for FAQ item 73 answer to display
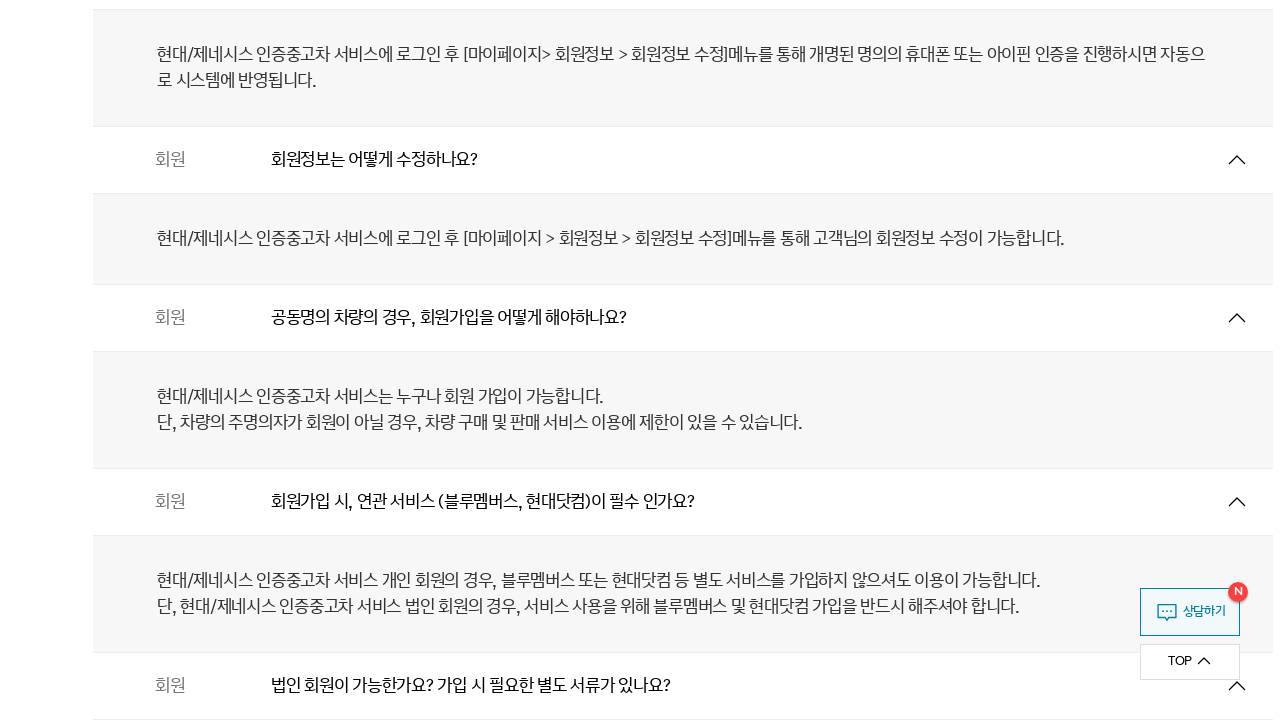

Clicked toggle button to expand FAQ item 74 of 133 at (683, 360) on ul#csFaqList > li.cont >> nth=73 >> button.js_toggle
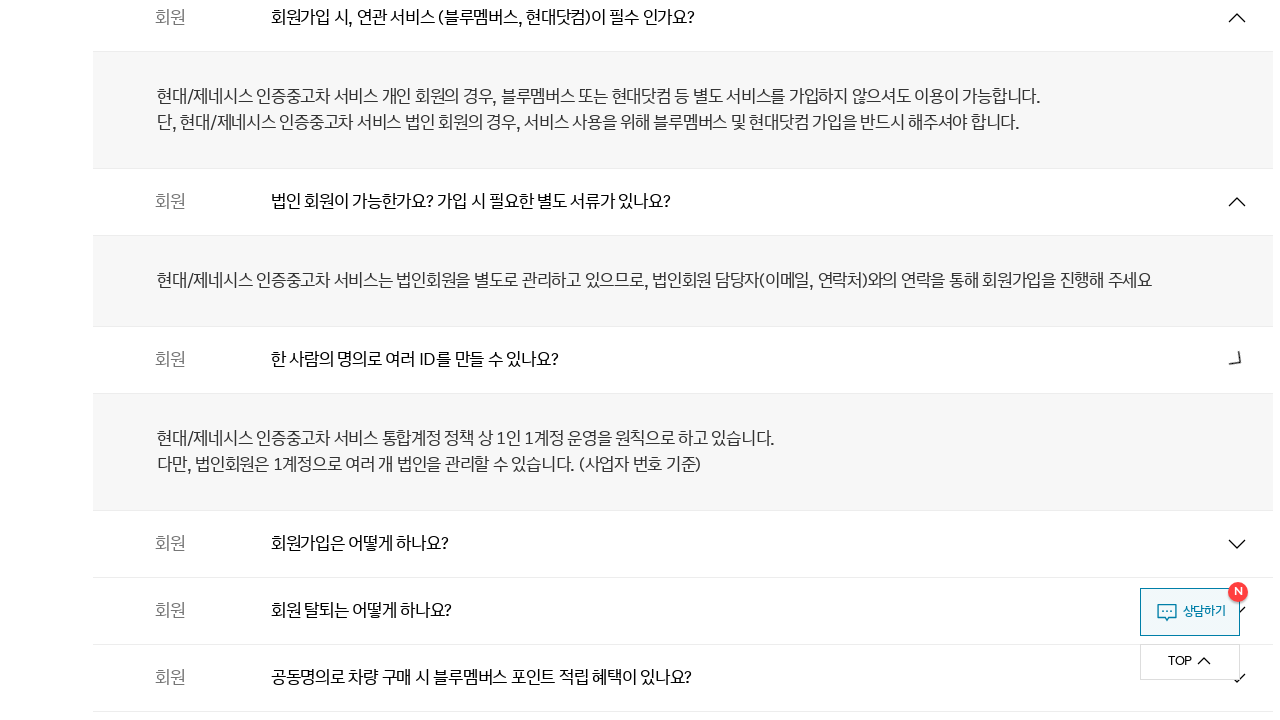

Waited 300ms for FAQ item 74 answer to display
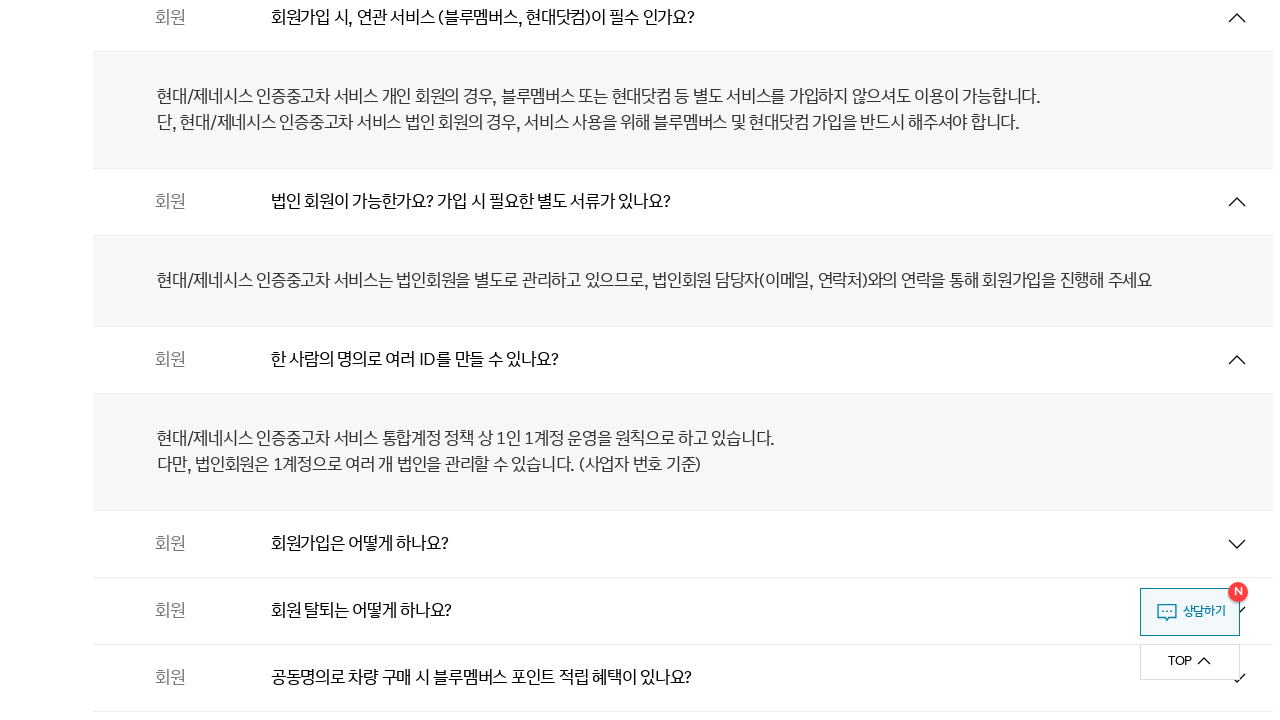

Clicked toggle button to expand FAQ item 75 of 133 at (683, 544) on ul#csFaqList > li.cont >> nth=74 >> button.js_toggle
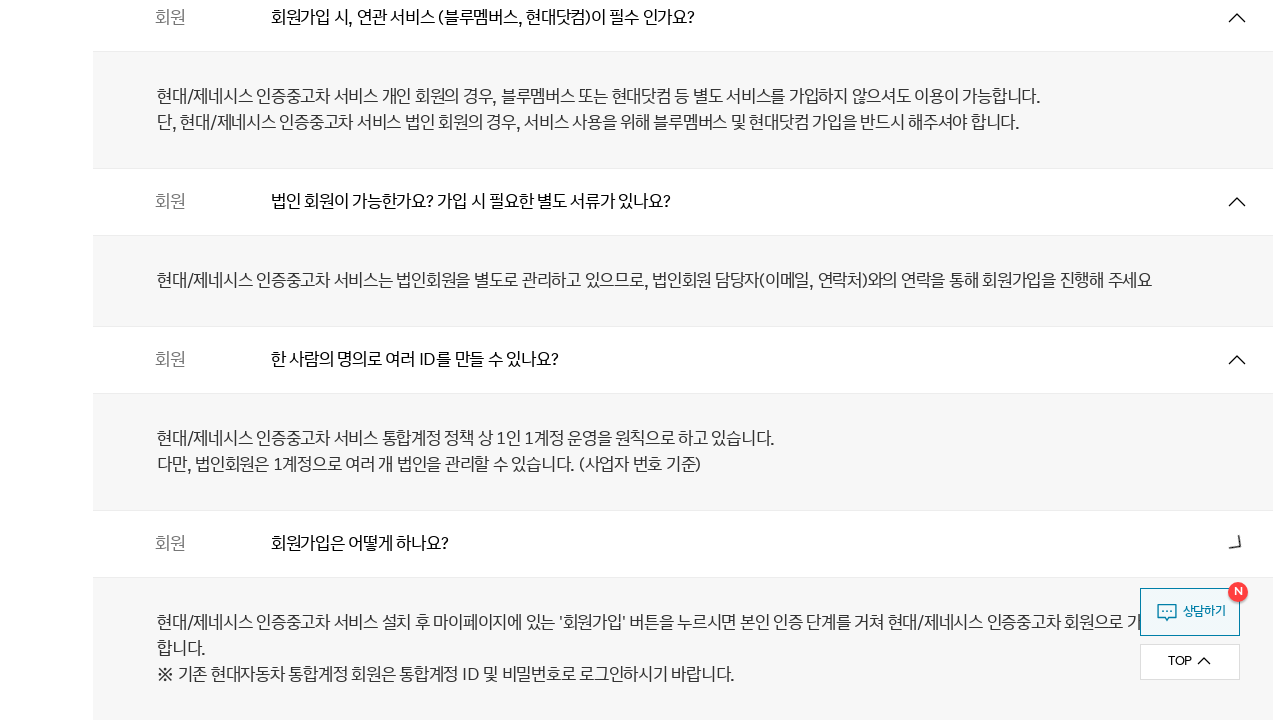

Waited 300ms for FAQ item 75 answer to display
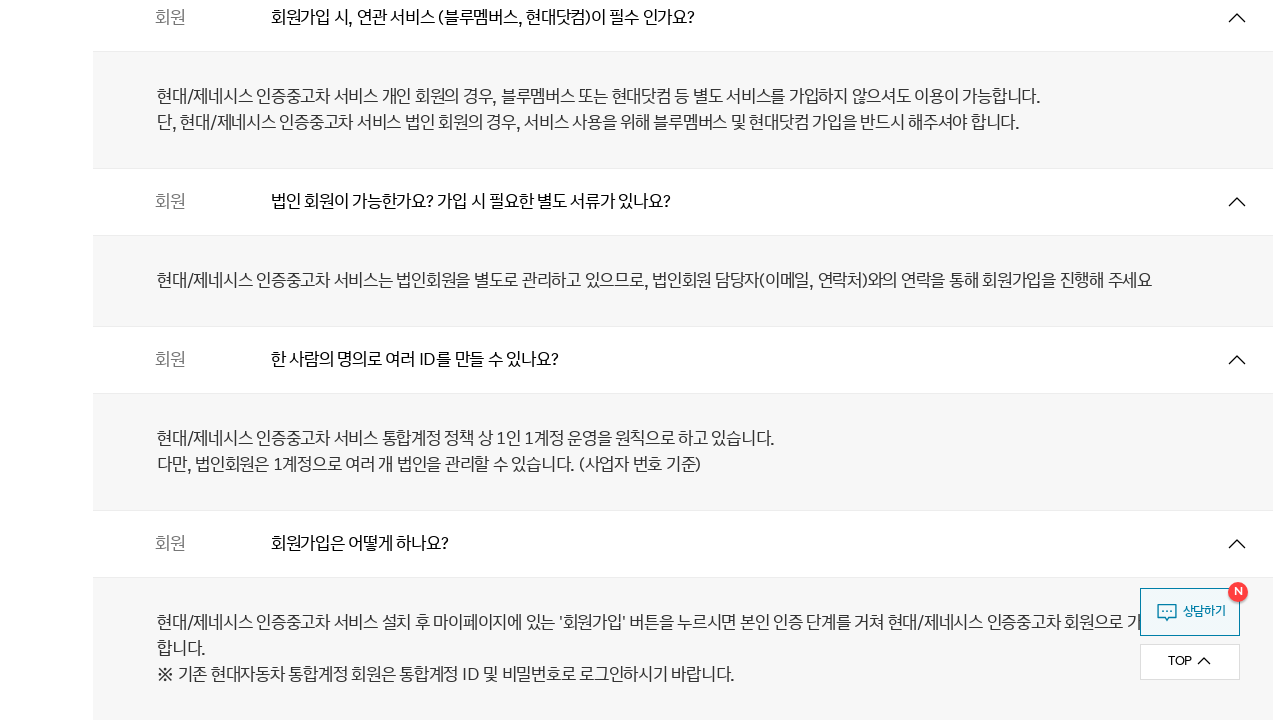

Clicked toggle button to expand FAQ item 76 of 133 at (683, 360) on ul#csFaqList > li.cont >> nth=75 >> button.js_toggle
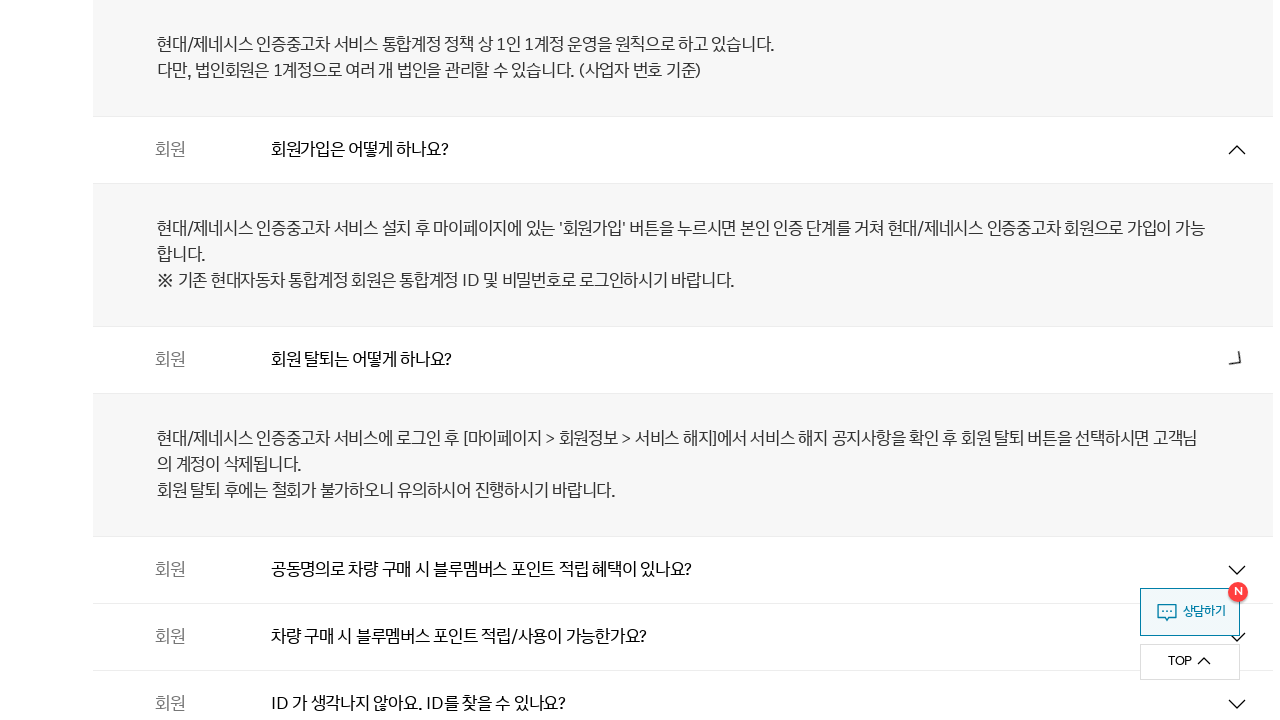

Waited 300ms for FAQ item 76 answer to display
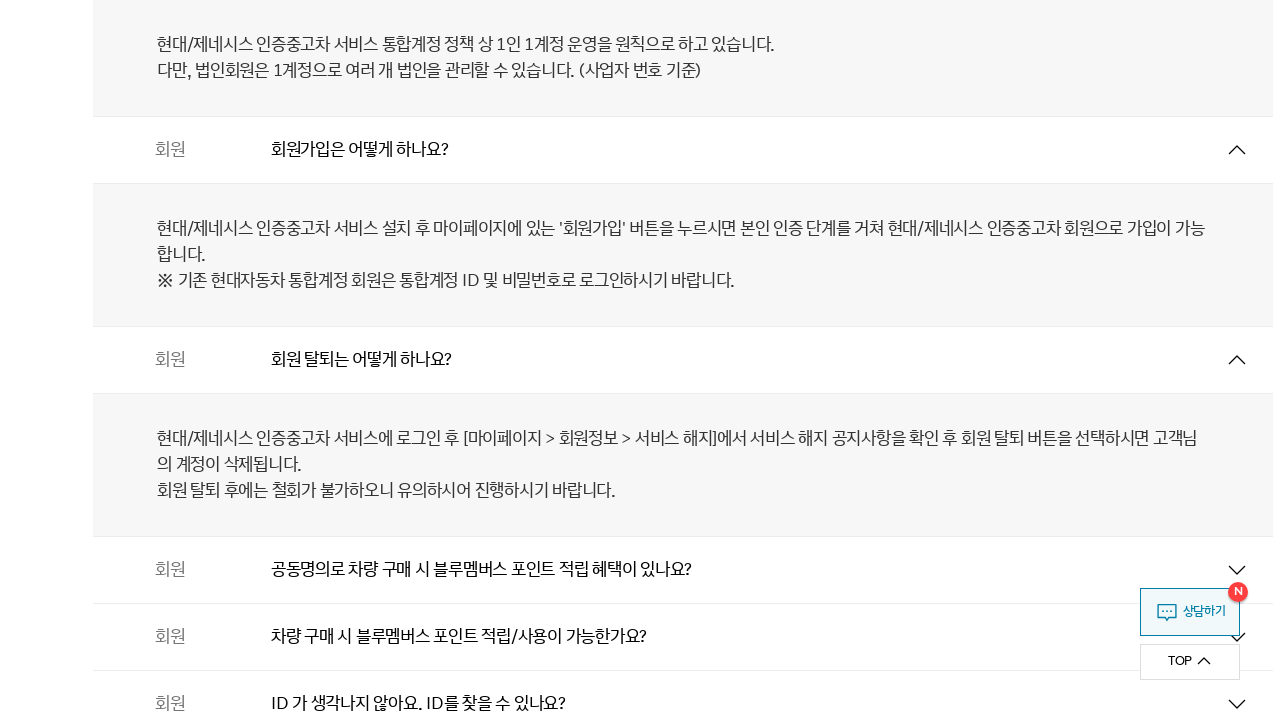

Clicked toggle button to expand FAQ item 77 of 133 at (683, 570) on ul#csFaqList > li.cont >> nth=76 >> button.js_toggle
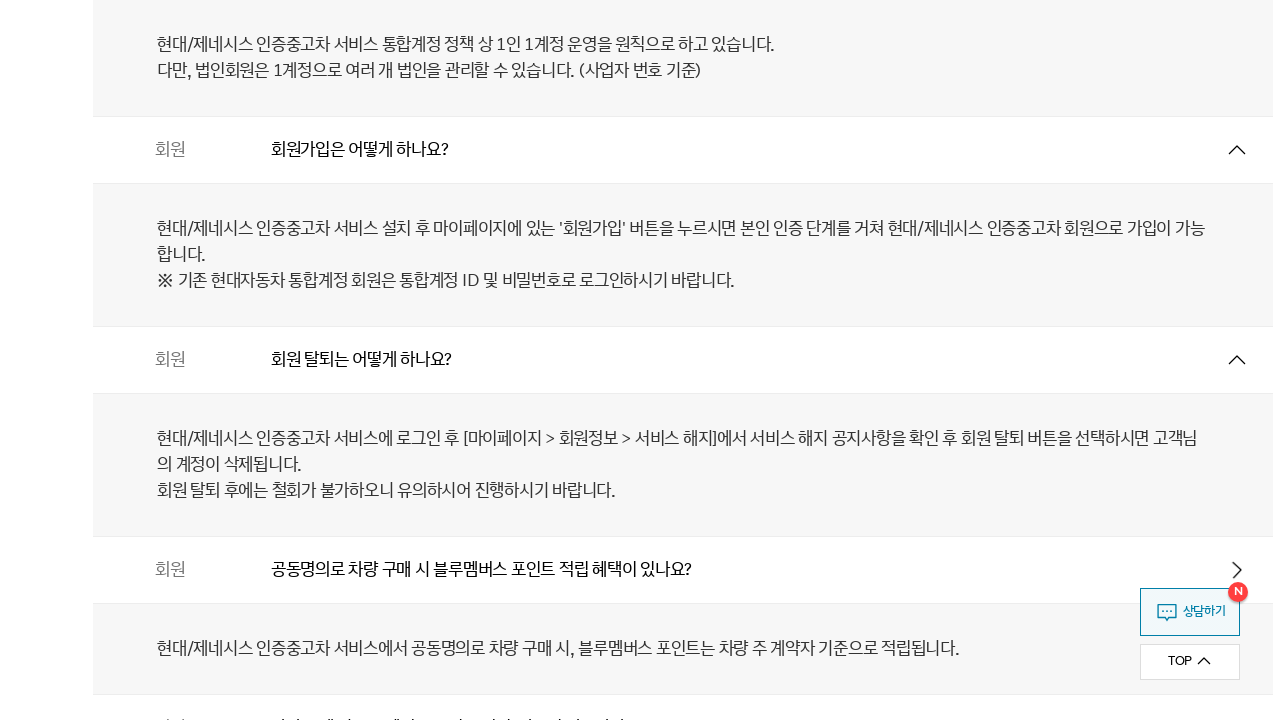

Waited 300ms for FAQ item 77 answer to display
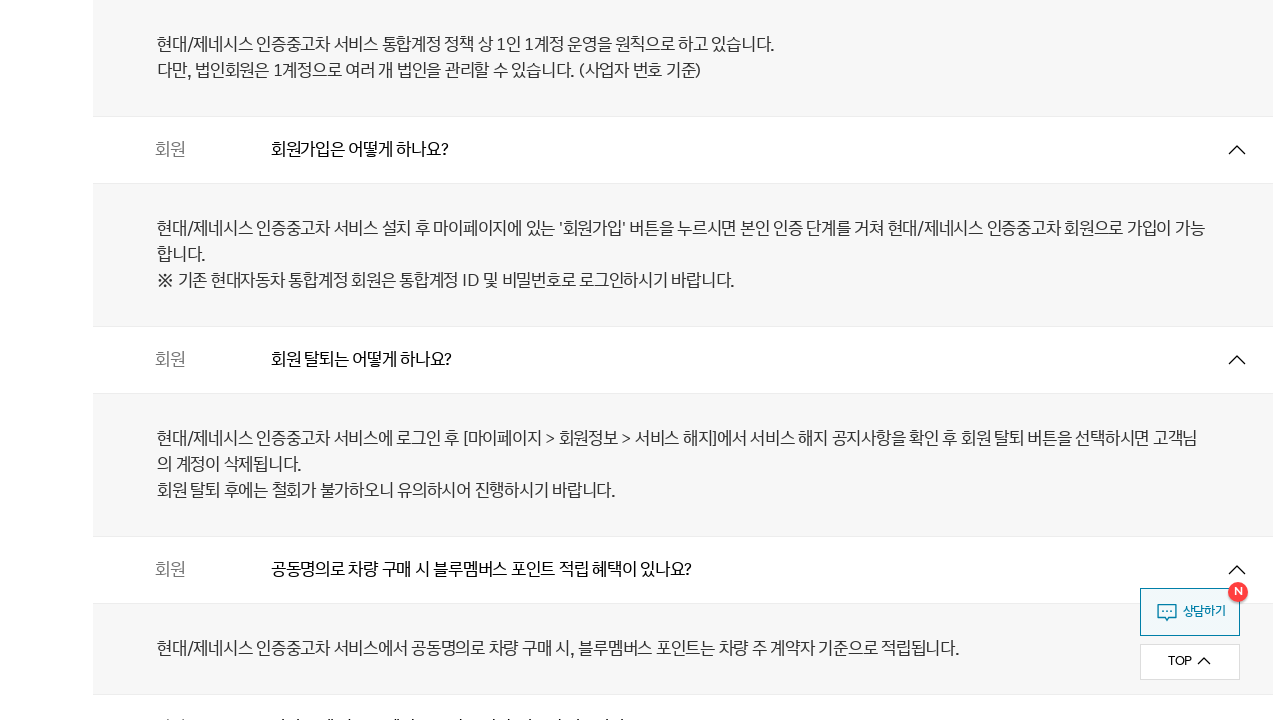

Clicked toggle button to expand FAQ item 78 of 133 at (683, 686) on ul#csFaqList > li.cont >> nth=77 >> button.js_toggle
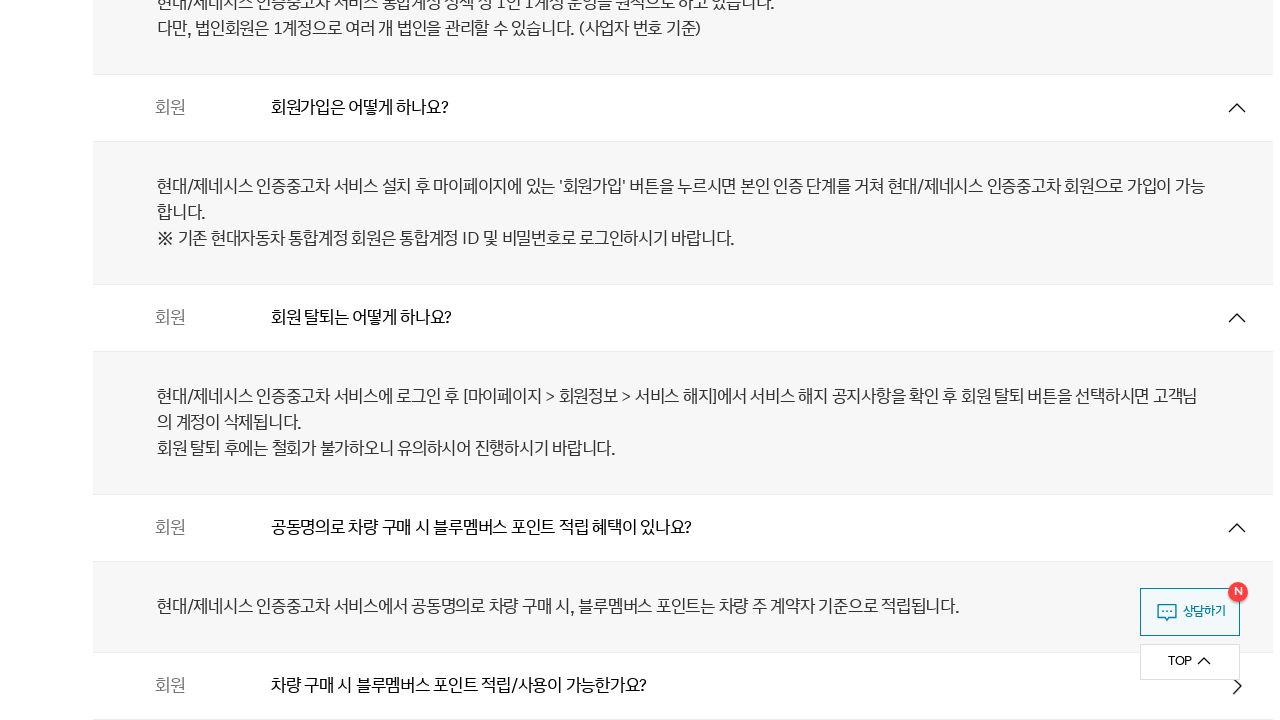

Waited 300ms for FAQ item 78 answer to display
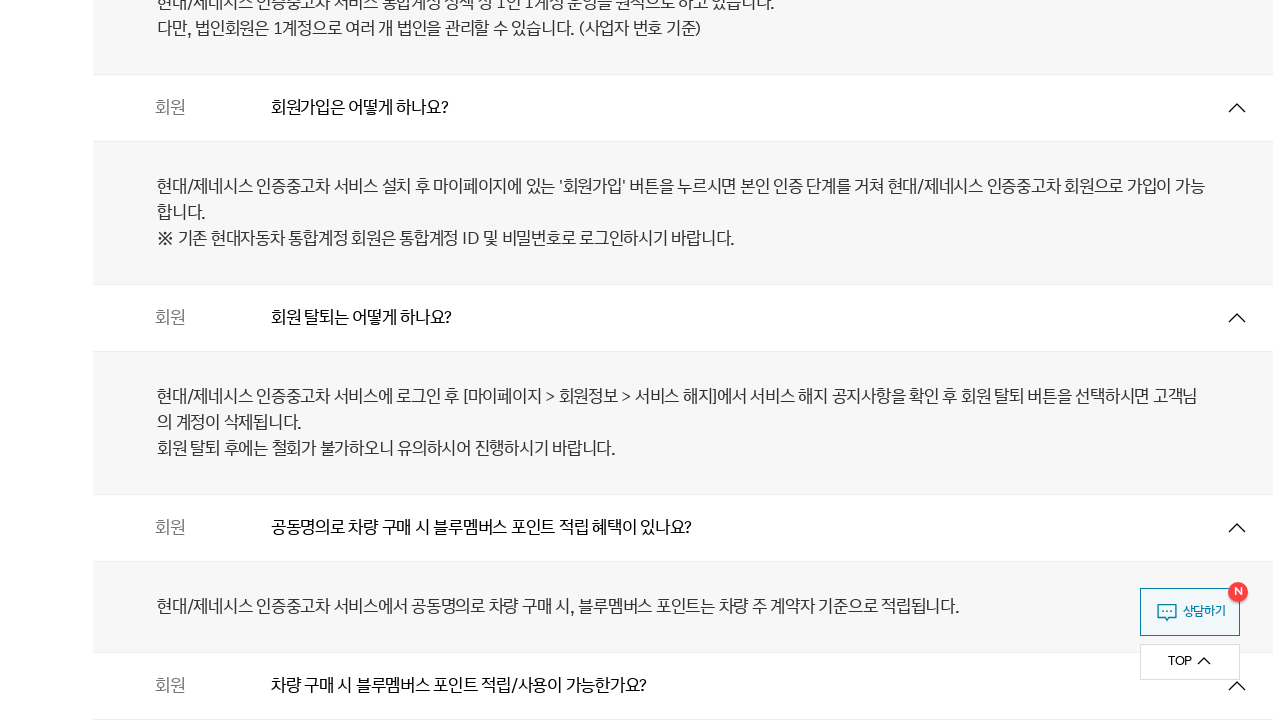

Clicked toggle button to expand FAQ item 79 of 133 at (683, 360) on ul#csFaqList > li.cont >> nth=78 >> button.js_toggle
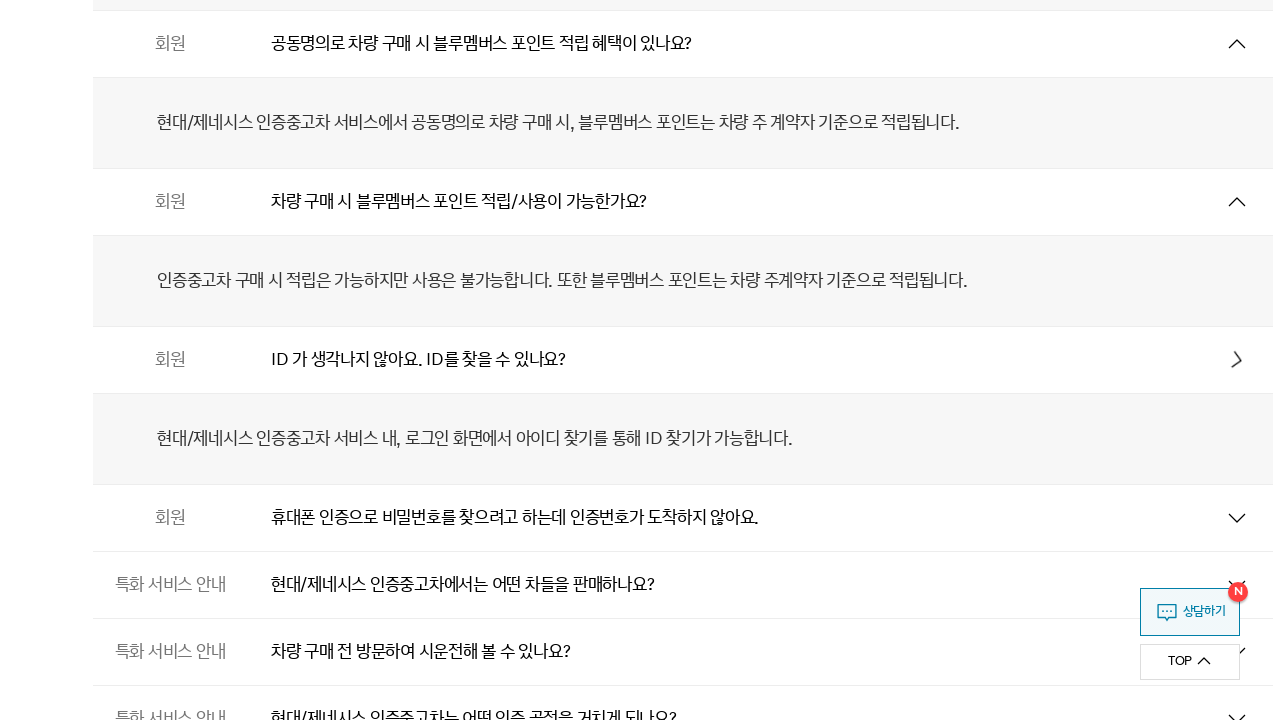

Waited 300ms for FAQ item 79 answer to display
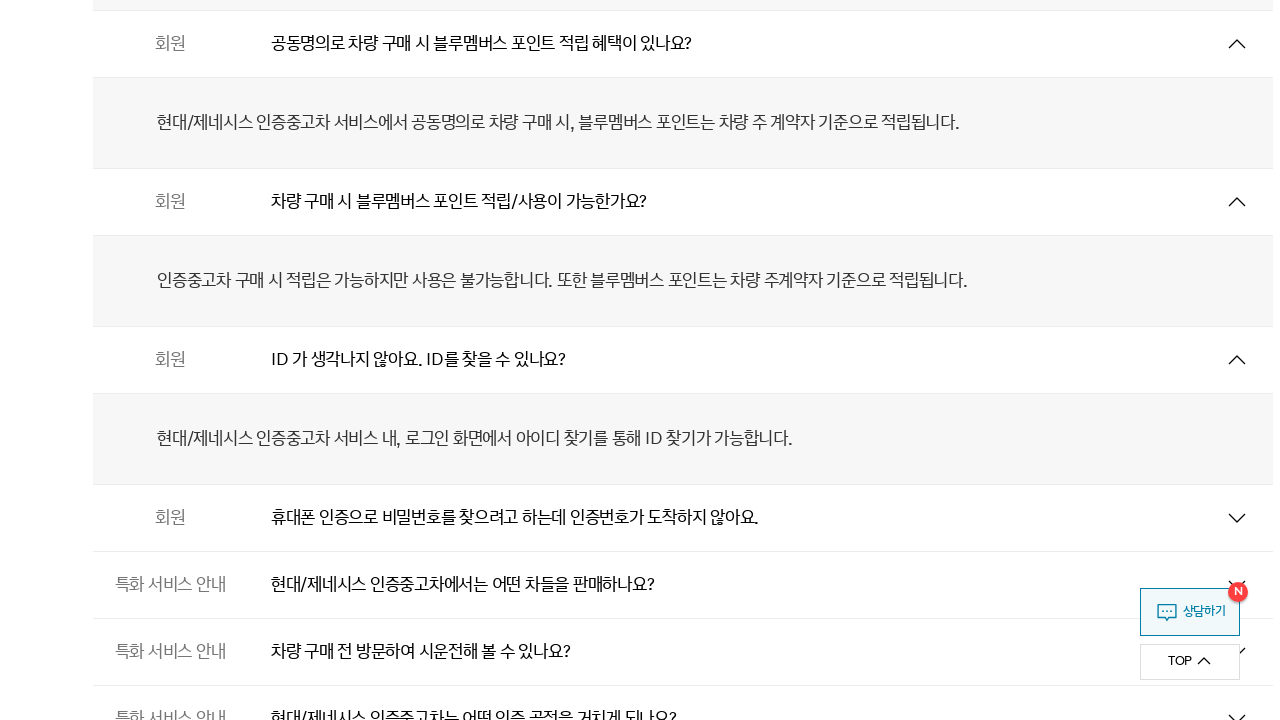

Clicked toggle button to expand FAQ item 80 of 133 at (683, 518) on ul#csFaqList > li.cont >> nth=79 >> button.js_toggle
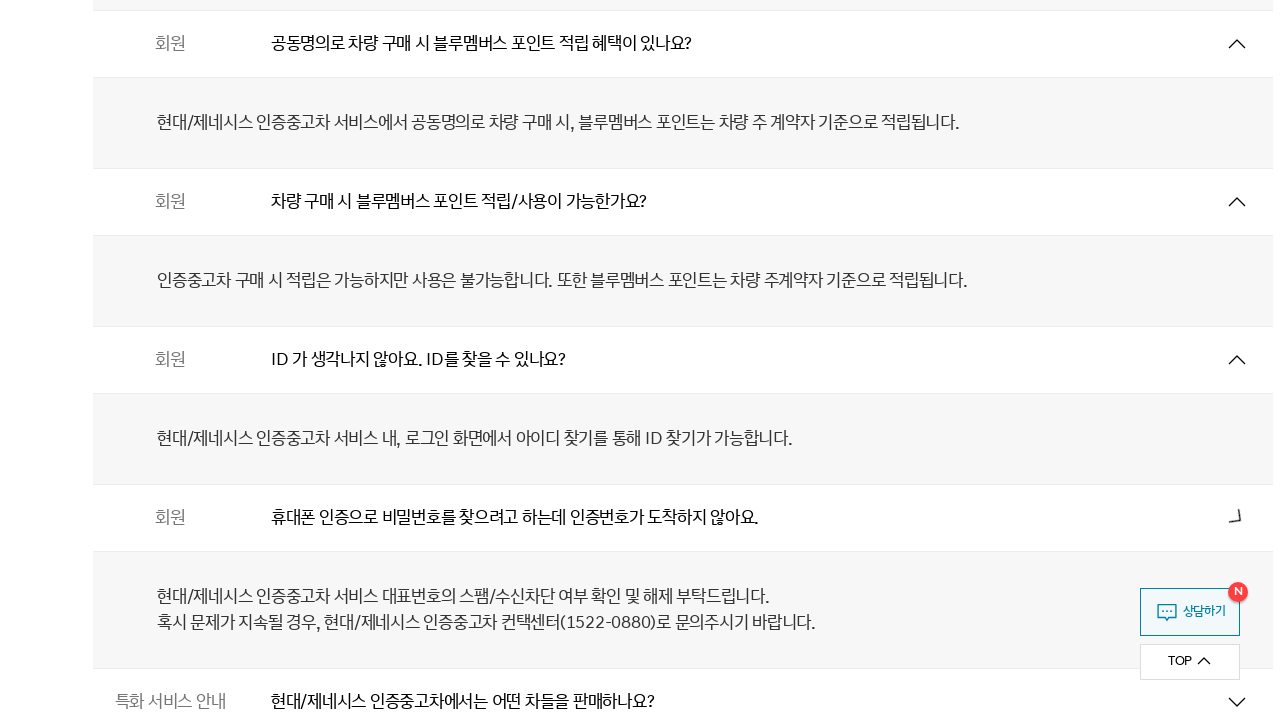

Waited 300ms for FAQ item 80 answer to display
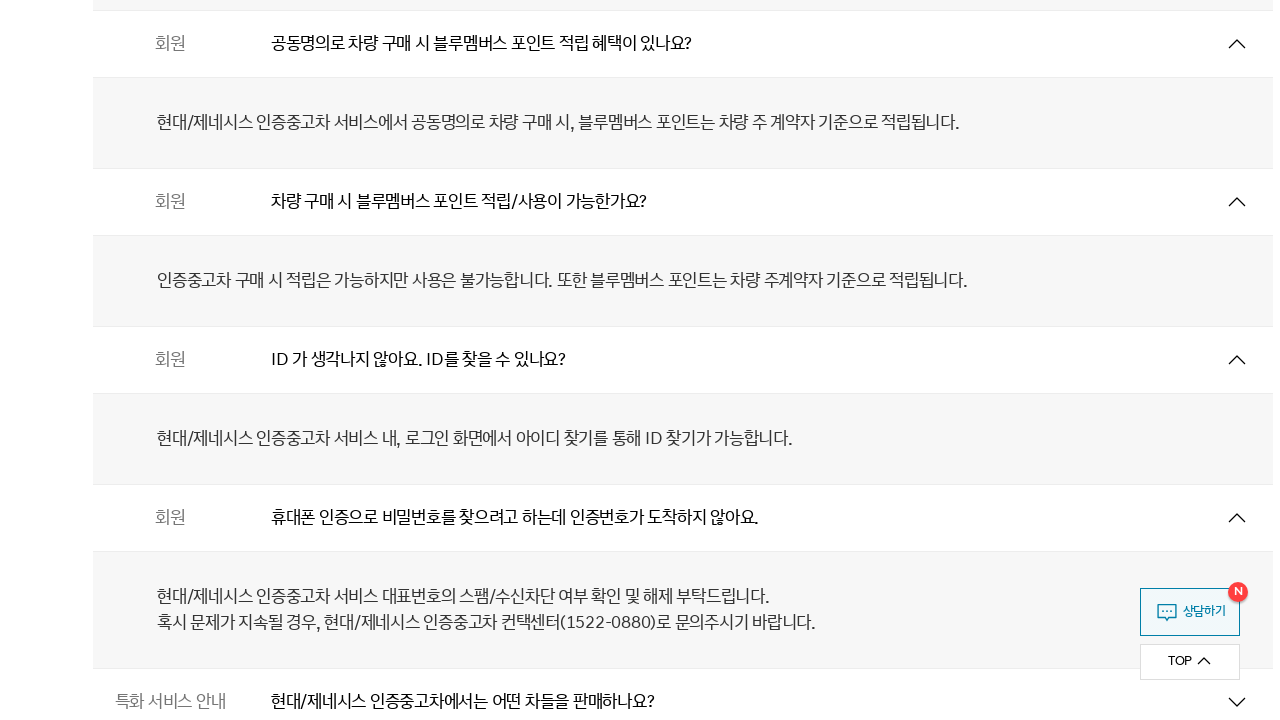

Clicked toggle button to expand FAQ item 81 of 133 at (683, 686) on ul#csFaqList > li.cont >> nth=80 >> button.js_toggle
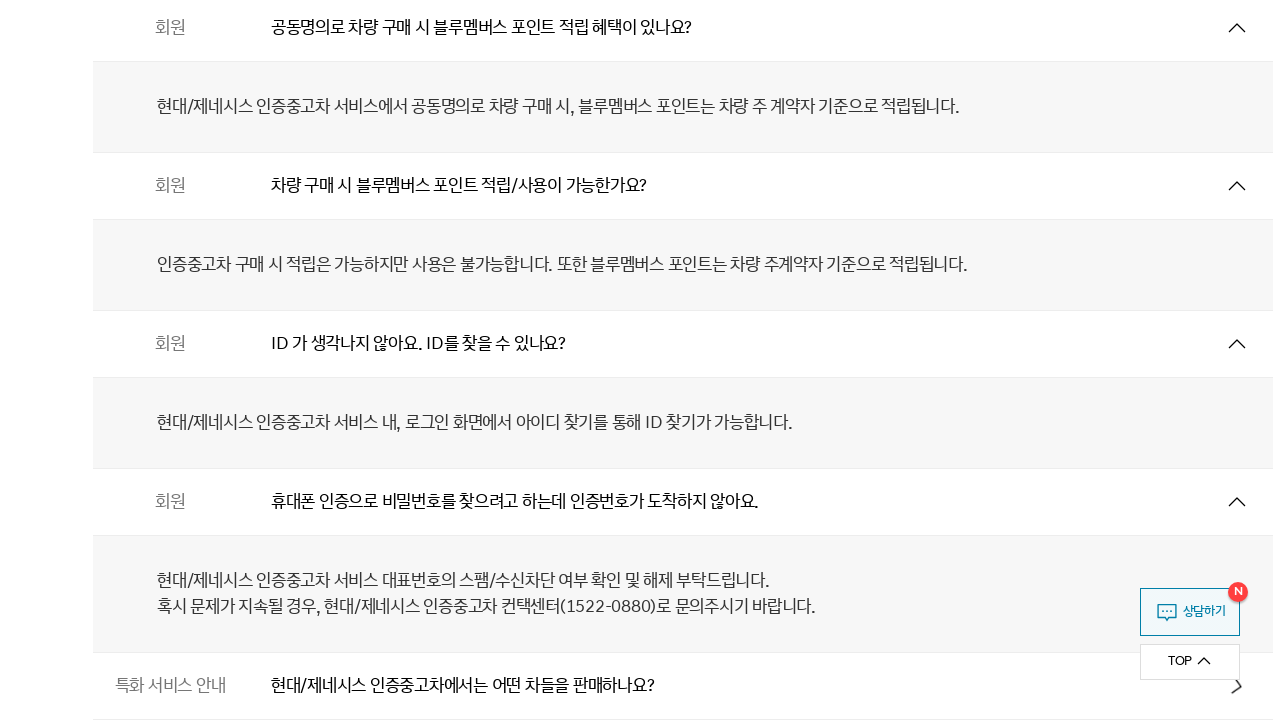

Waited 300ms for FAQ item 81 answer to display
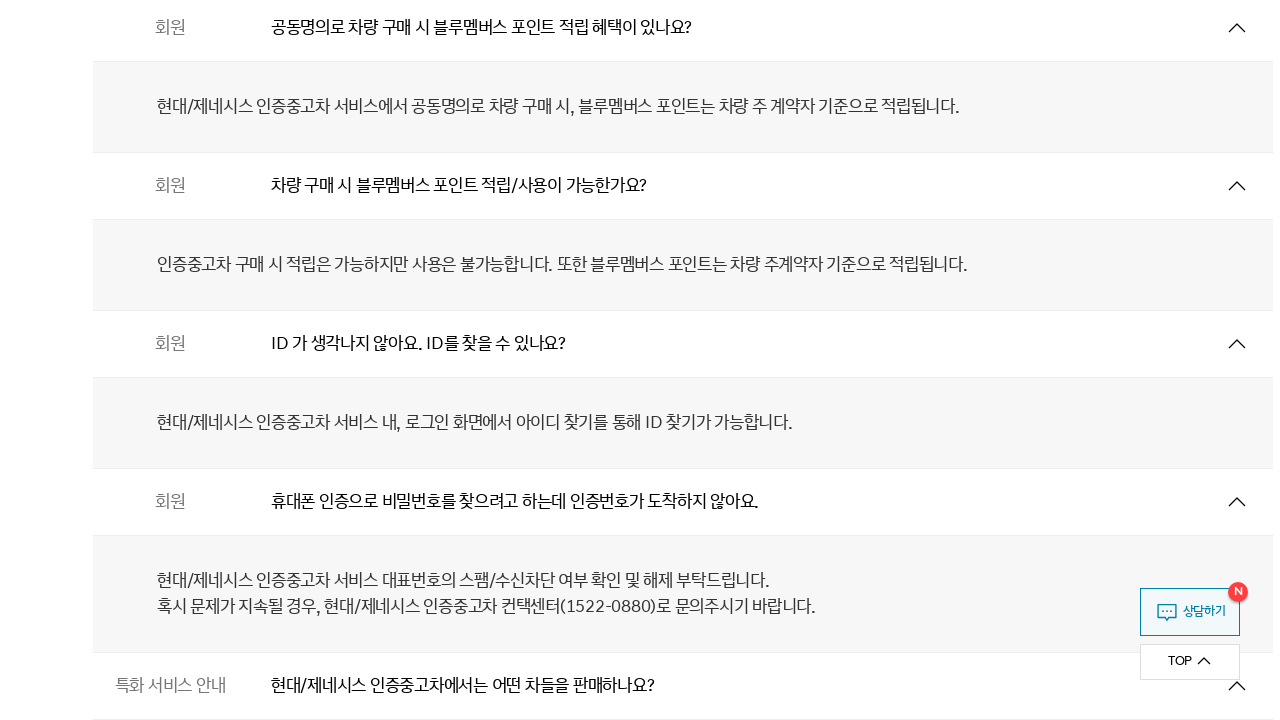

Clicked toggle button to expand FAQ item 82 of 133 at (683, 360) on ul#csFaqList > li.cont >> nth=81 >> button.js_toggle
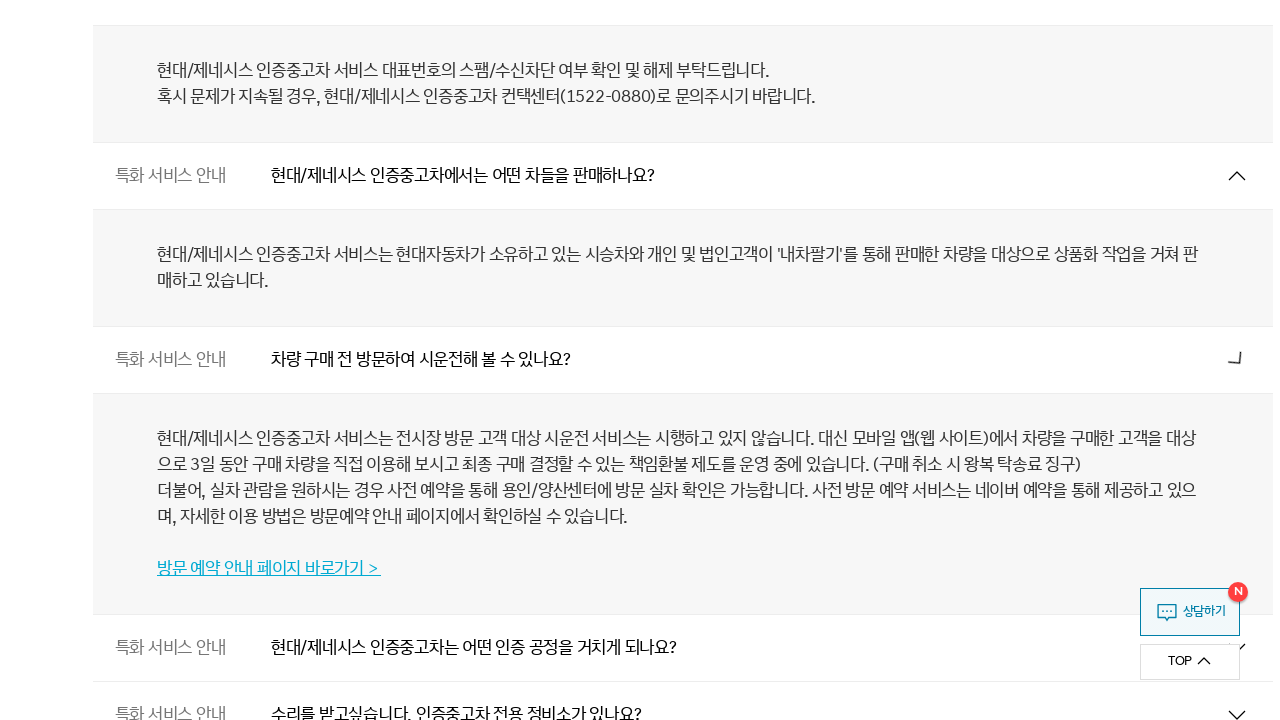

Waited 300ms for FAQ item 82 answer to display
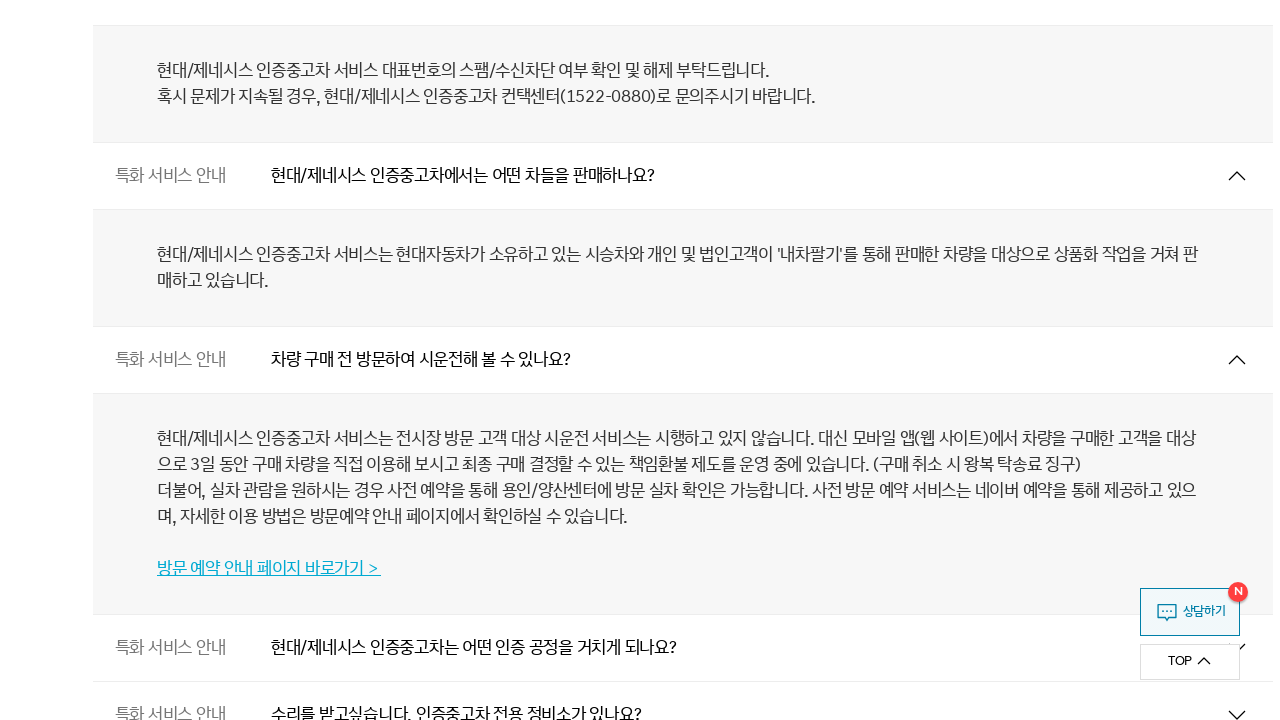

Clicked toggle button to expand FAQ item 83 of 133 at (683, 648) on ul#csFaqList > li.cont >> nth=82 >> button.js_toggle
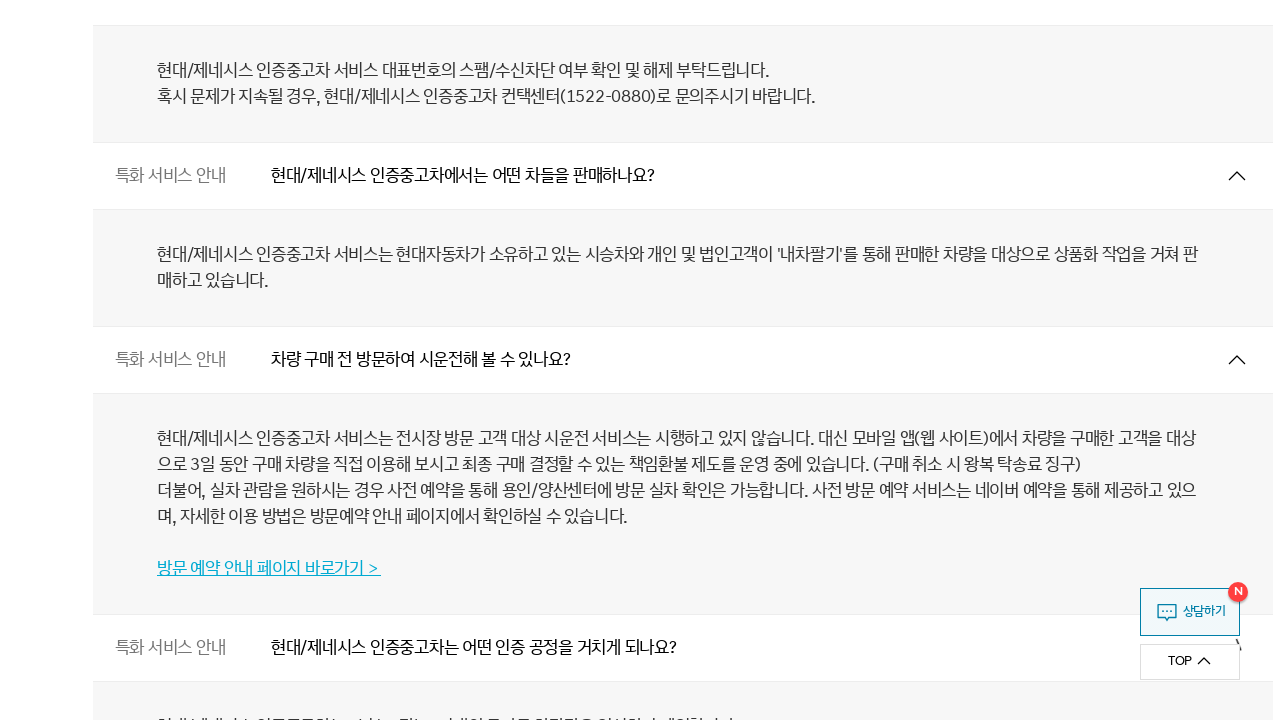

Waited 300ms for FAQ item 83 answer to display
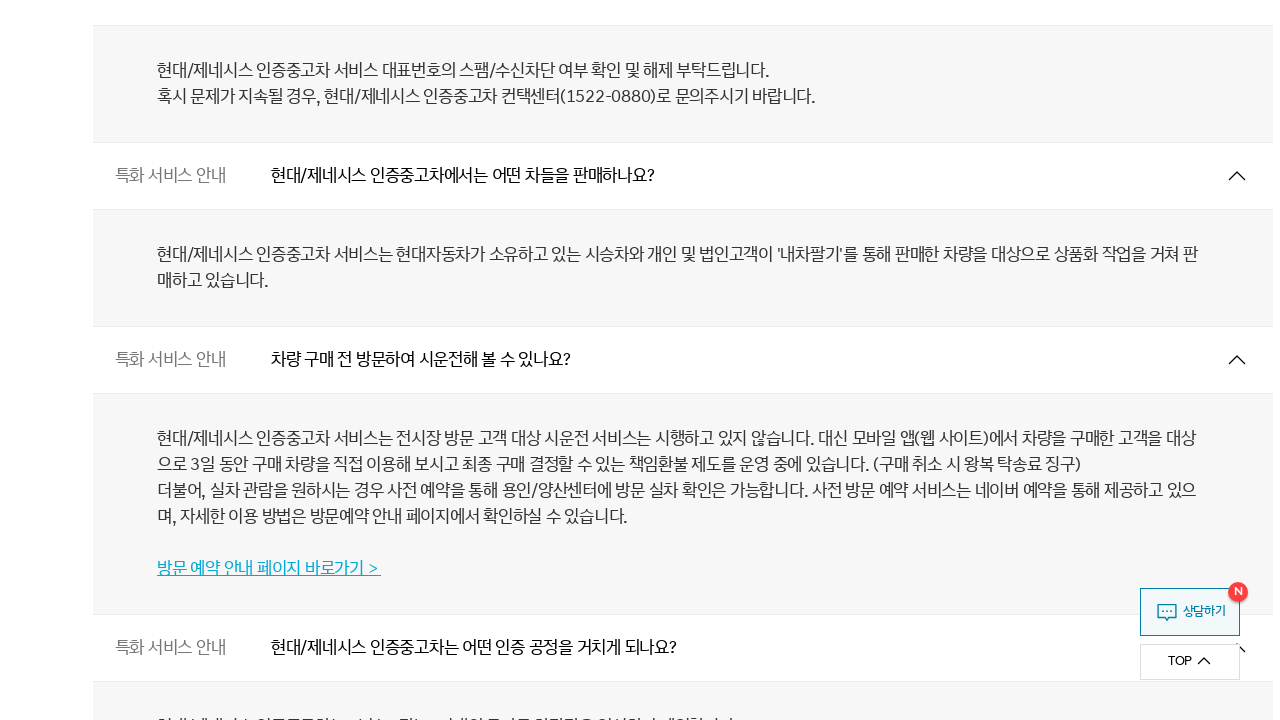

Clicked toggle button to expand FAQ item 84 of 133 at (683, 360) on ul#csFaqList > li.cont >> nth=83 >> button.js_toggle
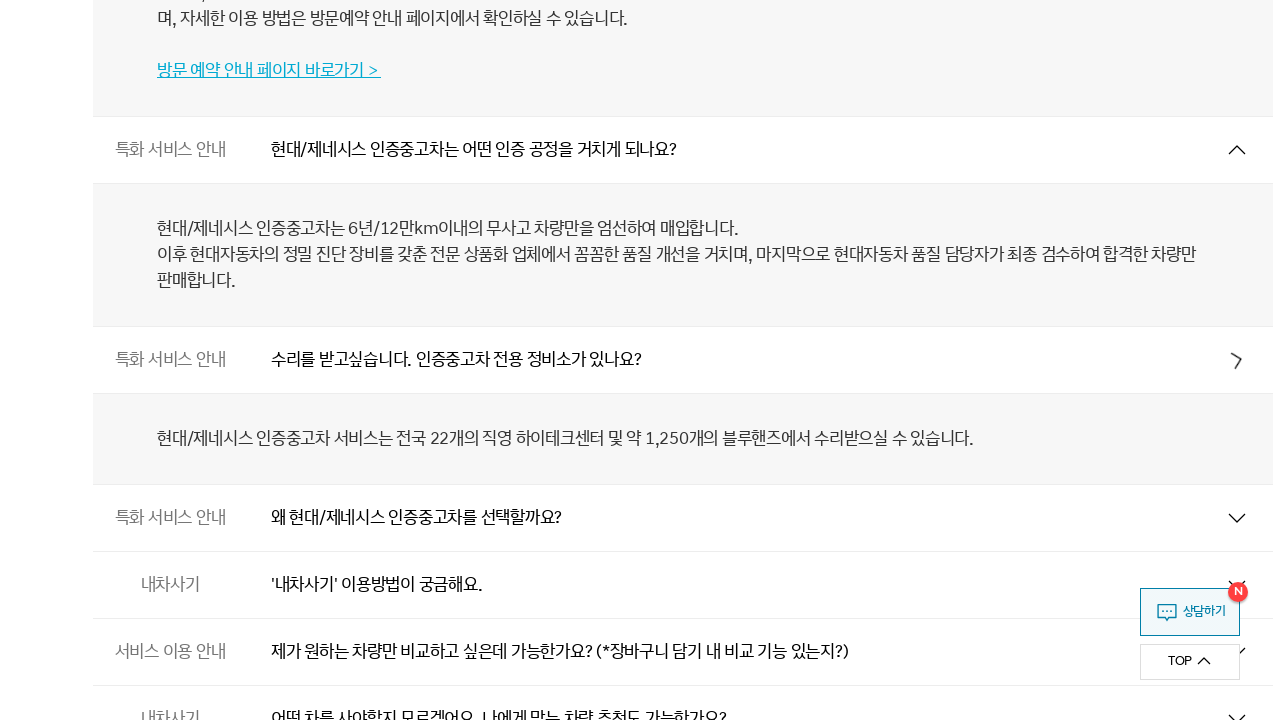

Waited 300ms for FAQ item 84 answer to display
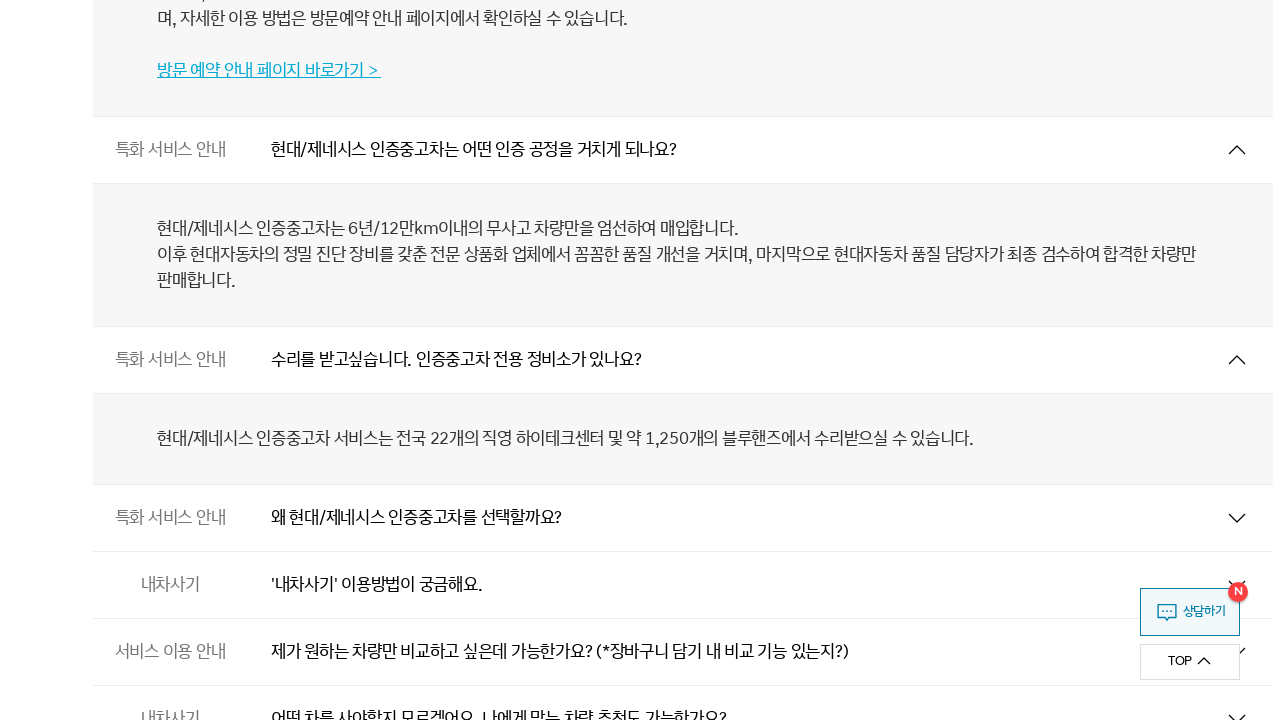

Clicked toggle button to expand FAQ item 85 of 133 at (683, 518) on ul#csFaqList > li.cont >> nth=84 >> button.js_toggle
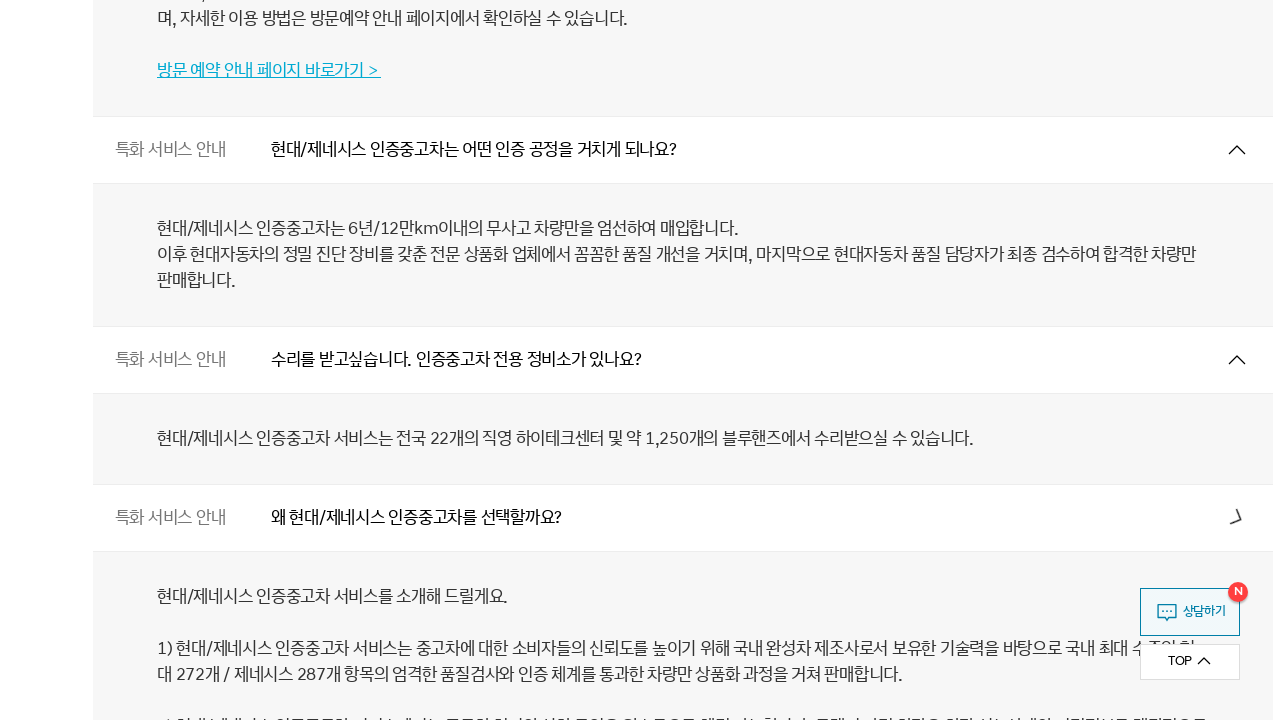

Waited 300ms for FAQ item 85 answer to display
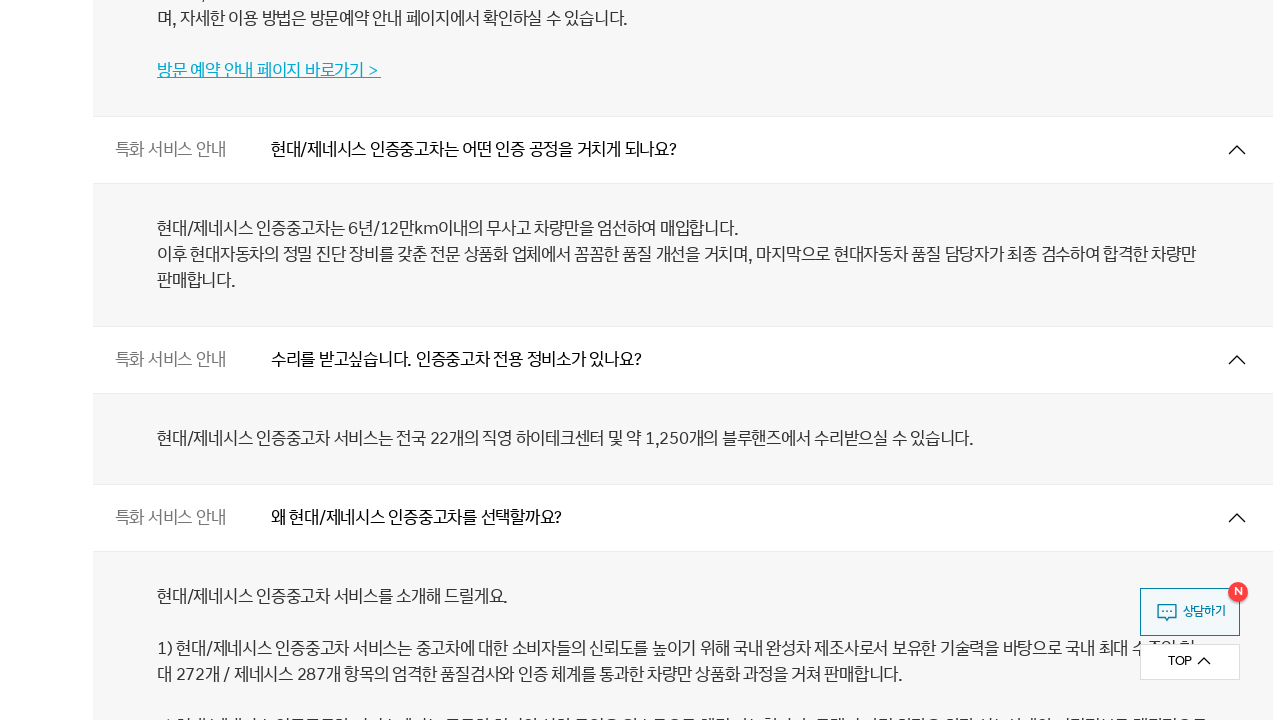

Clicked toggle button to expand FAQ item 86 of 133 at (683, 360) on ul#csFaqList > li.cont >> nth=85 >> button.js_toggle
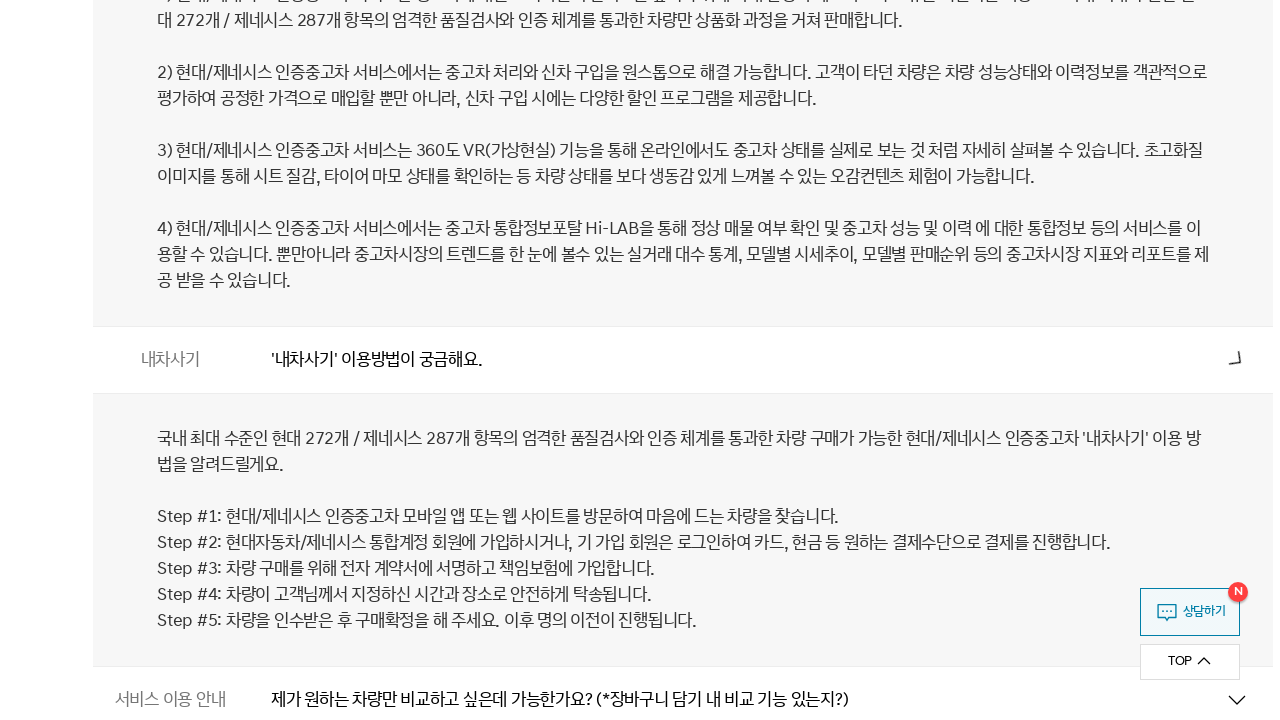

Waited 300ms for FAQ item 86 answer to display
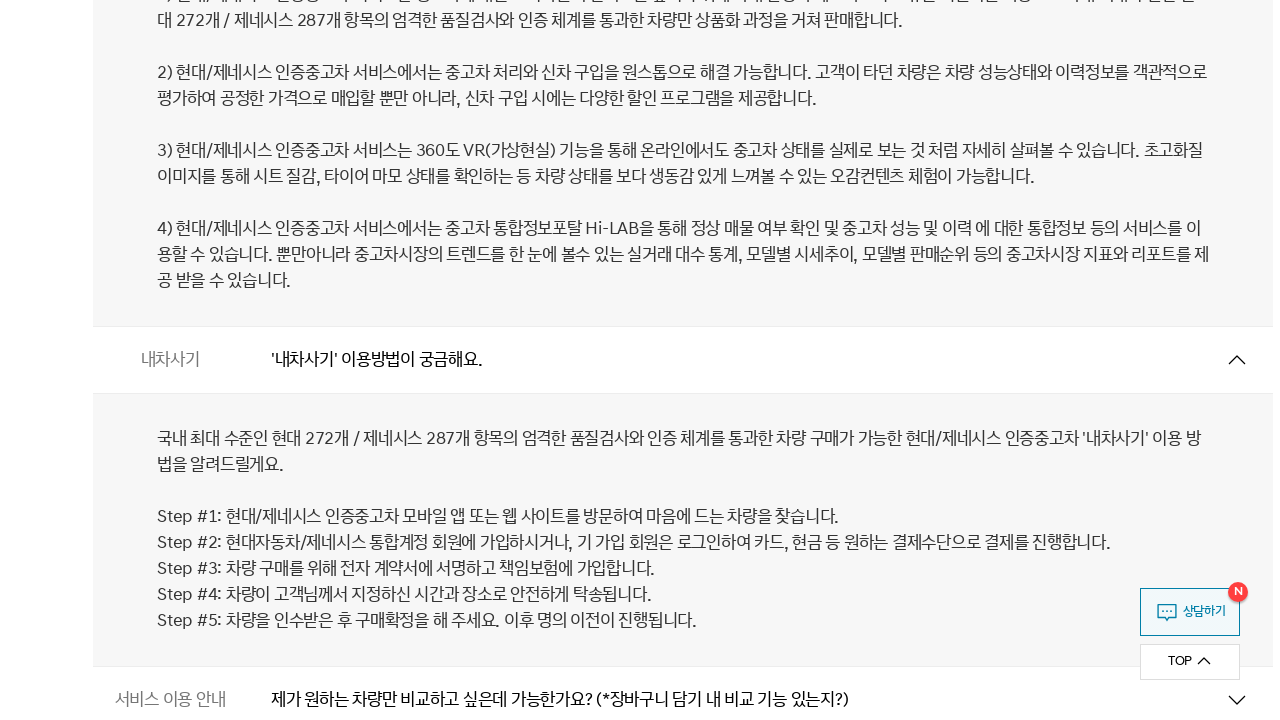

Clicked toggle button to expand FAQ item 87 of 133 at (683, 686) on ul#csFaqList > li.cont >> nth=86 >> button.js_toggle
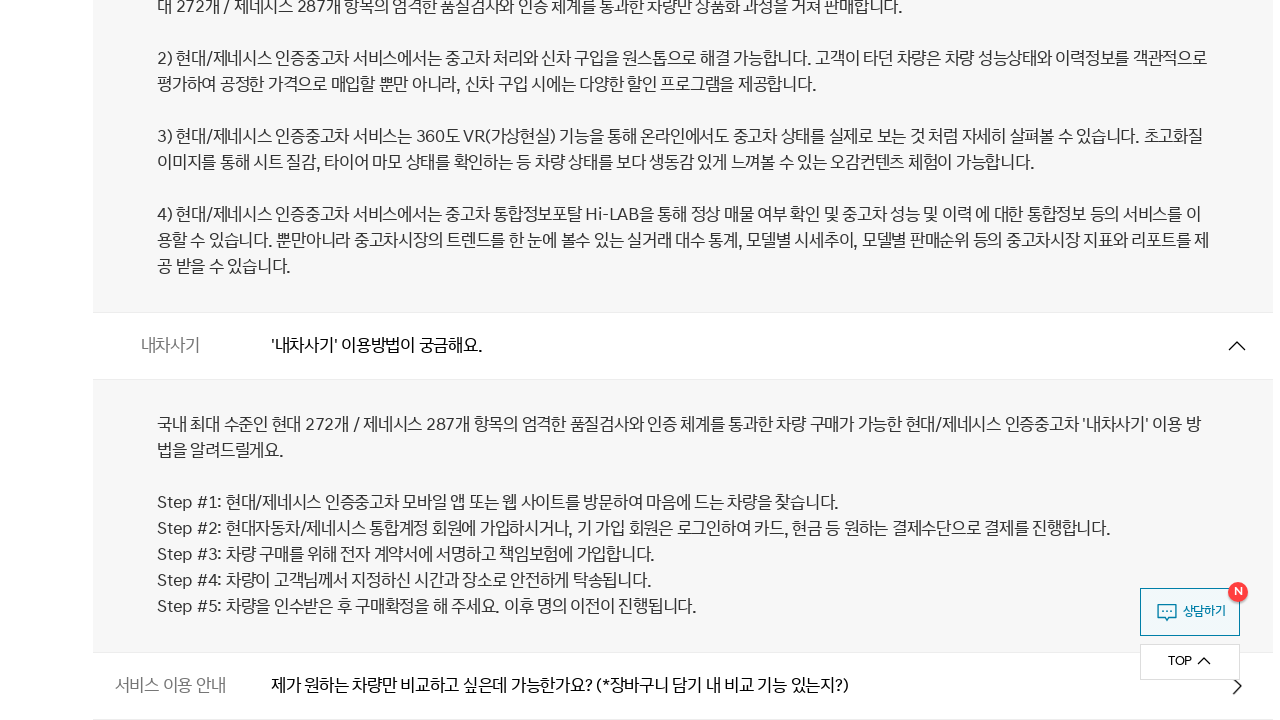

Waited 300ms for FAQ item 87 answer to display
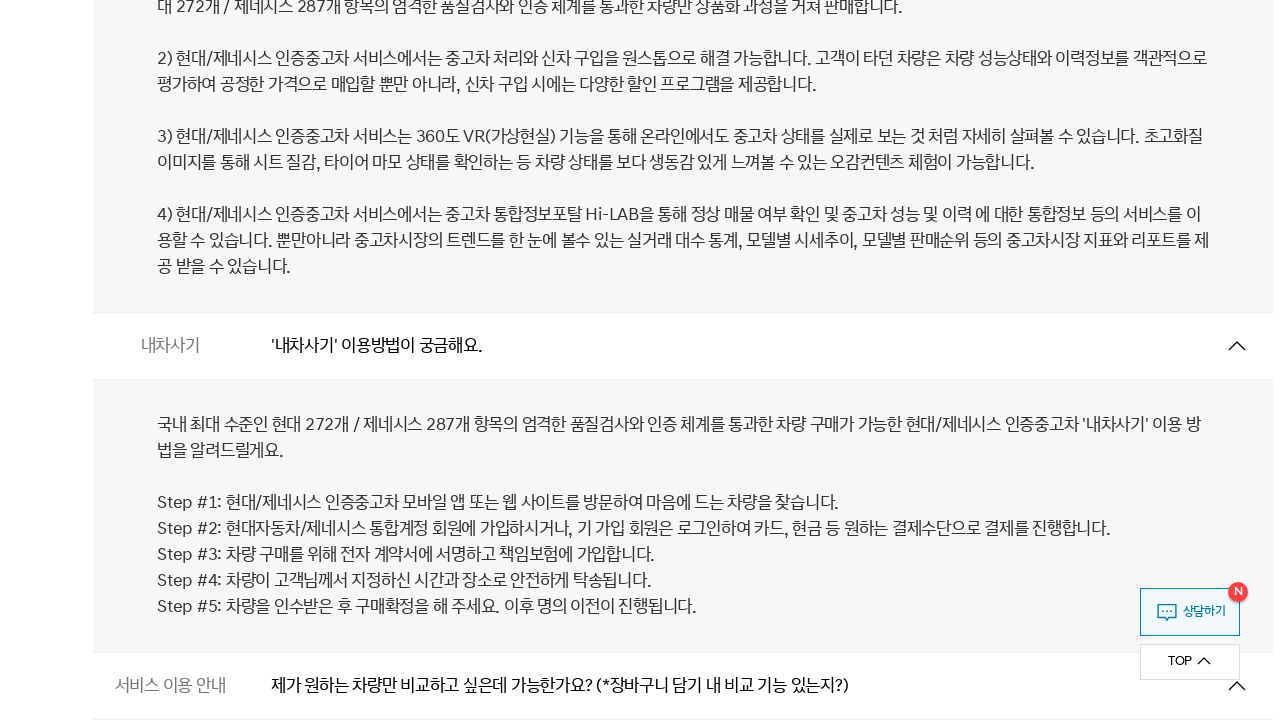

Clicked toggle button to expand FAQ item 88 of 133 at (683, 360) on ul#csFaqList > li.cont >> nth=87 >> button.js_toggle
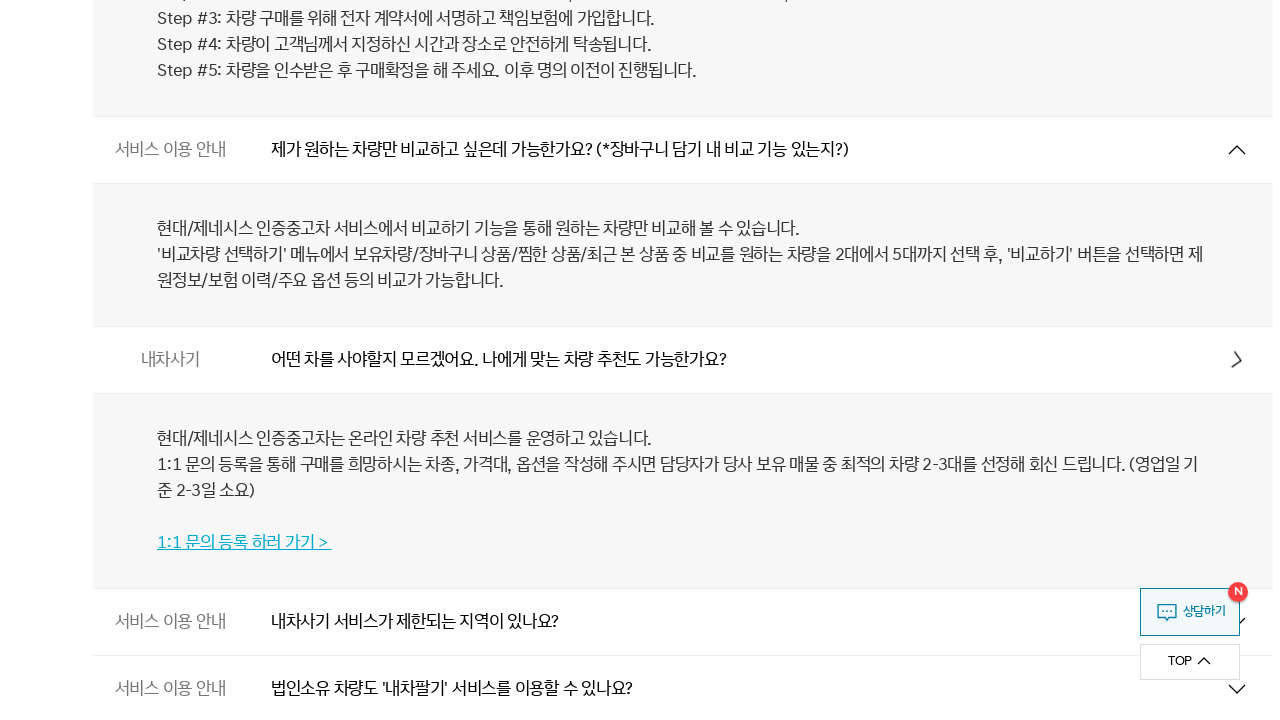

Waited 300ms for FAQ item 88 answer to display
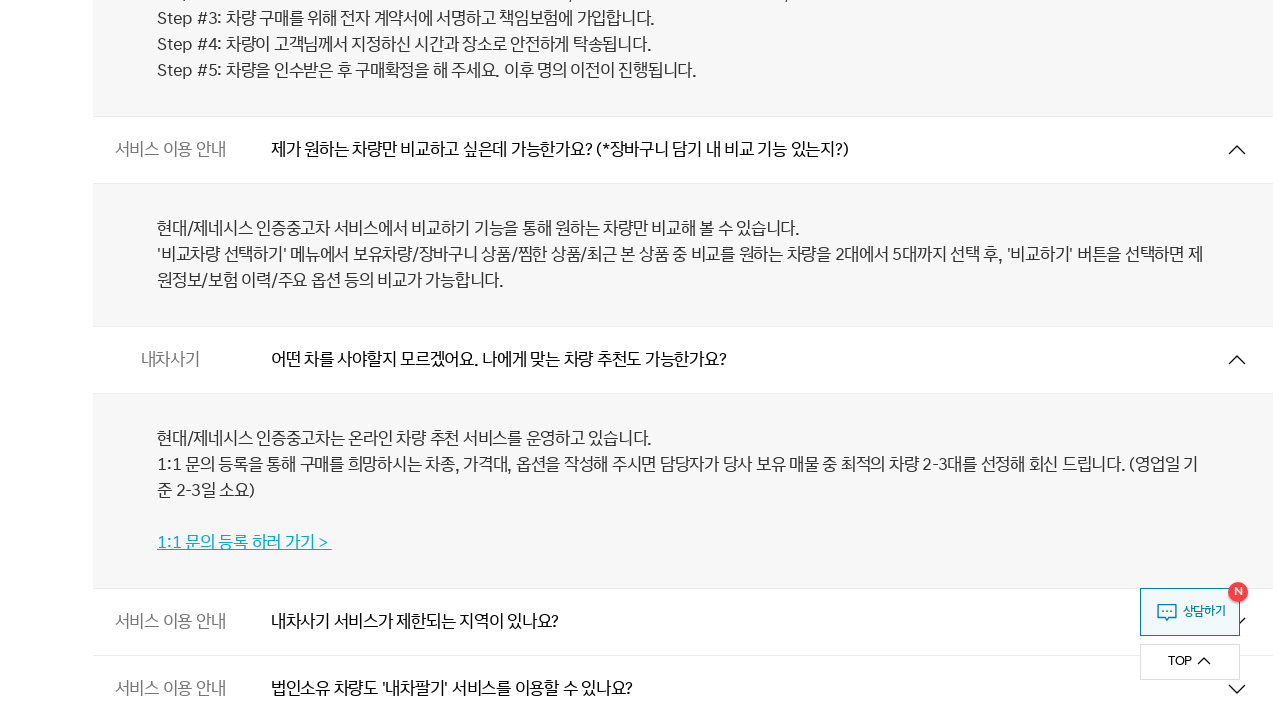

Clicked toggle button to expand FAQ item 89 of 133 at (683, 622) on ul#csFaqList > li.cont >> nth=88 >> button.js_toggle
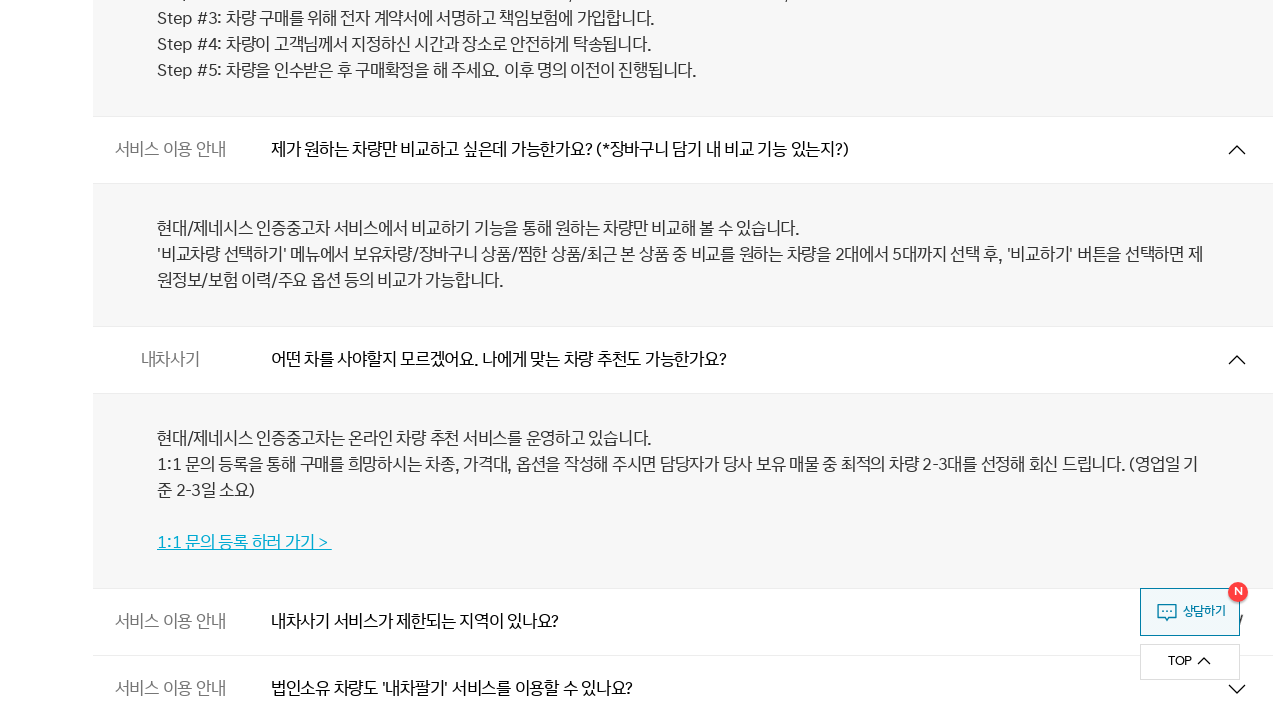

Waited 300ms for FAQ item 89 answer to display
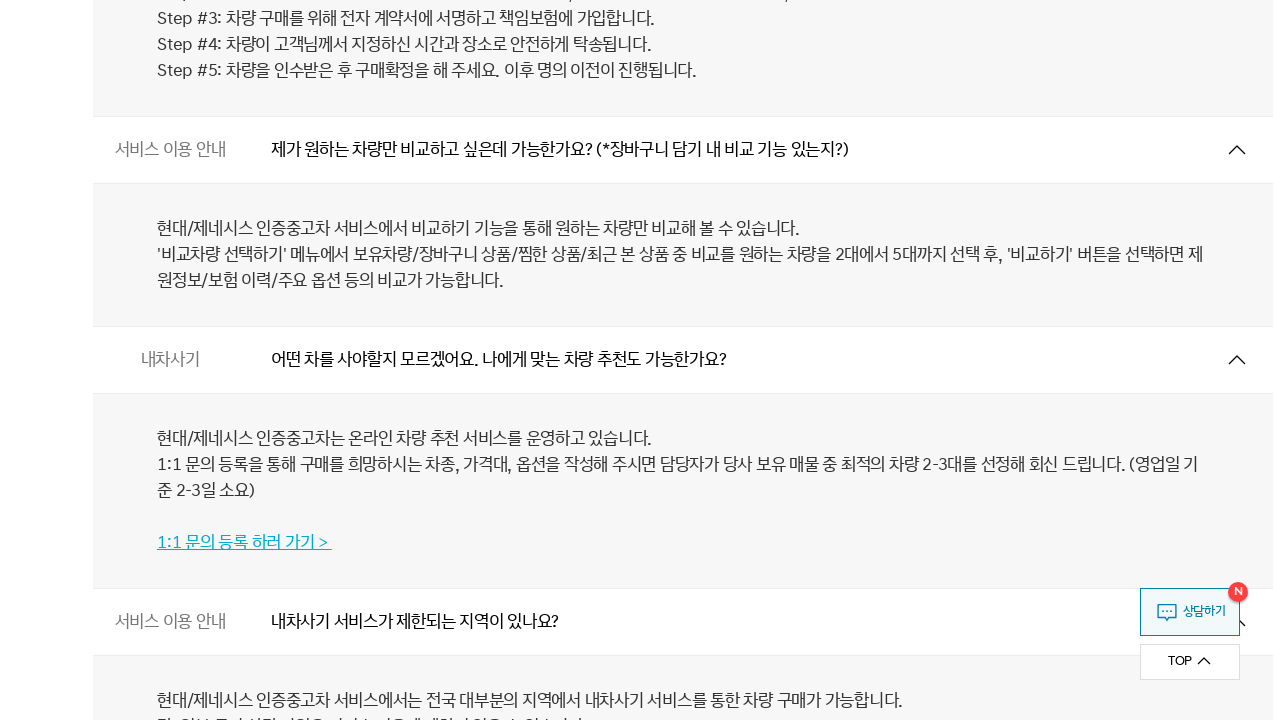

Clicked toggle button to expand FAQ item 90 of 133 at (683, 360) on ul#csFaqList > li.cont >> nth=89 >> button.js_toggle
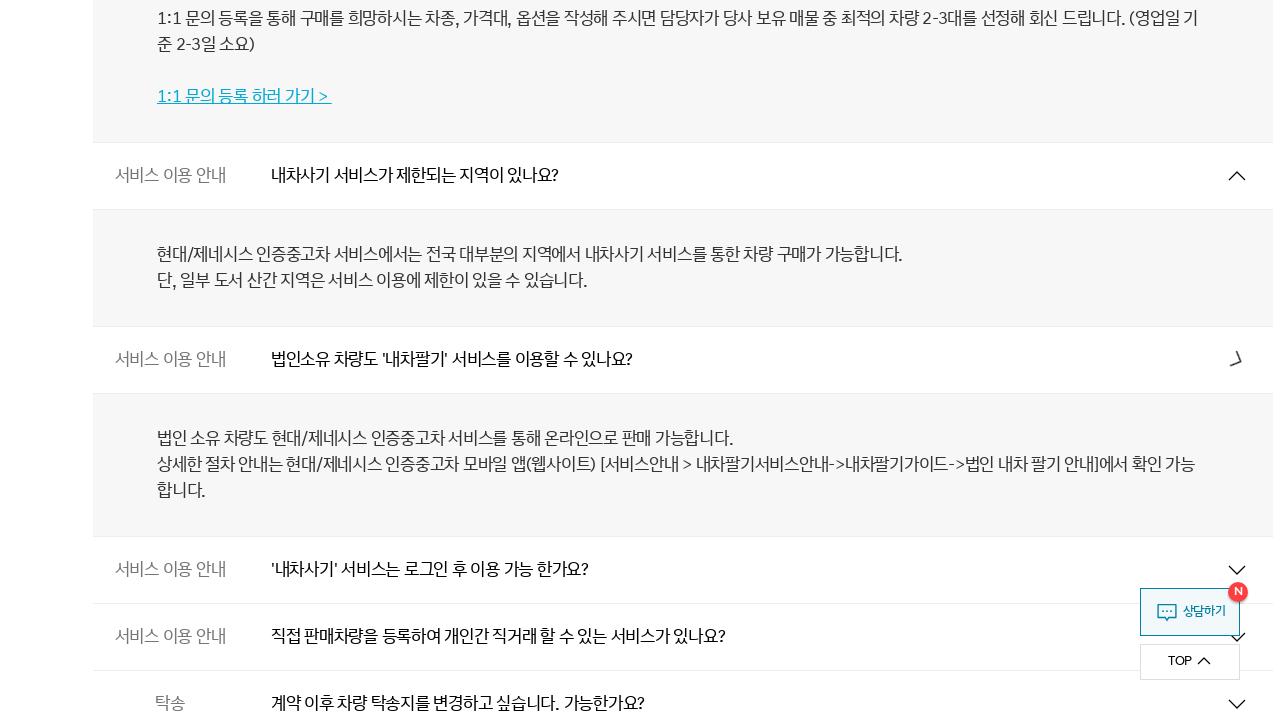

Waited 300ms for FAQ item 90 answer to display
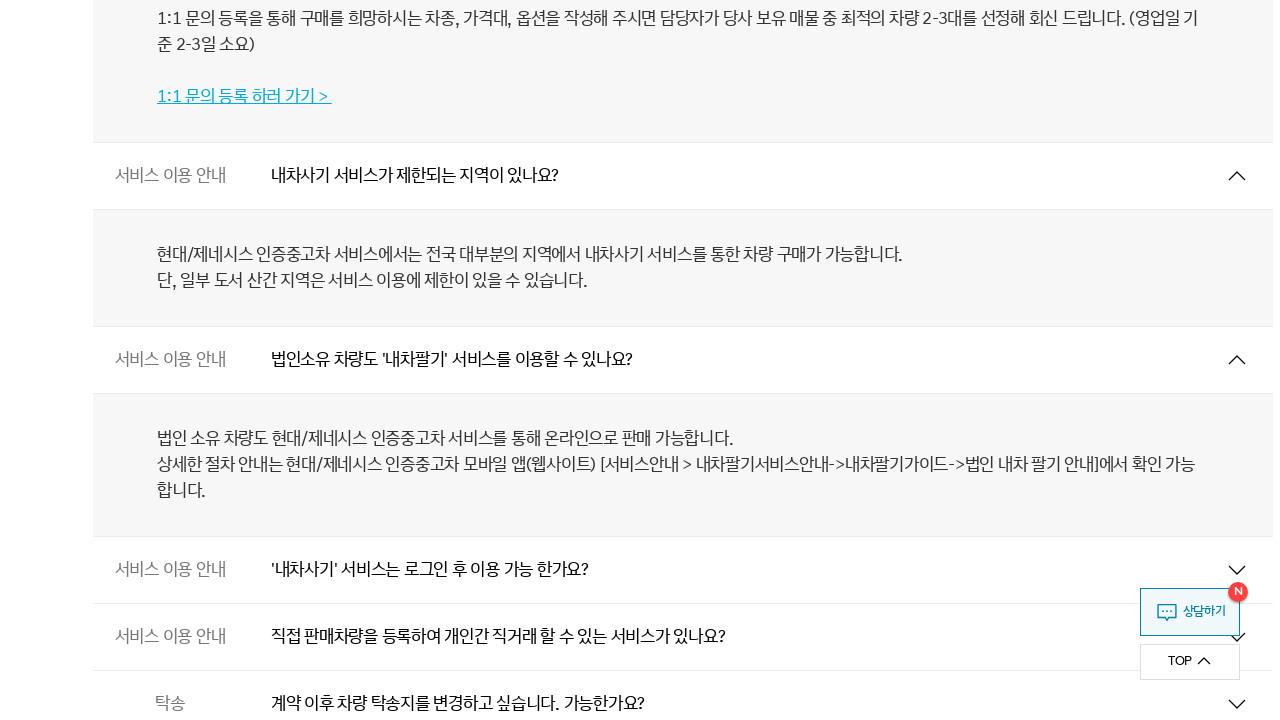

Clicked toggle button to expand FAQ item 91 of 133 at (683, 570) on ul#csFaqList > li.cont >> nth=90 >> button.js_toggle
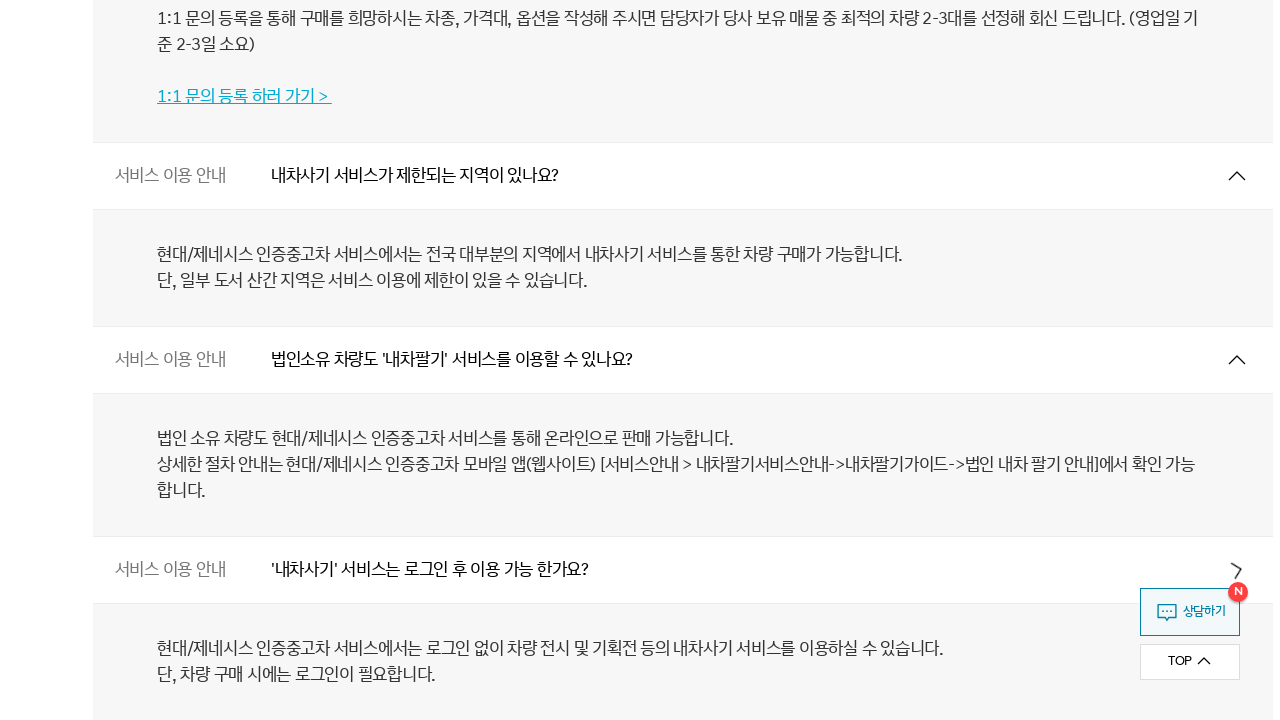

Waited 300ms for FAQ item 91 answer to display
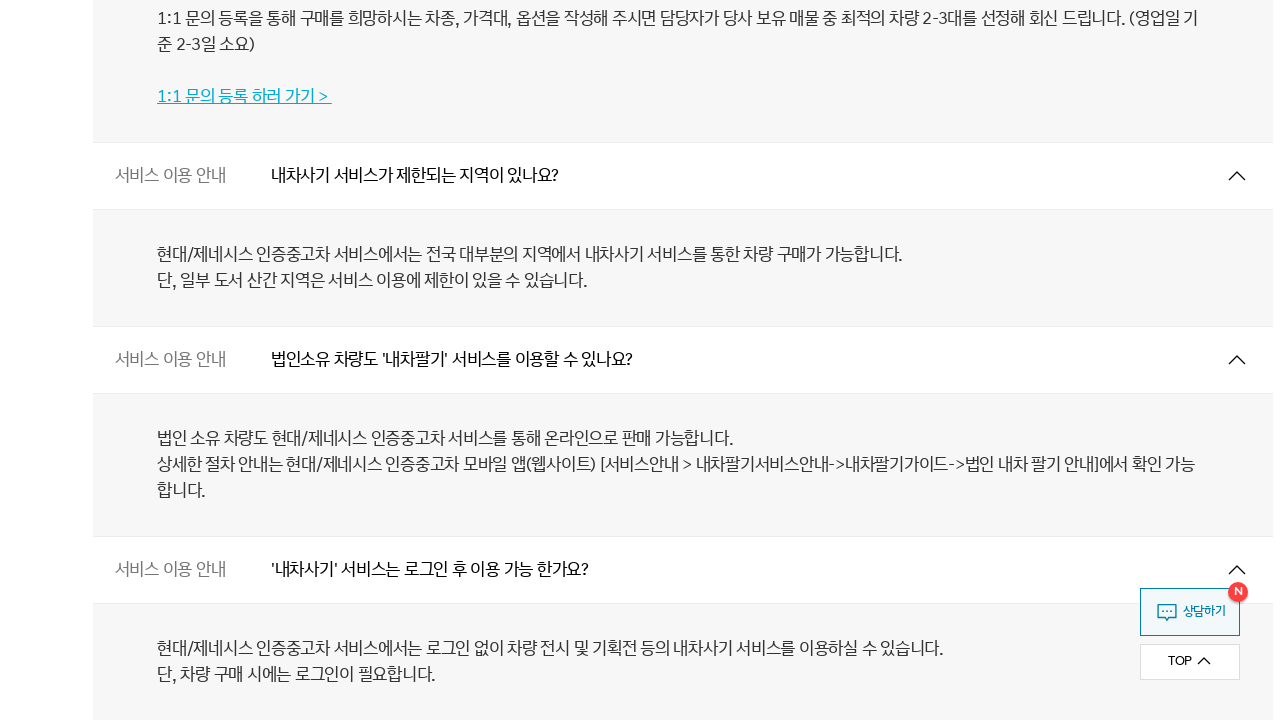

Clicked toggle button to expand FAQ item 92 of 133 at (683, 360) on ul#csFaqList > li.cont >> nth=91 >> button.js_toggle
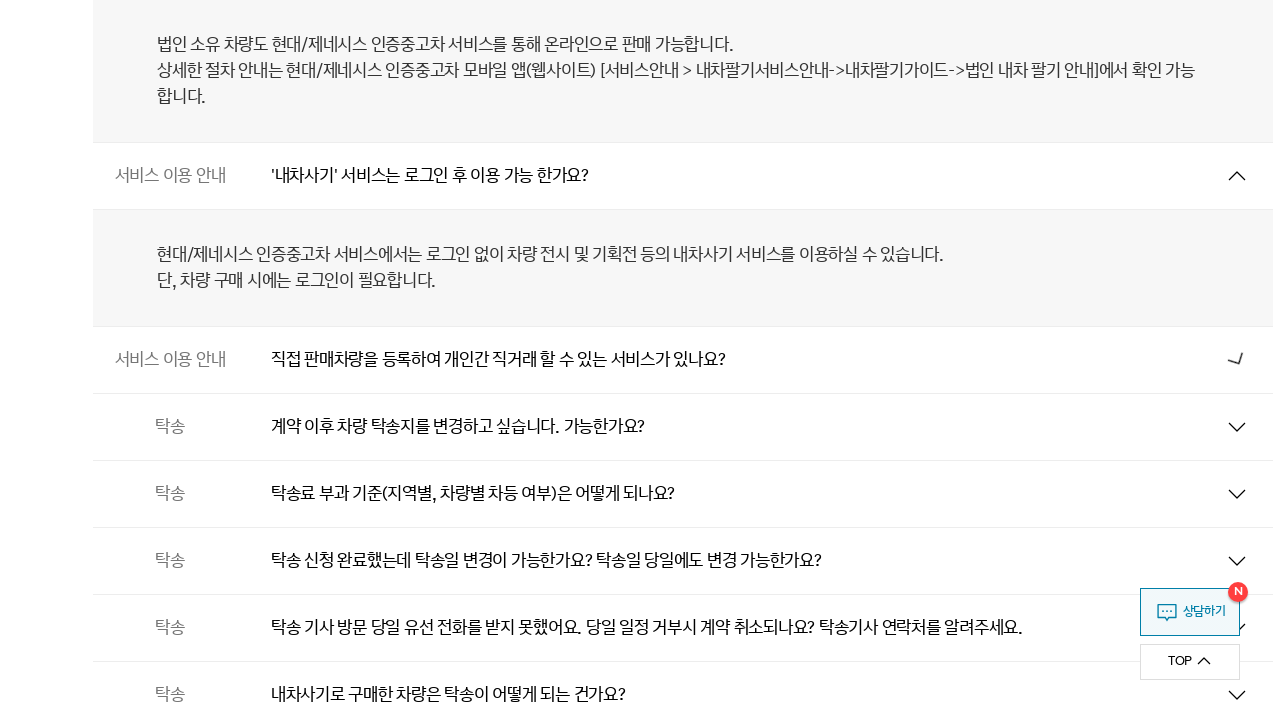

Waited 300ms for FAQ item 92 answer to display
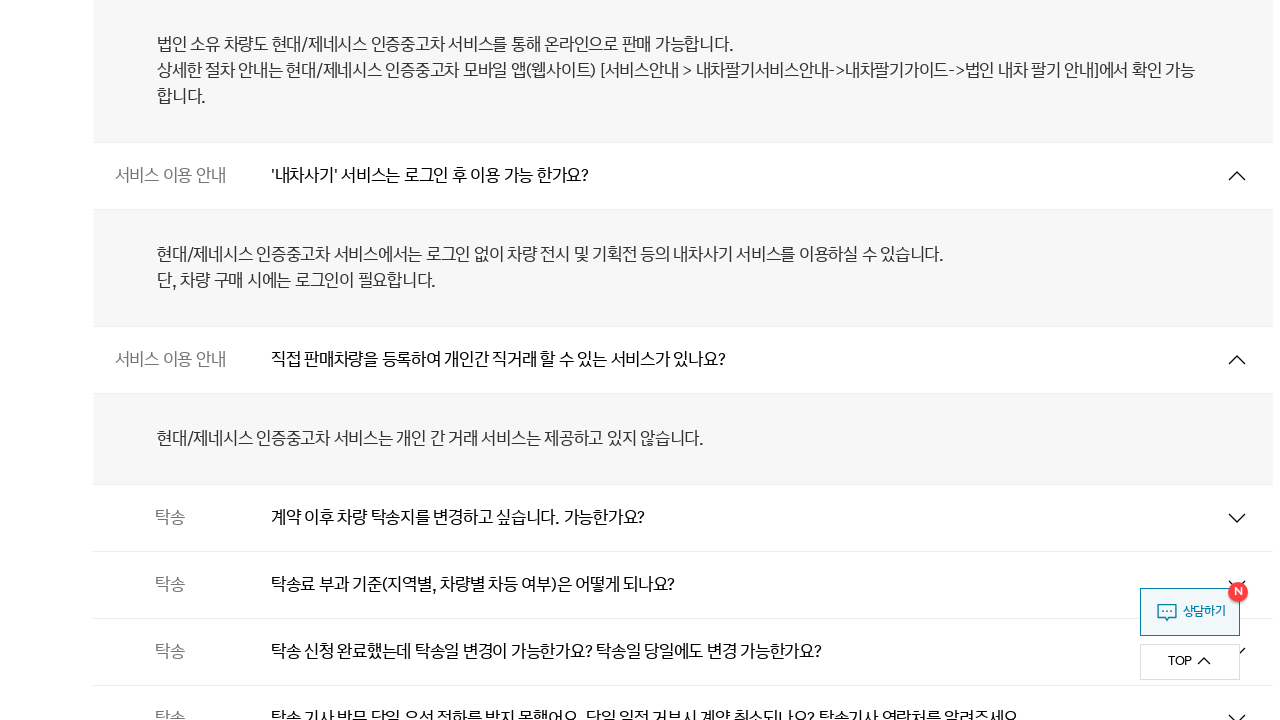

Clicked toggle button to expand FAQ item 93 of 133 at (683, 518) on ul#csFaqList > li.cont >> nth=92 >> button.js_toggle
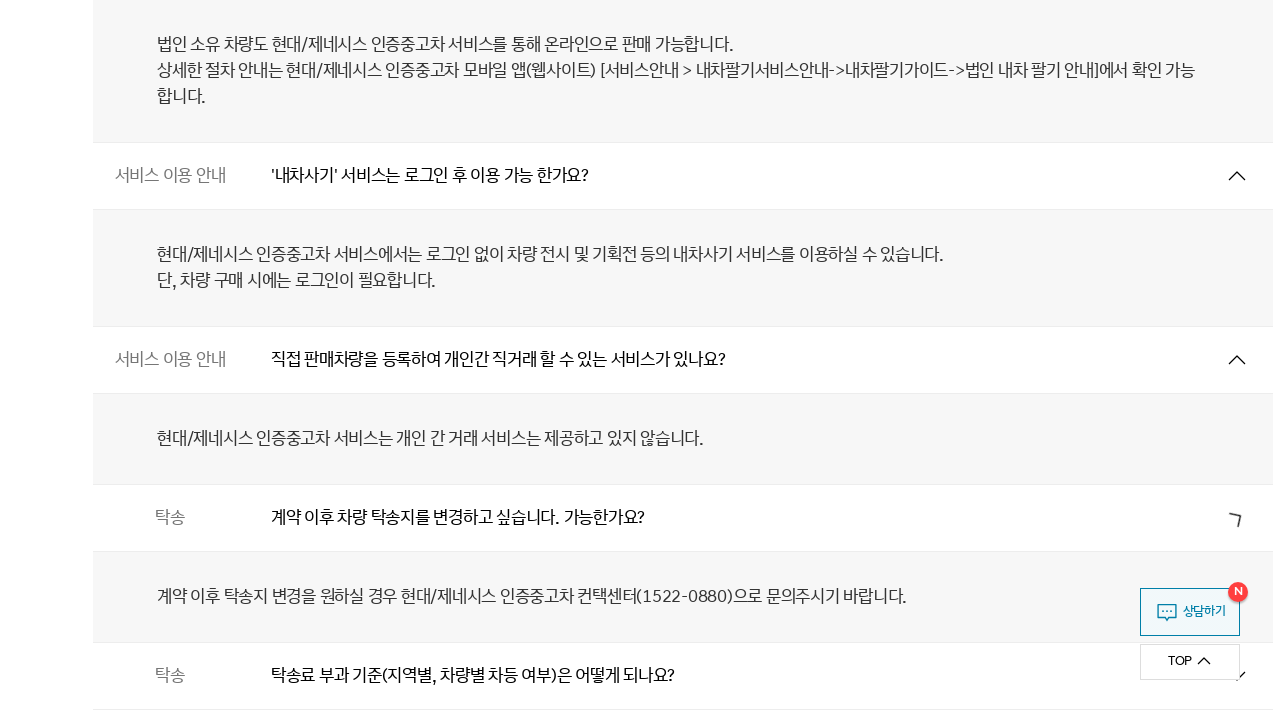

Waited 300ms for FAQ item 93 answer to display
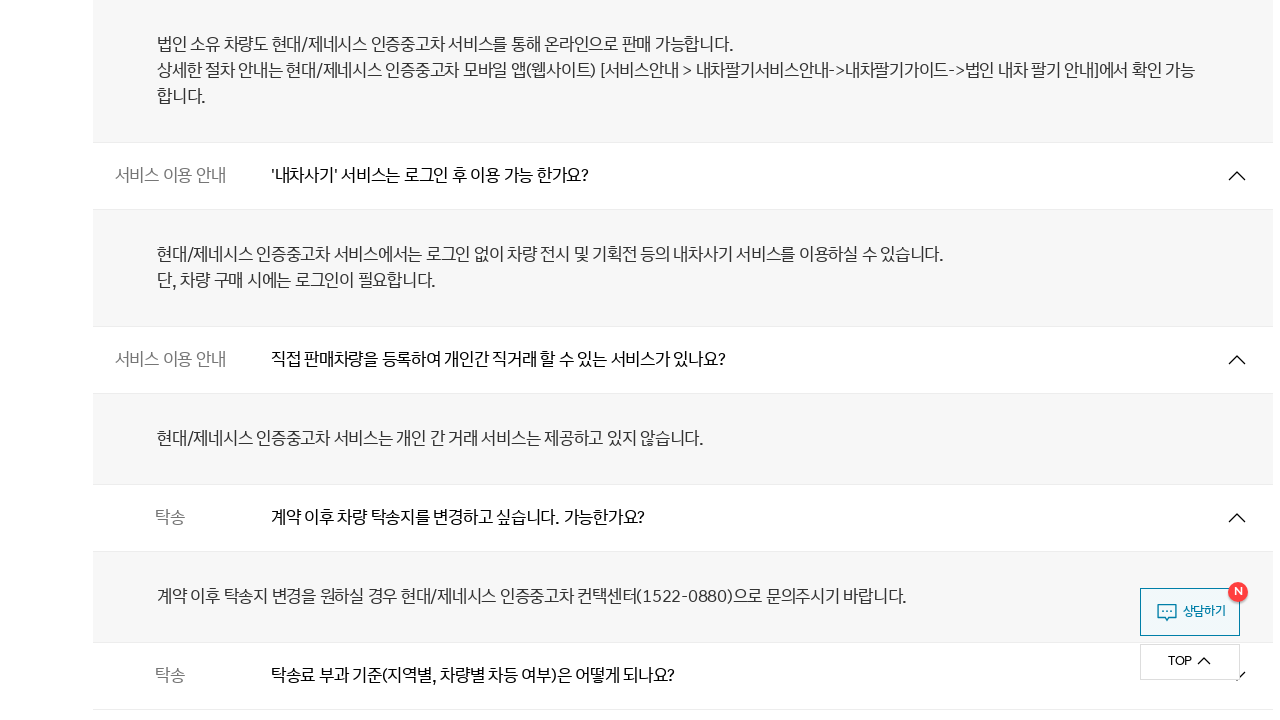

Clicked toggle button to expand FAQ item 94 of 133 at (683, 676) on ul#csFaqList > li.cont >> nth=93 >> button.js_toggle
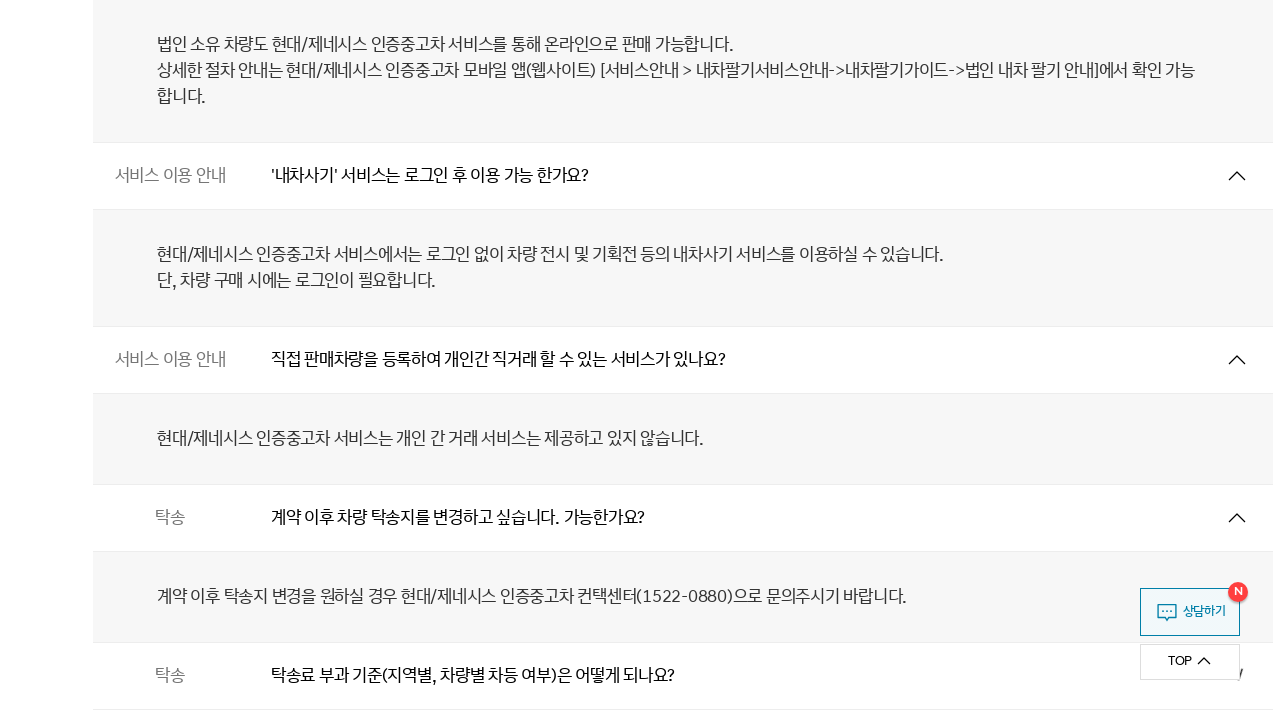

Waited 300ms for FAQ item 94 answer to display
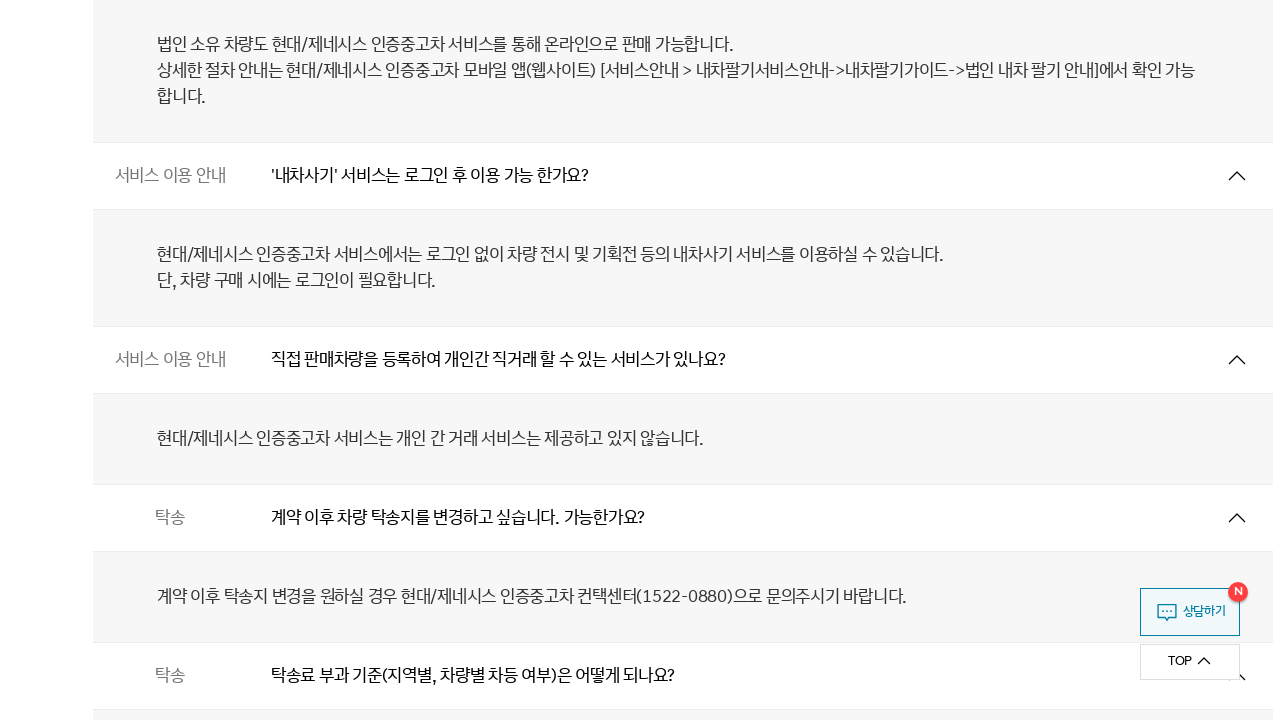

Clicked toggle button to expand FAQ item 95 of 133 at (683, 360) on ul#csFaqList > li.cont >> nth=94 >> button.js_toggle
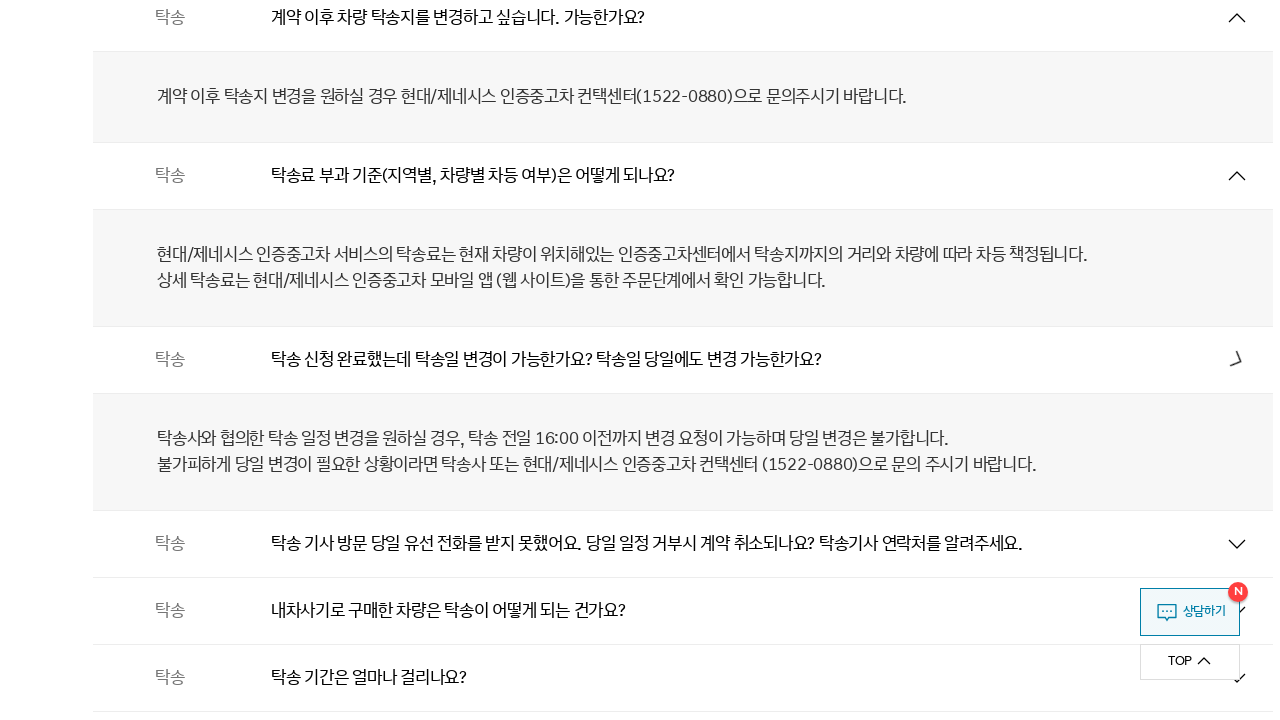

Waited 300ms for FAQ item 95 answer to display
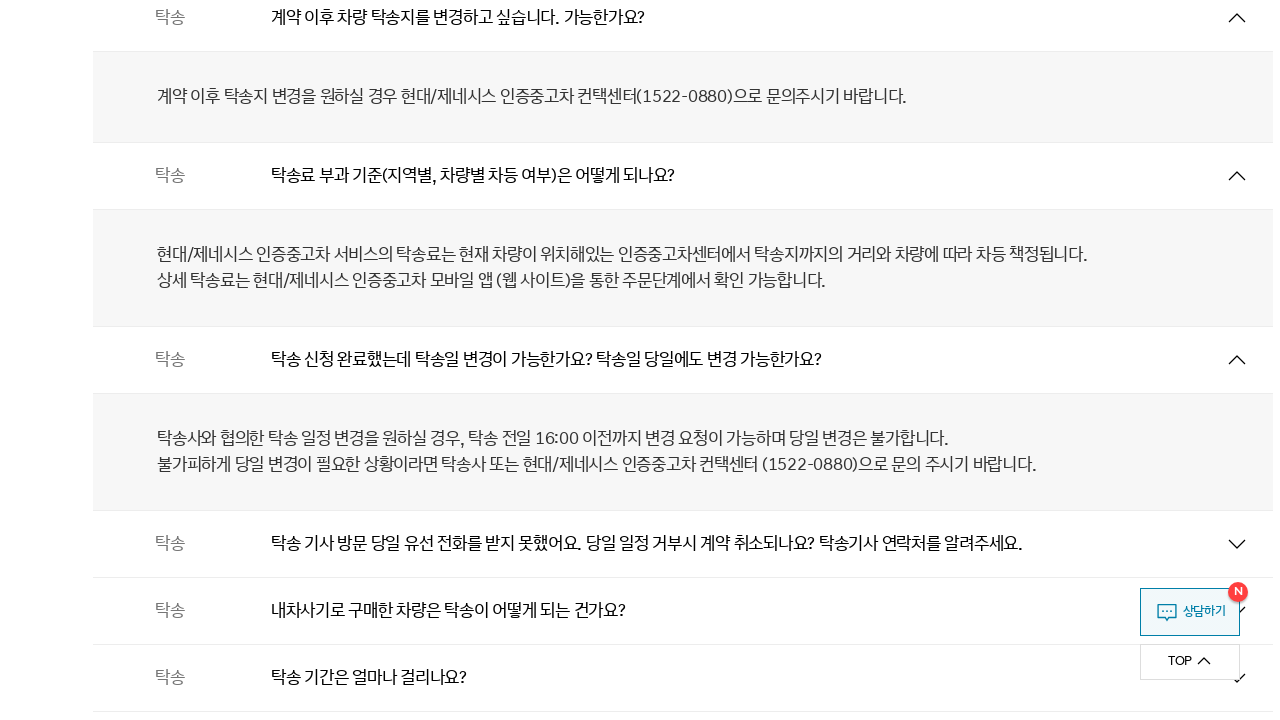

Clicked toggle button to expand FAQ item 96 of 133 at (683, 544) on ul#csFaqList > li.cont >> nth=95 >> button.js_toggle
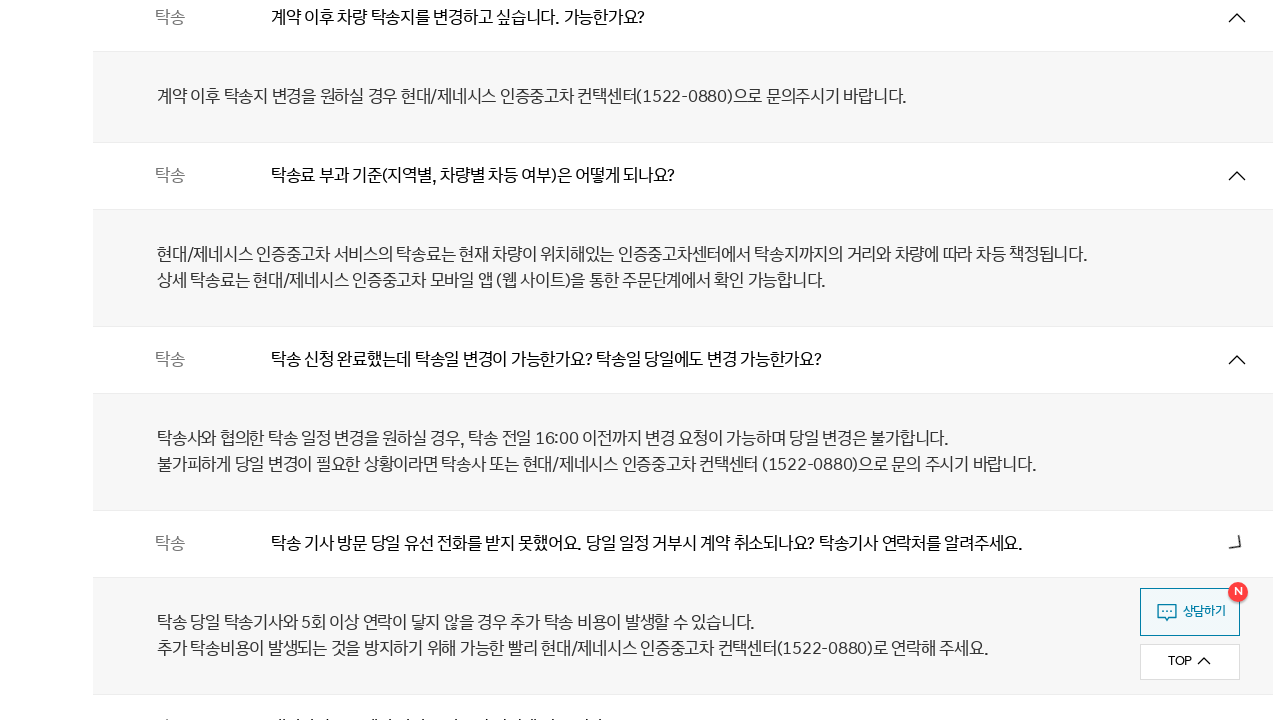

Waited 300ms for FAQ item 96 answer to display
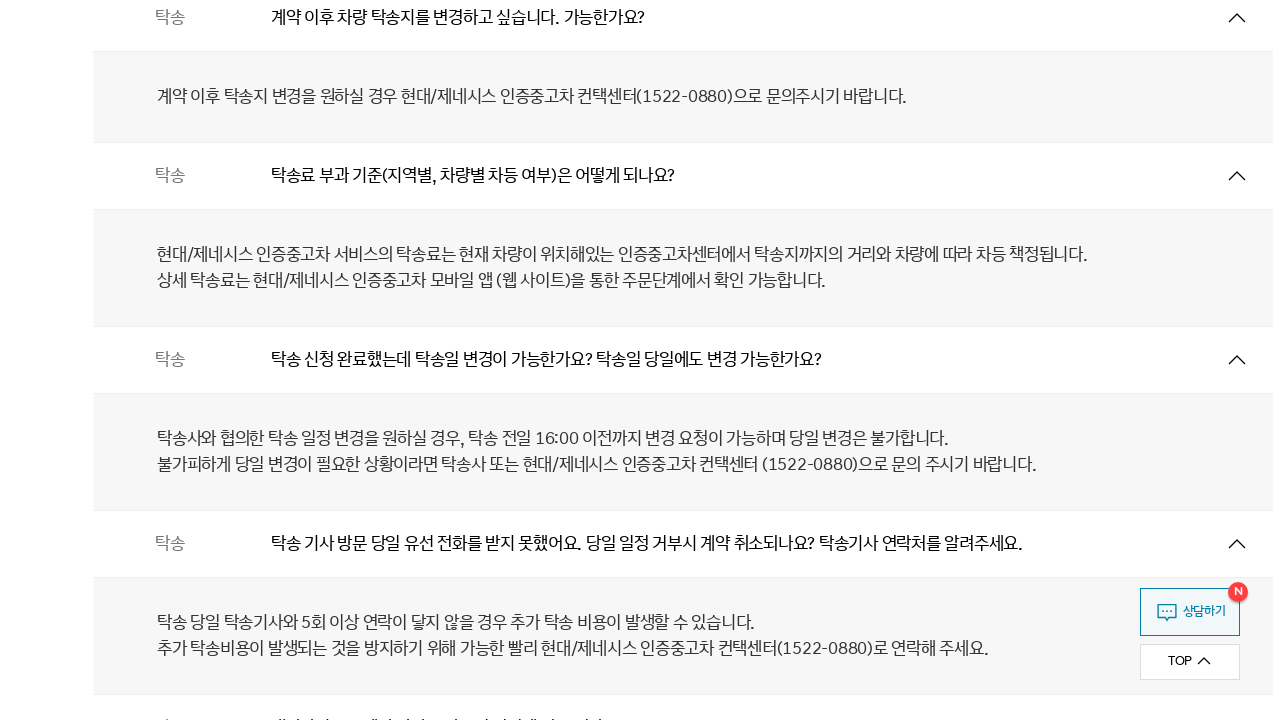

Clicked toggle button to expand FAQ item 97 of 133 at (683, 686) on ul#csFaqList > li.cont >> nth=96 >> button.js_toggle
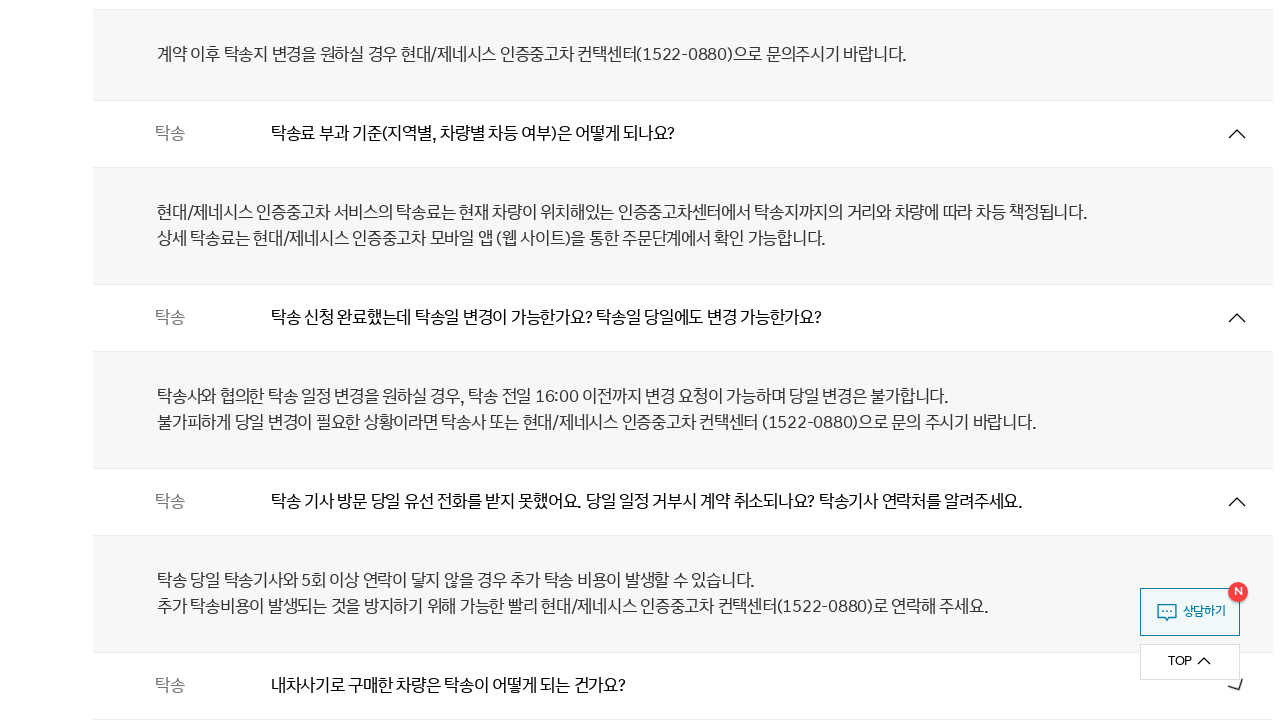

Waited 300ms for FAQ item 97 answer to display
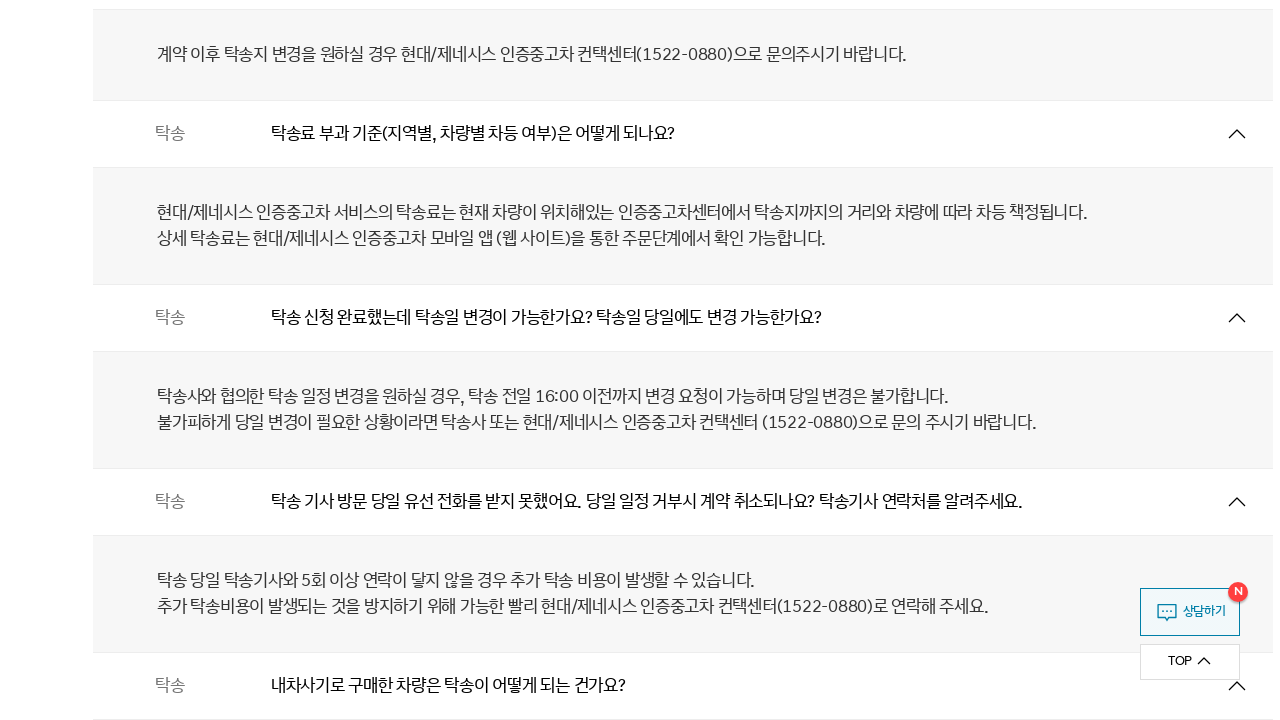

Clicked toggle button to expand FAQ item 98 of 133 at (683, 360) on ul#csFaqList > li.cont >> nth=97 >> button.js_toggle
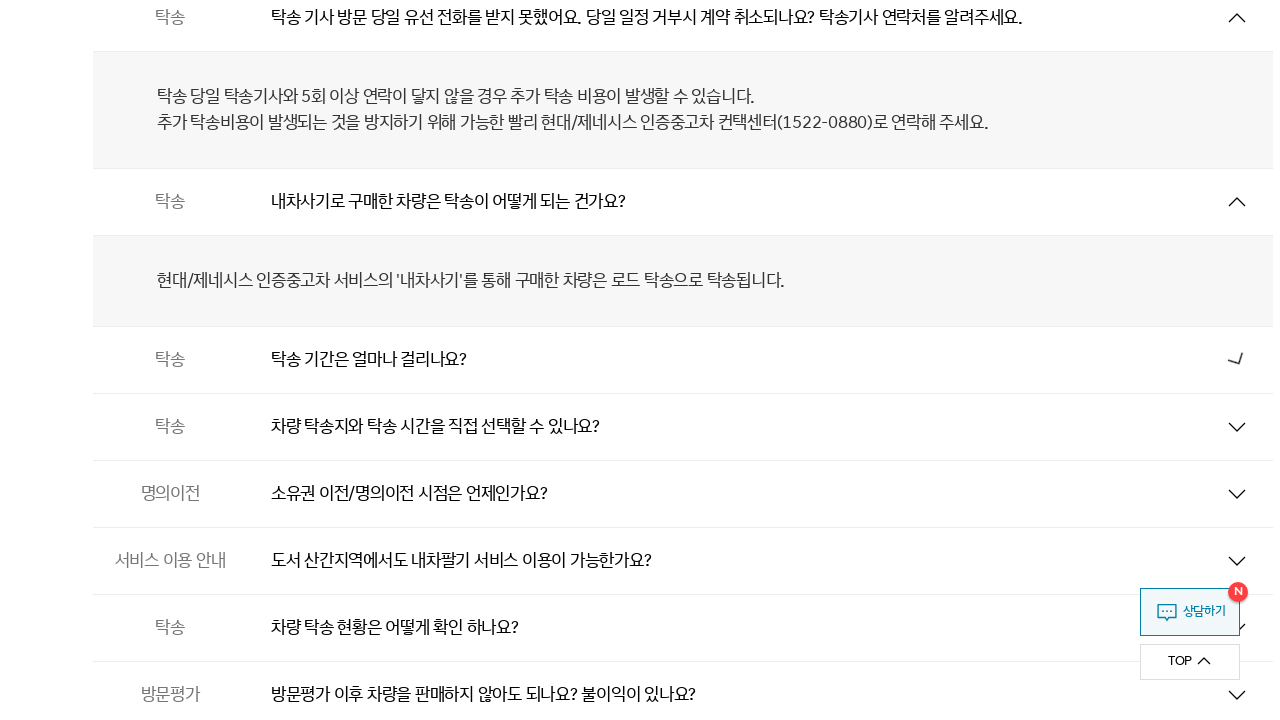

Waited 300ms for FAQ item 98 answer to display
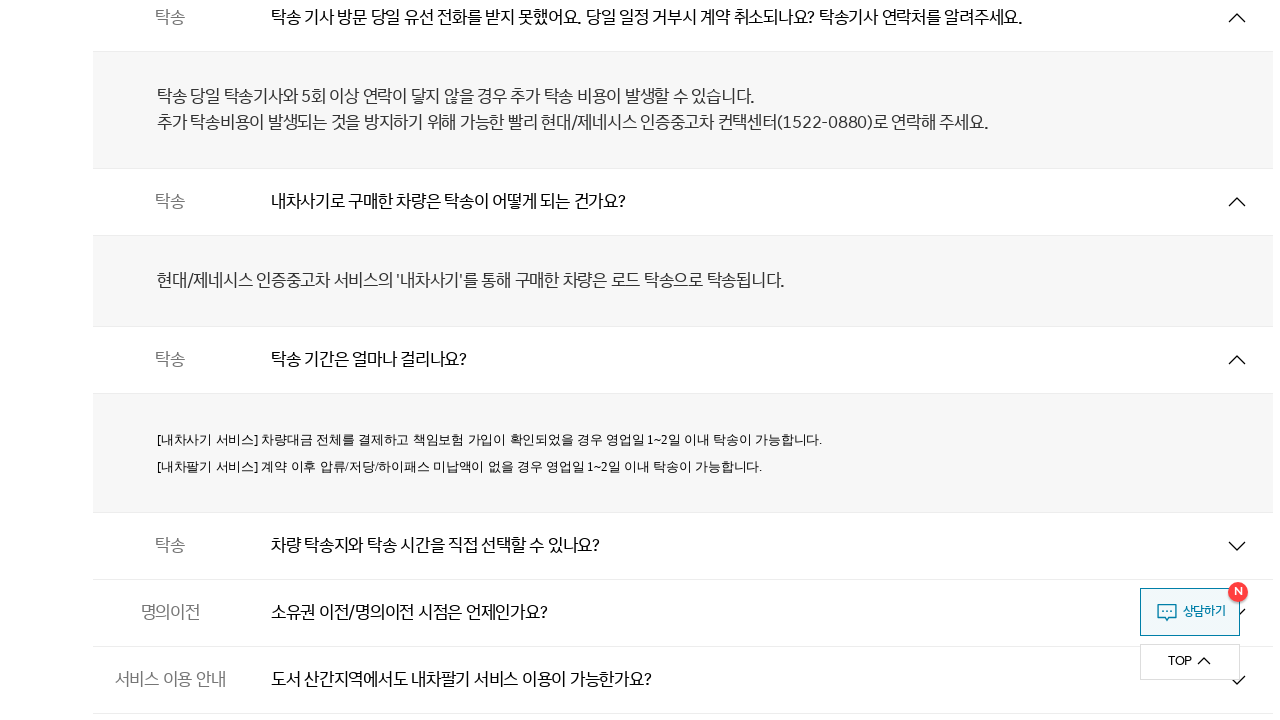

Clicked toggle button to expand FAQ item 99 of 133 at (683, 546) on ul#csFaqList > li.cont >> nth=98 >> button.js_toggle
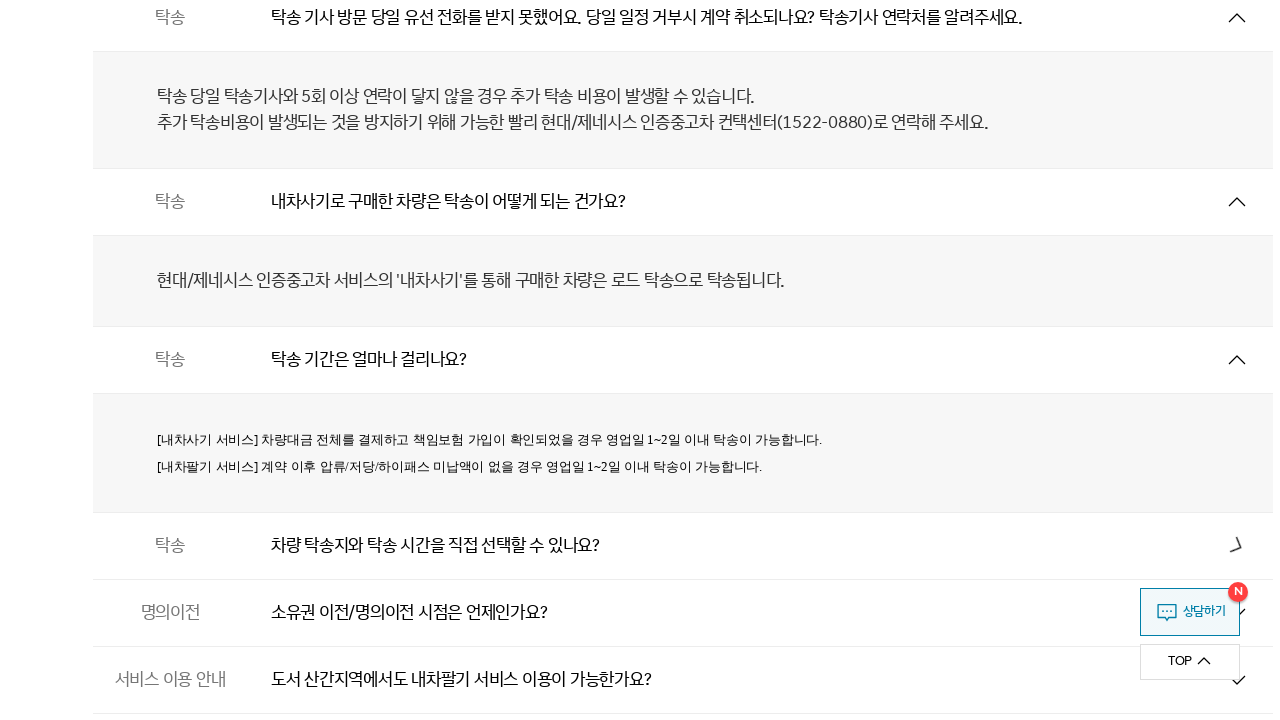

Waited 300ms for FAQ item 99 answer to display
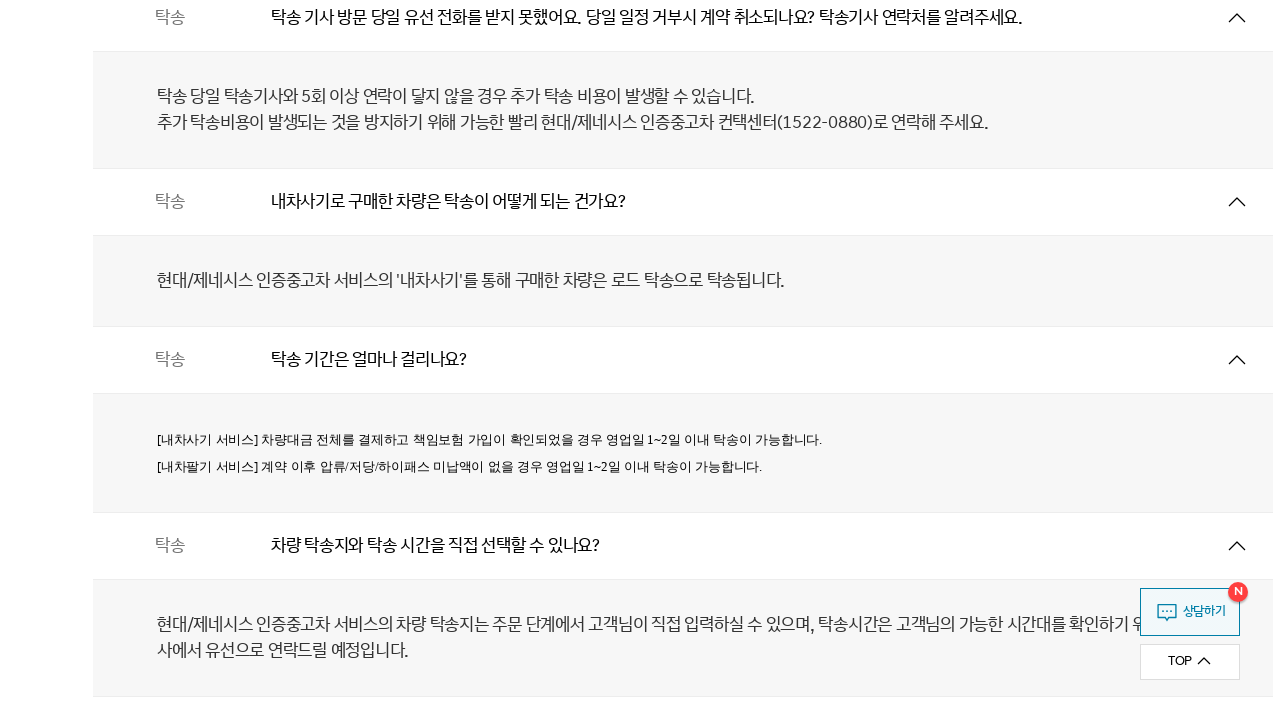

Clicked toggle button to expand FAQ item 100 of 133 at (683, 686) on ul#csFaqList > li.cont >> nth=99 >> button.js_toggle
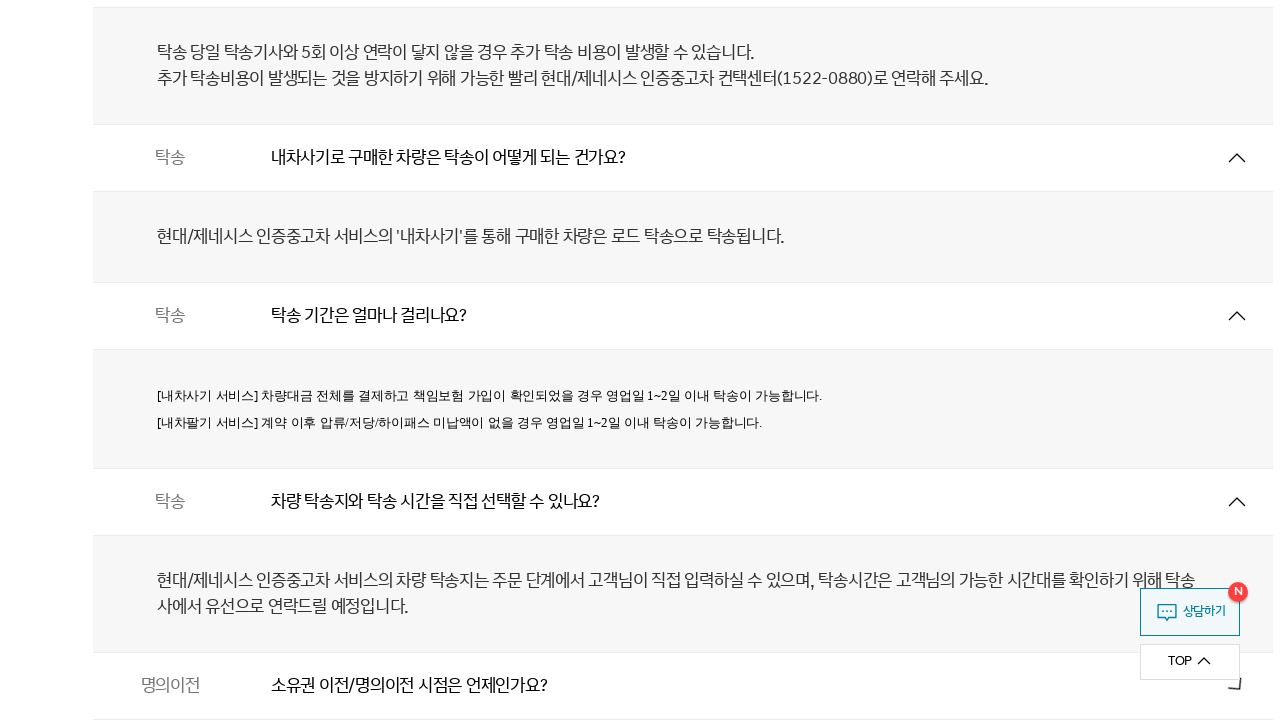

Waited 300ms for FAQ item 100 answer to display
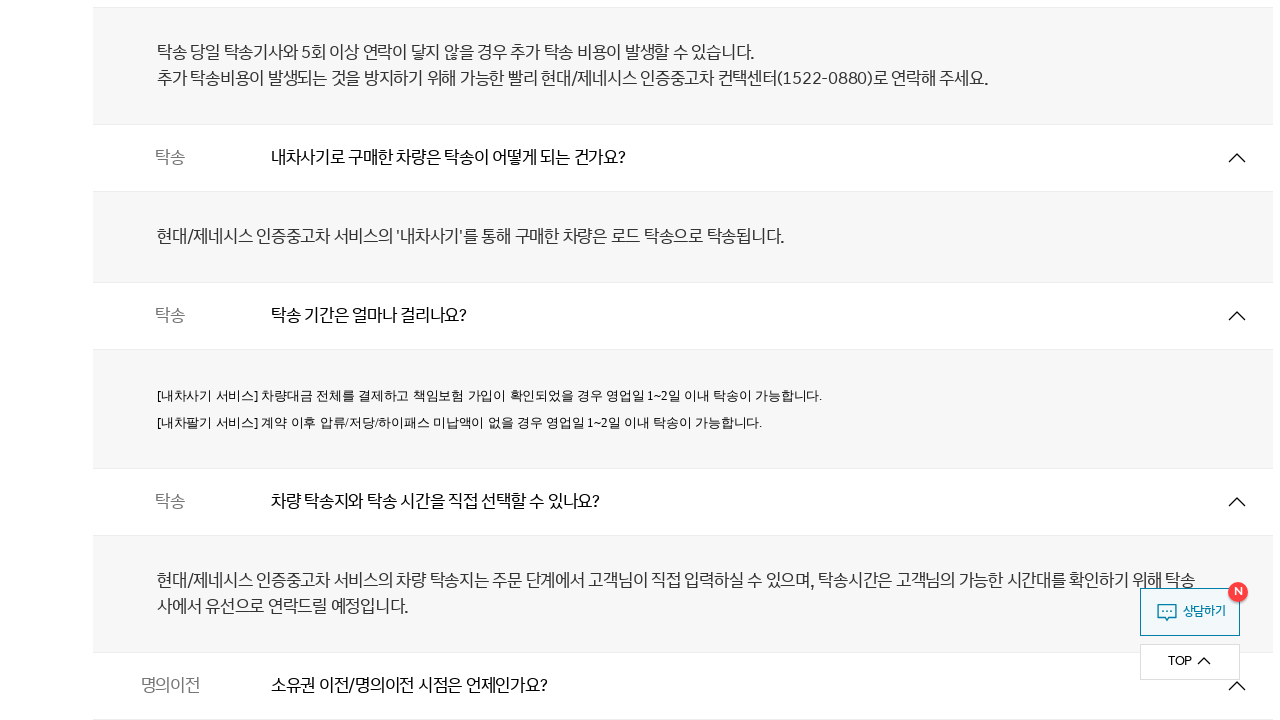

Clicked toggle button to expand FAQ item 101 of 133 at (683, 360) on ul#csFaqList > li.cont >> nth=100 >> button.js_toggle
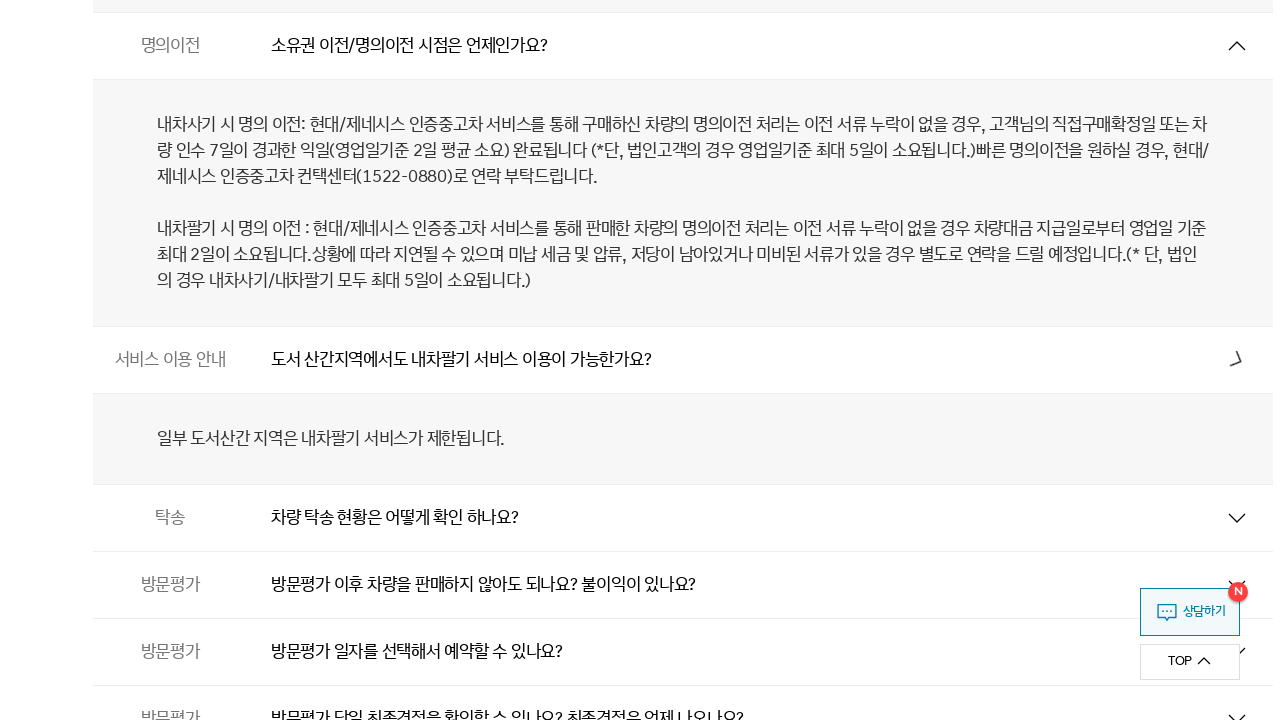

Waited 300ms for FAQ item 101 answer to display
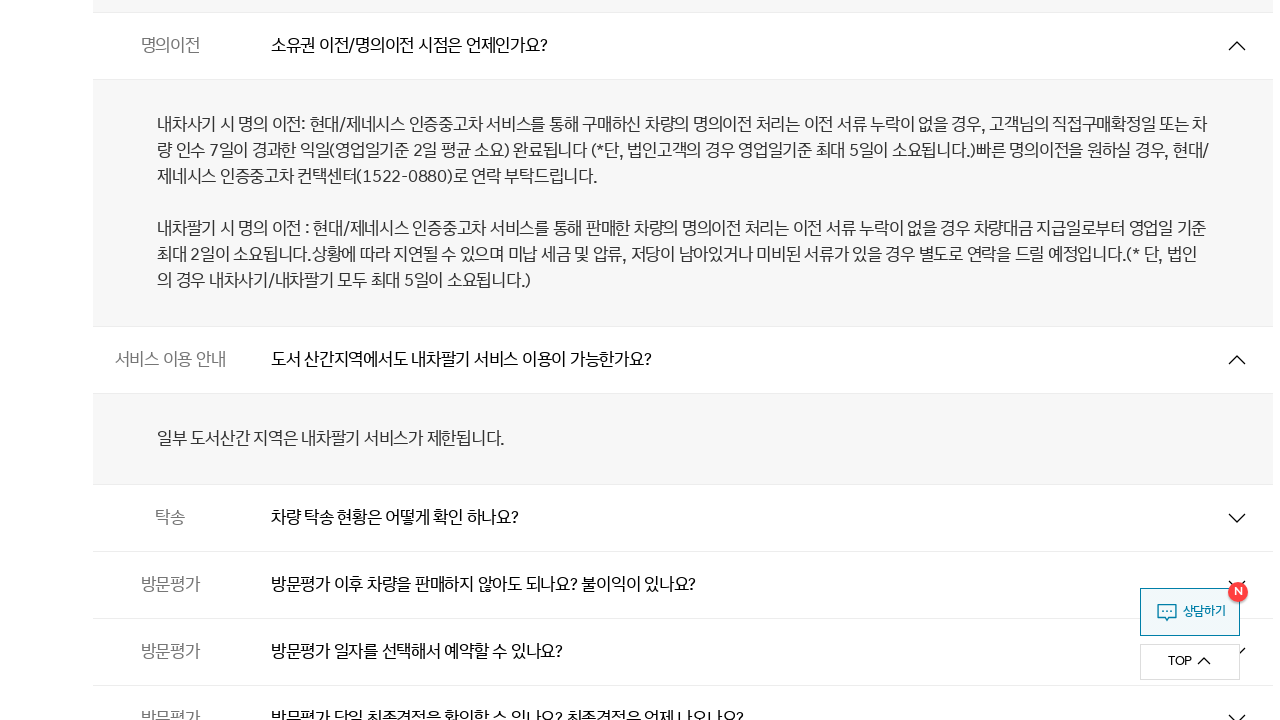

Clicked toggle button to expand FAQ item 102 of 133 at (683, 518) on ul#csFaqList > li.cont >> nth=101 >> button.js_toggle
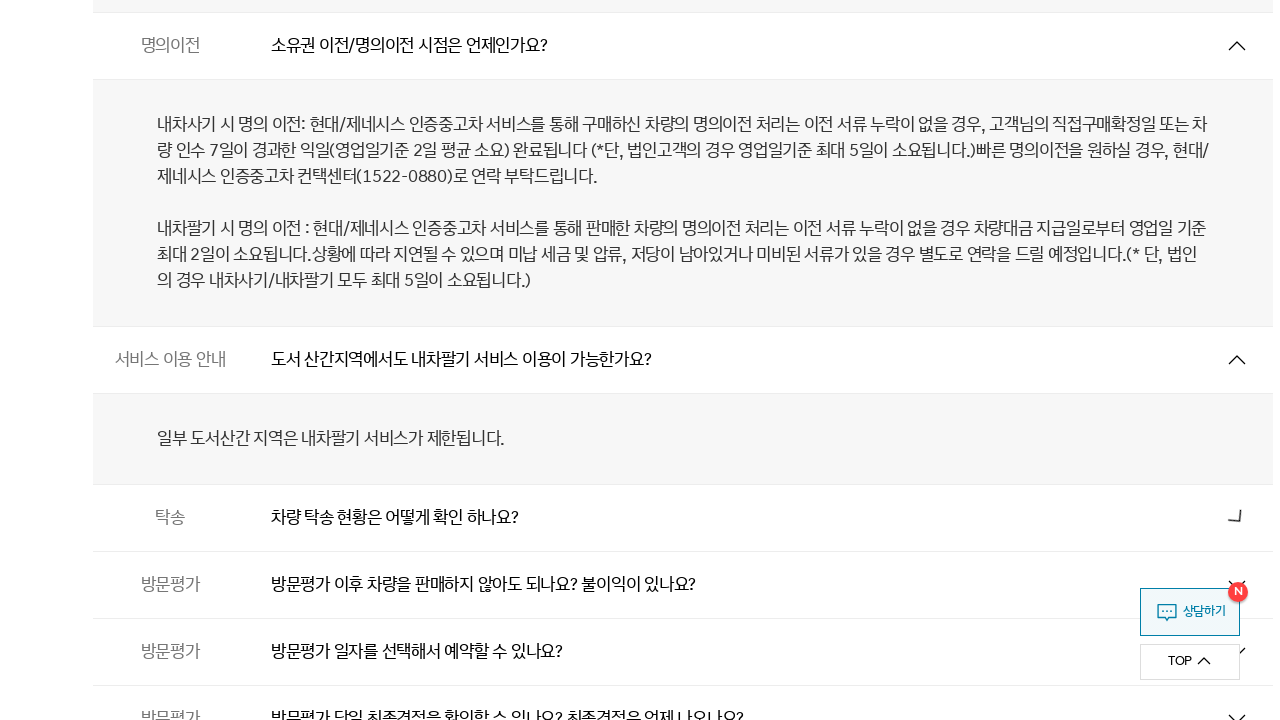

Waited 300ms for FAQ item 102 answer to display
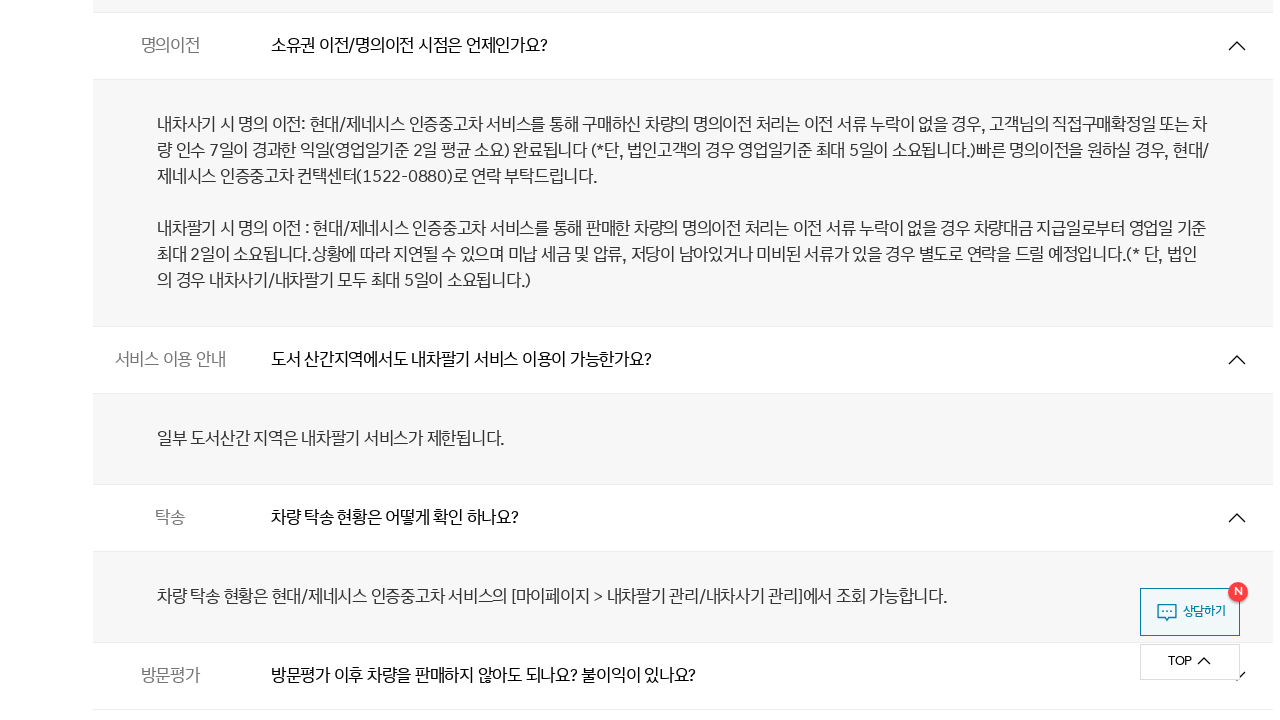

Clicked toggle button to expand FAQ item 103 of 133 at (683, 676) on ul#csFaqList > li.cont >> nth=102 >> button.js_toggle
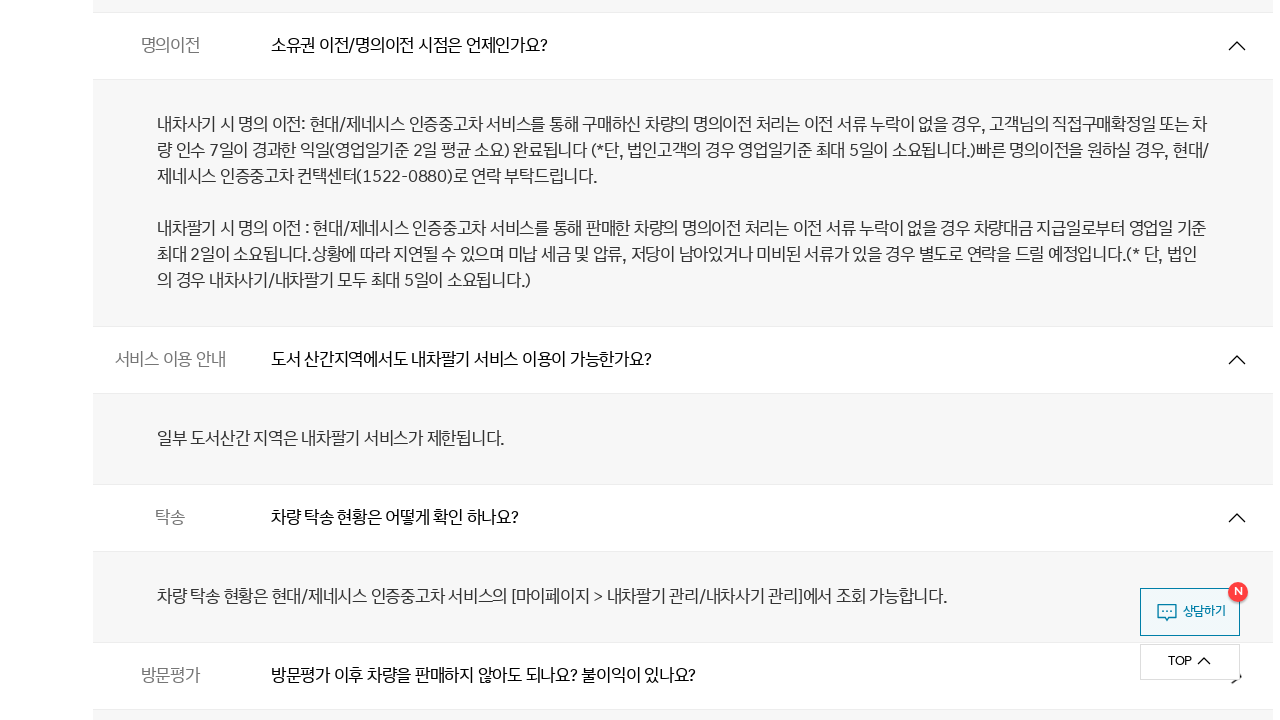

Waited 300ms for FAQ item 103 answer to display
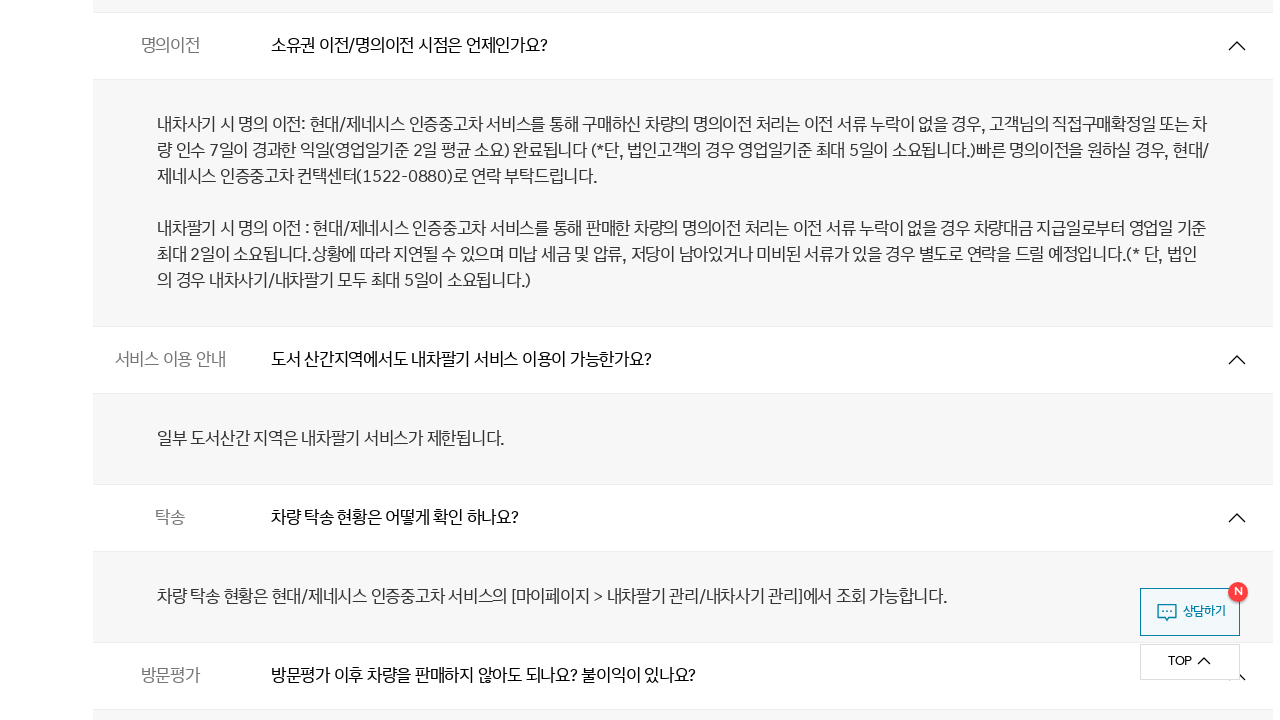

Clicked toggle button to expand FAQ item 104 of 133 at (683, 360) on ul#csFaqList > li.cont >> nth=103 >> button.js_toggle
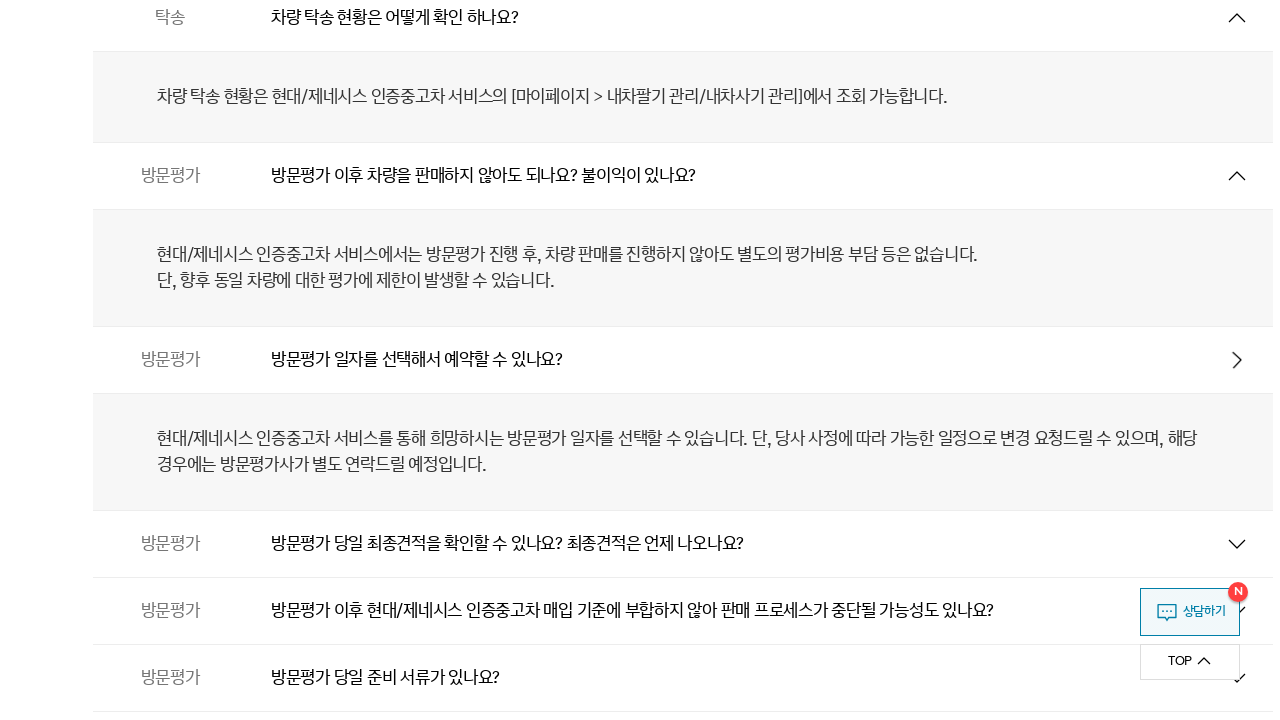

Waited 300ms for FAQ item 104 answer to display
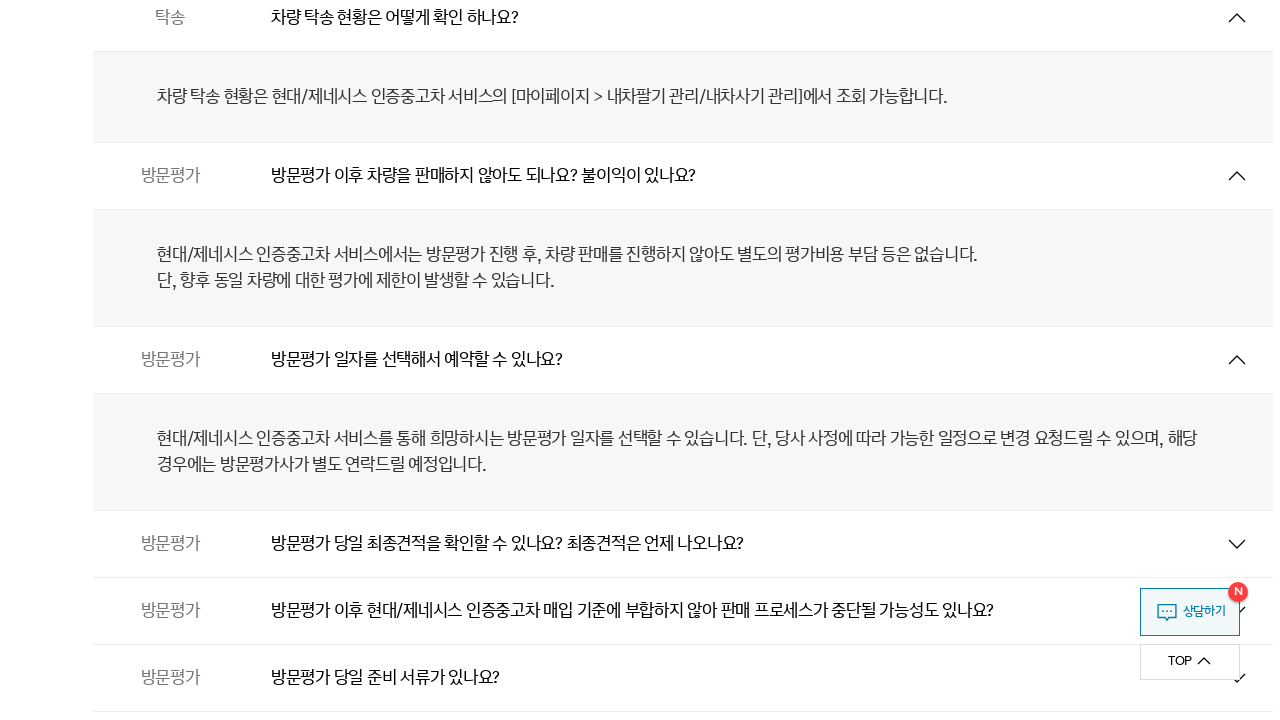

Clicked toggle button to expand FAQ item 105 of 133 at (683, 544) on ul#csFaqList > li.cont >> nth=104 >> button.js_toggle
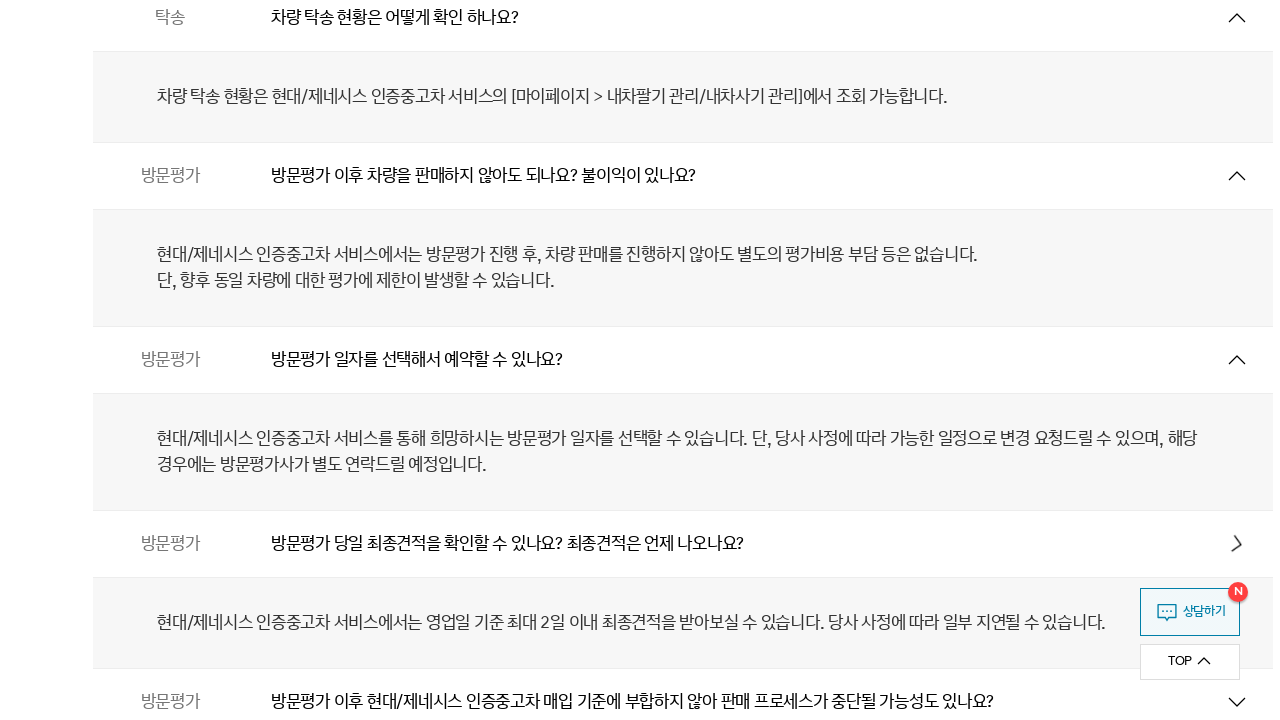

Waited 300ms for FAQ item 105 answer to display
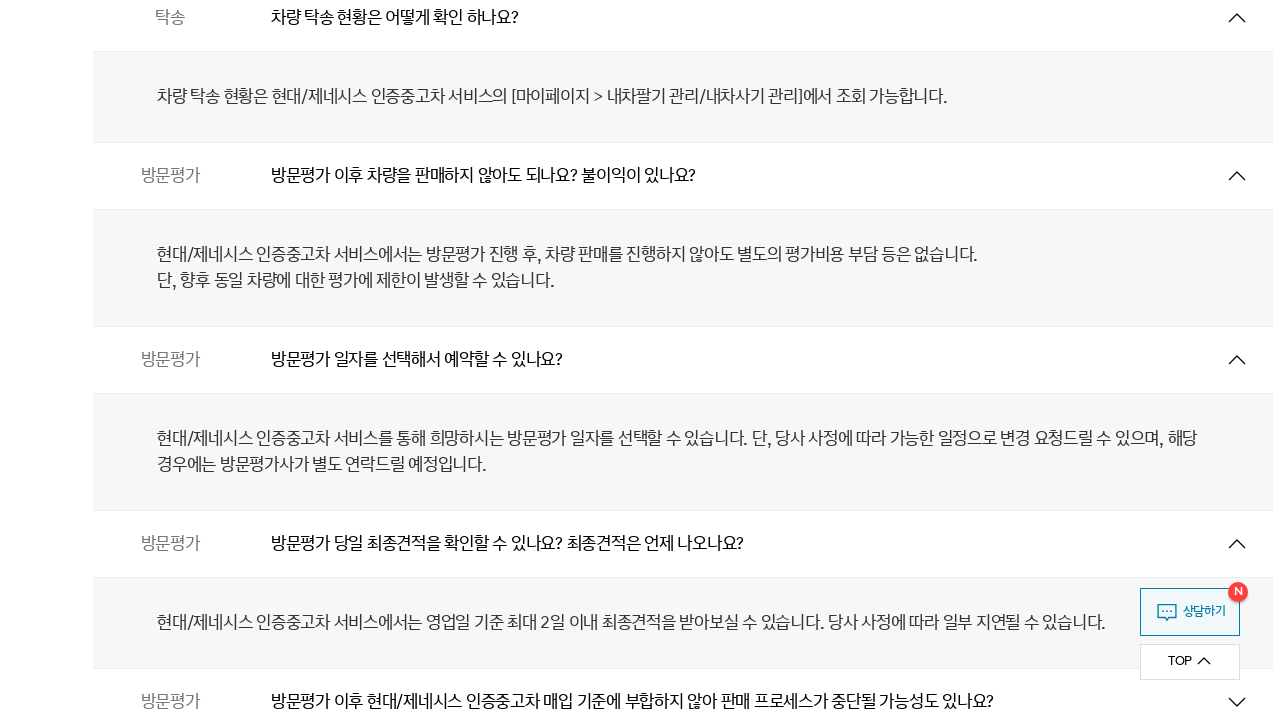

Clicked toggle button to expand FAQ item 106 of 133 at (683, 686) on ul#csFaqList > li.cont >> nth=105 >> button.js_toggle
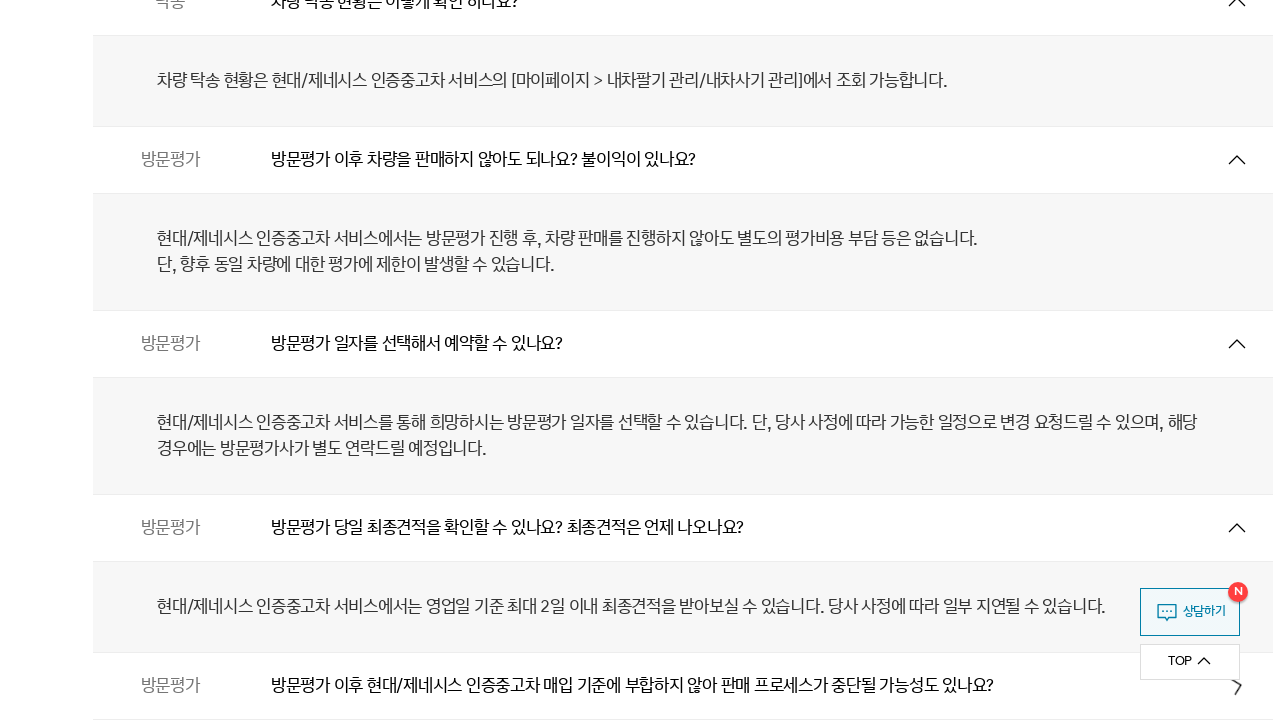

Waited 300ms for FAQ item 106 answer to display
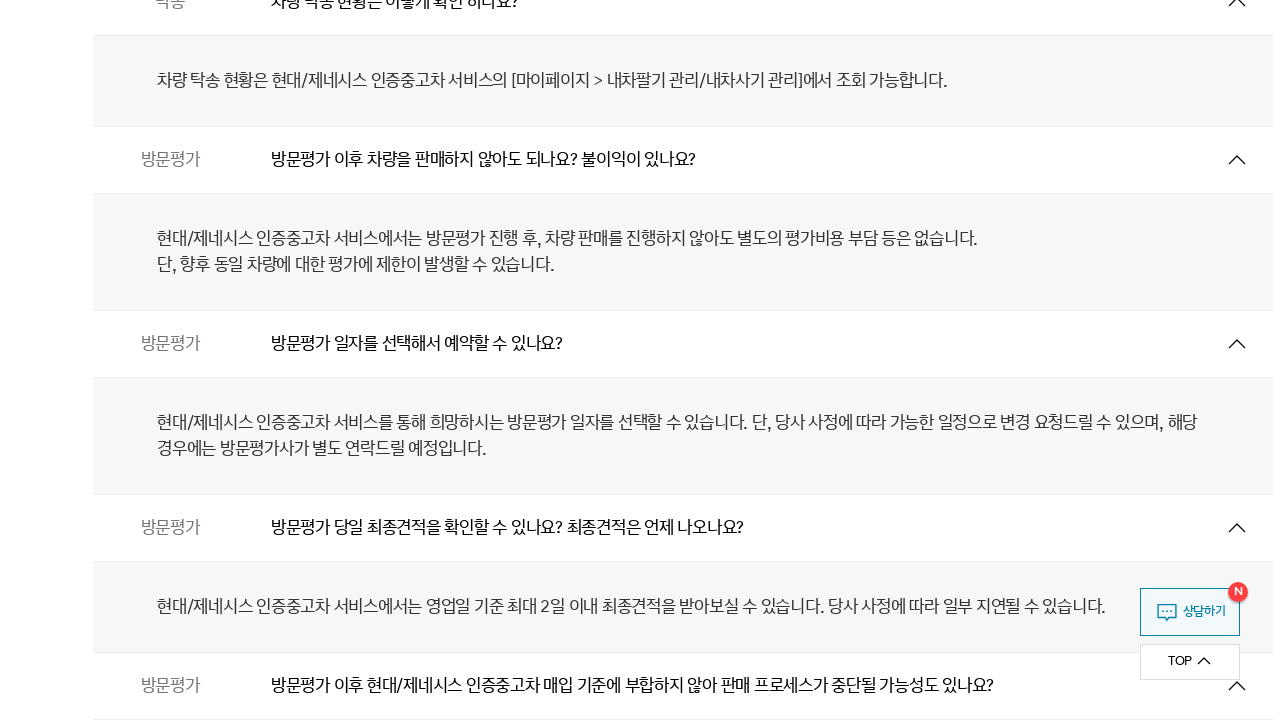

Clicked toggle button to expand FAQ item 107 of 133 at (683, 360) on ul#csFaqList > li.cont >> nth=106 >> button.js_toggle
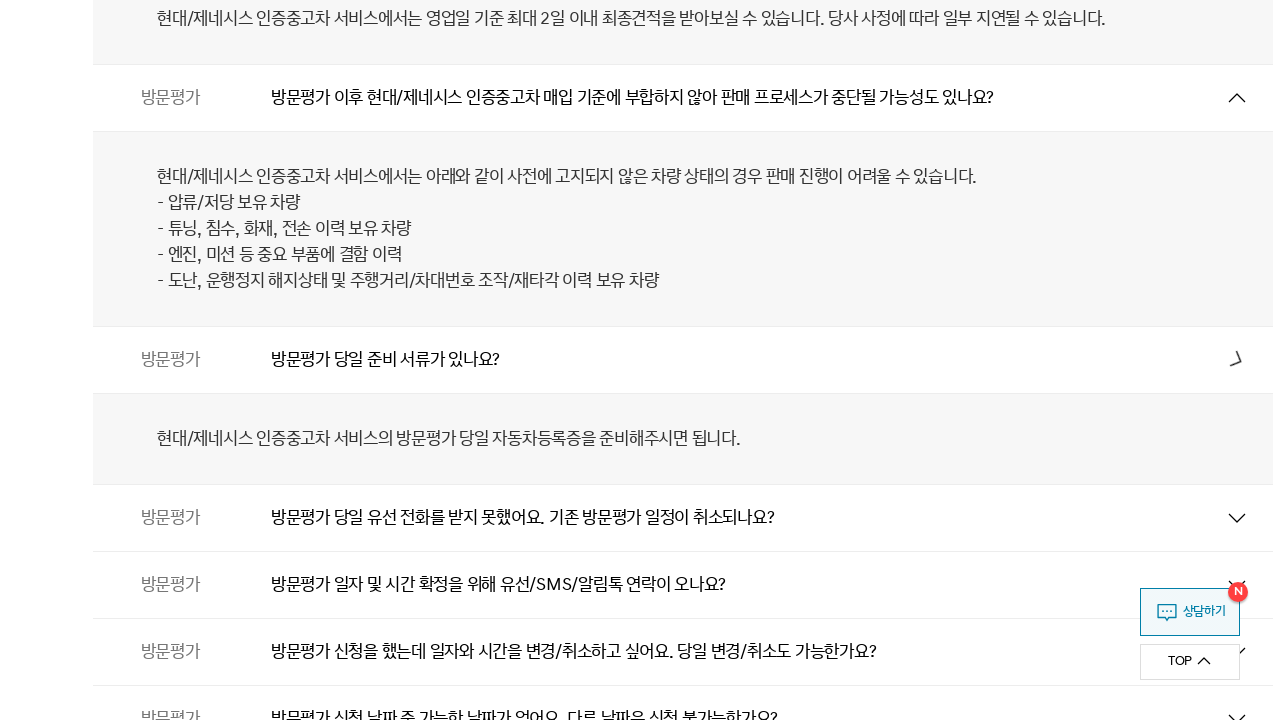

Waited 300ms for FAQ item 107 answer to display
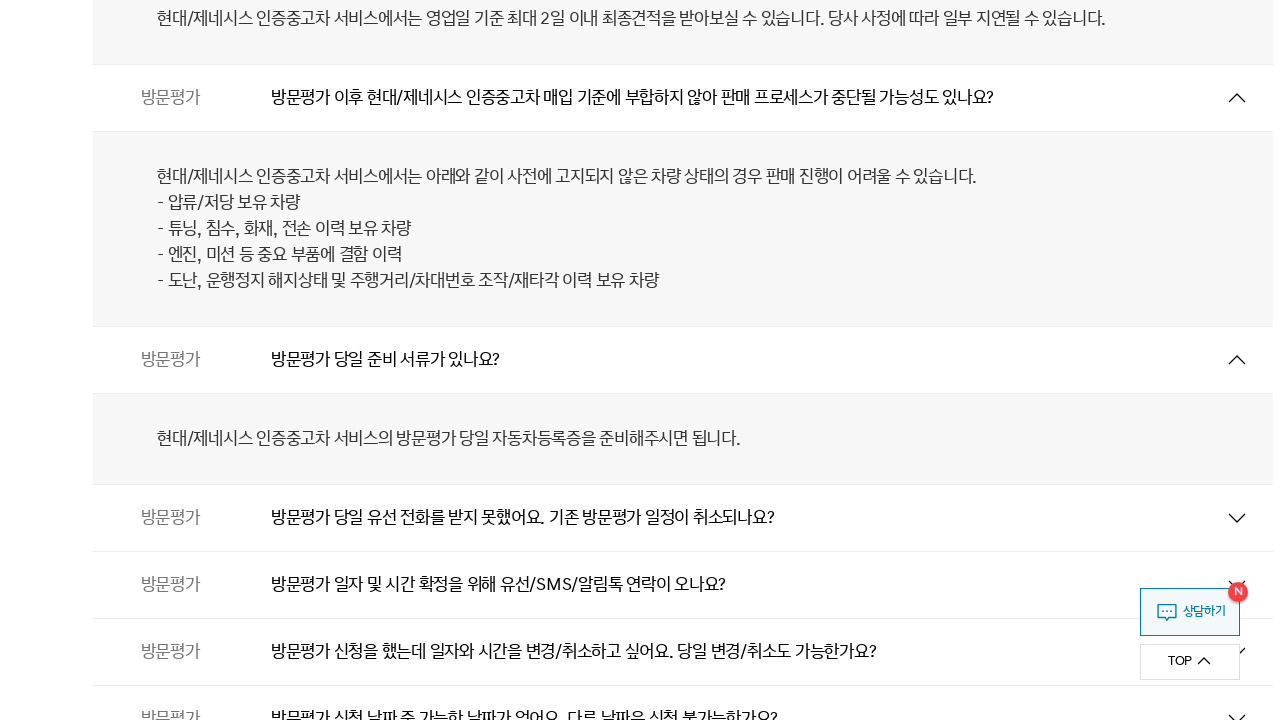

Clicked toggle button to expand FAQ item 108 of 133 at (683, 518) on ul#csFaqList > li.cont >> nth=107 >> button.js_toggle
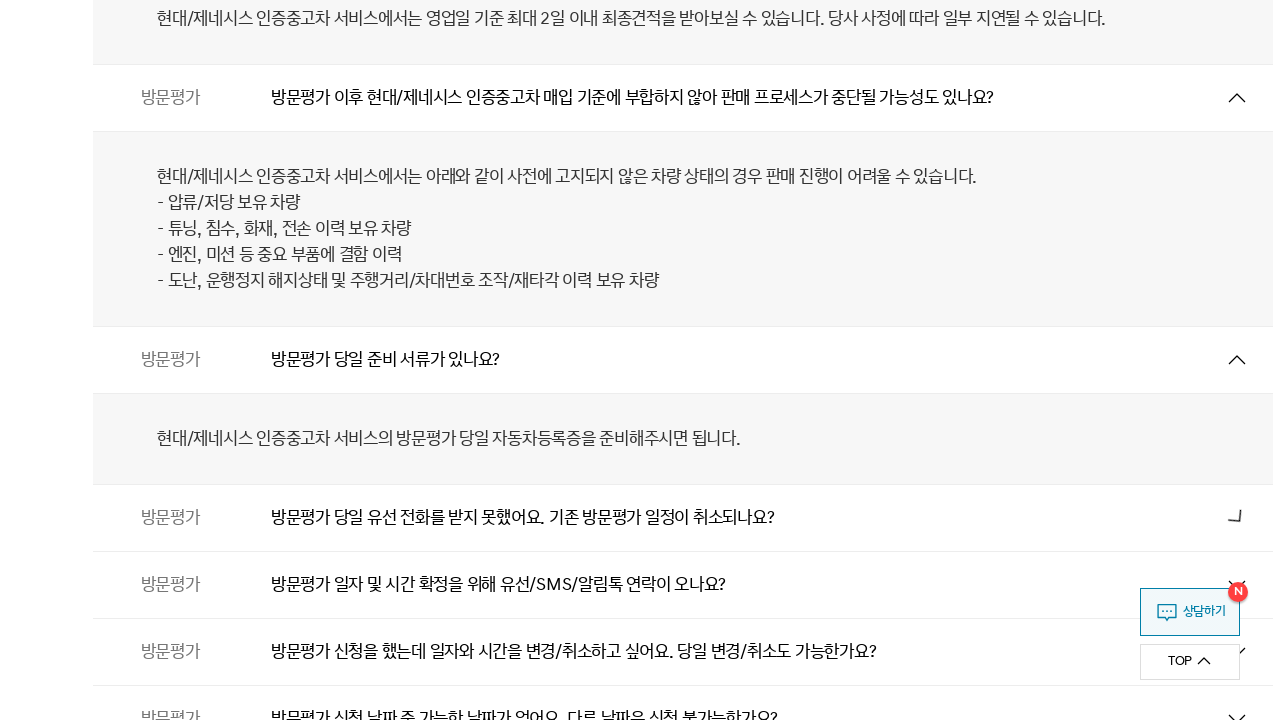

Waited 300ms for FAQ item 108 answer to display
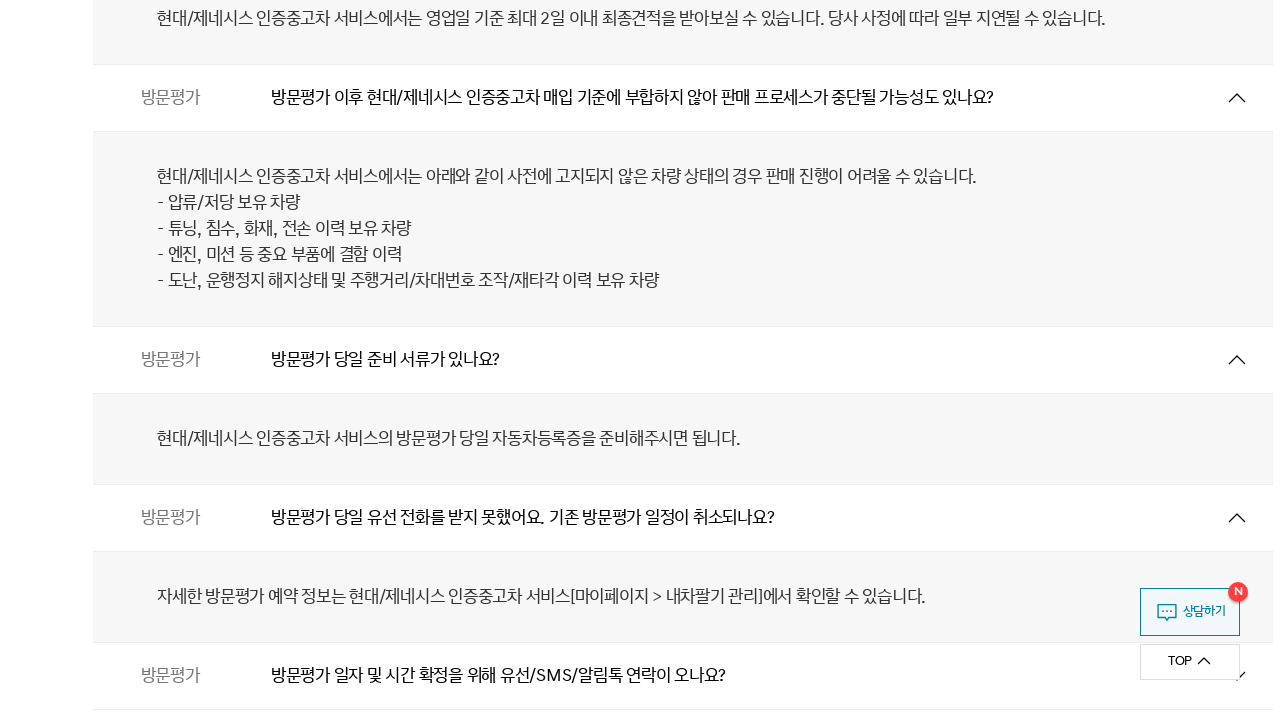

Clicked toggle button to expand FAQ item 109 of 133 at (683, 676) on ul#csFaqList > li.cont >> nth=108 >> button.js_toggle
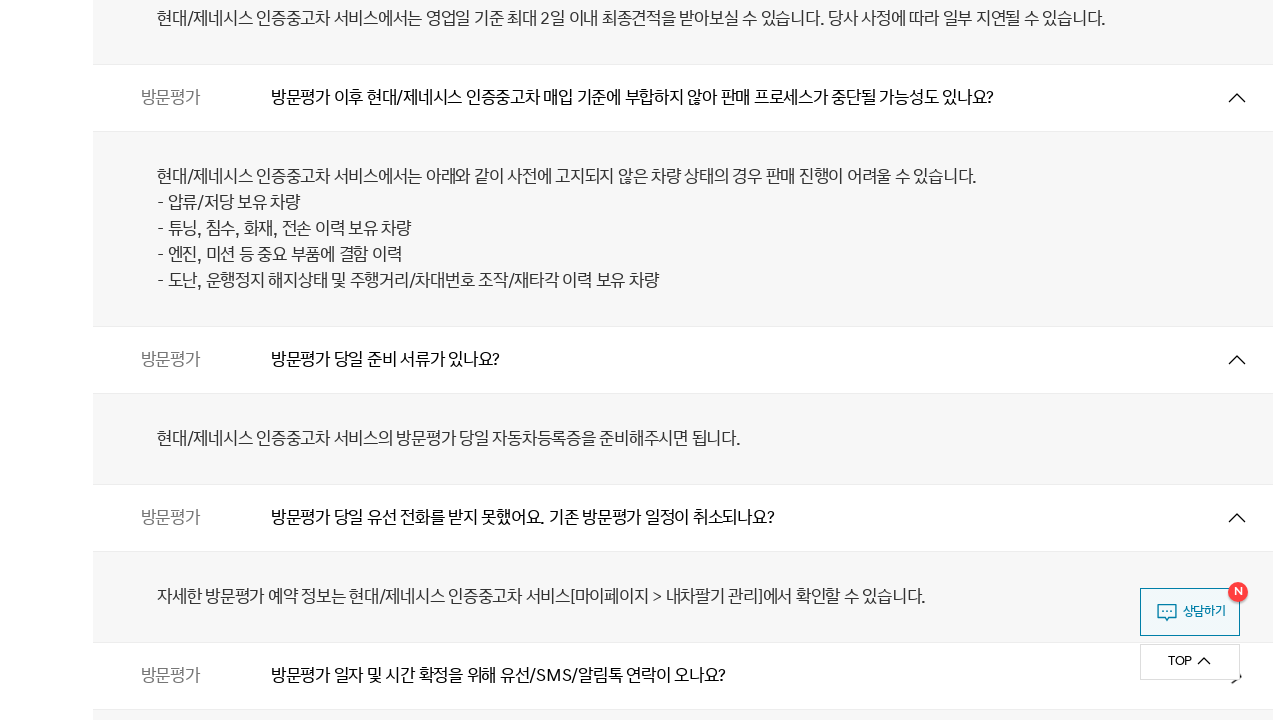

Waited 300ms for FAQ item 109 answer to display
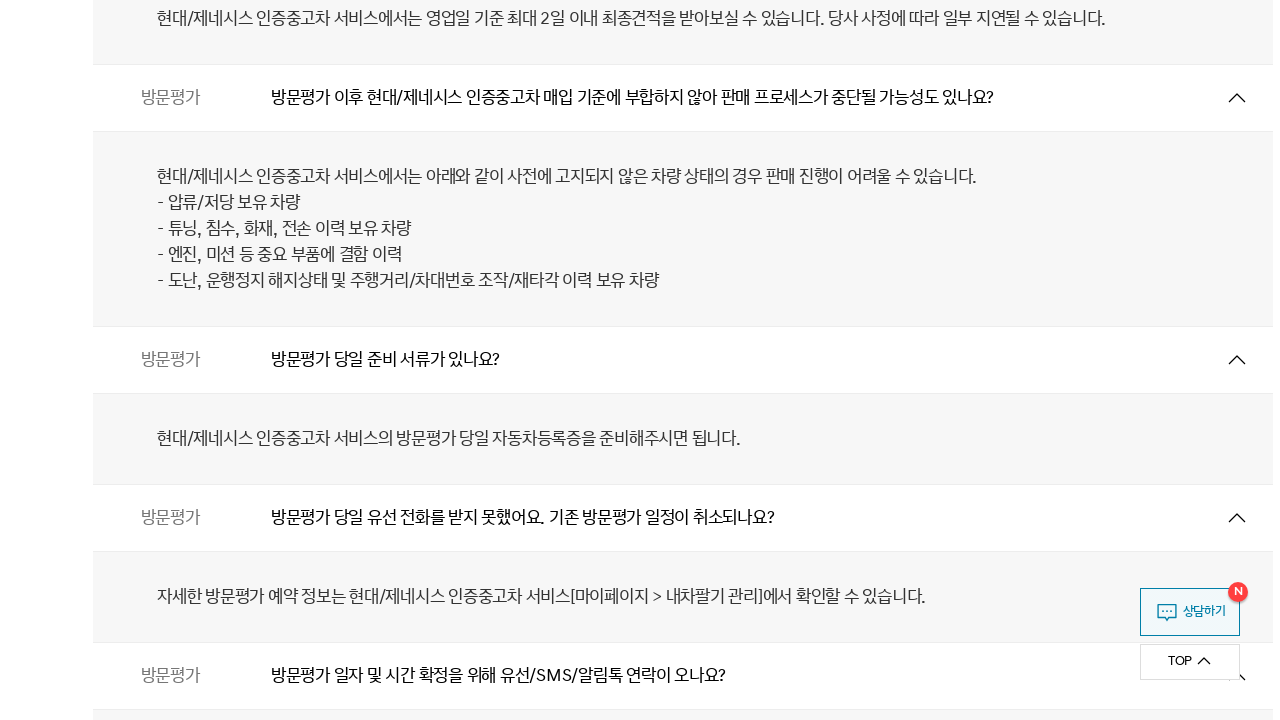

Clicked toggle button to expand FAQ item 110 of 133 at (683, 360) on ul#csFaqList > li.cont >> nth=109 >> button.js_toggle
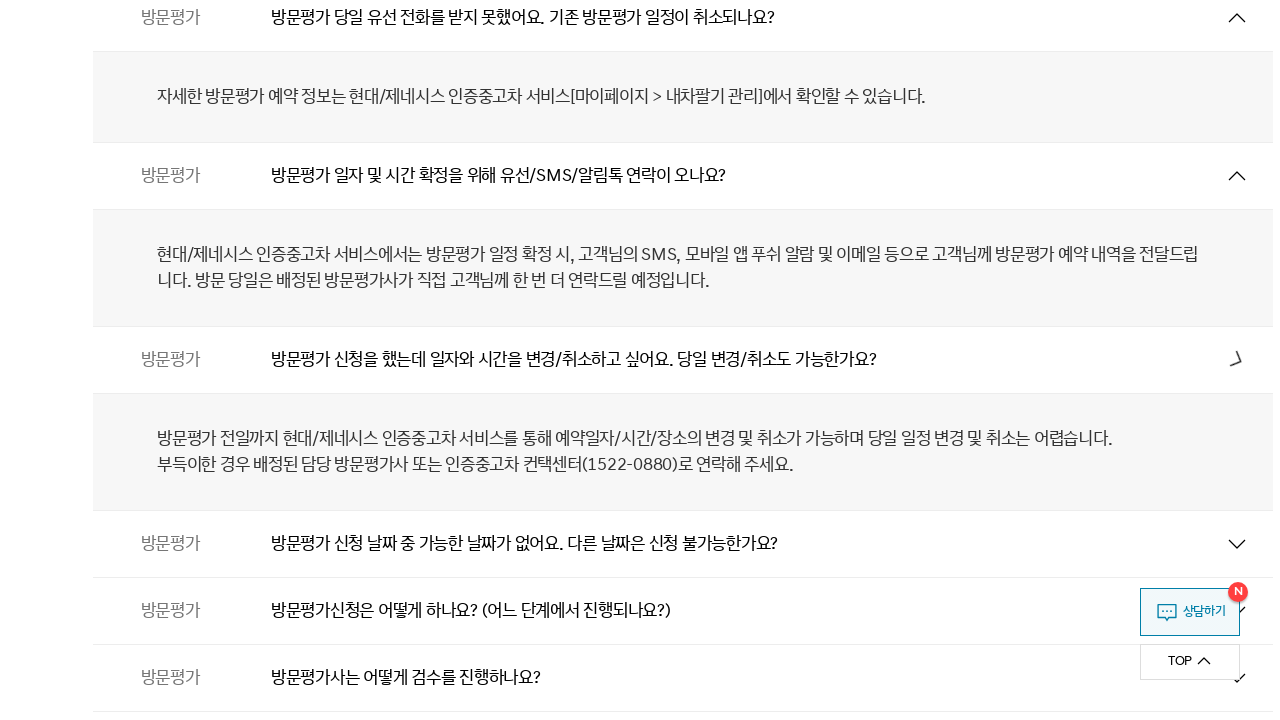

Waited 300ms for FAQ item 110 answer to display
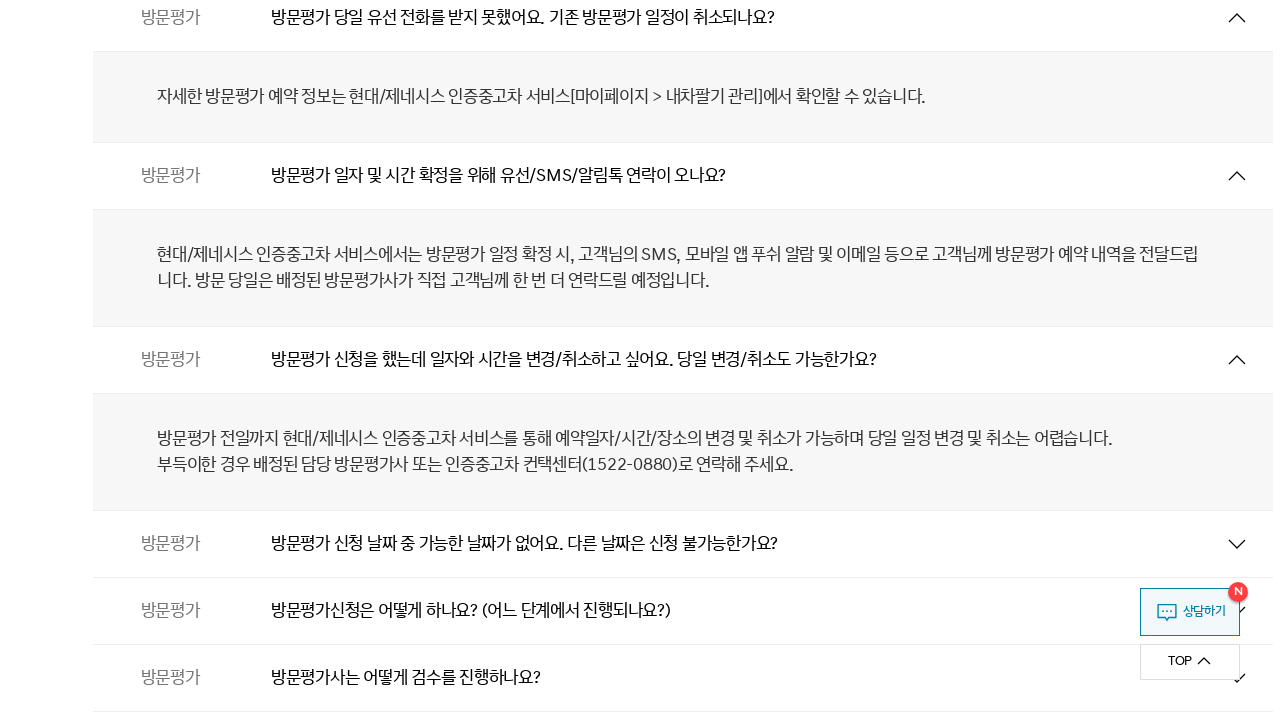

Clicked toggle button to expand FAQ item 111 of 133 at (683, 544) on ul#csFaqList > li.cont >> nth=110 >> button.js_toggle
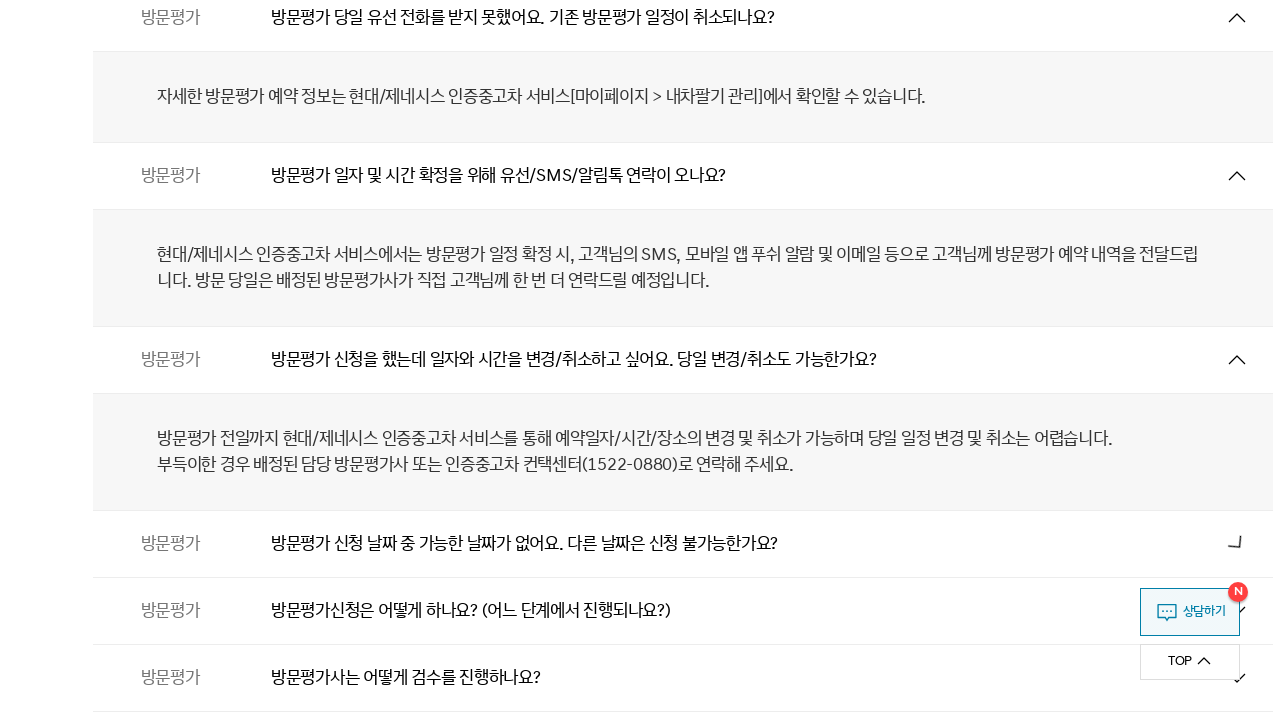

Waited 300ms for FAQ item 111 answer to display
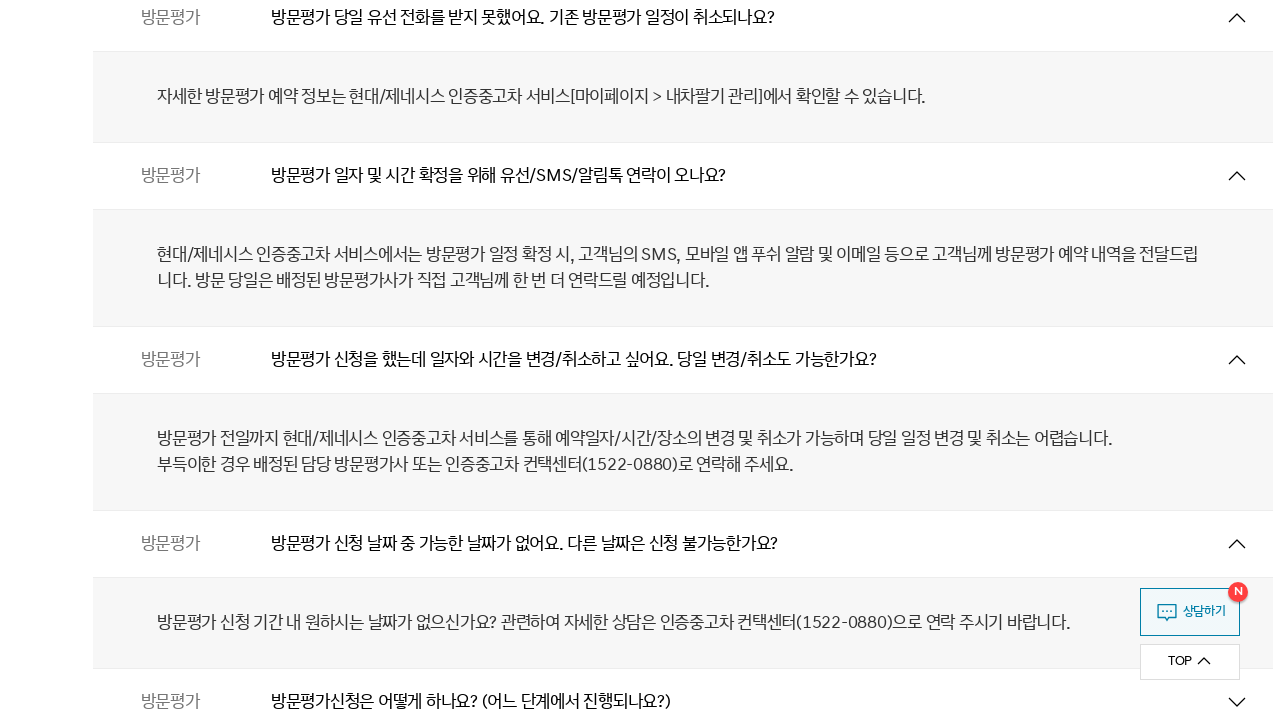

Clicked toggle button to expand FAQ item 112 of 133 at (683, 686) on ul#csFaqList > li.cont >> nth=111 >> button.js_toggle
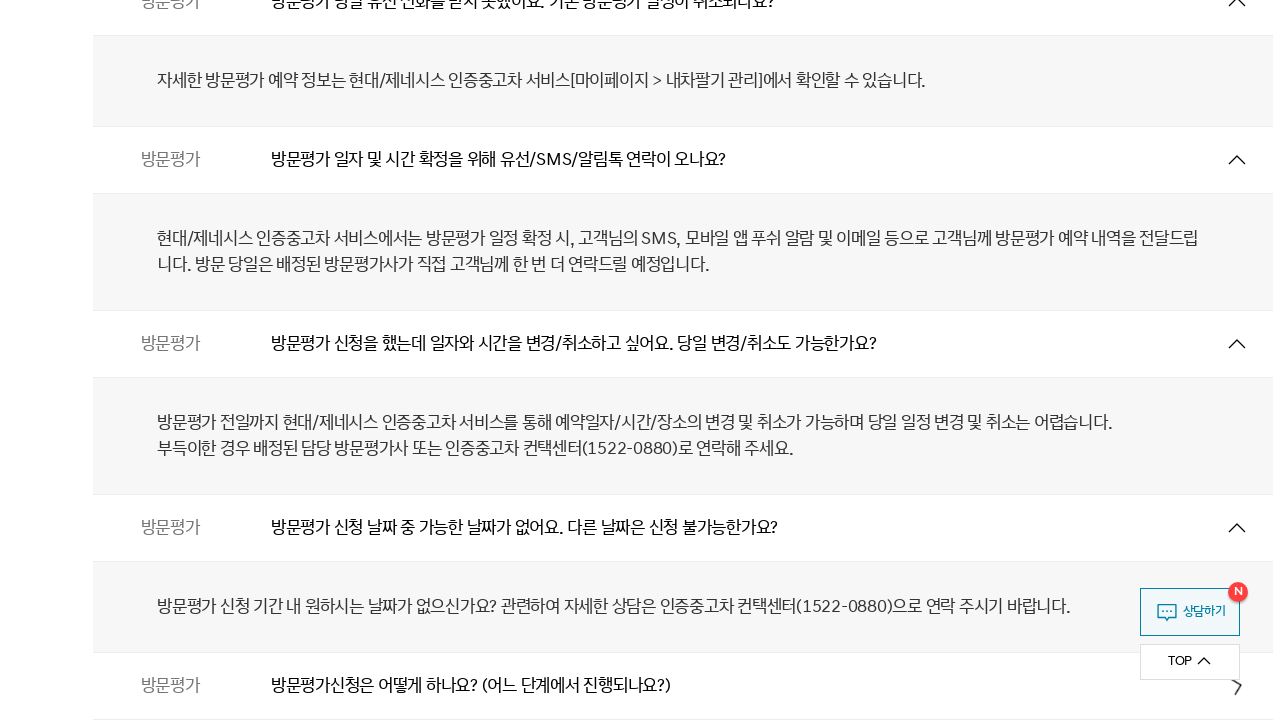

Waited 300ms for FAQ item 112 answer to display
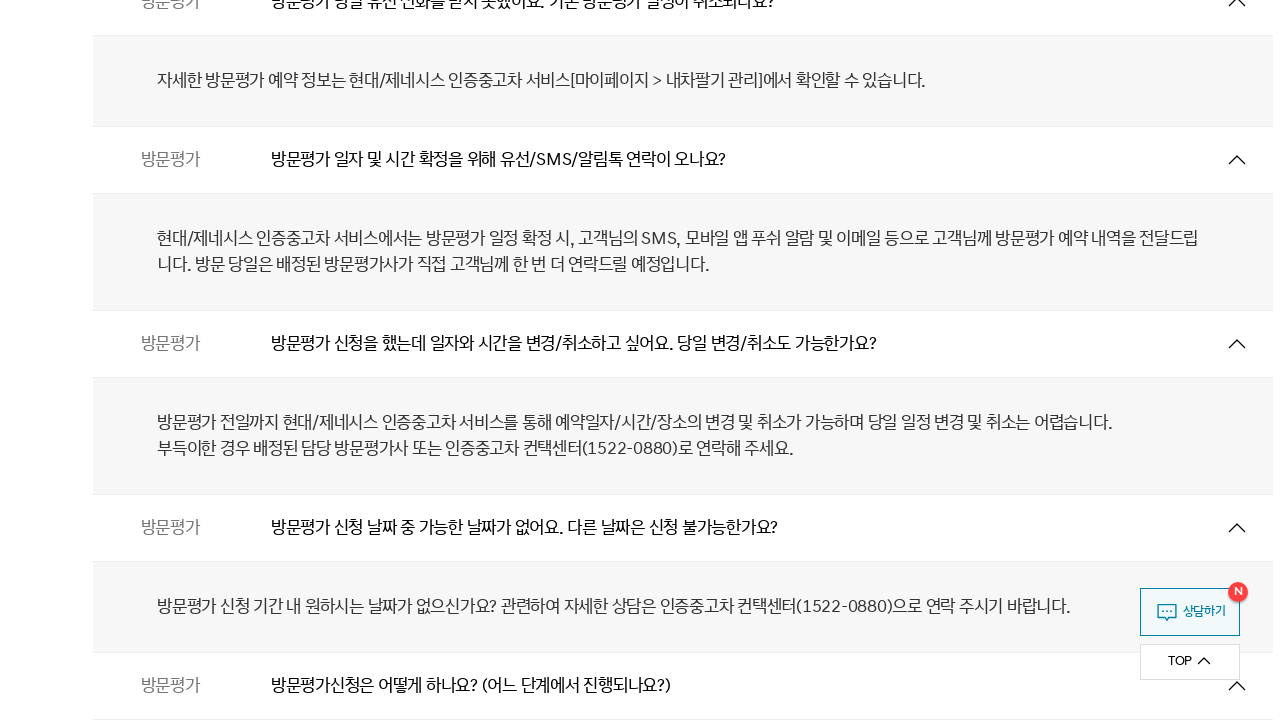

Clicked toggle button to expand FAQ item 113 of 133 at (683, 360) on ul#csFaqList > li.cont >> nth=112 >> button.js_toggle
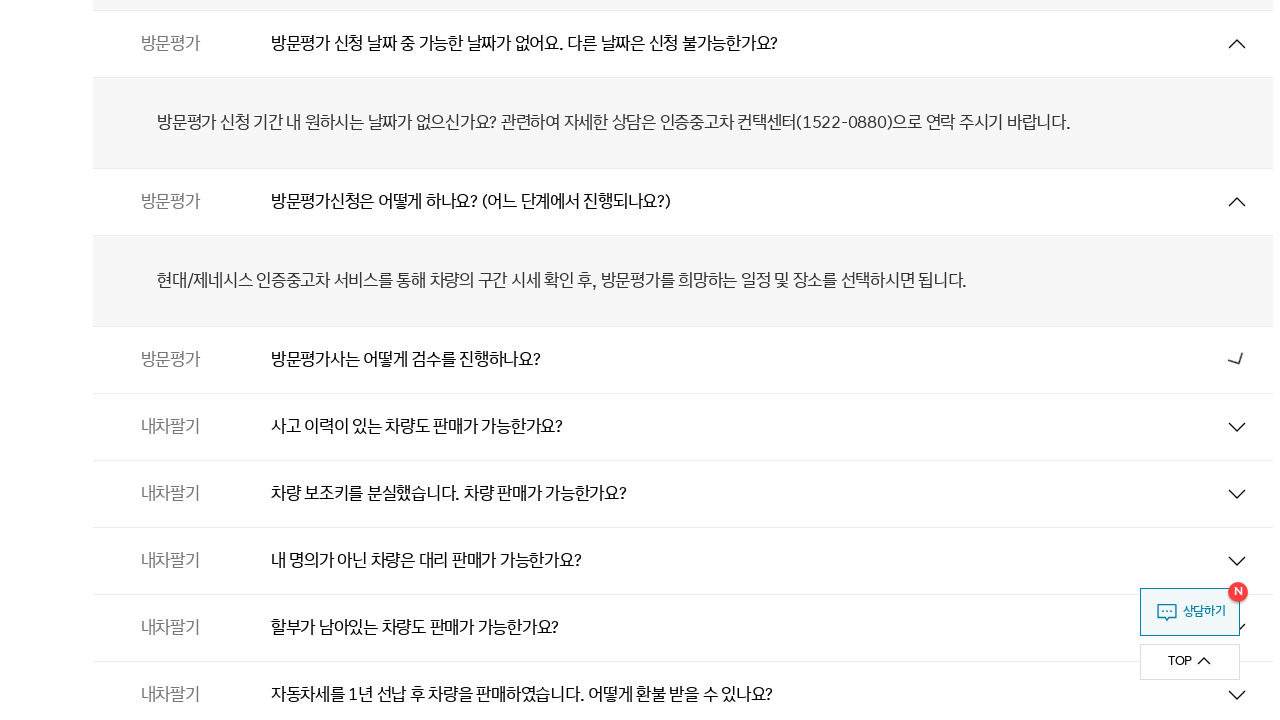

Waited 300ms for FAQ item 113 answer to display
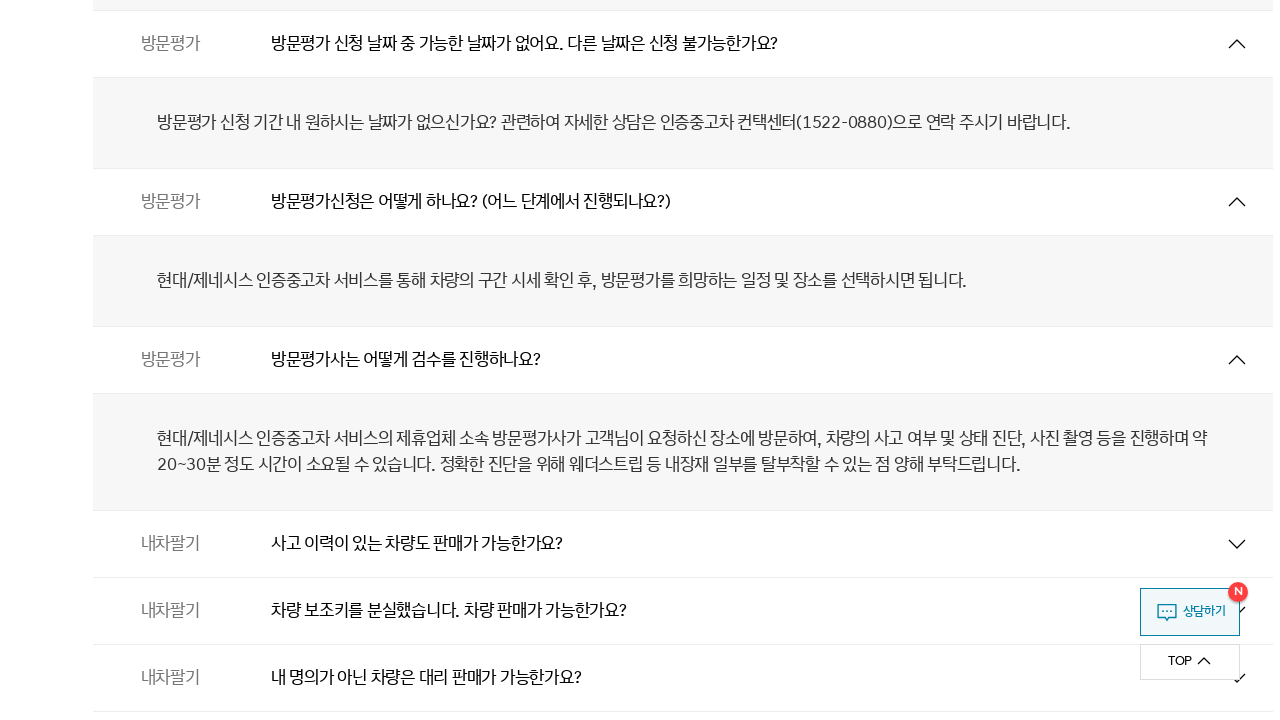

Clicked toggle button to expand FAQ item 114 of 133 at (683, 544) on ul#csFaqList > li.cont >> nth=113 >> button.js_toggle
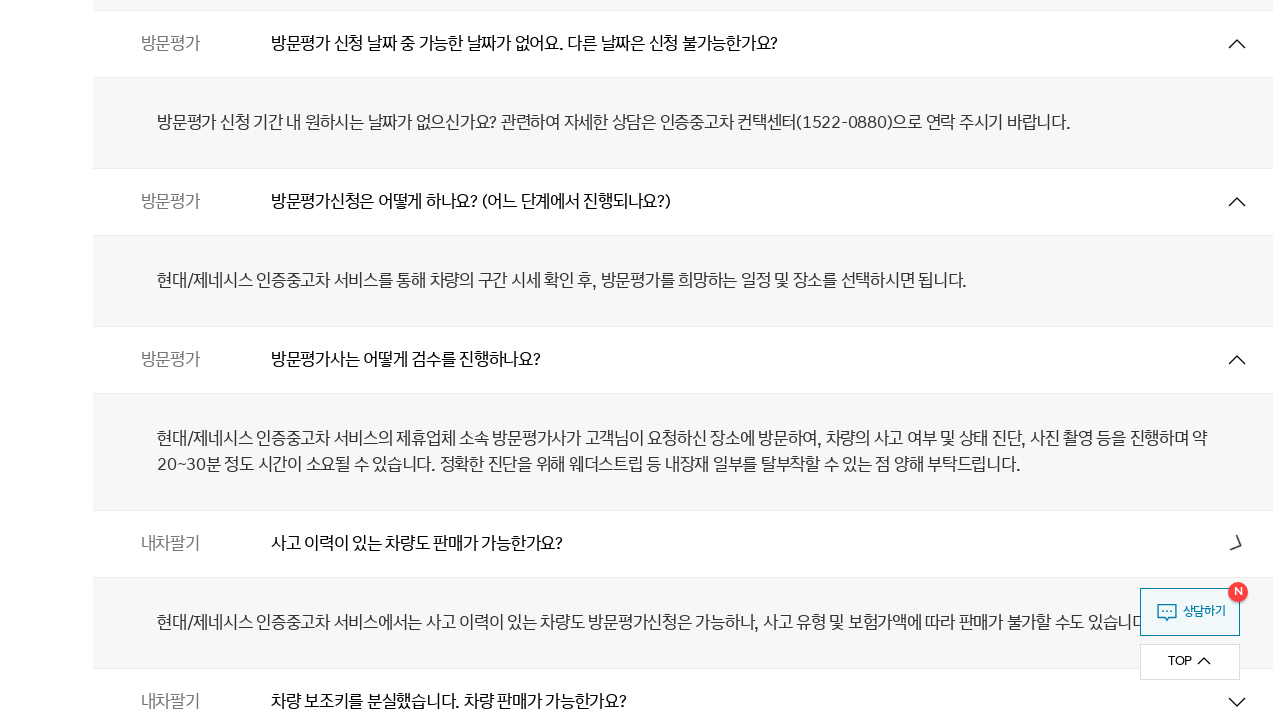

Waited 300ms for FAQ item 114 answer to display
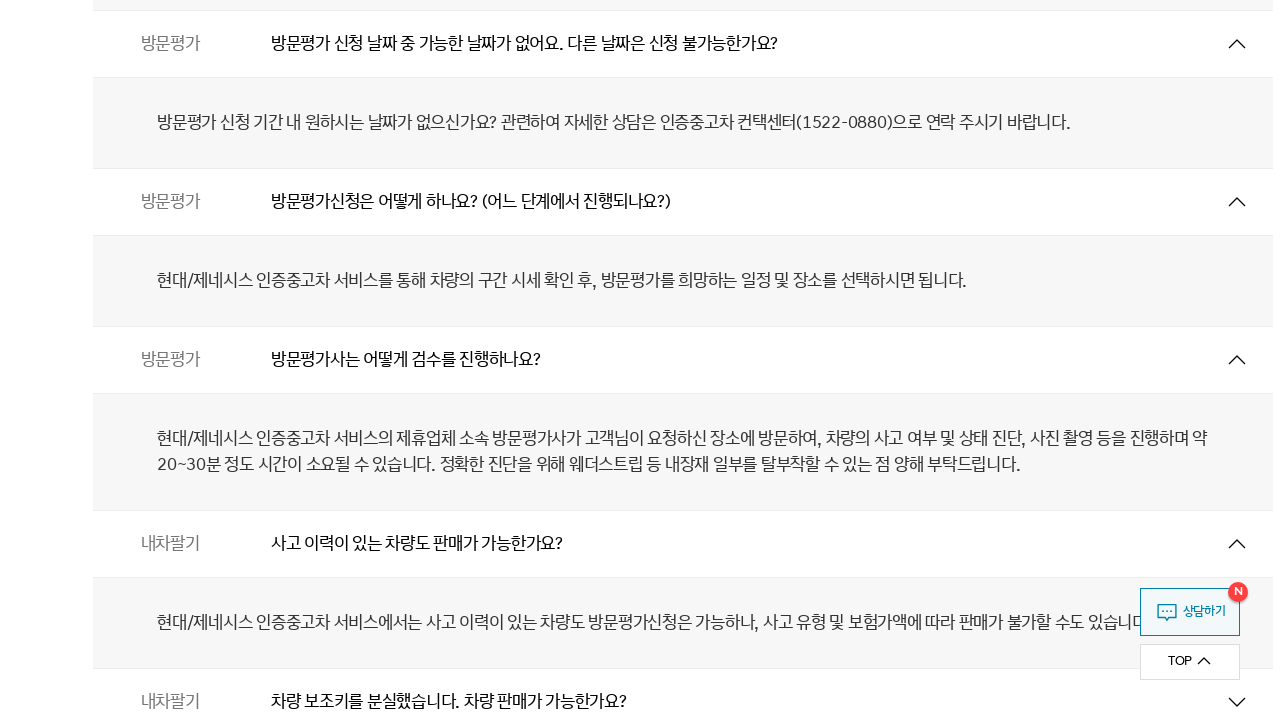

Clicked toggle button to expand FAQ item 115 of 133 at (683, 686) on ul#csFaqList > li.cont >> nth=114 >> button.js_toggle
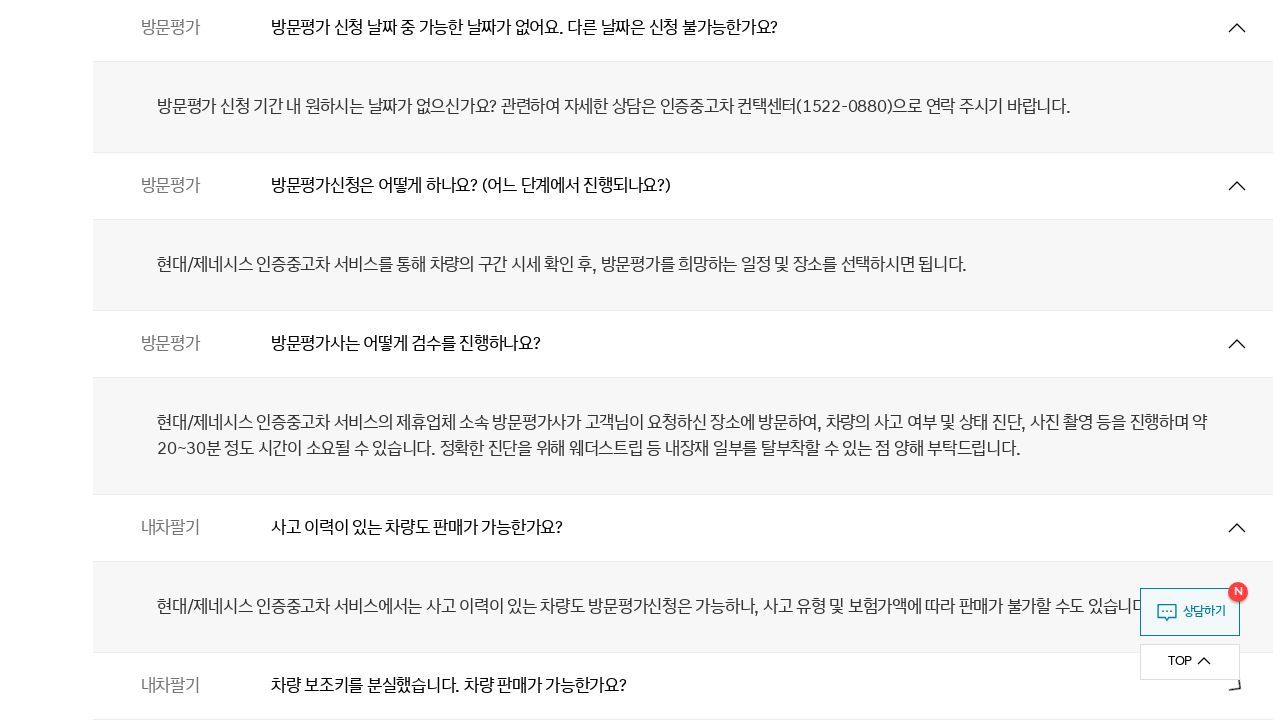

Waited 300ms for FAQ item 115 answer to display
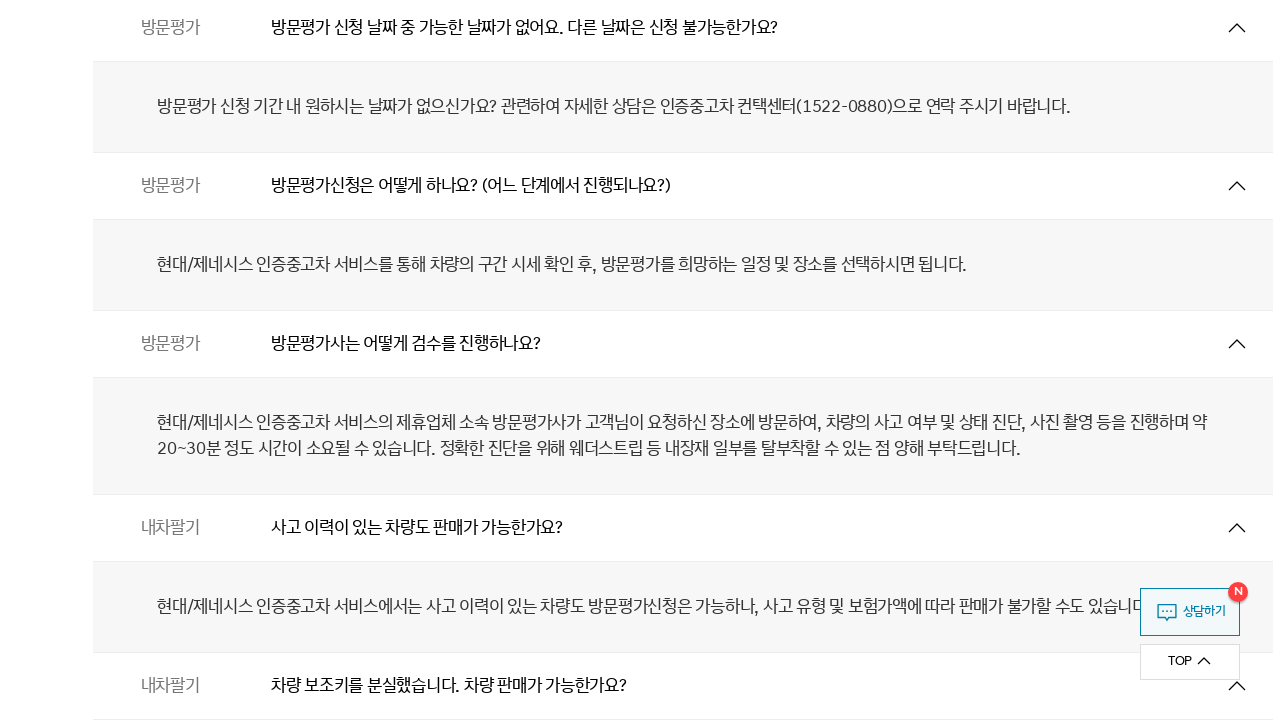

Clicked toggle button to expand FAQ item 116 of 133 at (683, 360) on ul#csFaqList > li.cont >> nth=115 >> button.js_toggle
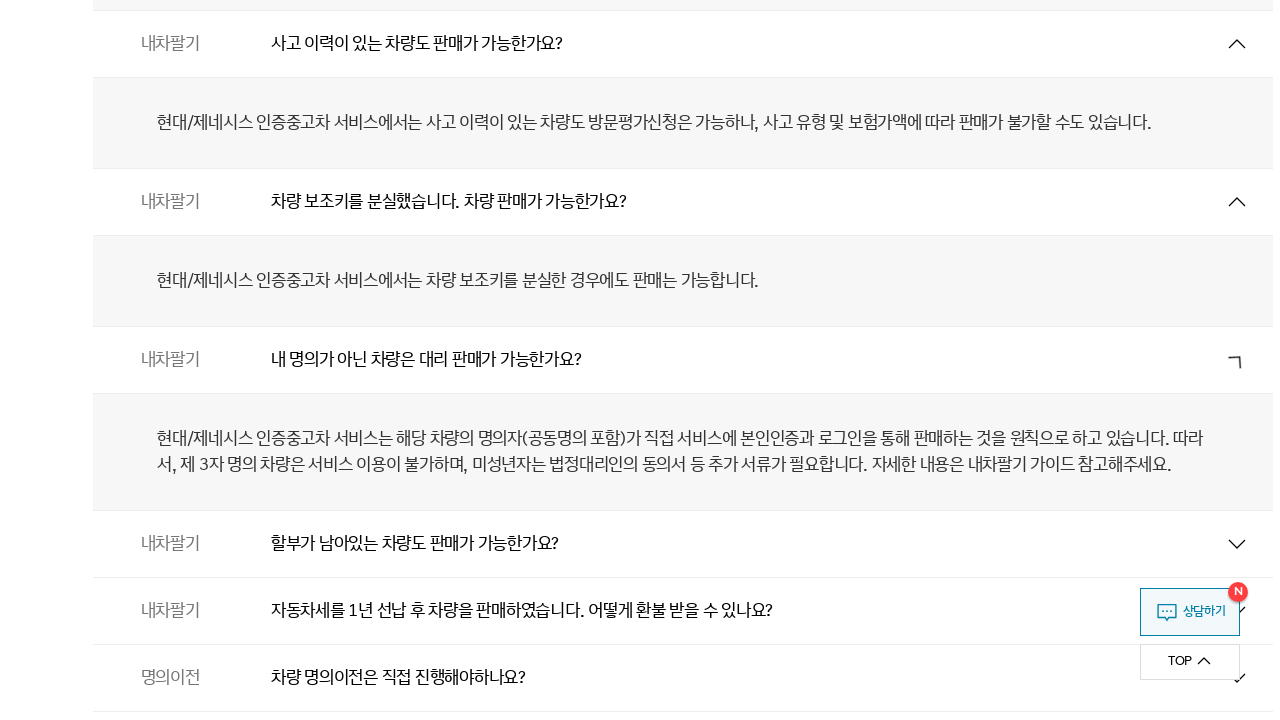

Waited 300ms for FAQ item 116 answer to display
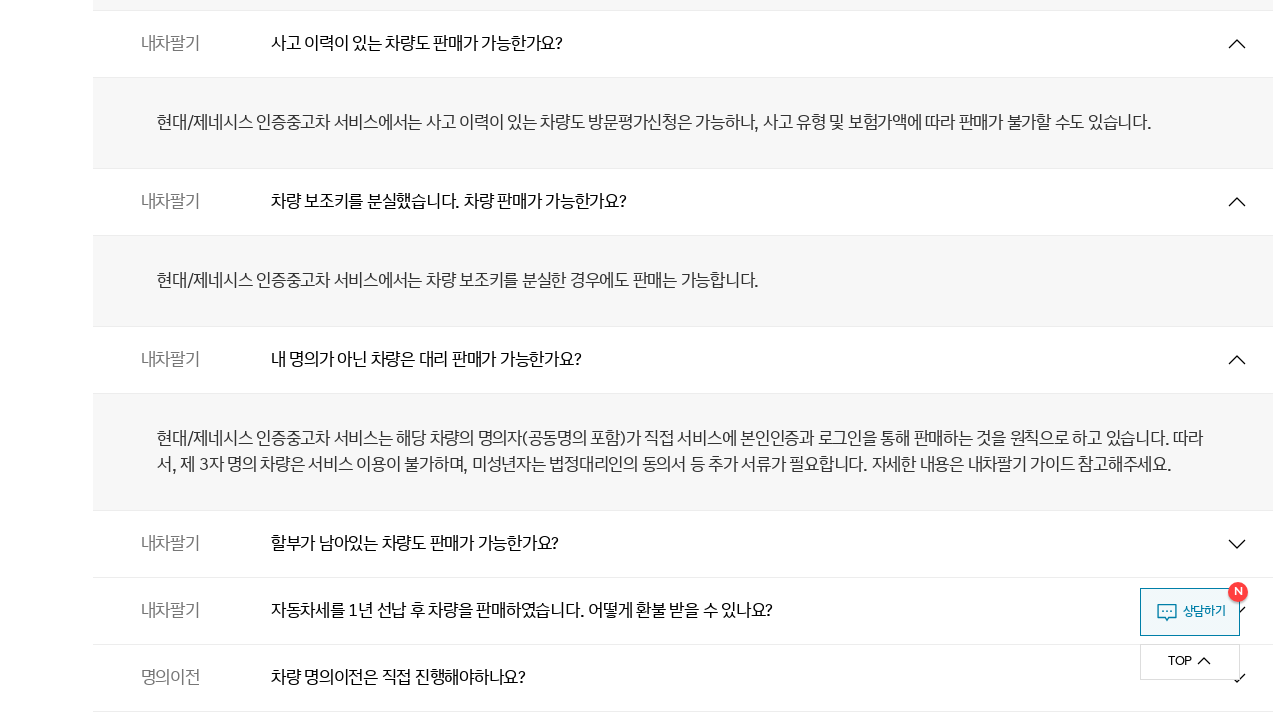

Clicked toggle button to expand FAQ item 117 of 133 at (683, 544) on ul#csFaqList > li.cont >> nth=116 >> button.js_toggle
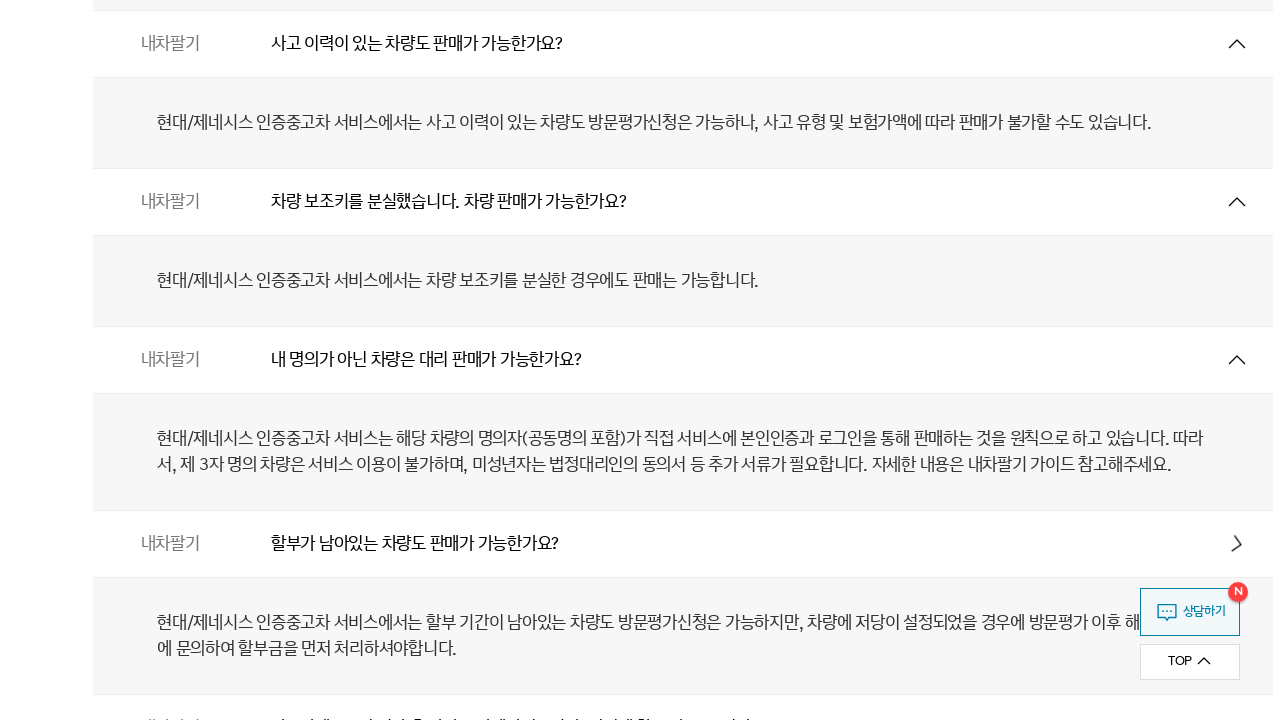

Waited 300ms for FAQ item 117 answer to display
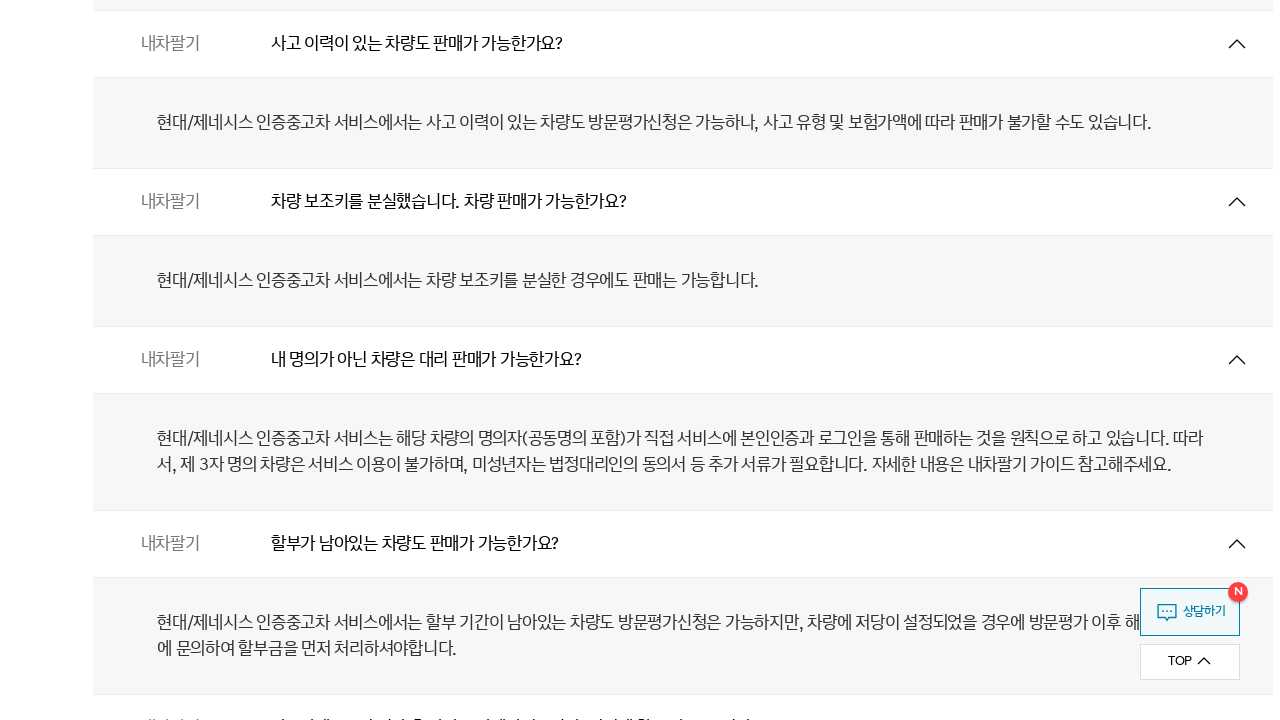

Clicked toggle button to expand FAQ item 118 of 133 at (683, 686) on ul#csFaqList > li.cont >> nth=117 >> button.js_toggle
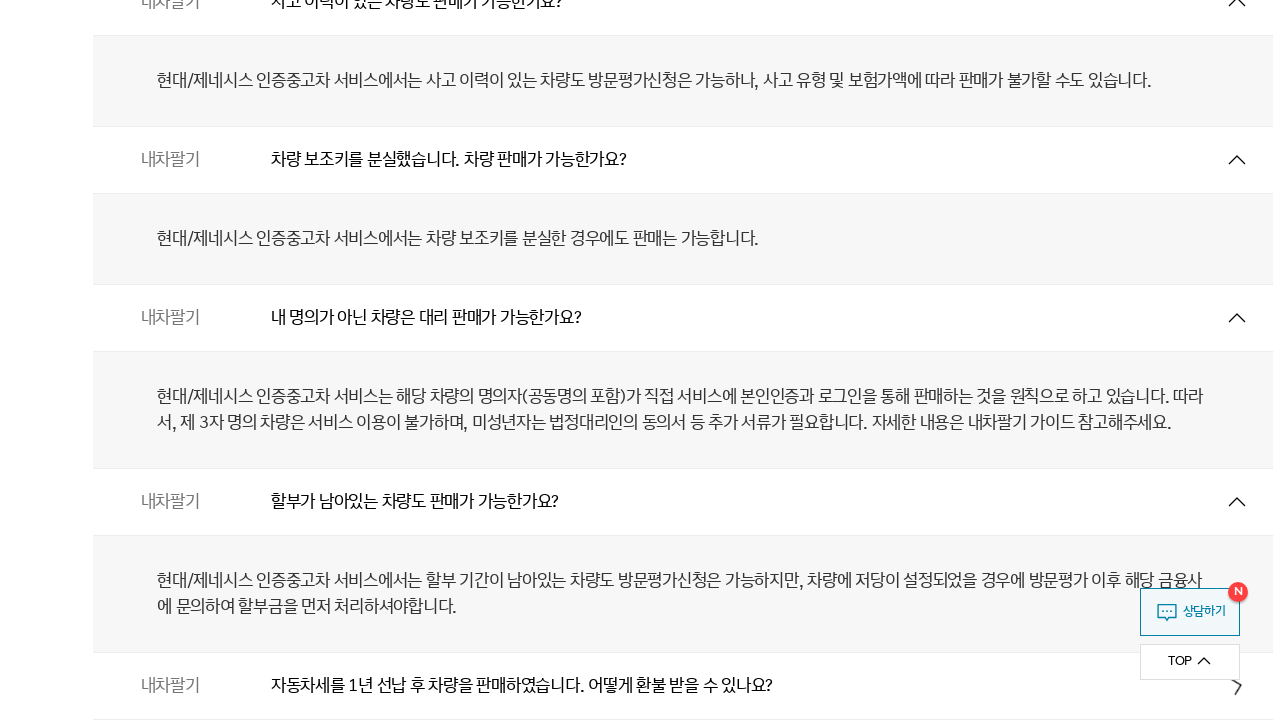

Waited 300ms for FAQ item 118 answer to display
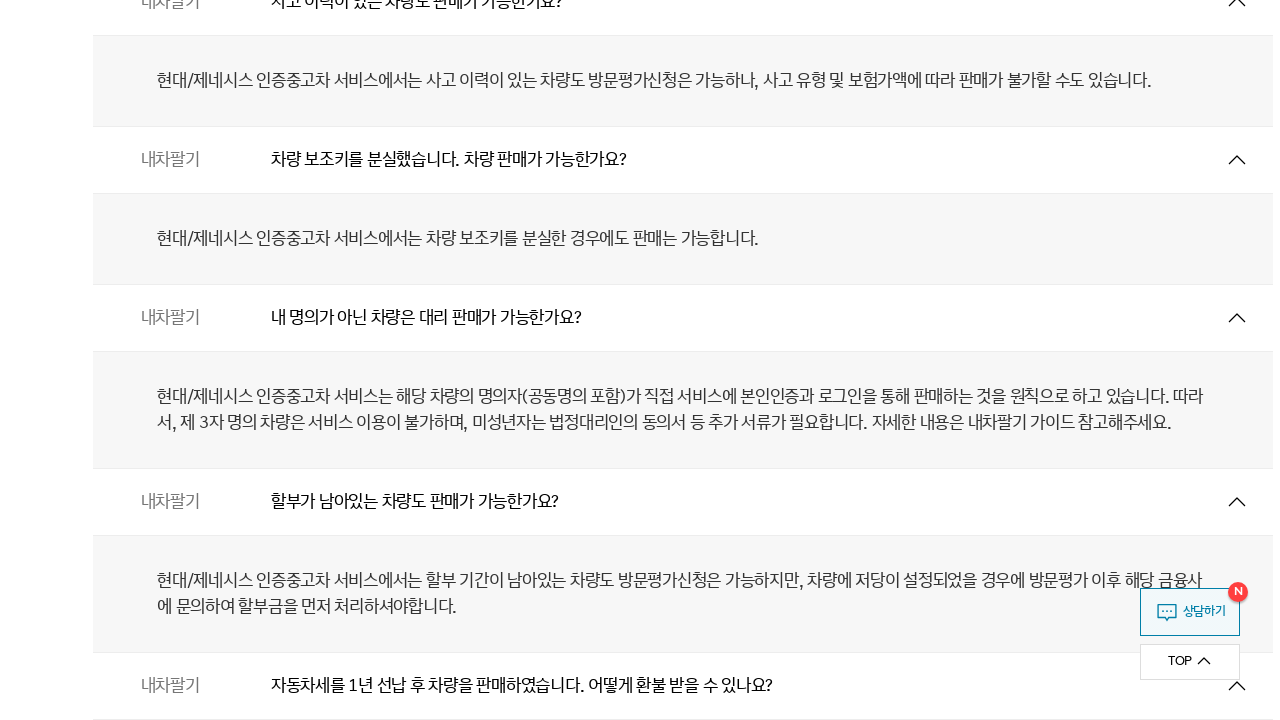

Clicked toggle button to expand FAQ item 119 of 133 at (683, 360) on ul#csFaqList > li.cont >> nth=118 >> button.js_toggle
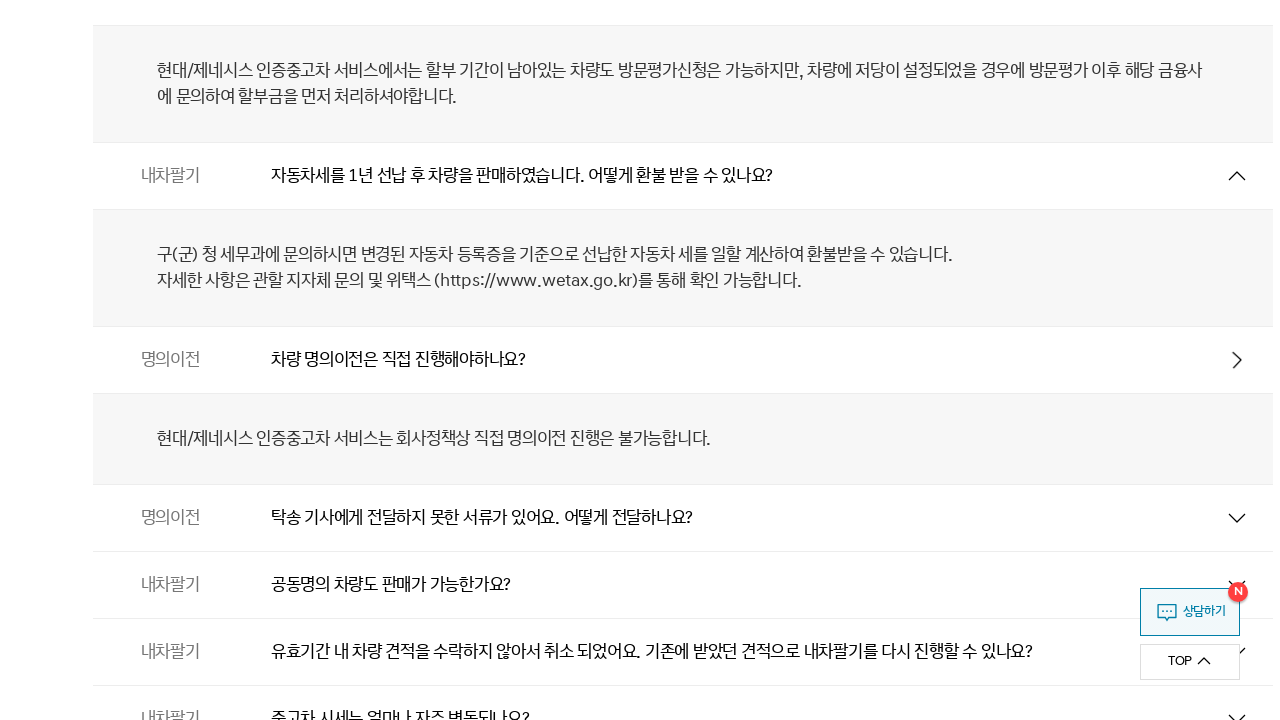

Waited 300ms for FAQ item 119 answer to display
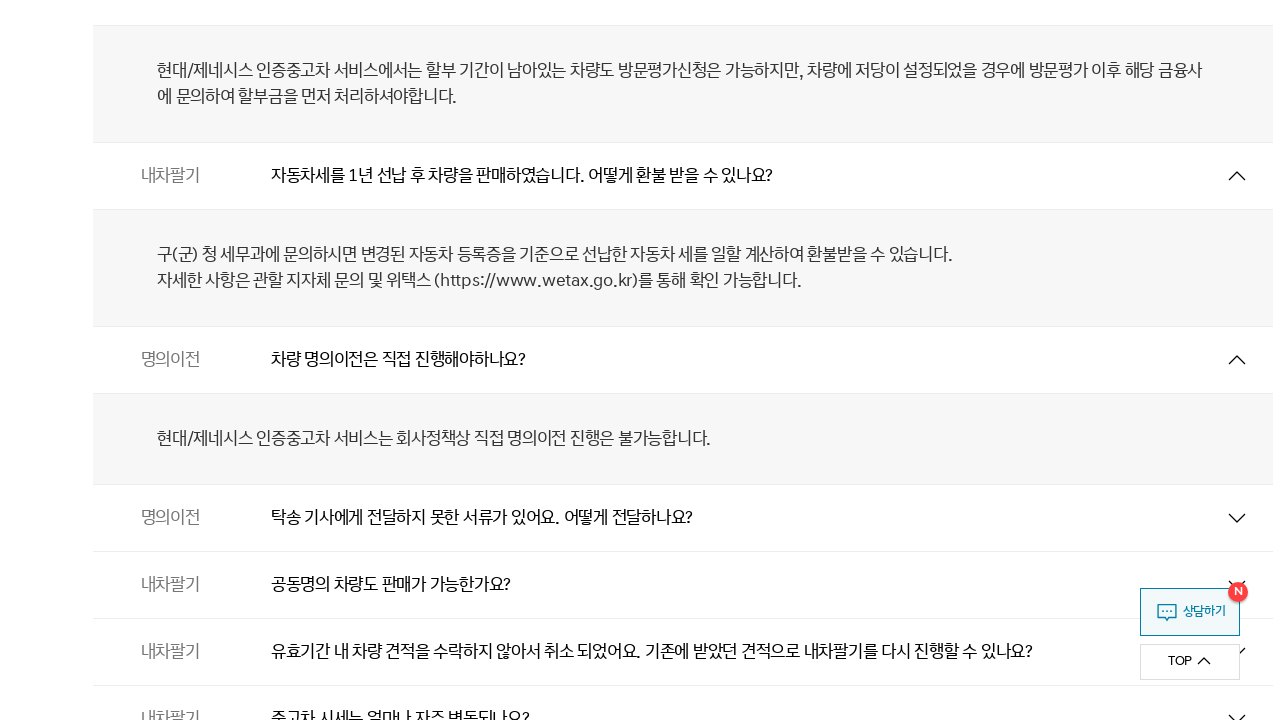

Clicked toggle button to expand FAQ item 120 of 133 at (683, 518) on ul#csFaqList > li.cont >> nth=119 >> button.js_toggle
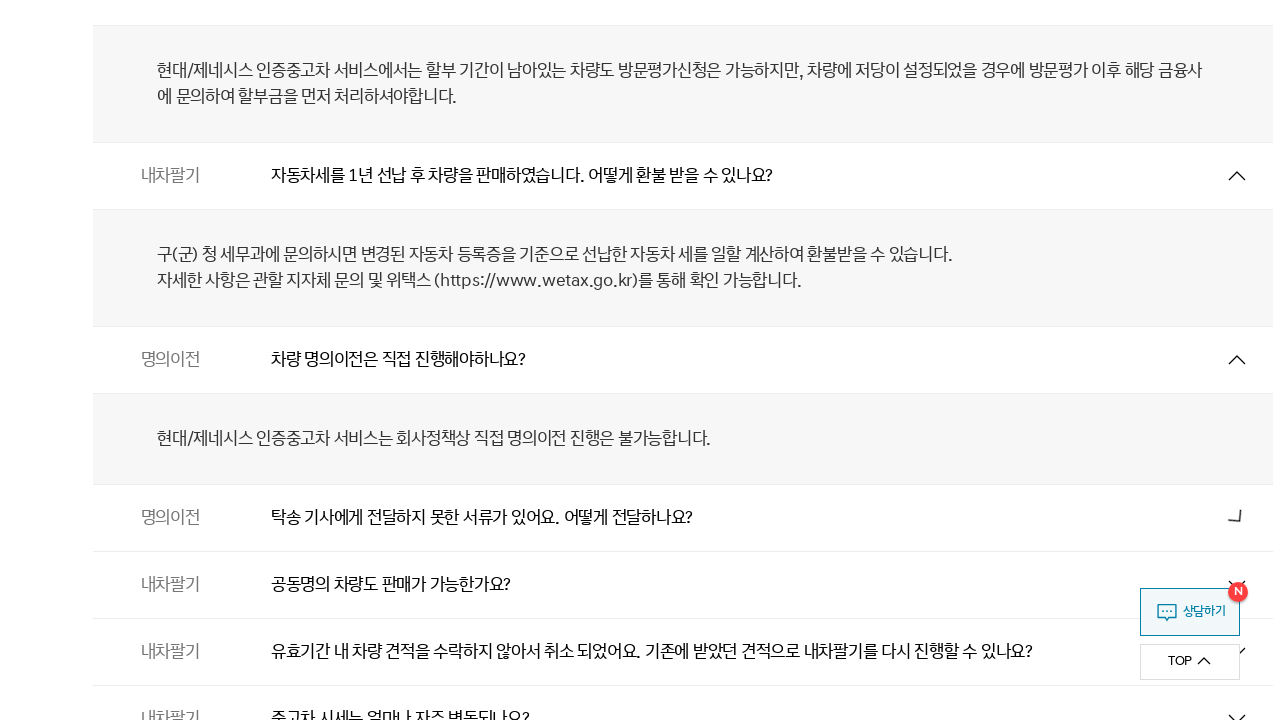

Waited 300ms for FAQ item 120 answer to display
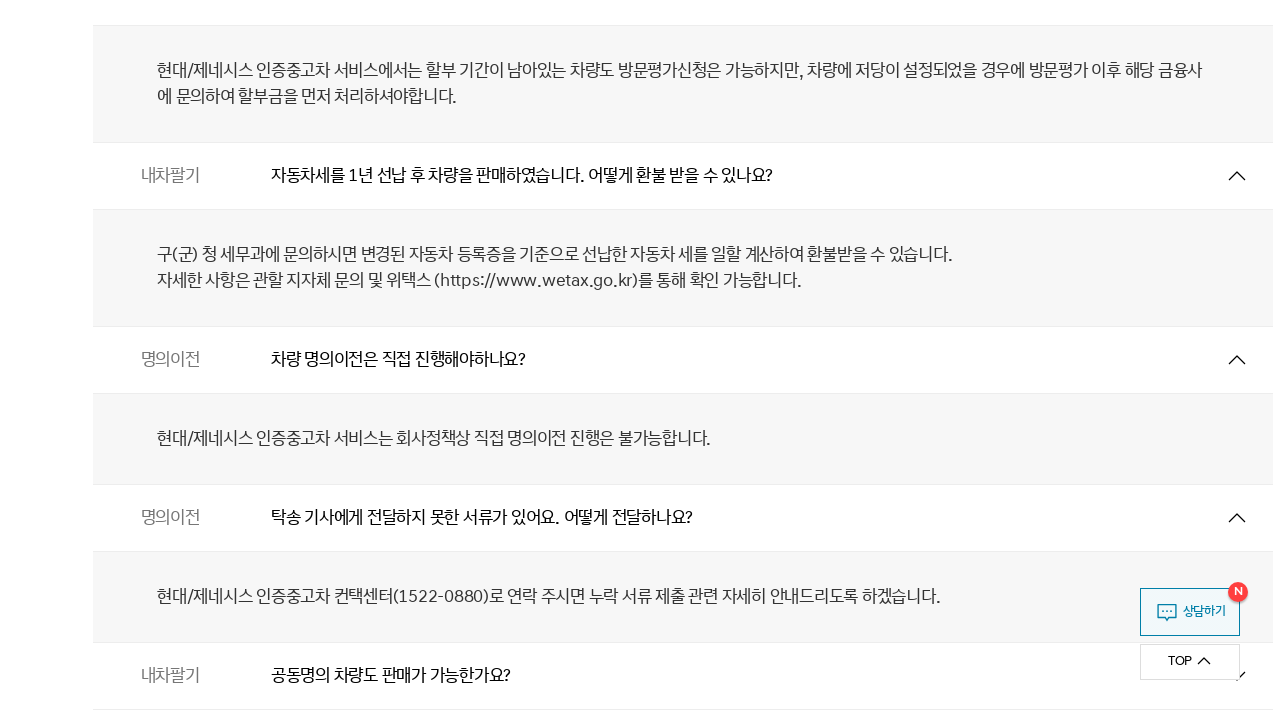

Clicked toggle button to expand FAQ item 121 of 133 at (683, 676) on ul#csFaqList > li.cont >> nth=120 >> button.js_toggle
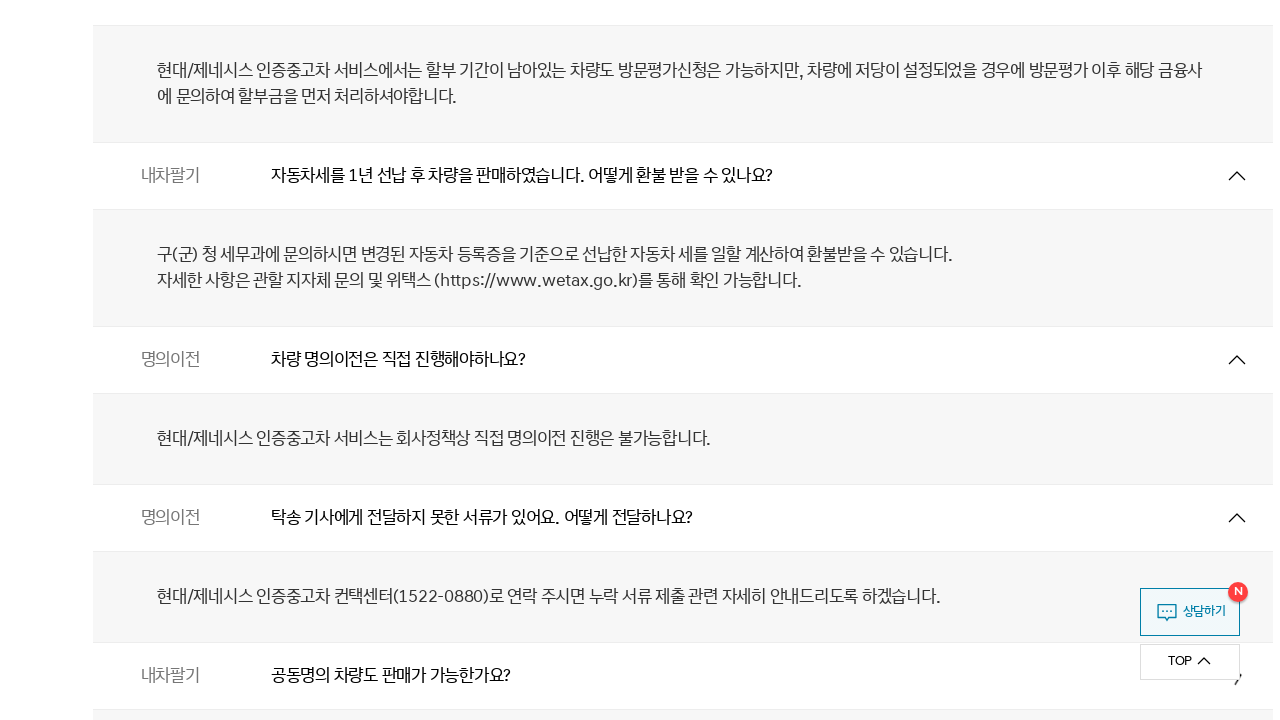

Waited 300ms for FAQ item 121 answer to display
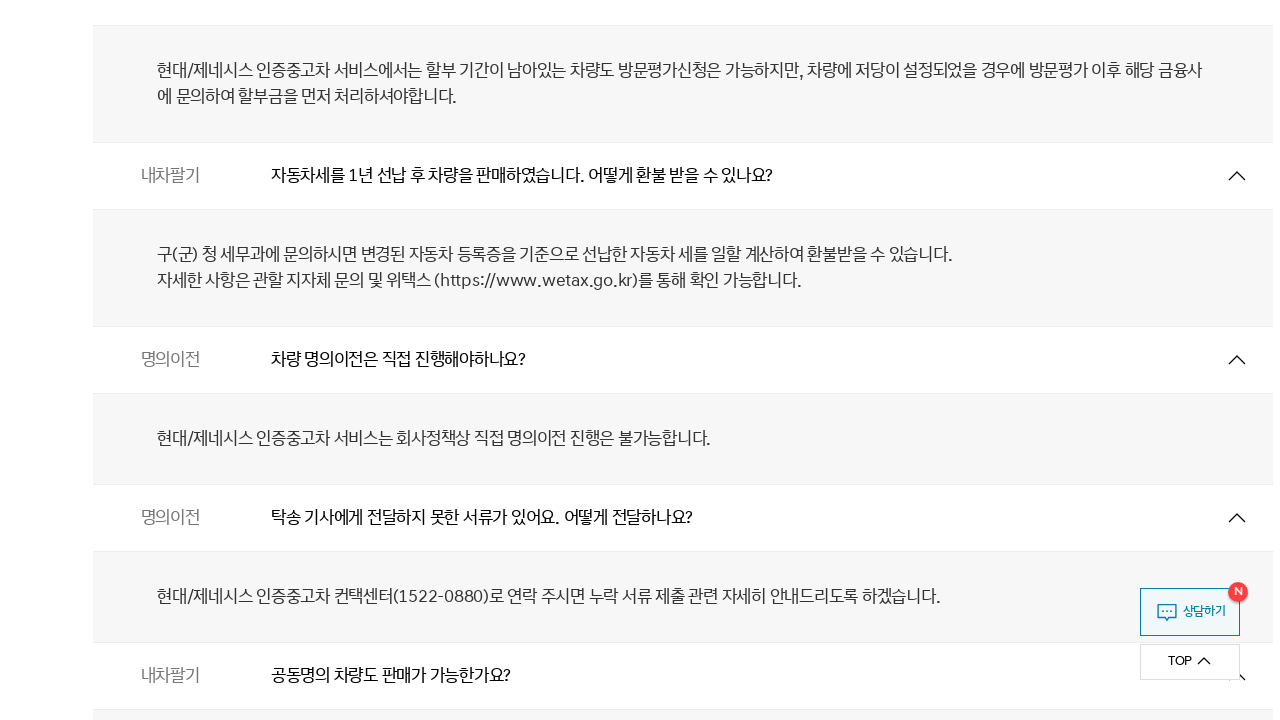

Clicked toggle button to expand FAQ item 122 of 133 at (683, 360) on ul#csFaqList > li.cont >> nth=121 >> button.js_toggle
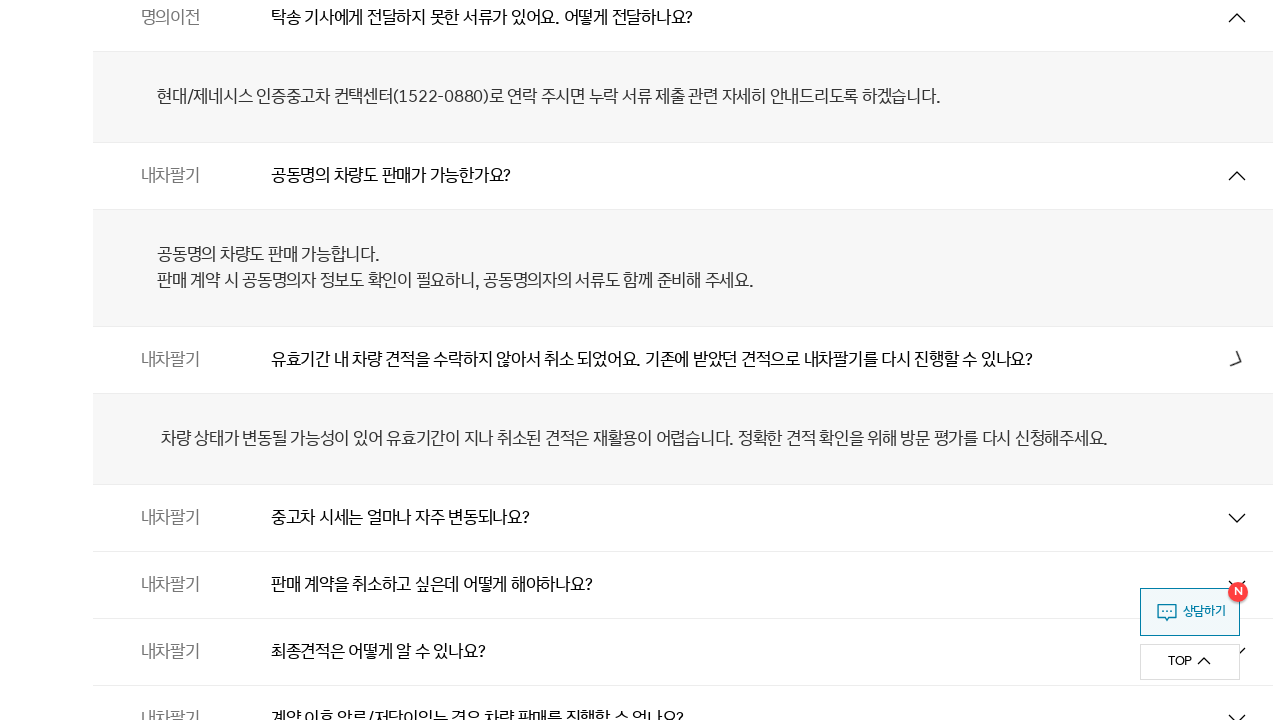

Waited 300ms for FAQ item 122 answer to display
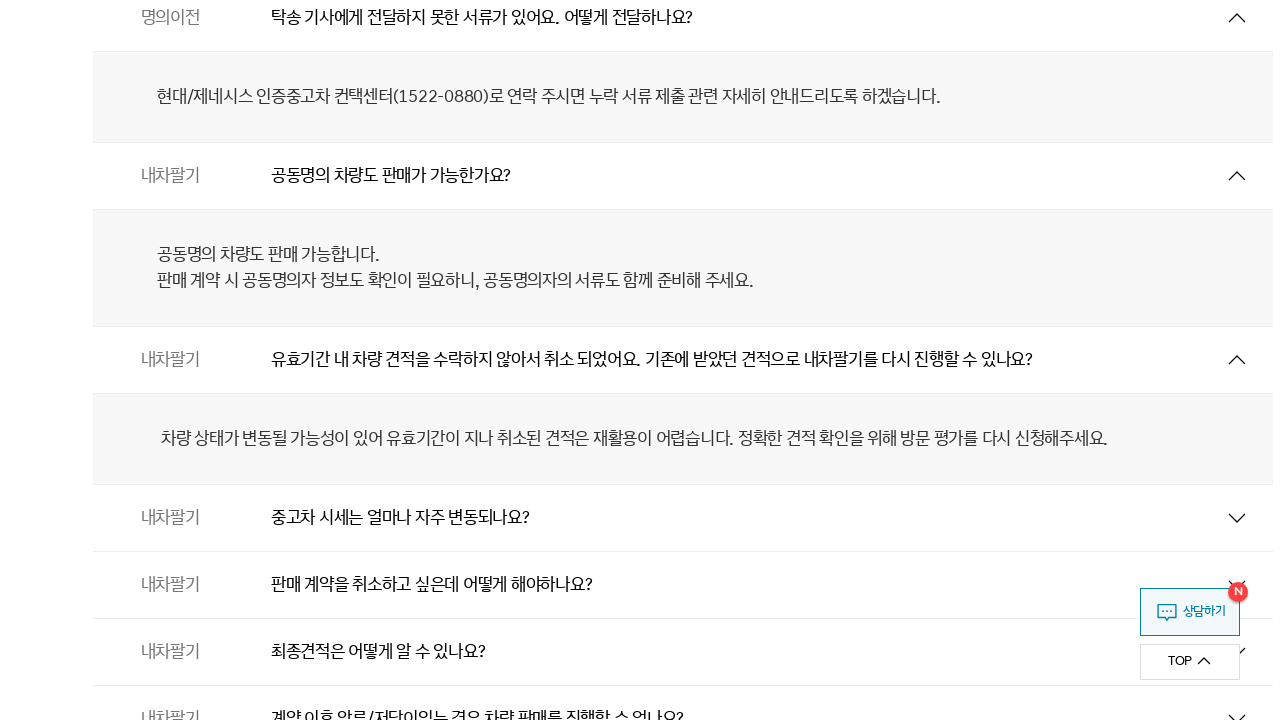

Clicked toggle button to expand FAQ item 123 of 133 at (683, 518) on ul#csFaqList > li.cont >> nth=122 >> button.js_toggle
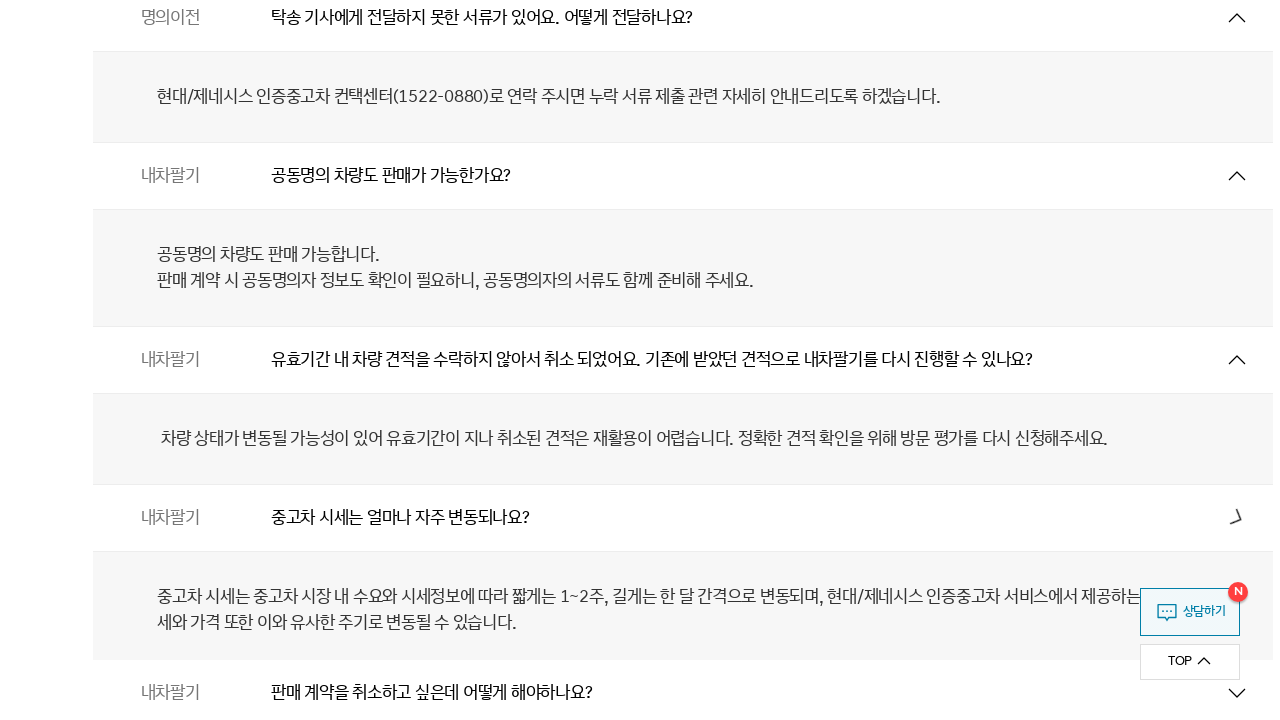

Waited 300ms for FAQ item 123 answer to display
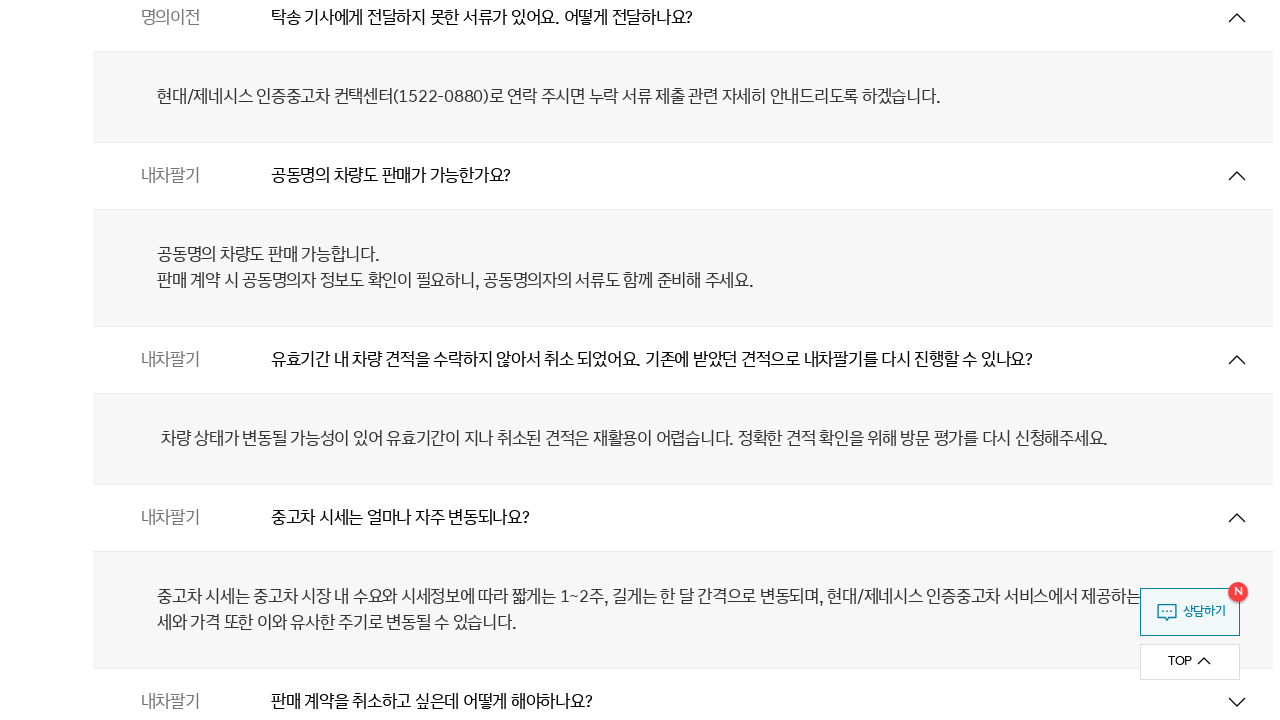

Clicked toggle button to expand FAQ item 124 of 133 at (683, 686) on ul#csFaqList > li.cont >> nth=123 >> button.js_toggle
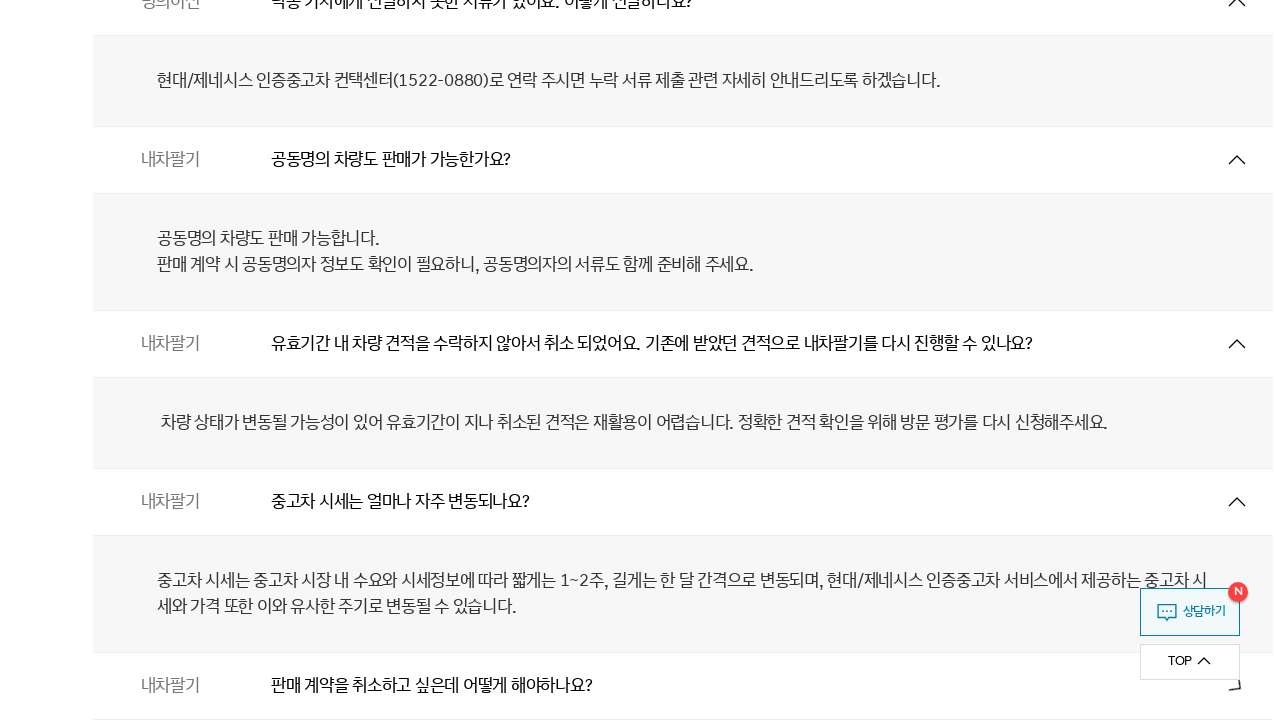

Waited 300ms for FAQ item 124 answer to display
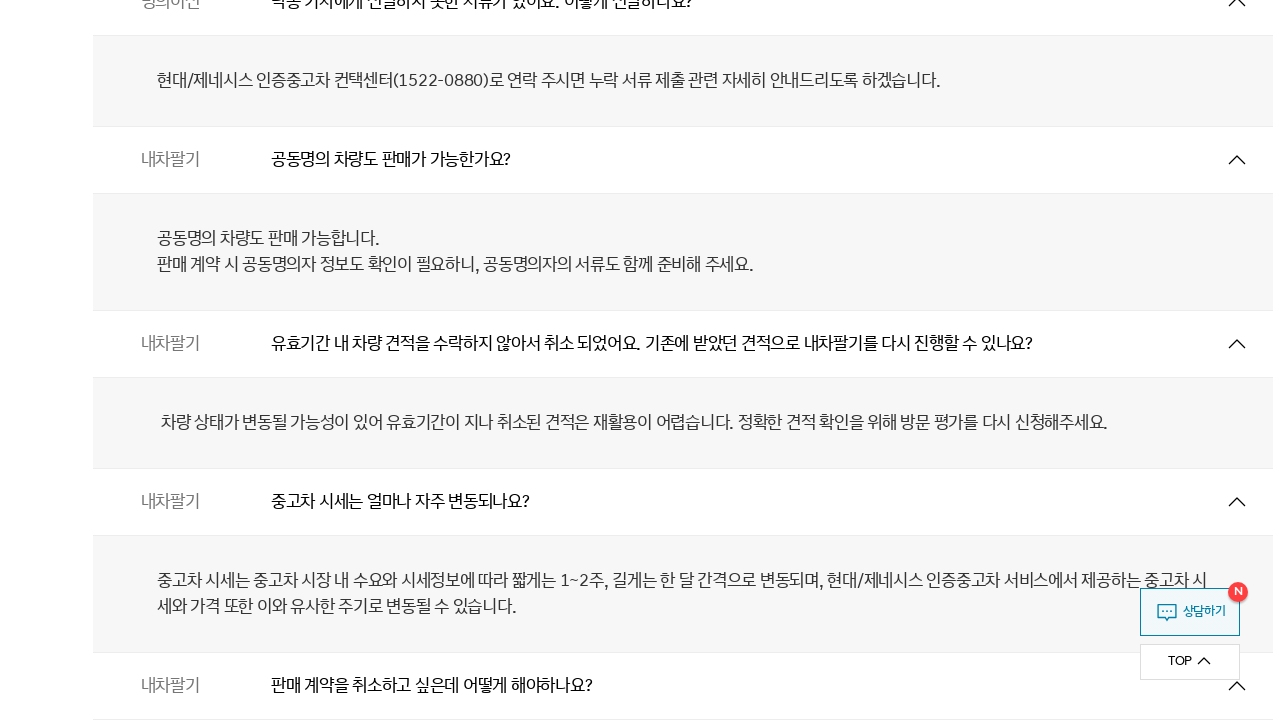

Clicked toggle button to expand FAQ item 125 of 133 at (683, 360) on ul#csFaqList > li.cont >> nth=124 >> button.js_toggle
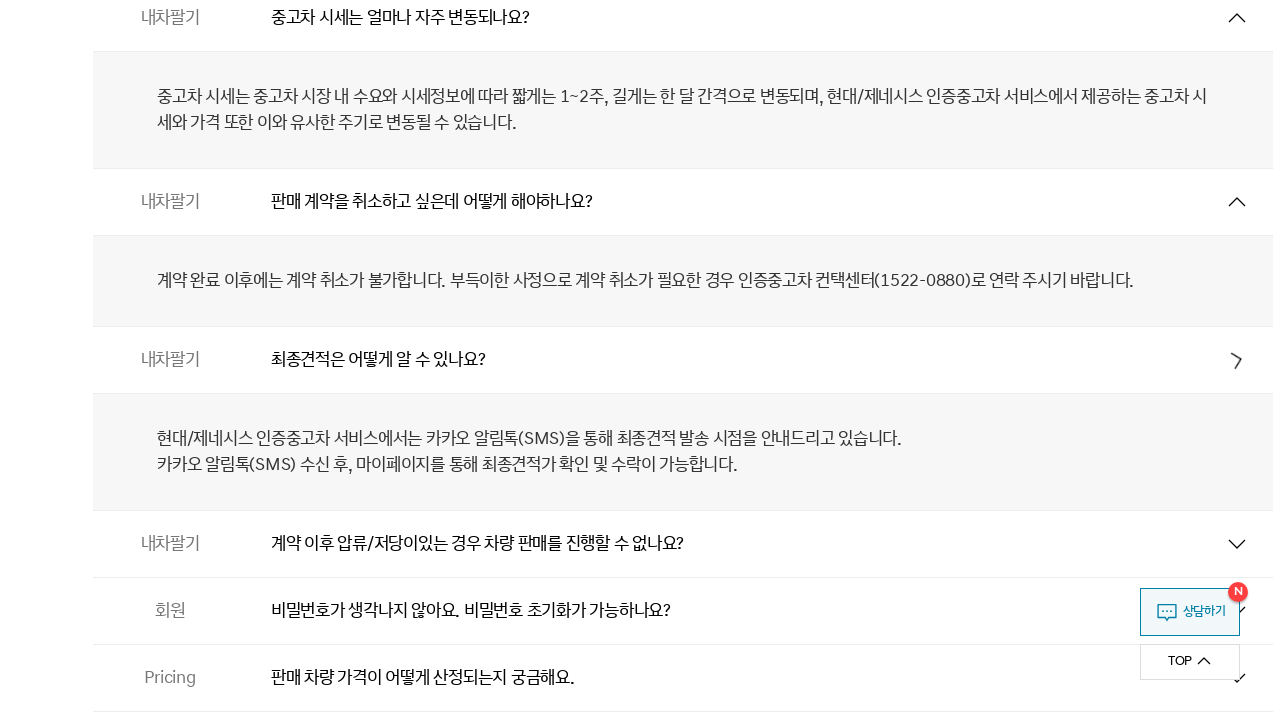

Waited 300ms for FAQ item 125 answer to display
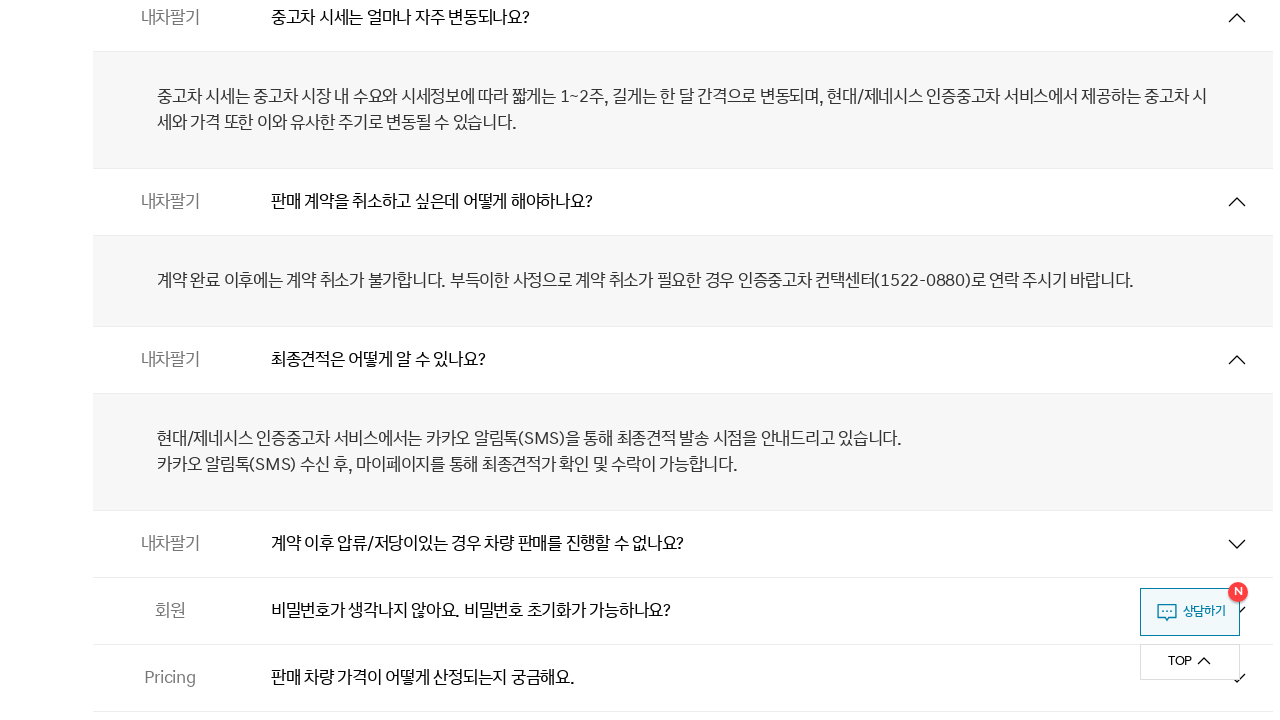

Clicked toggle button to expand FAQ item 126 of 133 at (683, 544) on ul#csFaqList > li.cont >> nth=125 >> button.js_toggle
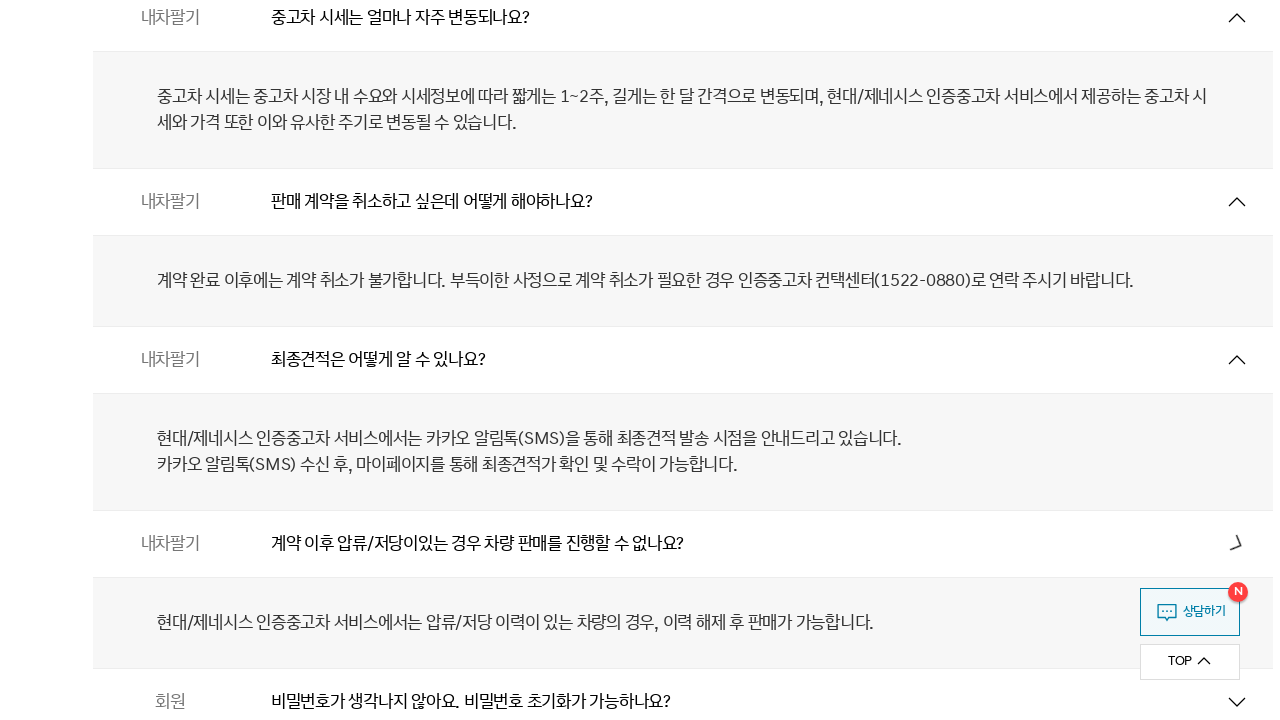

Waited 300ms for FAQ item 126 answer to display
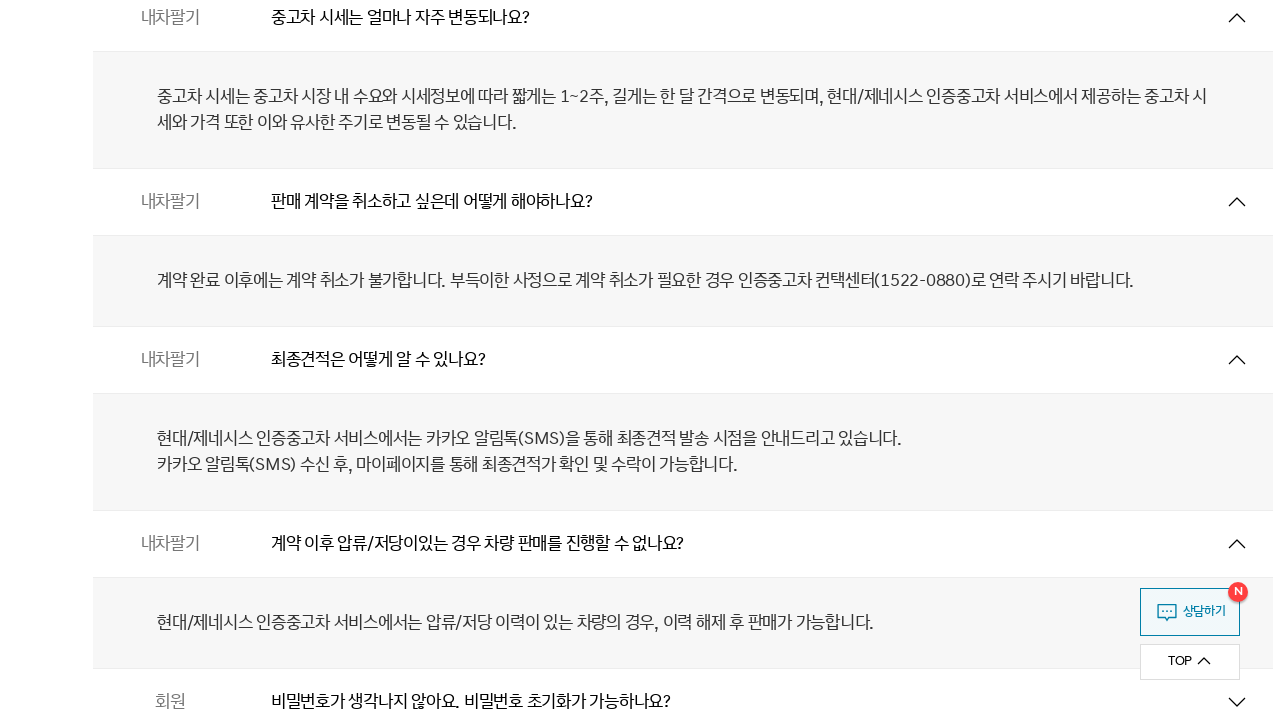

Clicked toggle button to expand FAQ item 127 of 133 at (683, 686) on ul#csFaqList > li.cont >> nth=126 >> button.js_toggle
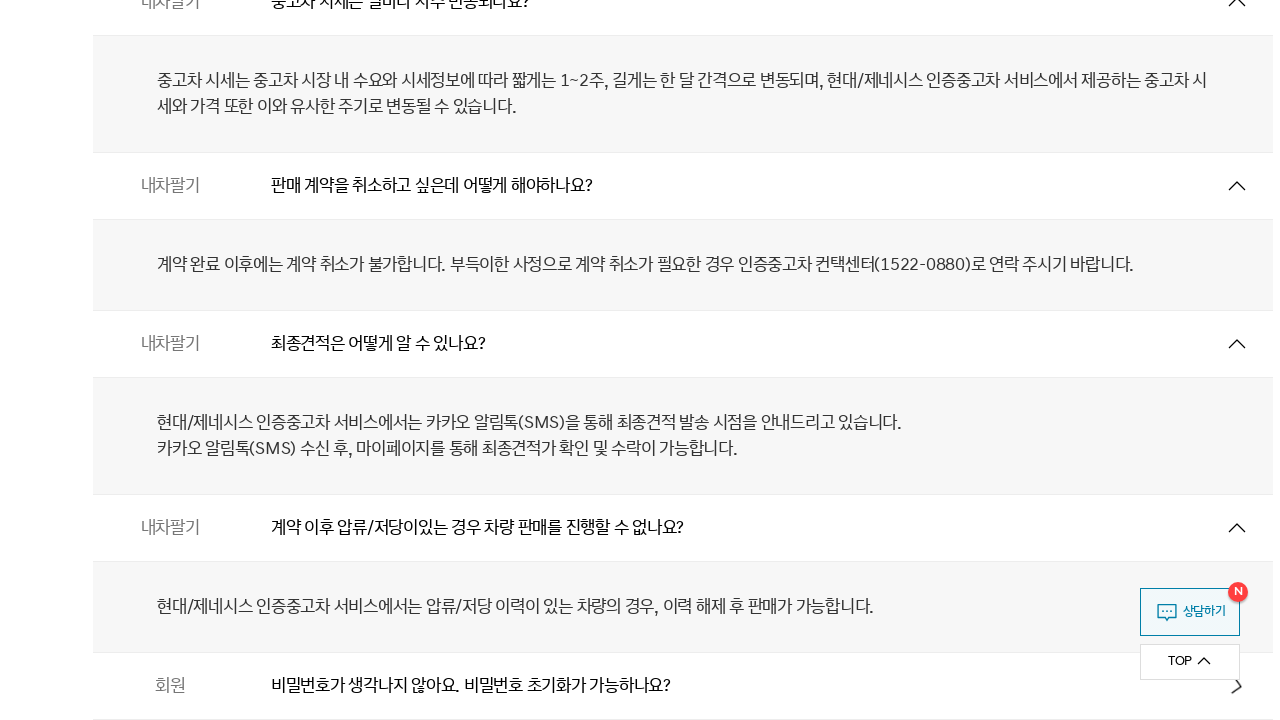

Waited 300ms for FAQ item 127 answer to display
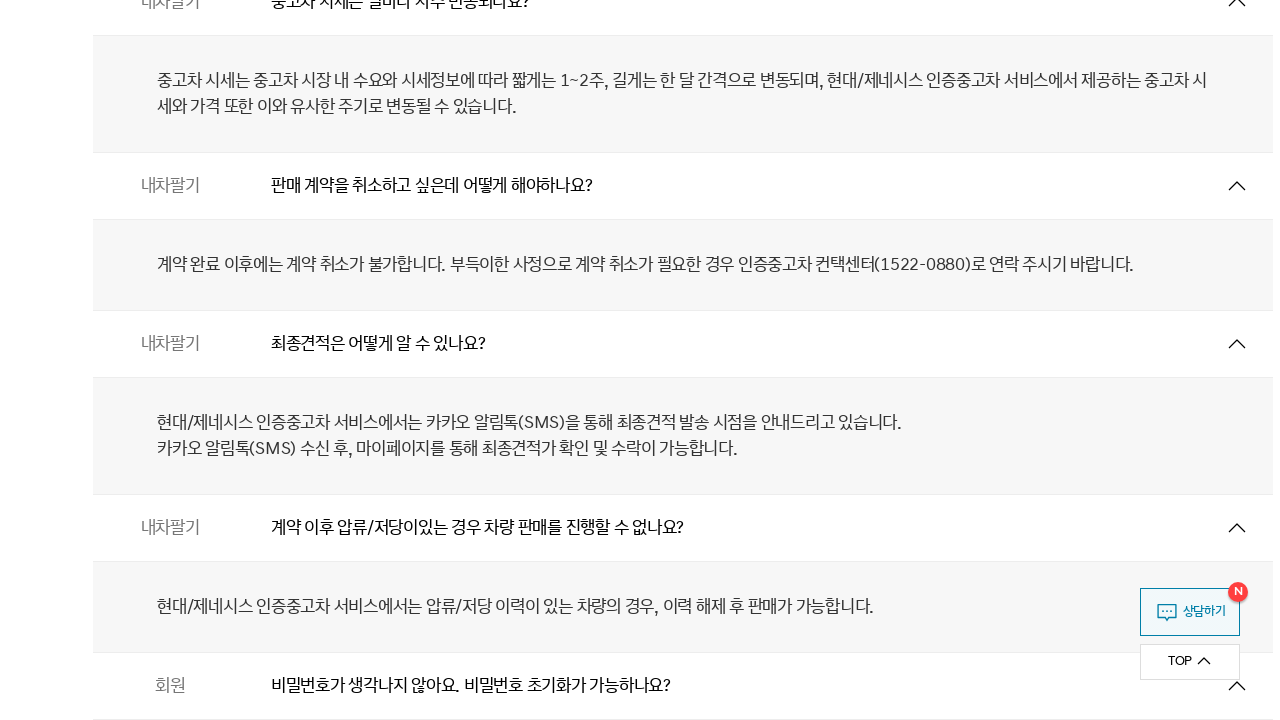

Clicked toggle button to expand FAQ item 128 of 133 at (683, 360) on ul#csFaqList > li.cont >> nth=127 >> button.js_toggle
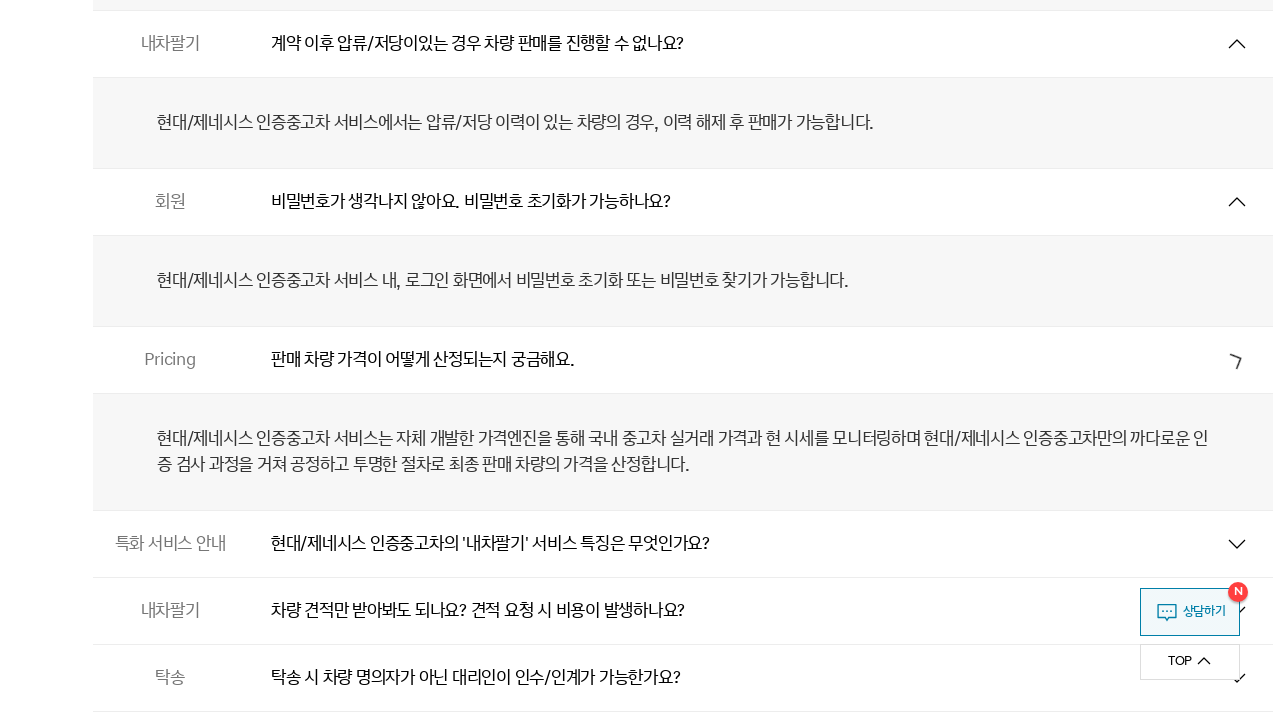

Waited 300ms for FAQ item 128 answer to display
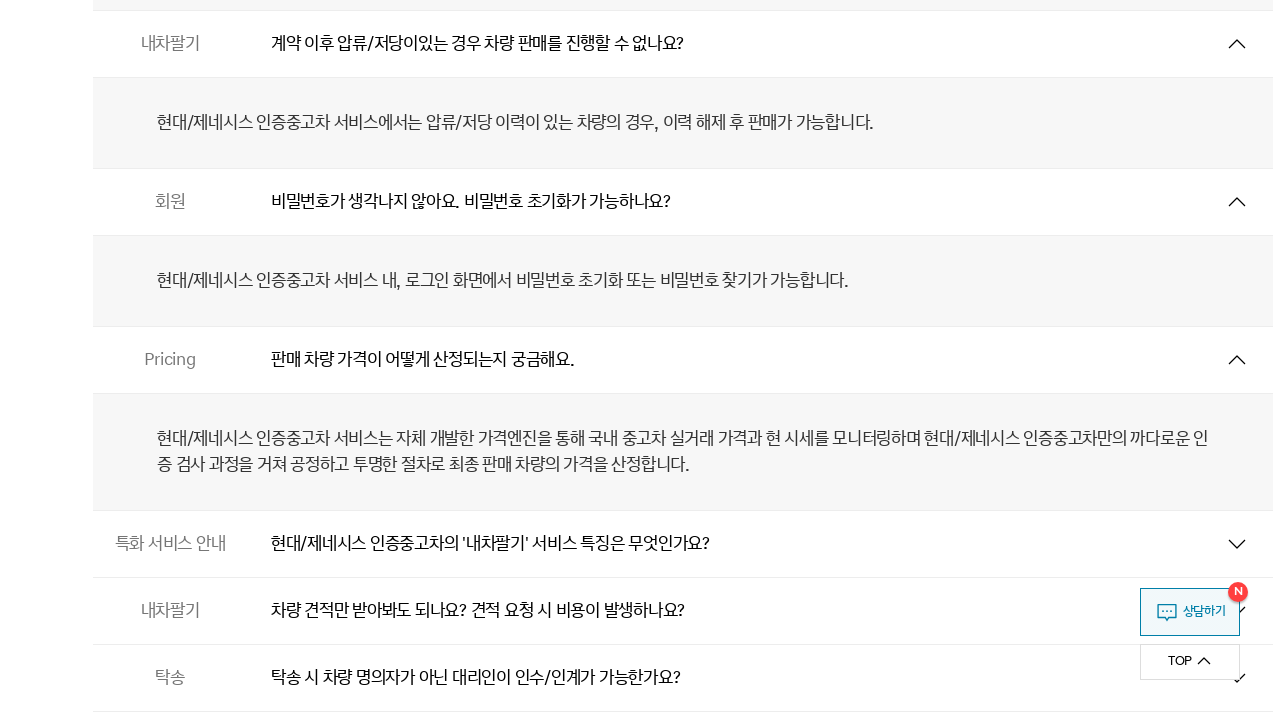

Clicked toggle button to expand FAQ item 129 of 133 at (683, 544) on ul#csFaqList > li.cont >> nth=128 >> button.js_toggle
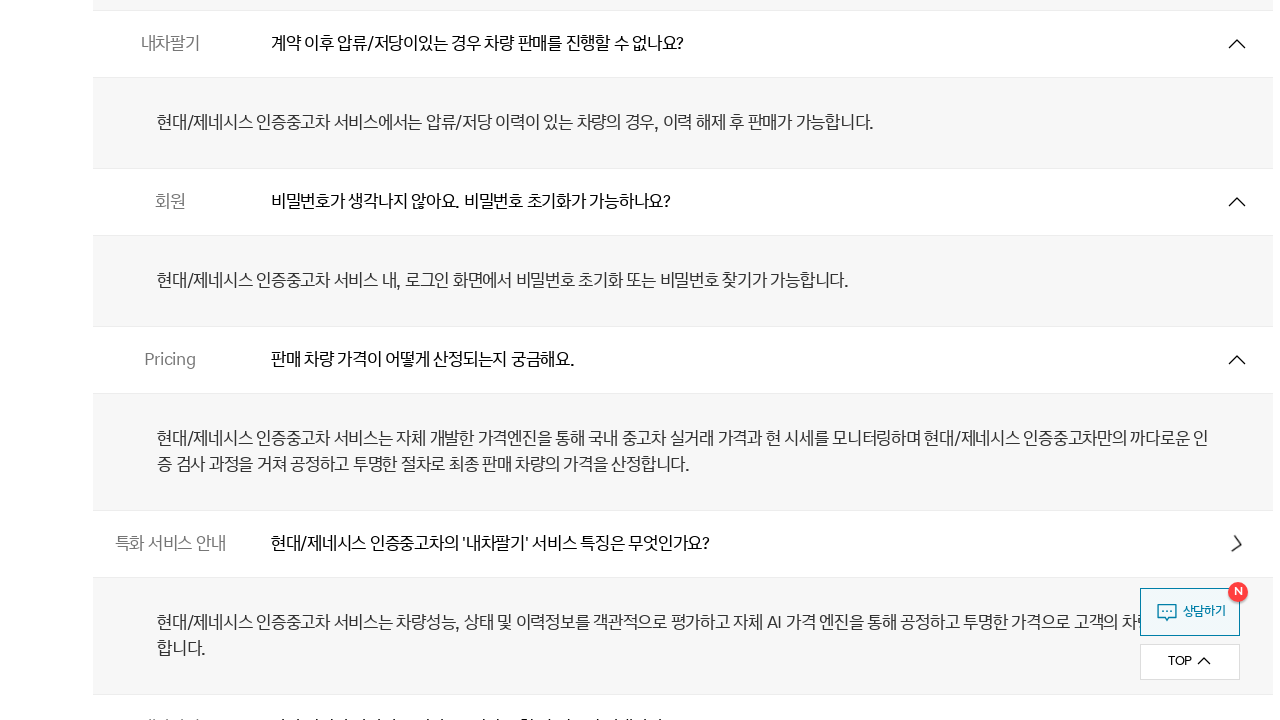

Waited 300ms for FAQ item 129 answer to display
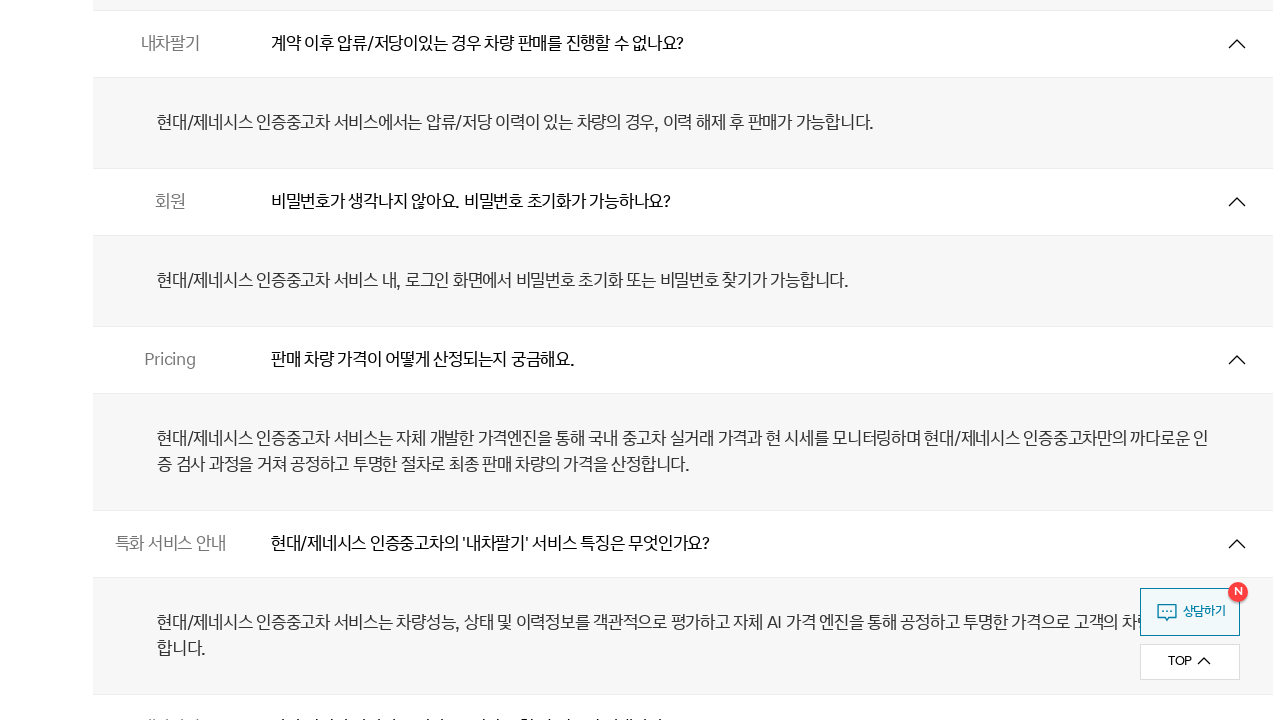

Clicked toggle button to expand FAQ item 130 of 133 at (683, 686) on ul#csFaqList > li.cont >> nth=129 >> button.js_toggle
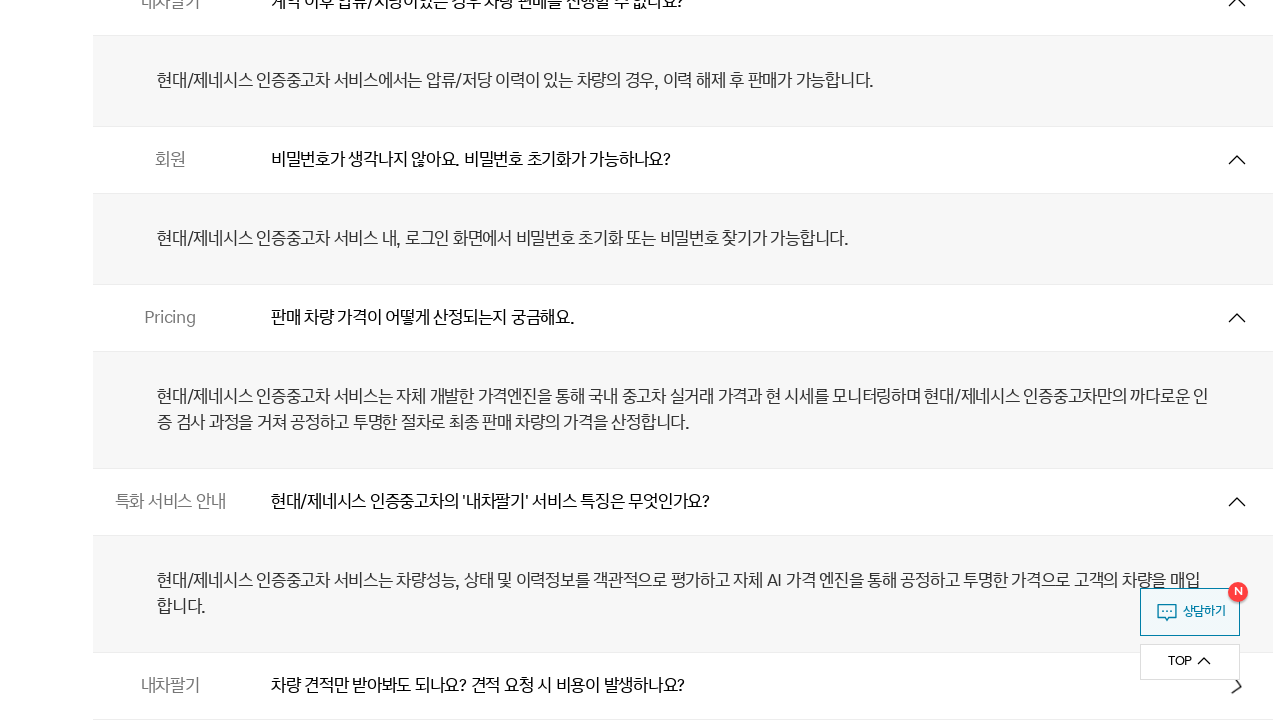

Waited 300ms for FAQ item 130 answer to display
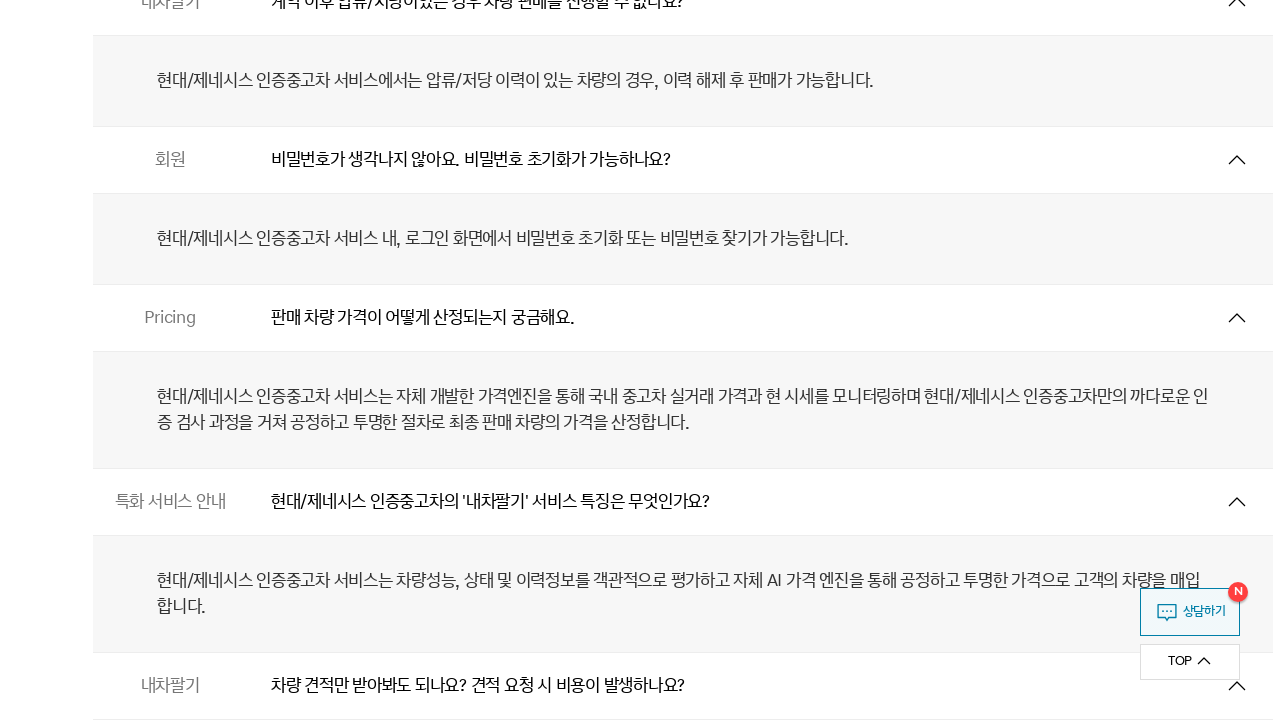

Clicked toggle button to expand FAQ item 131 of 133 at (683, 360) on ul#csFaqList > li.cont >> nth=130 >> button.js_toggle
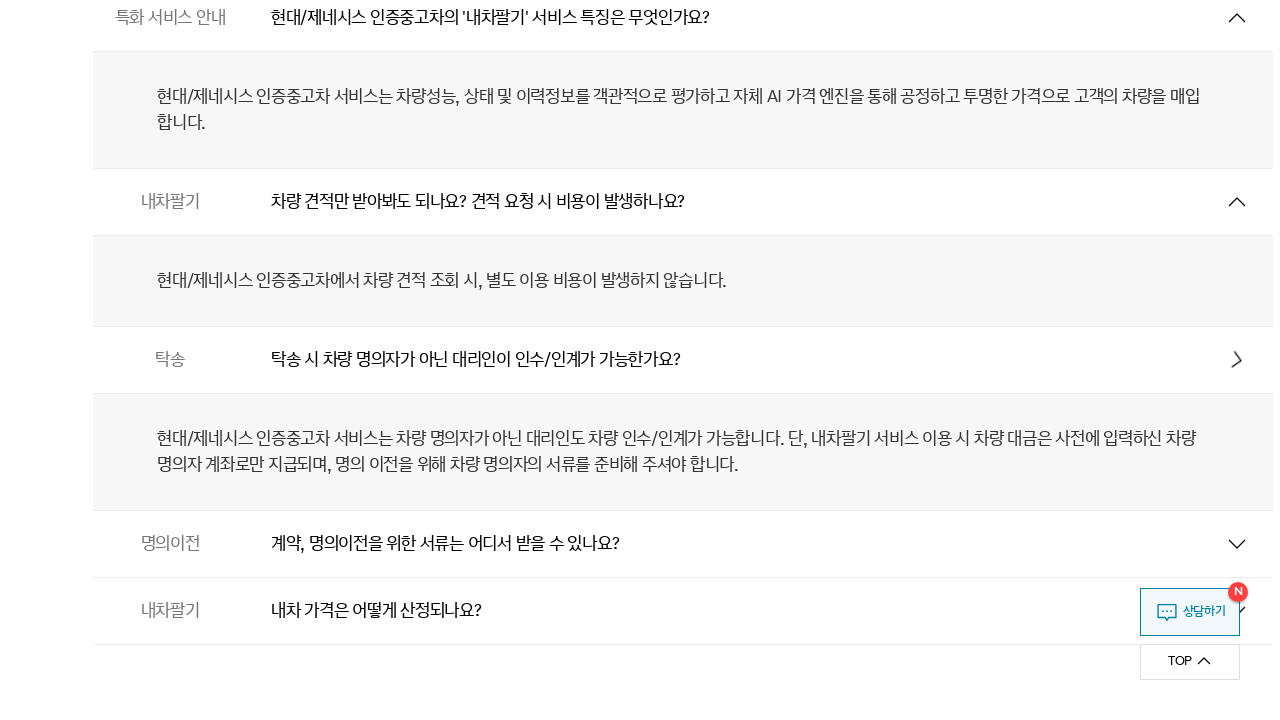

Waited 300ms for FAQ item 131 answer to display
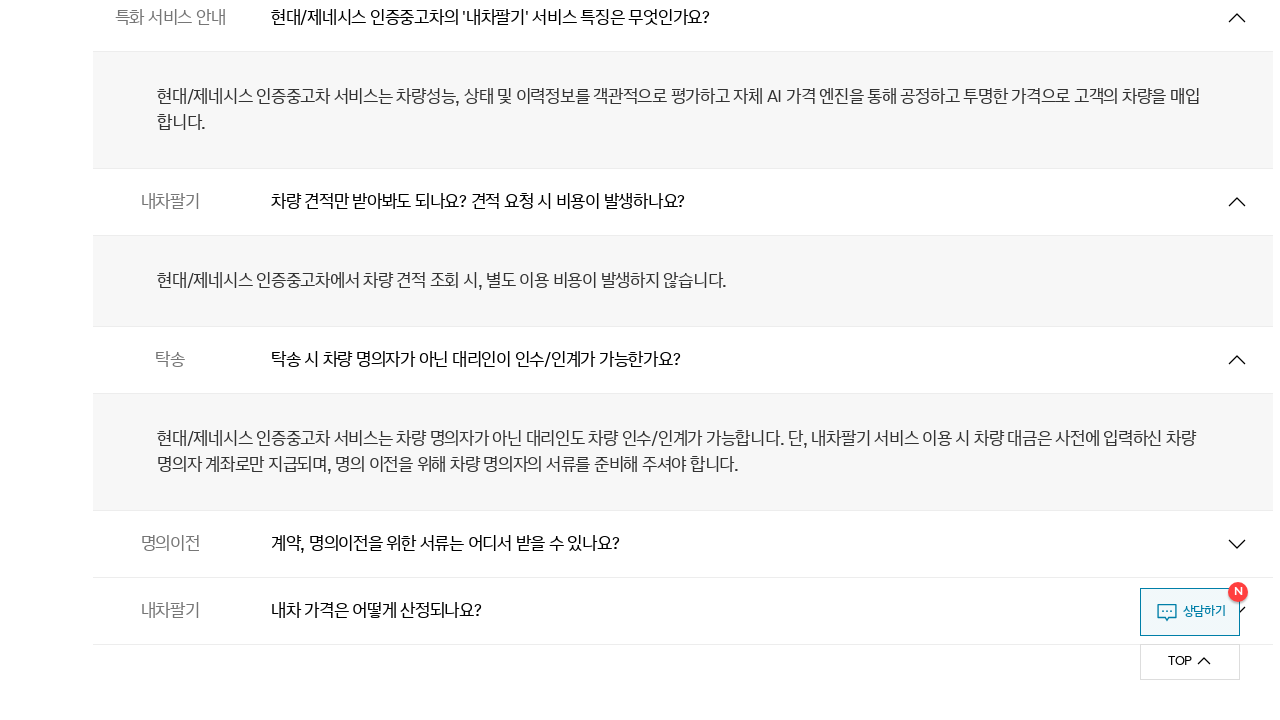

Clicked toggle button to expand FAQ item 132 of 133 at (683, 544) on ul#csFaqList > li.cont >> nth=131 >> button.js_toggle
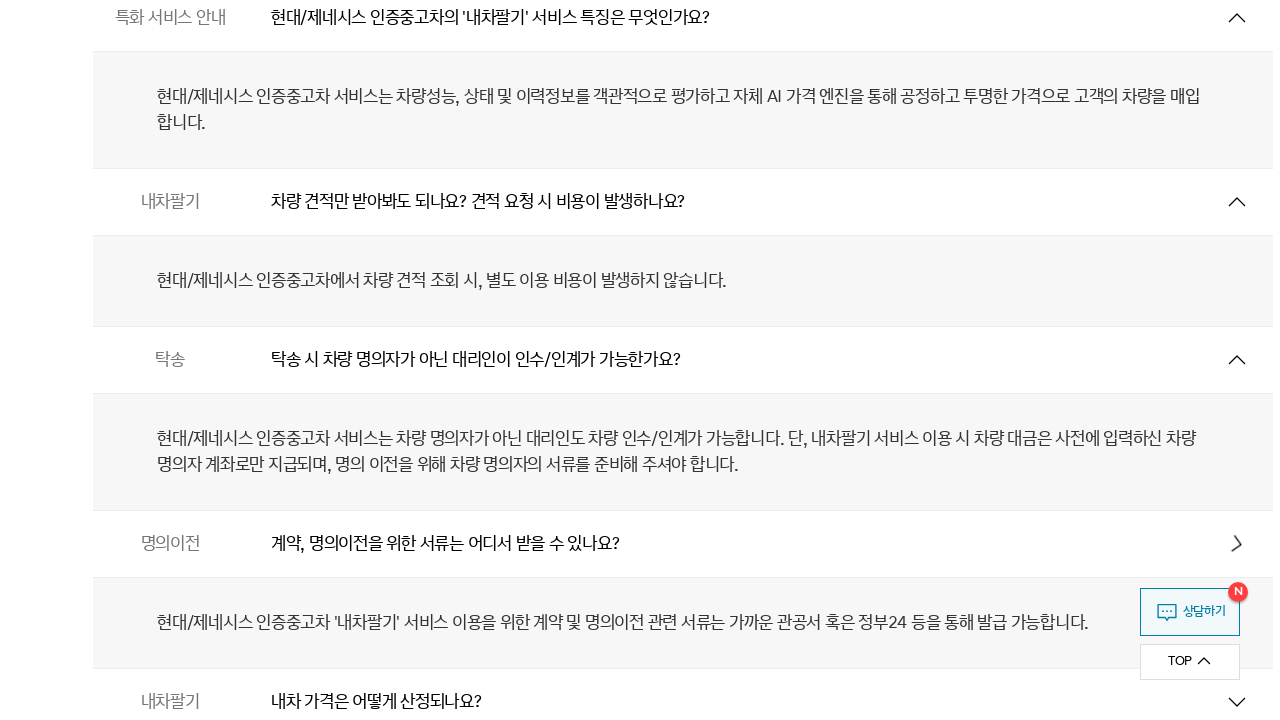

Waited 300ms for FAQ item 132 answer to display
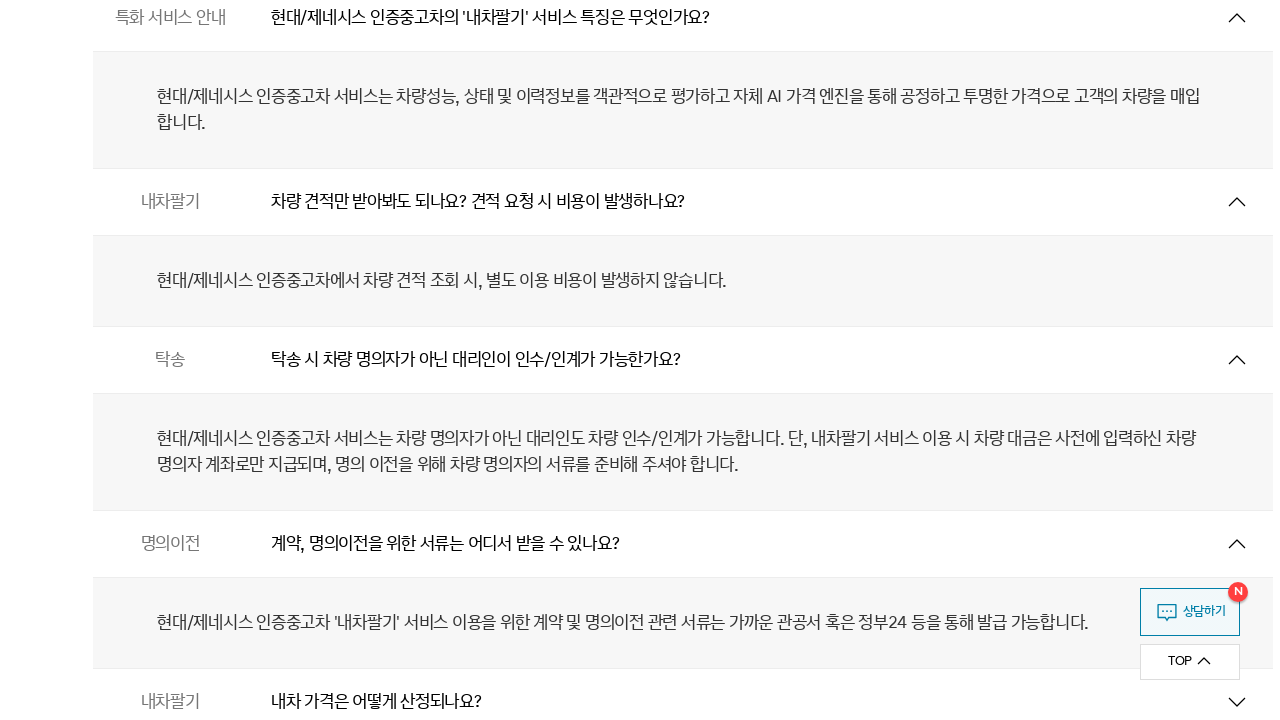

Clicked toggle button to expand FAQ item 133 of 133 at (683, 686) on ul#csFaqList > li.cont >> nth=132 >> button.js_toggle
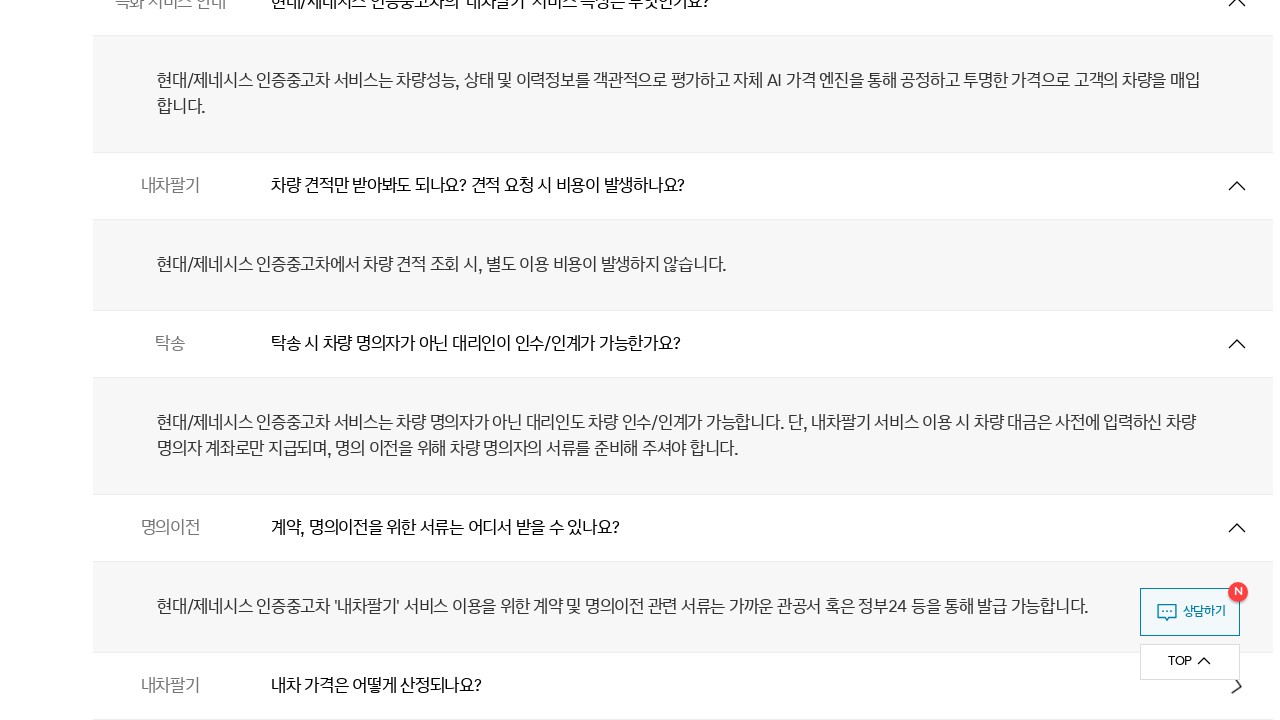

Waited 300ms for FAQ item 133 answer to display
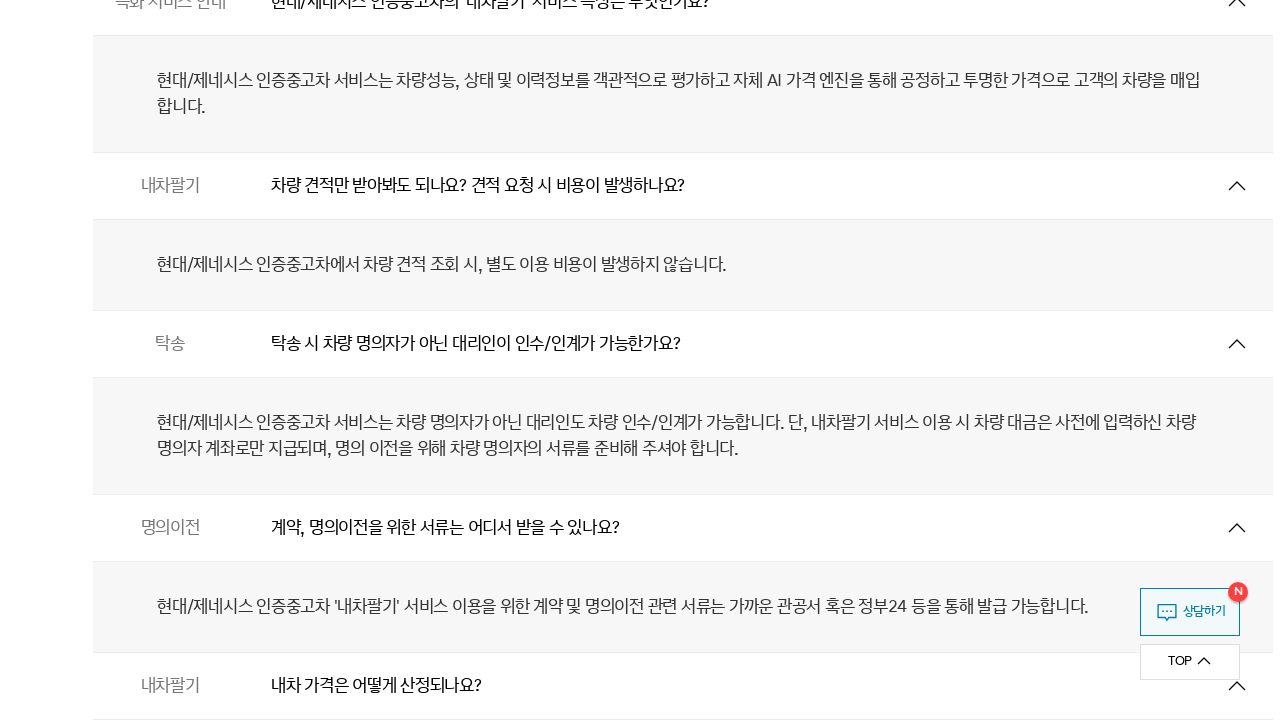

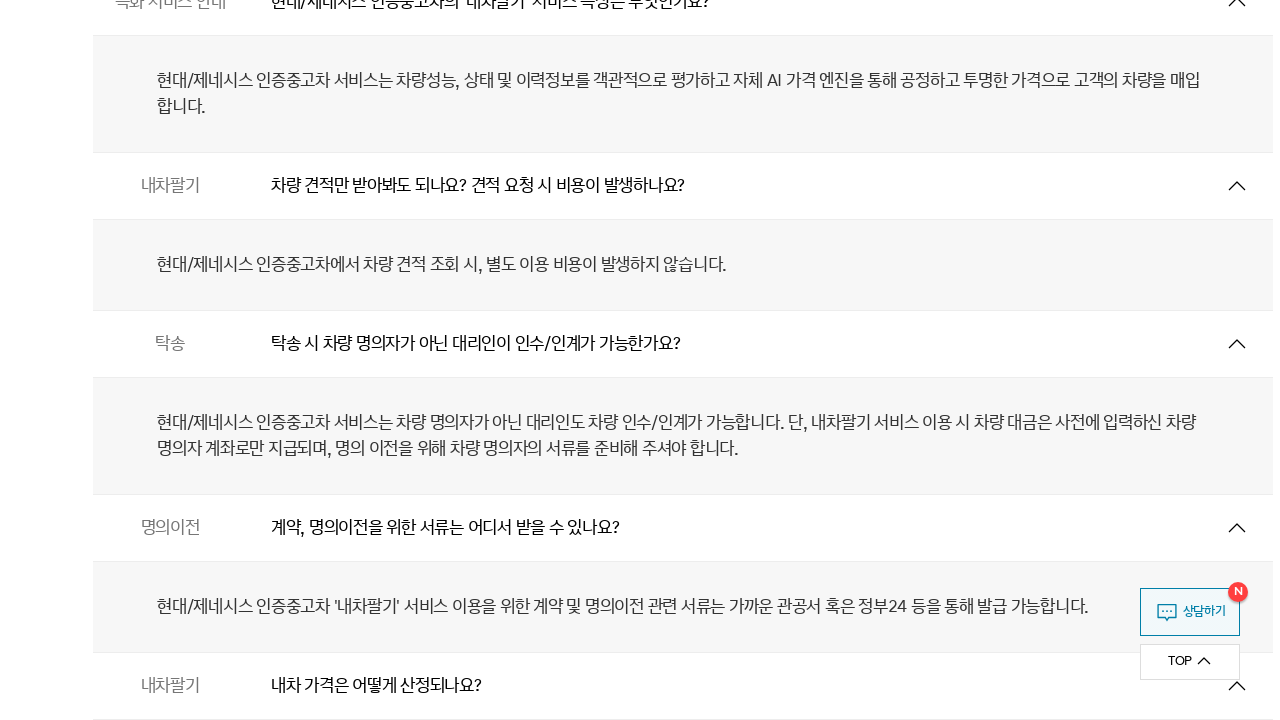